Creates a flashing effect on a button by alternating its background color

Starting URL: http://www.uitestingplayground.com/textinput

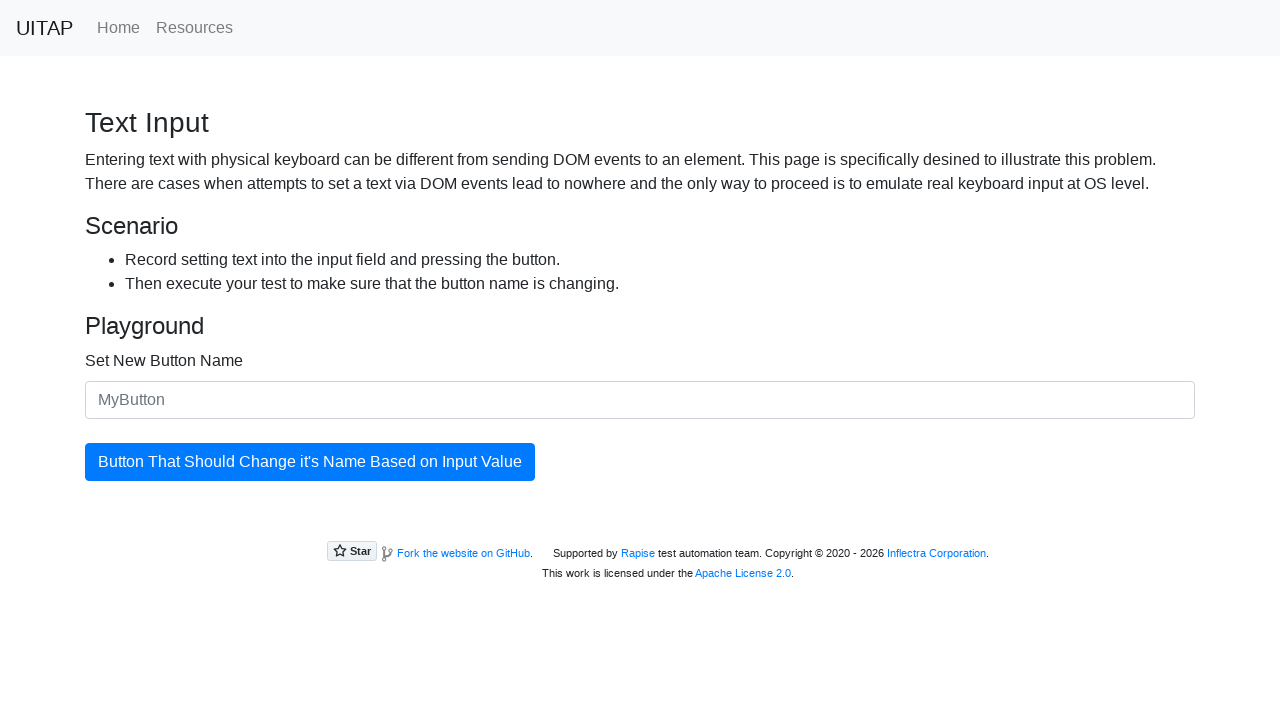

Located the updatingButton element
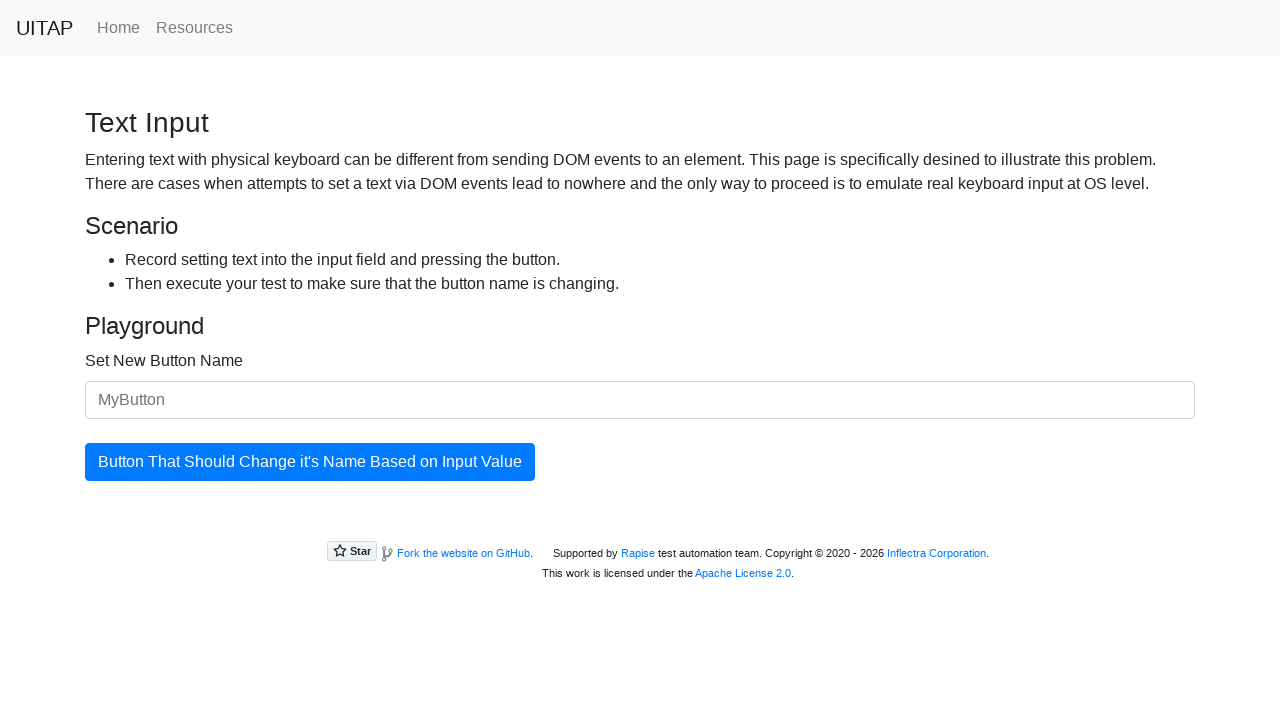

Retrieved original button background color
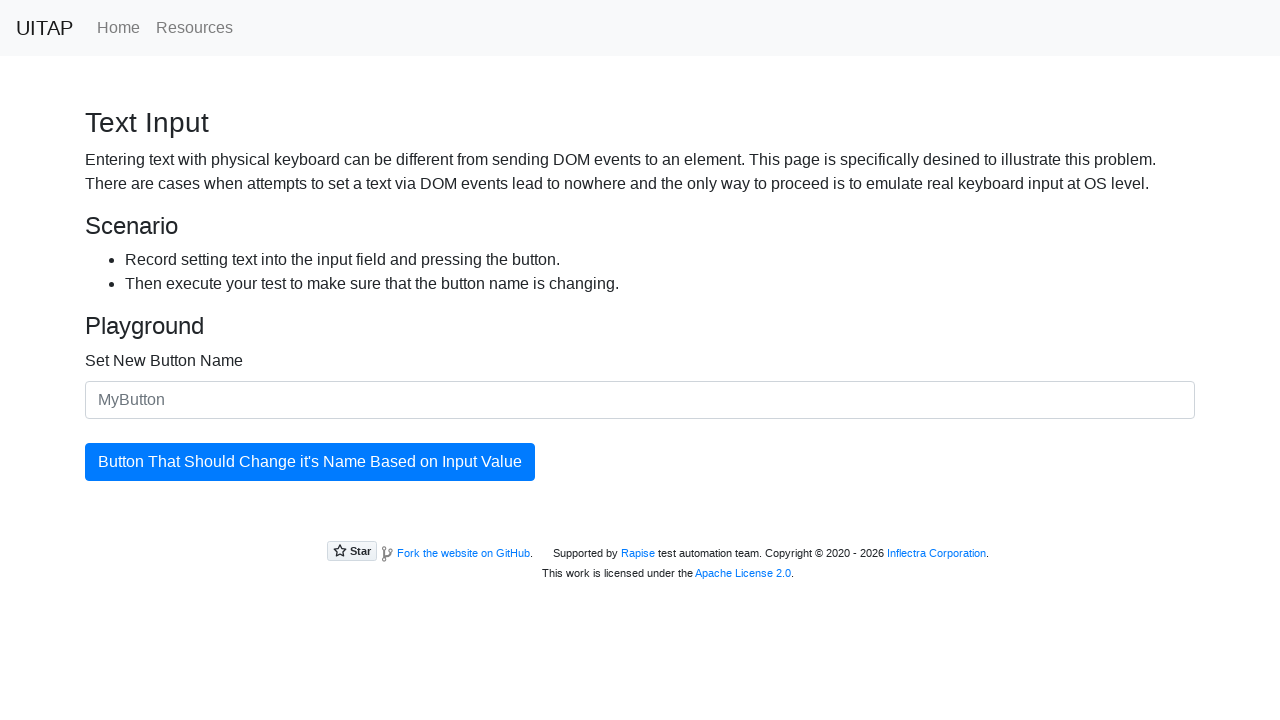

Flash cycle 1/50: Changed button background to black
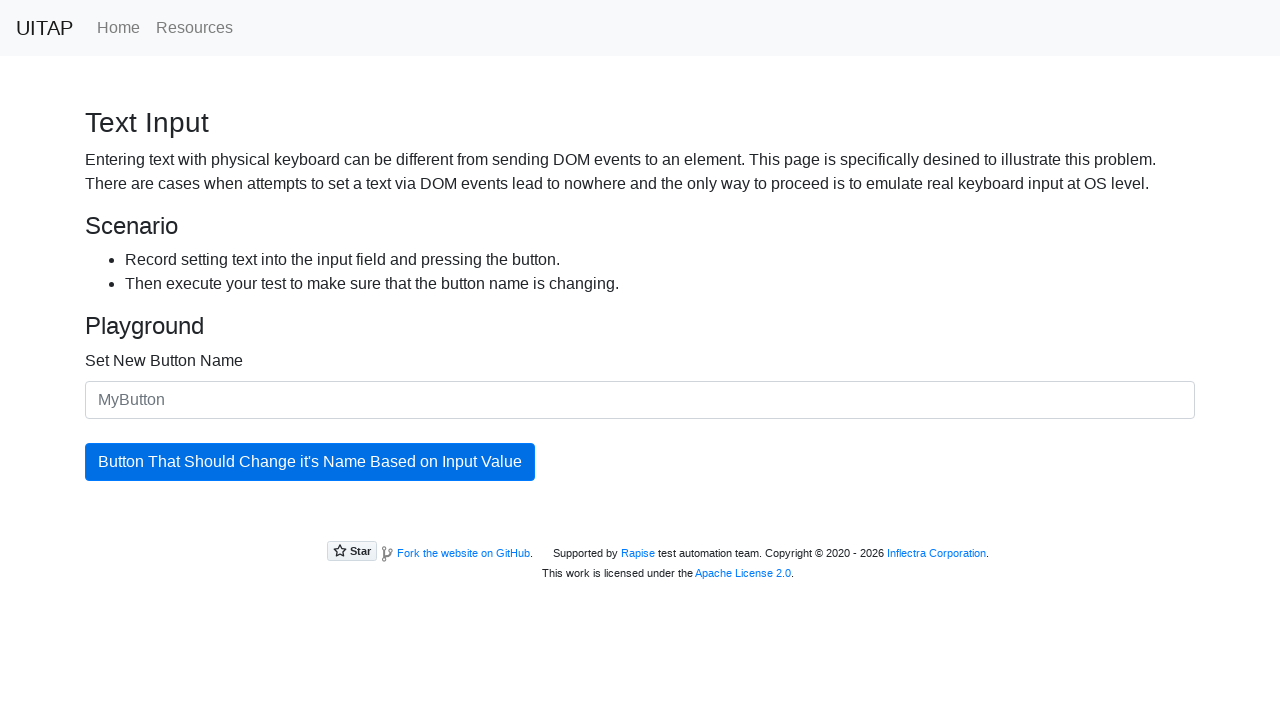

Waited 20ms while button is black
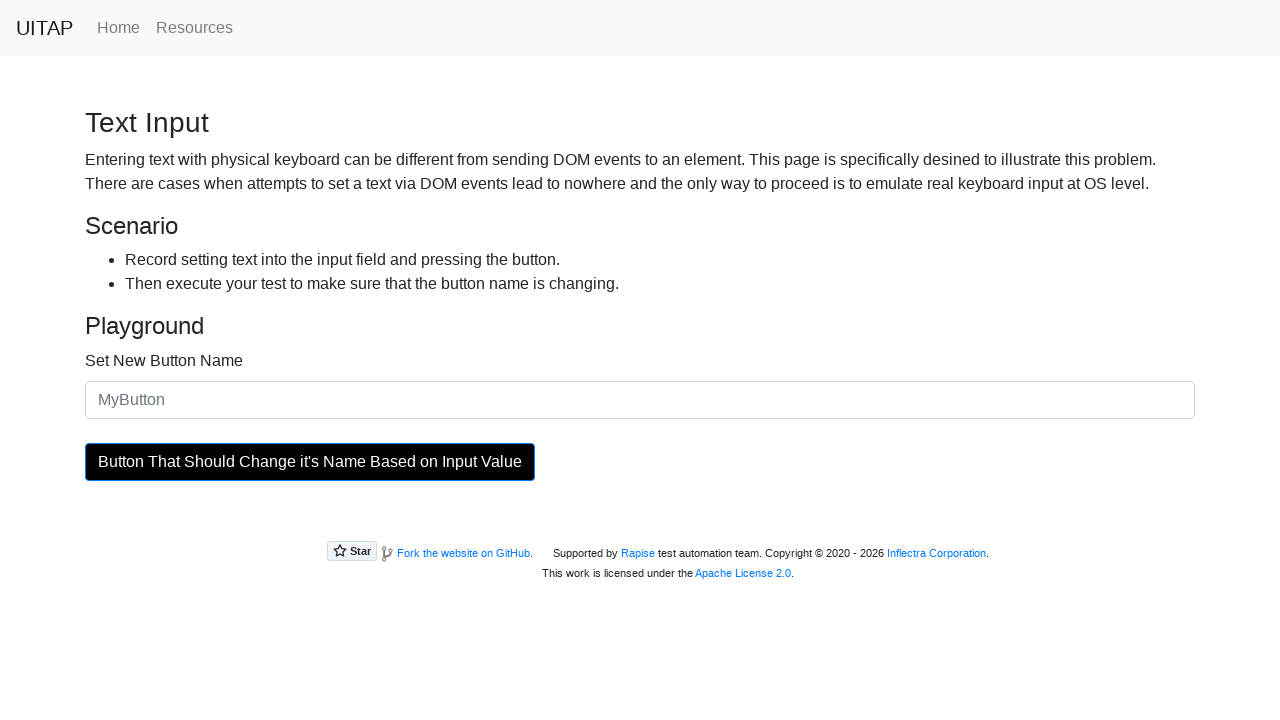

Flash cycle 1/50: Restored button to original background color
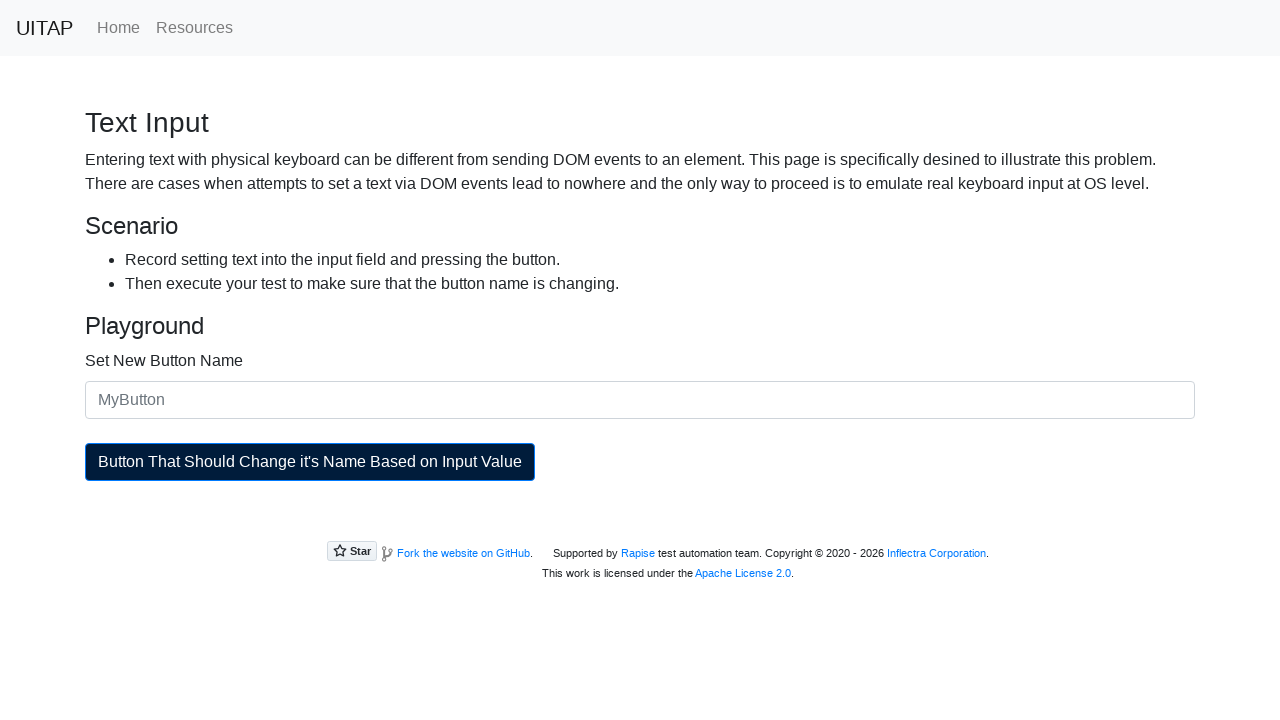

Waited 20ms while button is at original color
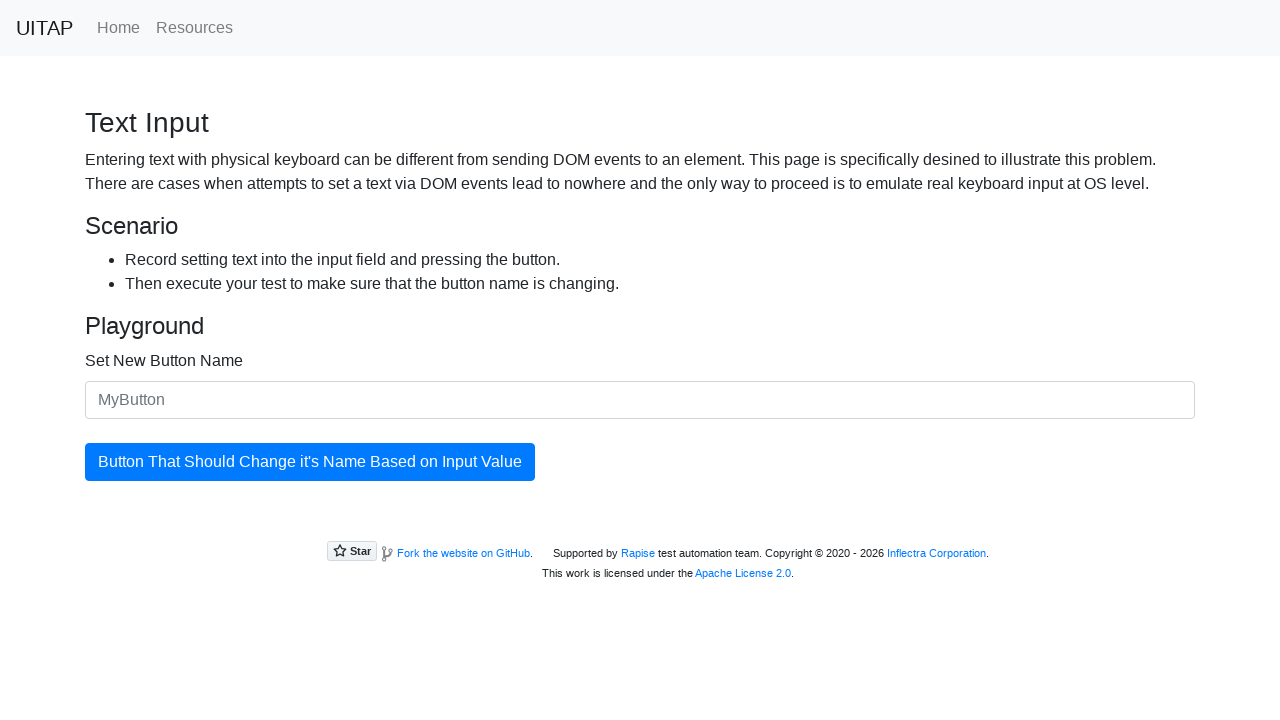

Flash cycle 2/50: Changed button background to black
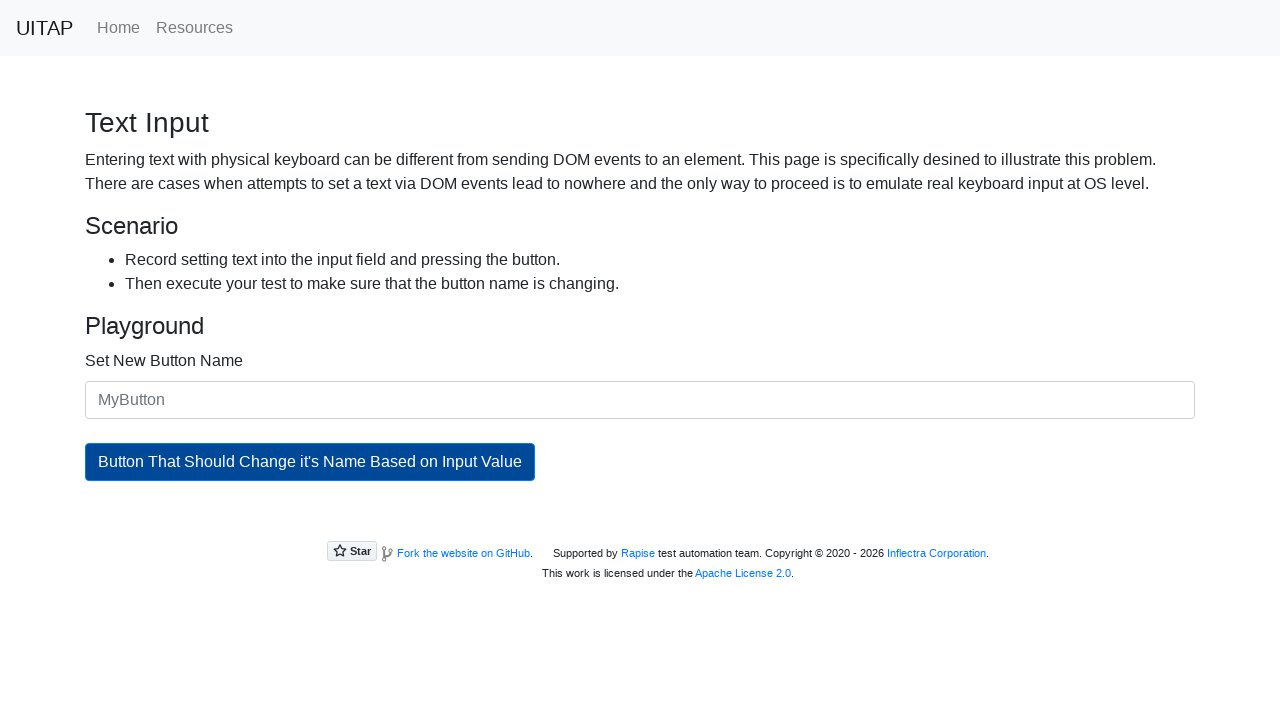

Waited 20ms while button is black
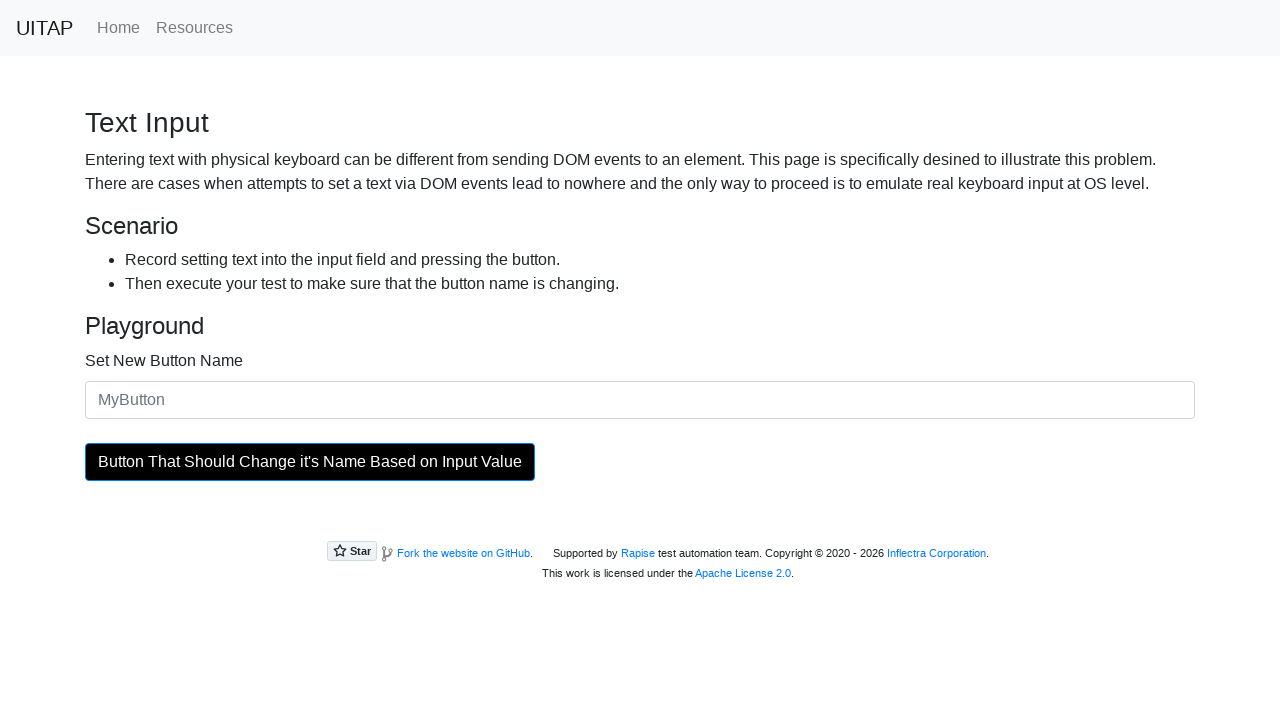

Flash cycle 2/50: Restored button to original background color
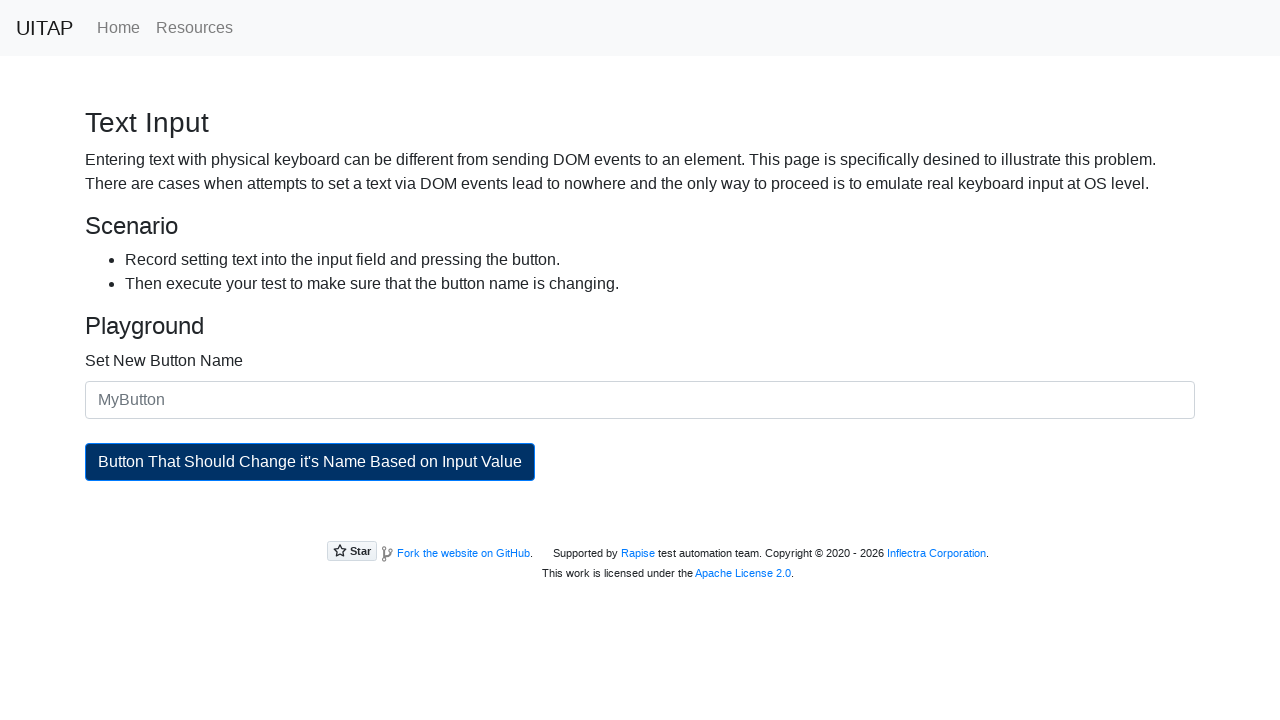

Waited 20ms while button is at original color
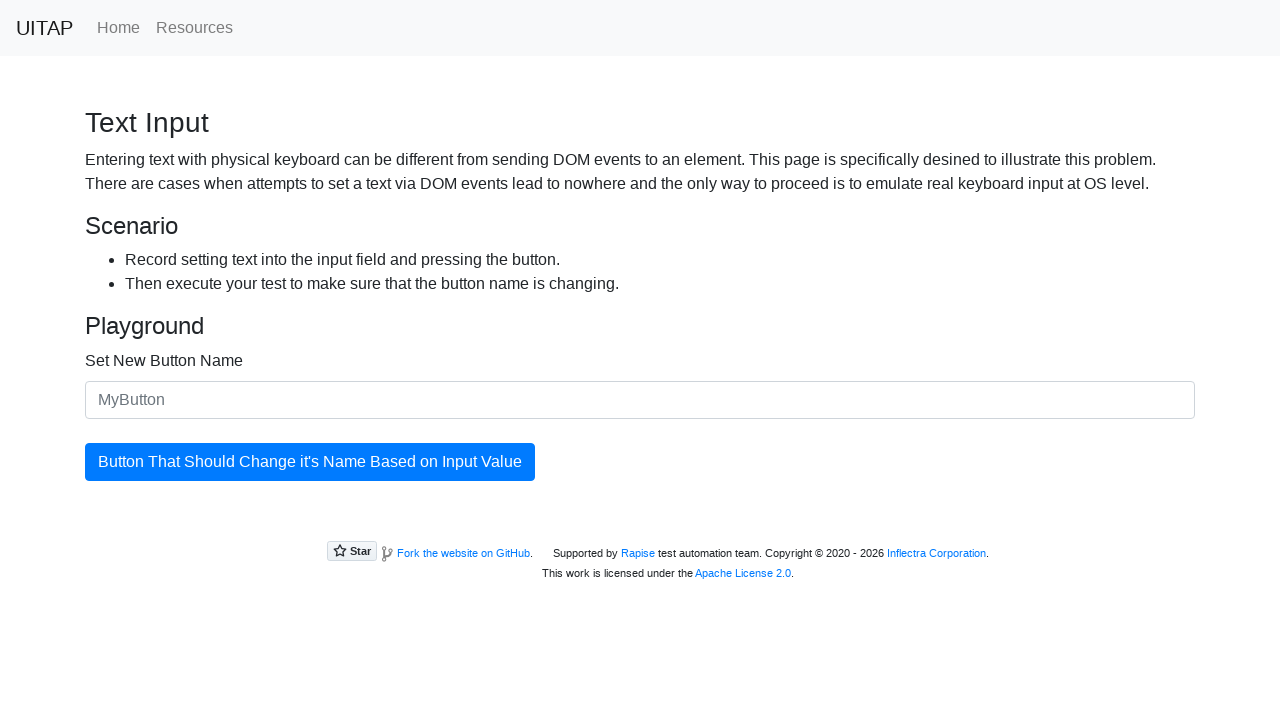

Flash cycle 3/50: Changed button background to black
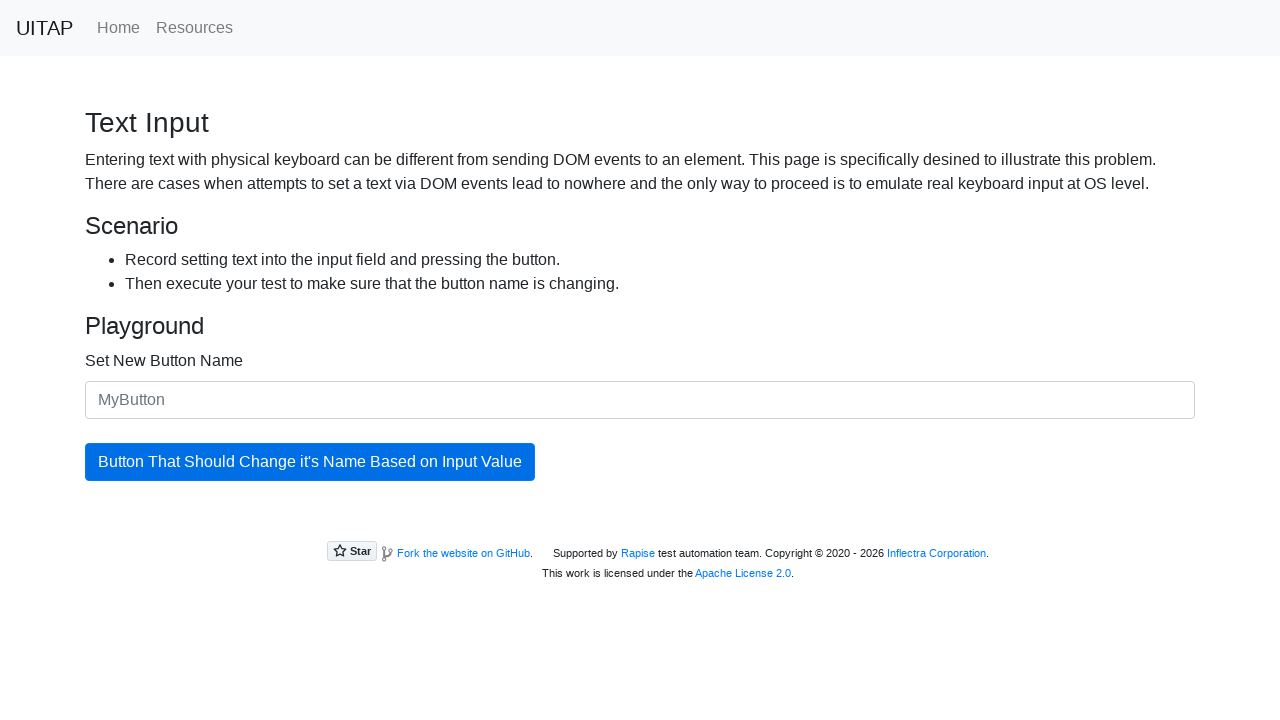

Waited 20ms while button is black
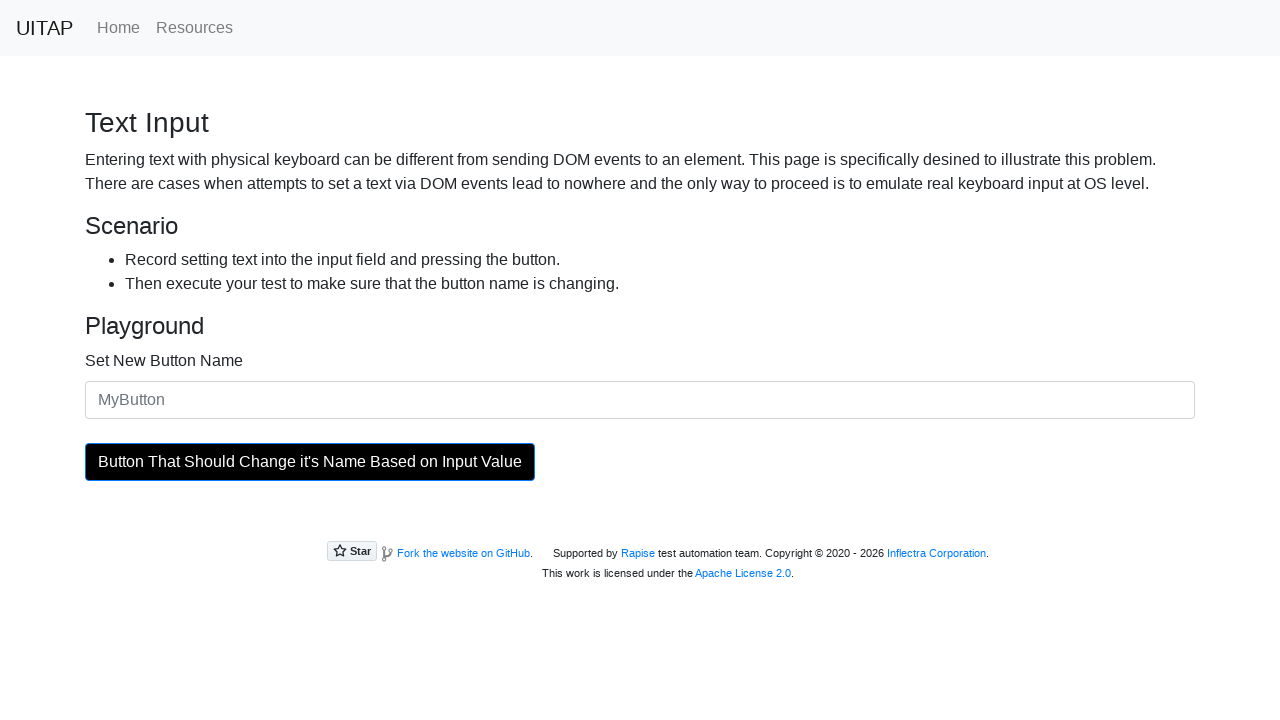

Flash cycle 3/50: Restored button to original background color
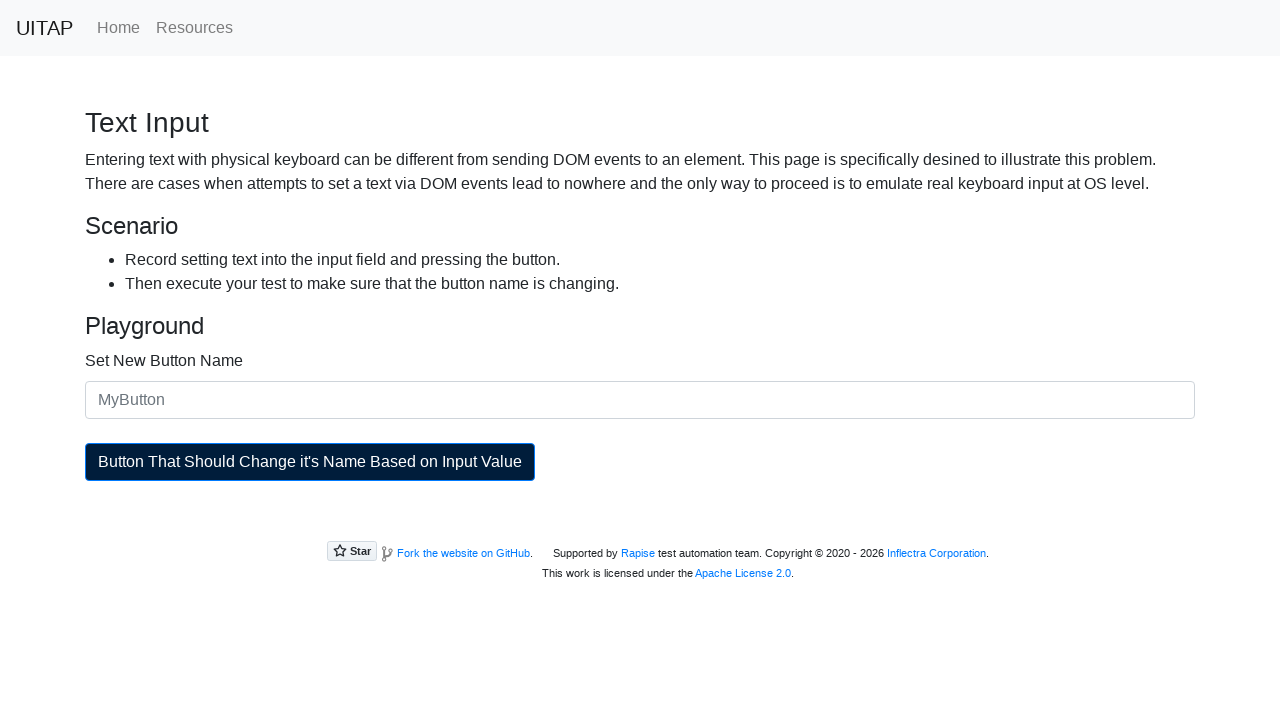

Waited 20ms while button is at original color
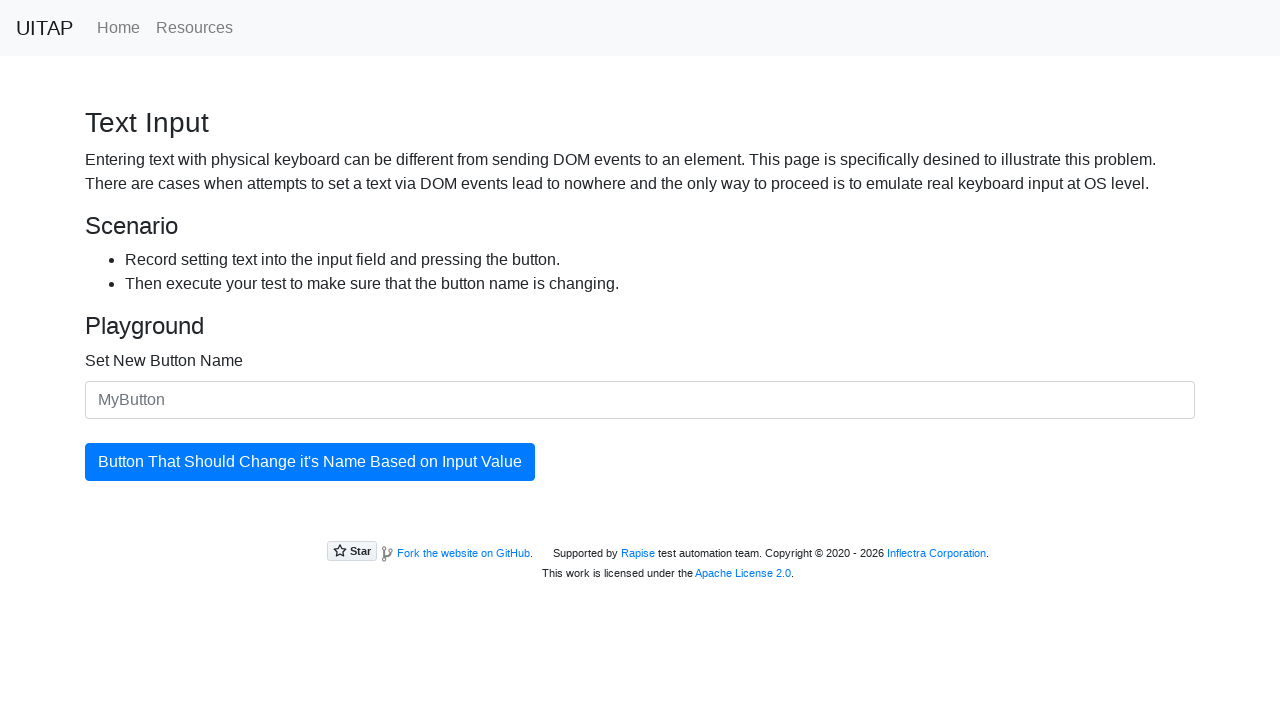

Flash cycle 4/50: Changed button background to black
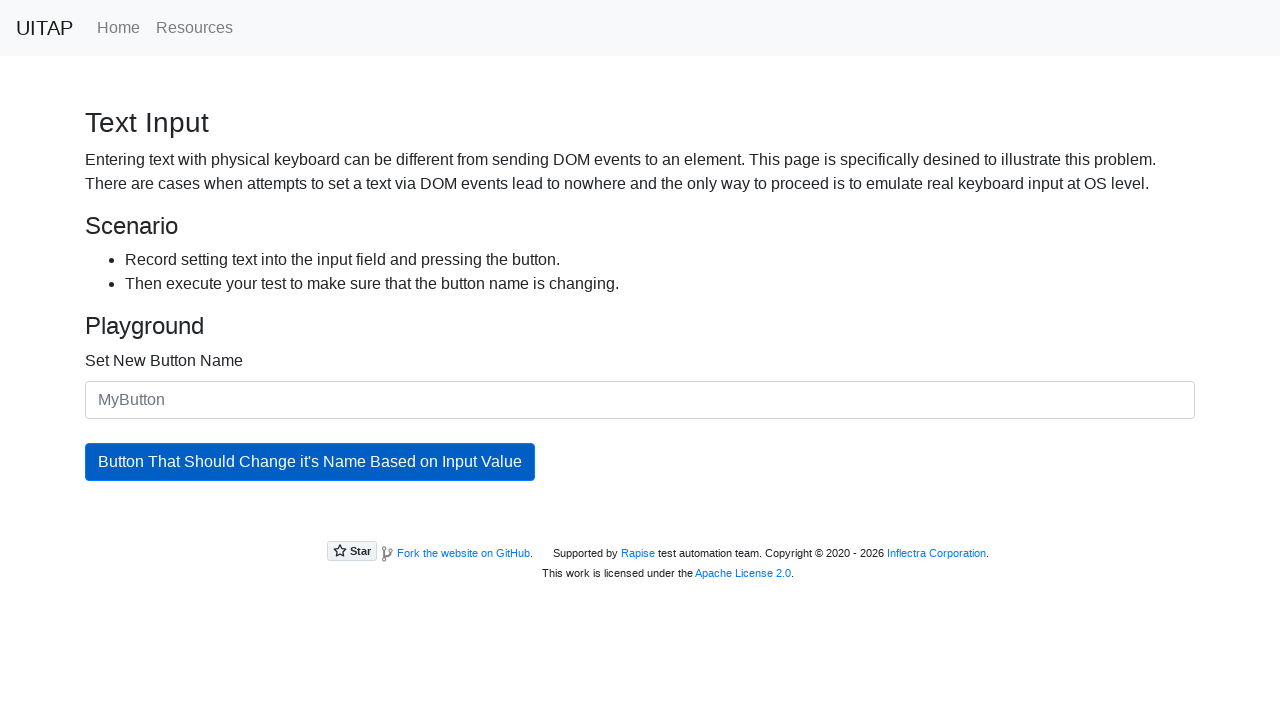

Waited 20ms while button is black
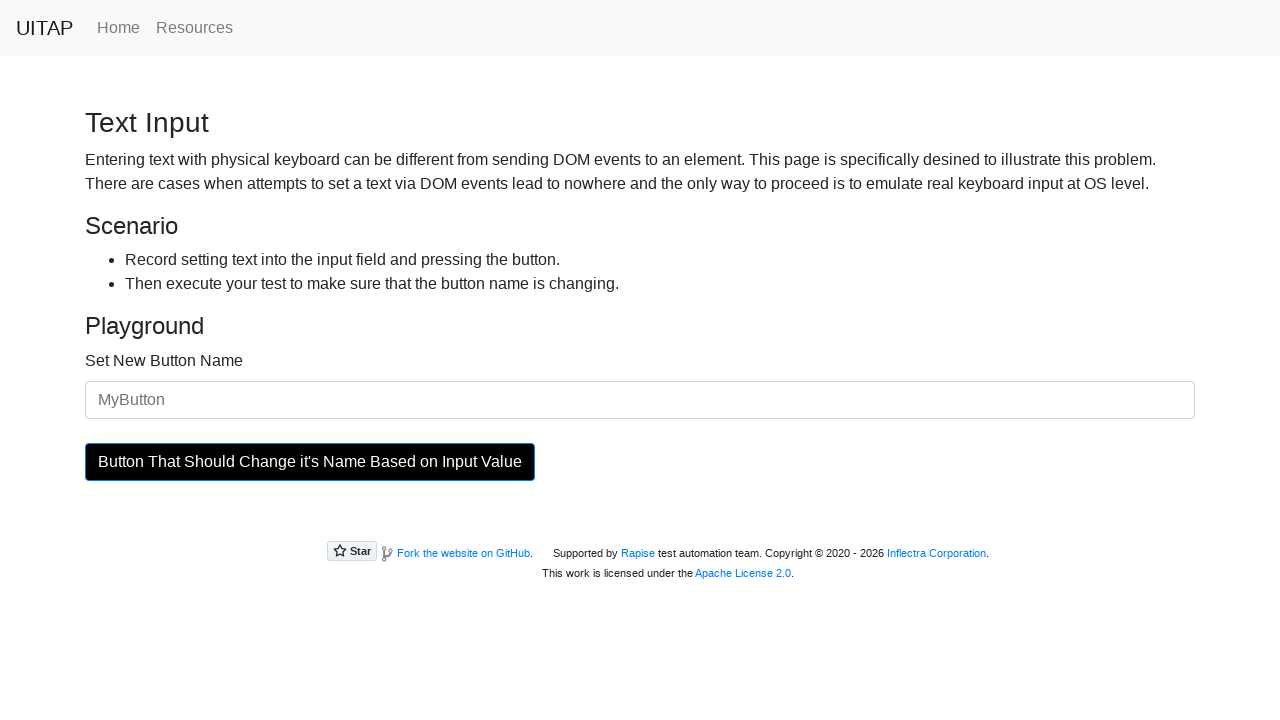

Flash cycle 4/50: Restored button to original background color
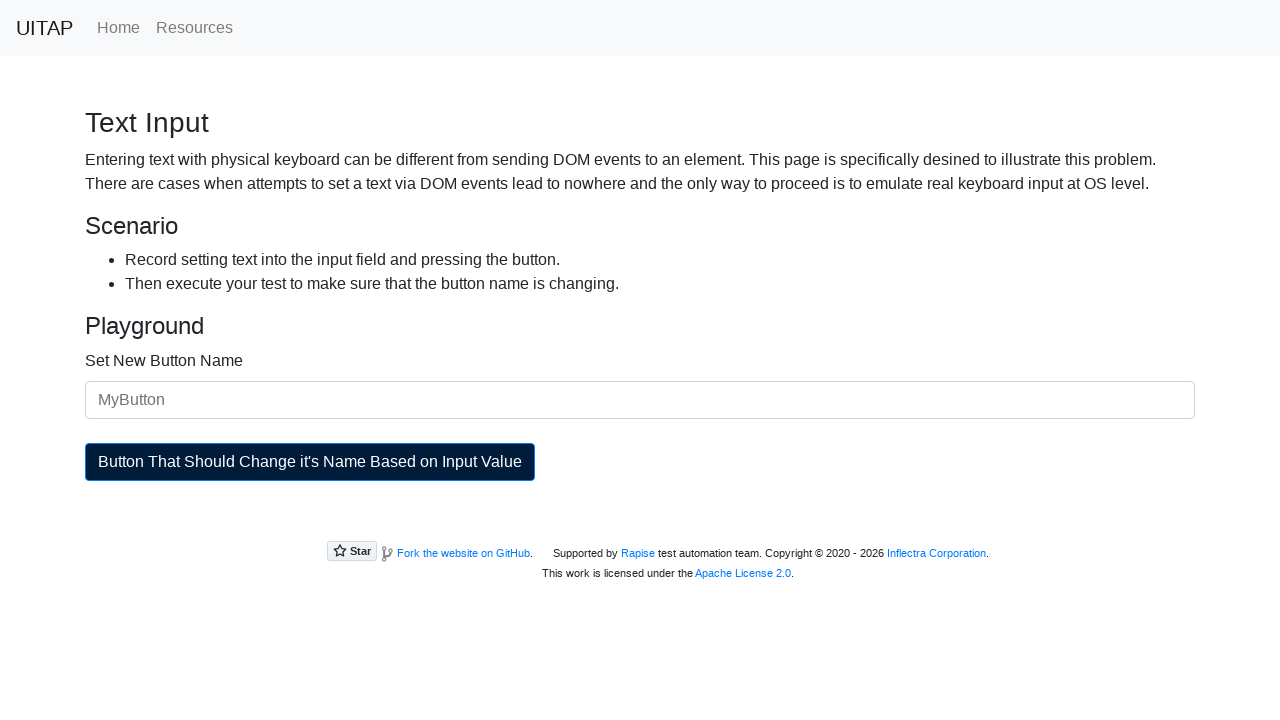

Waited 20ms while button is at original color
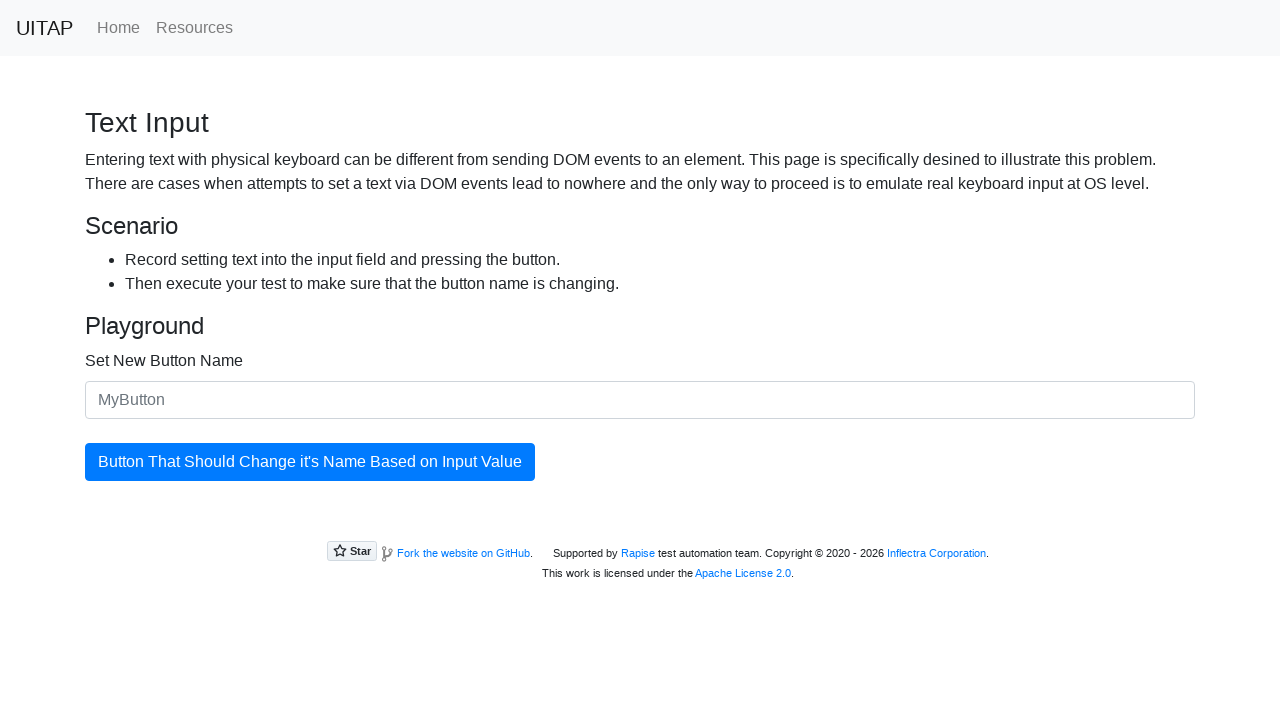

Flash cycle 5/50: Changed button background to black
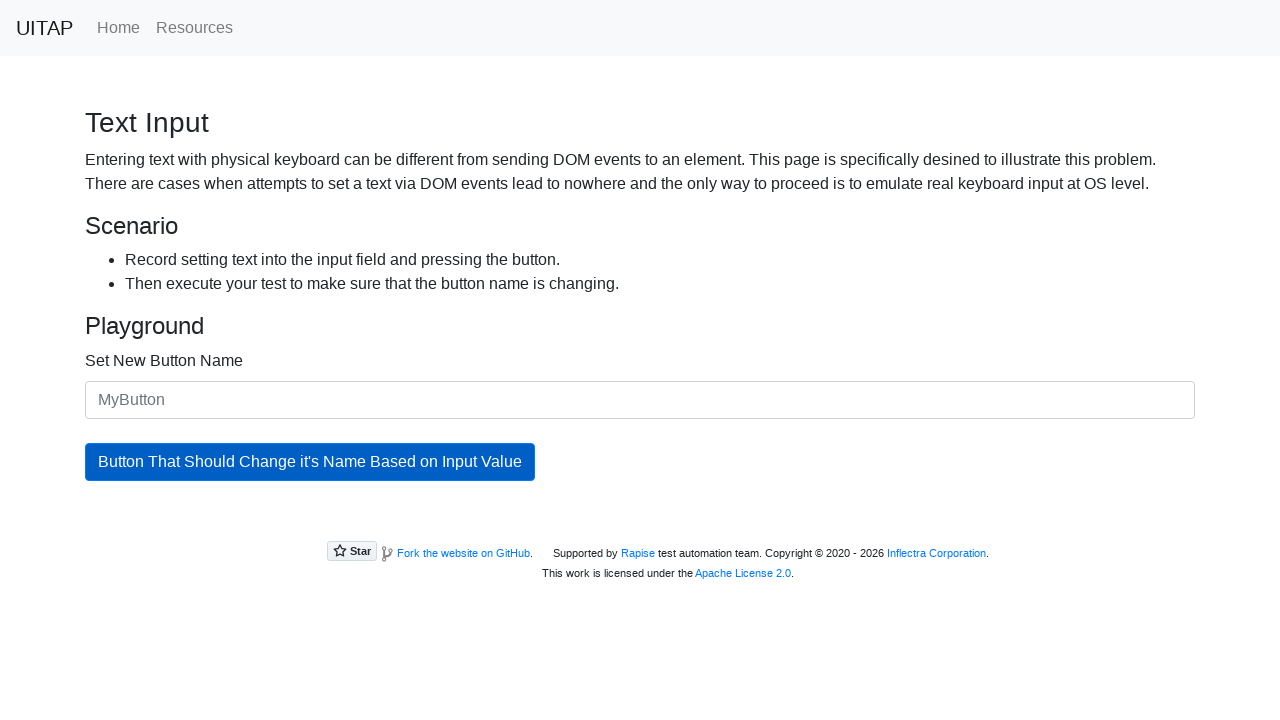

Waited 20ms while button is black
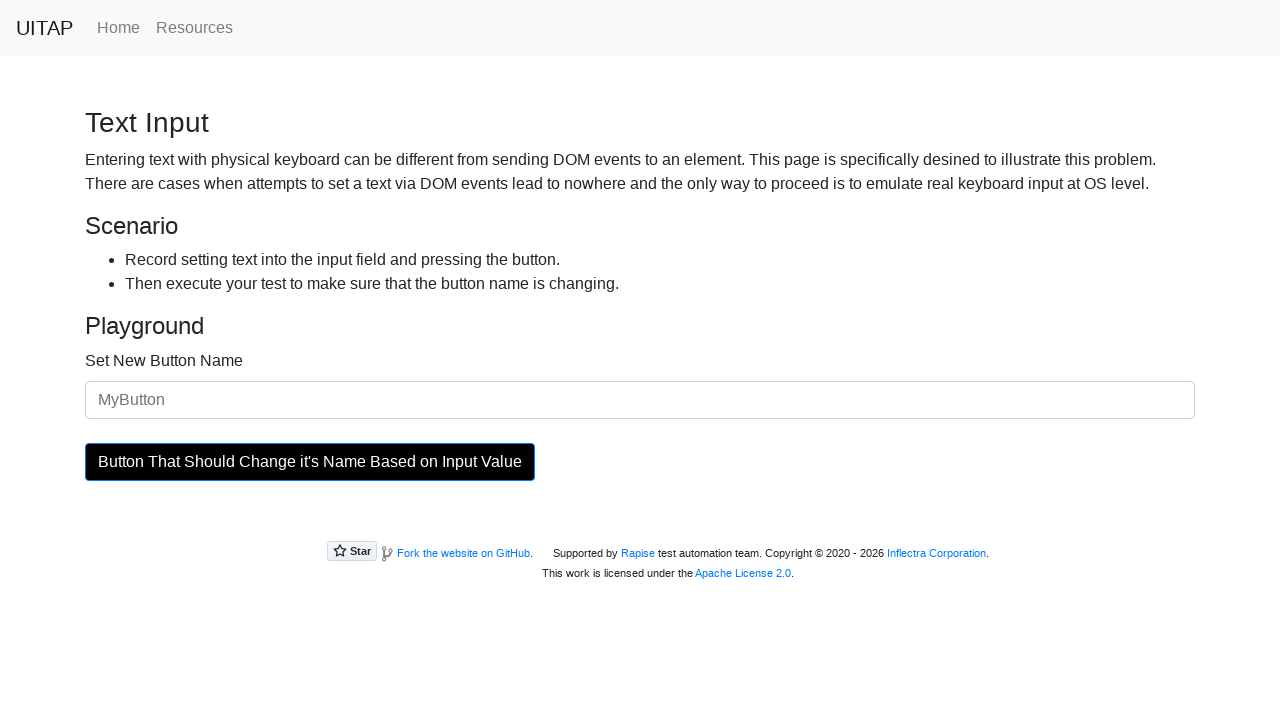

Flash cycle 5/50: Restored button to original background color
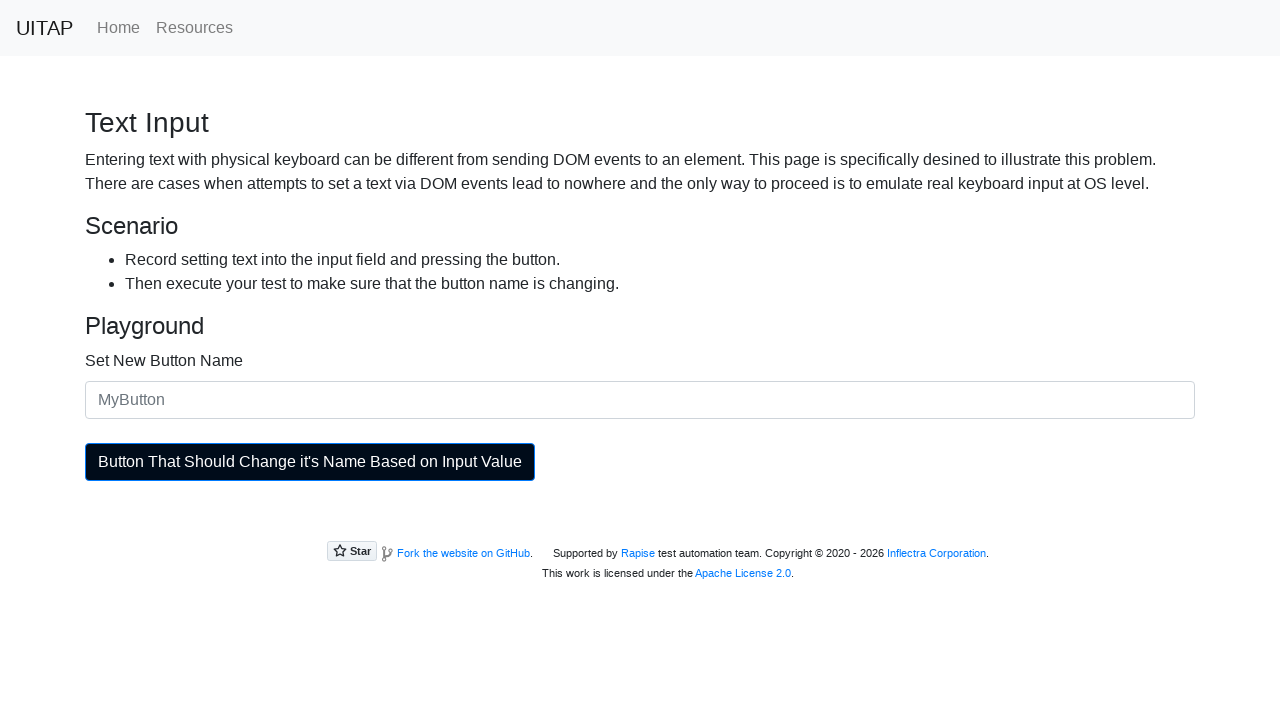

Waited 20ms while button is at original color
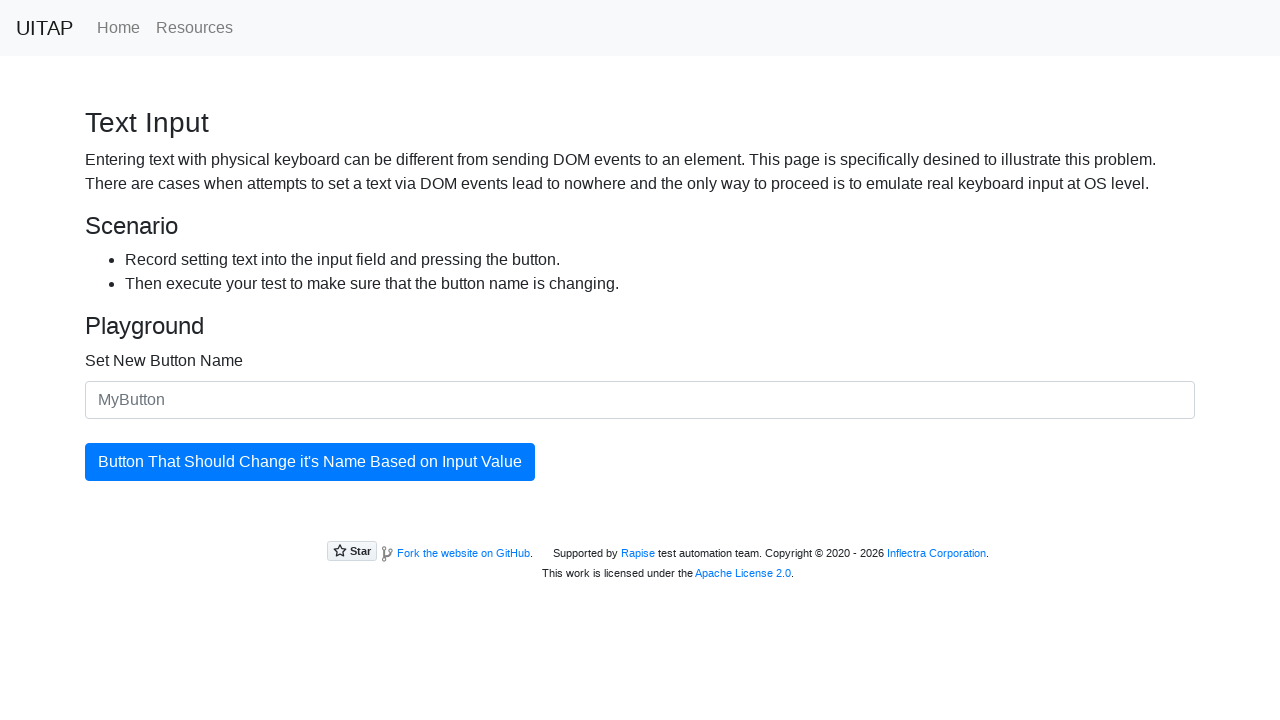

Flash cycle 6/50: Changed button background to black
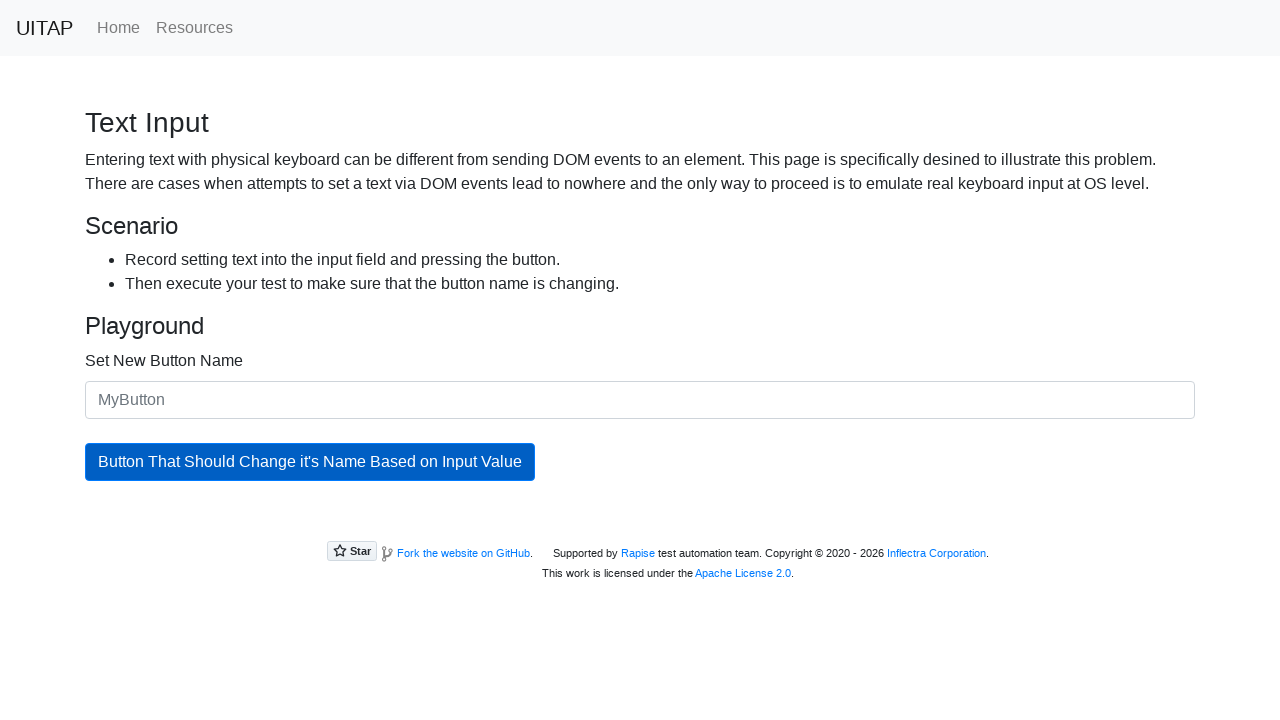

Waited 20ms while button is black
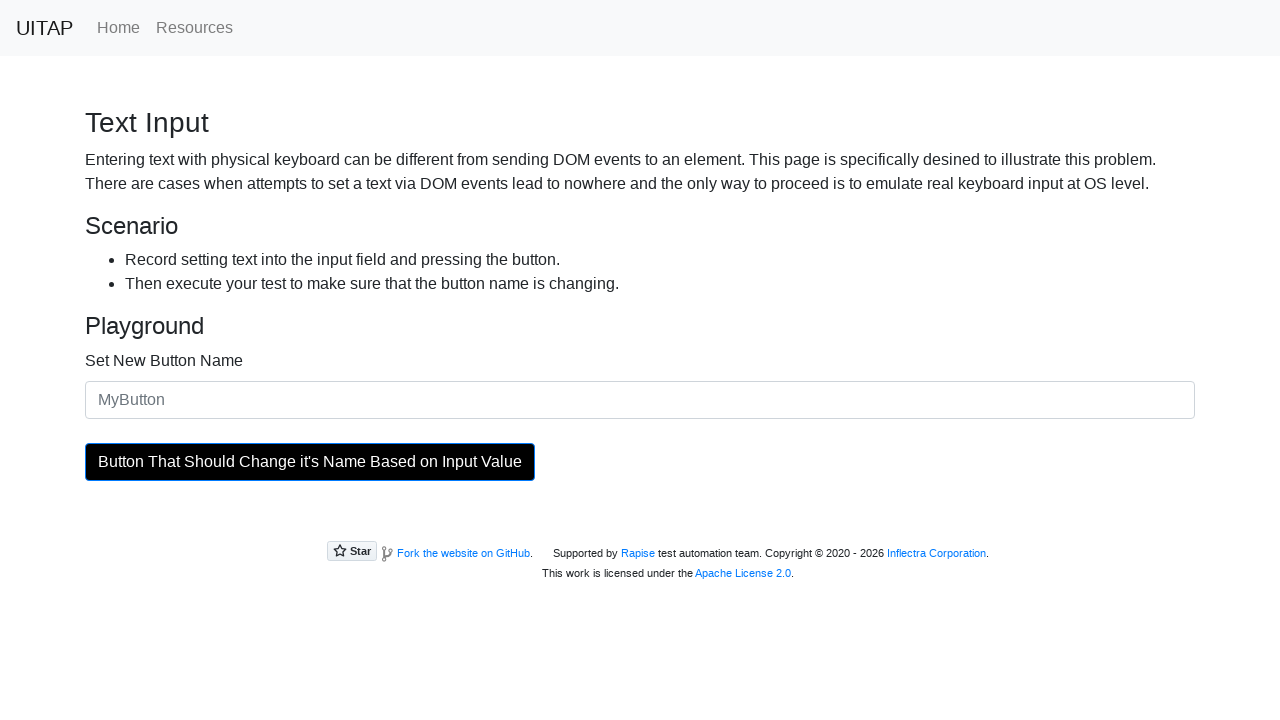

Flash cycle 6/50: Restored button to original background color
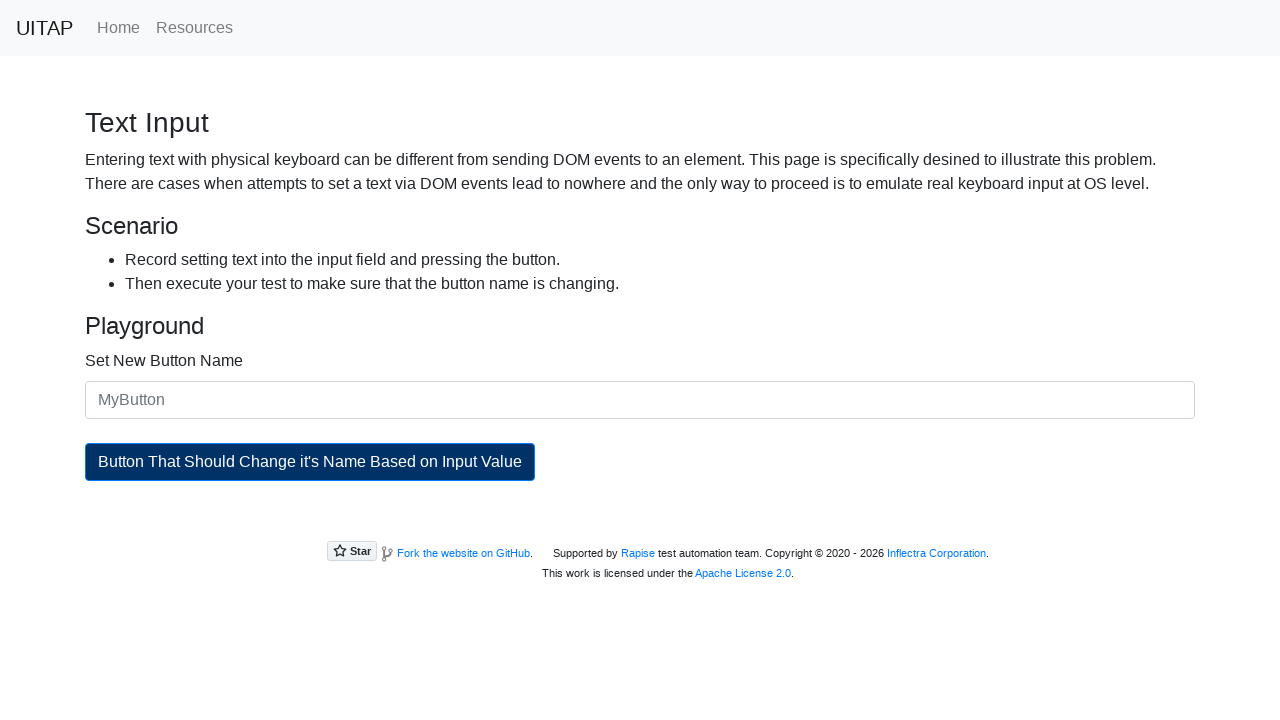

Waited 20ms while button is at original color
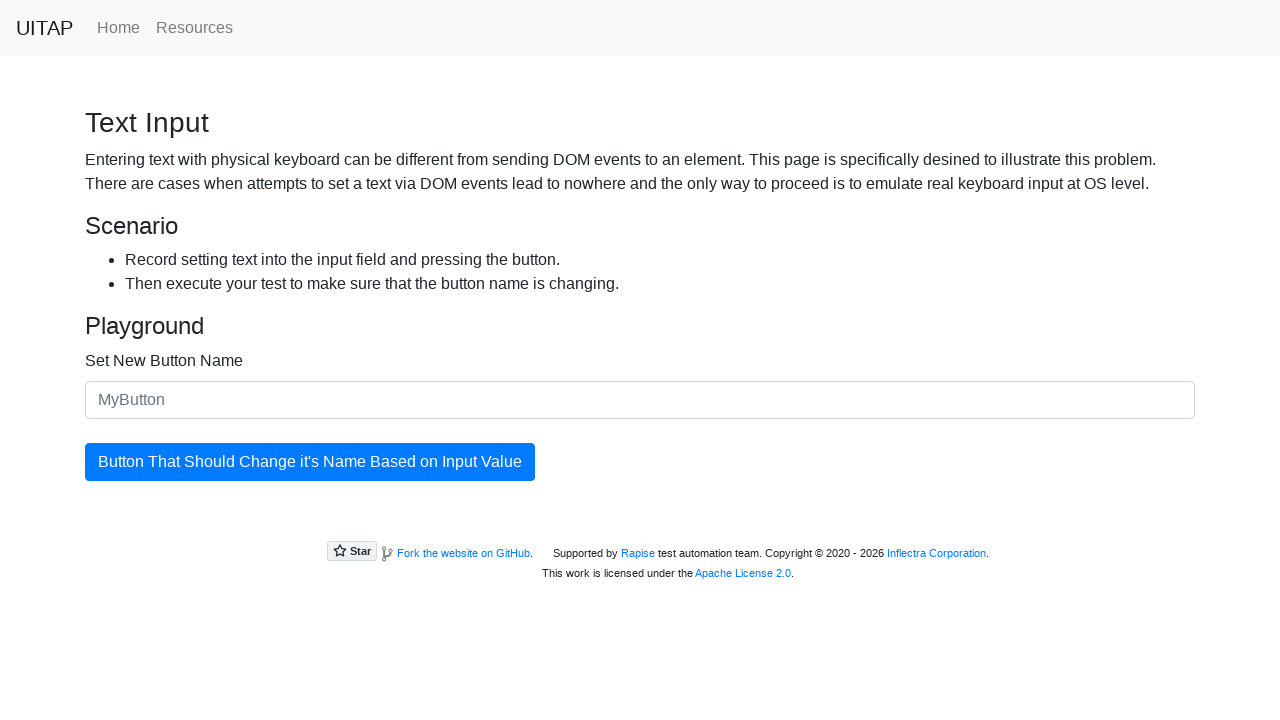

Flash cycle 7/50: Changed button background to black
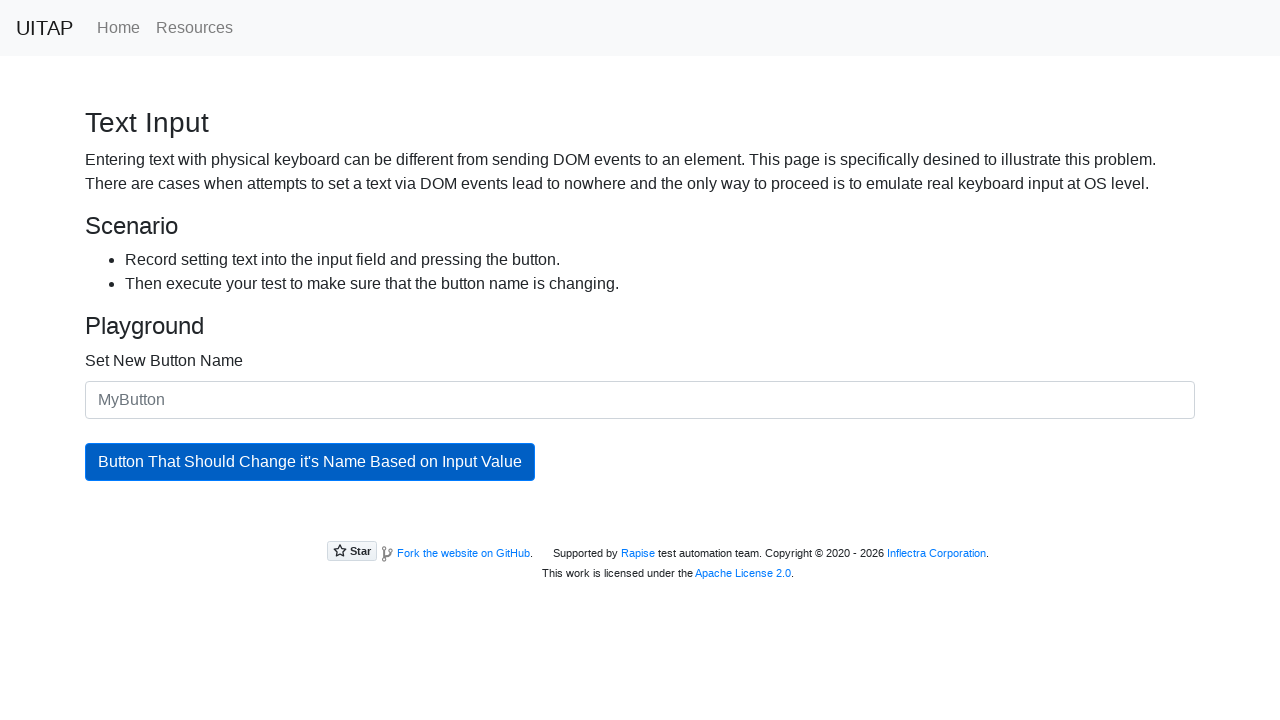

Waited 20ms while button is black
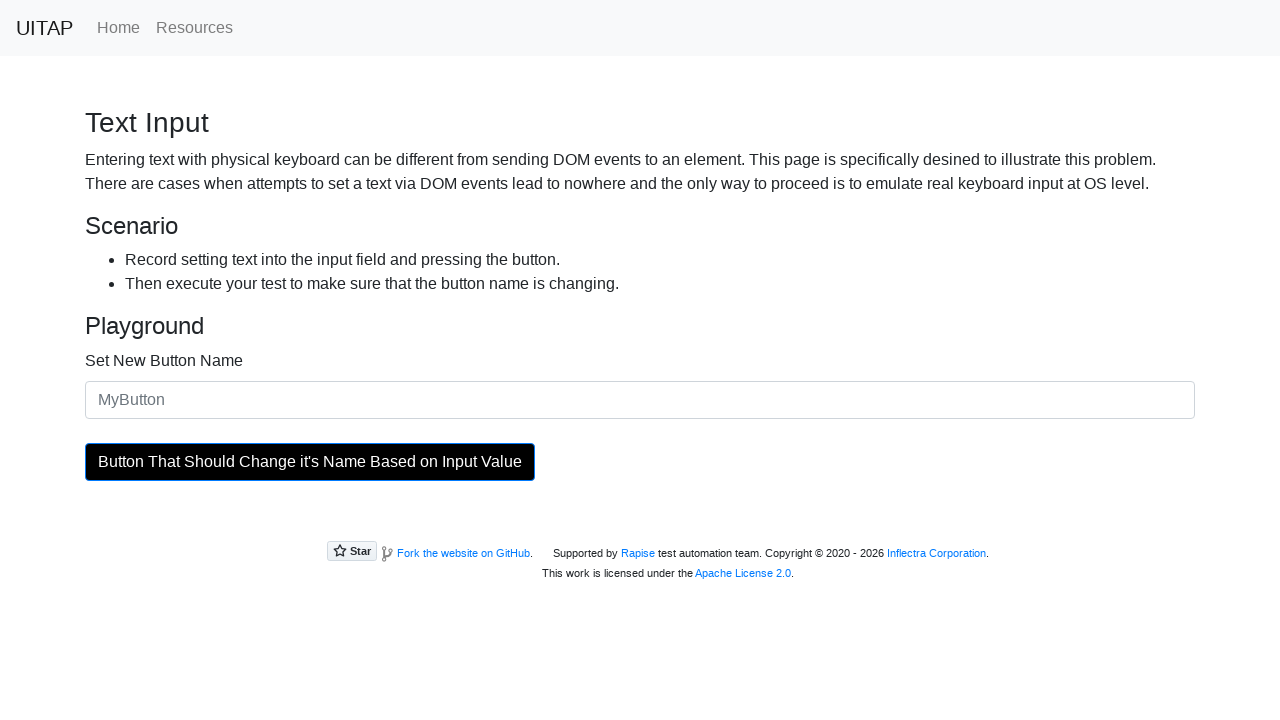

Flash cycle 7/50: Restored button to original background color
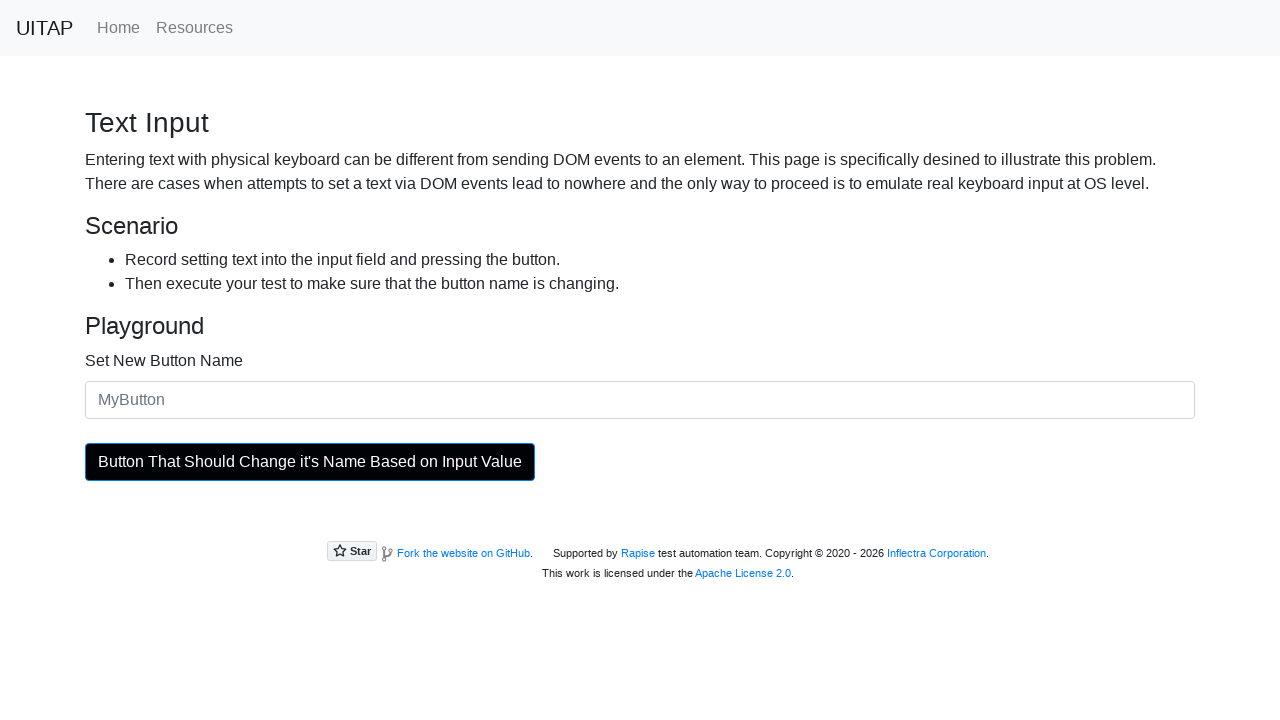

Waited 20ms while button is at original color
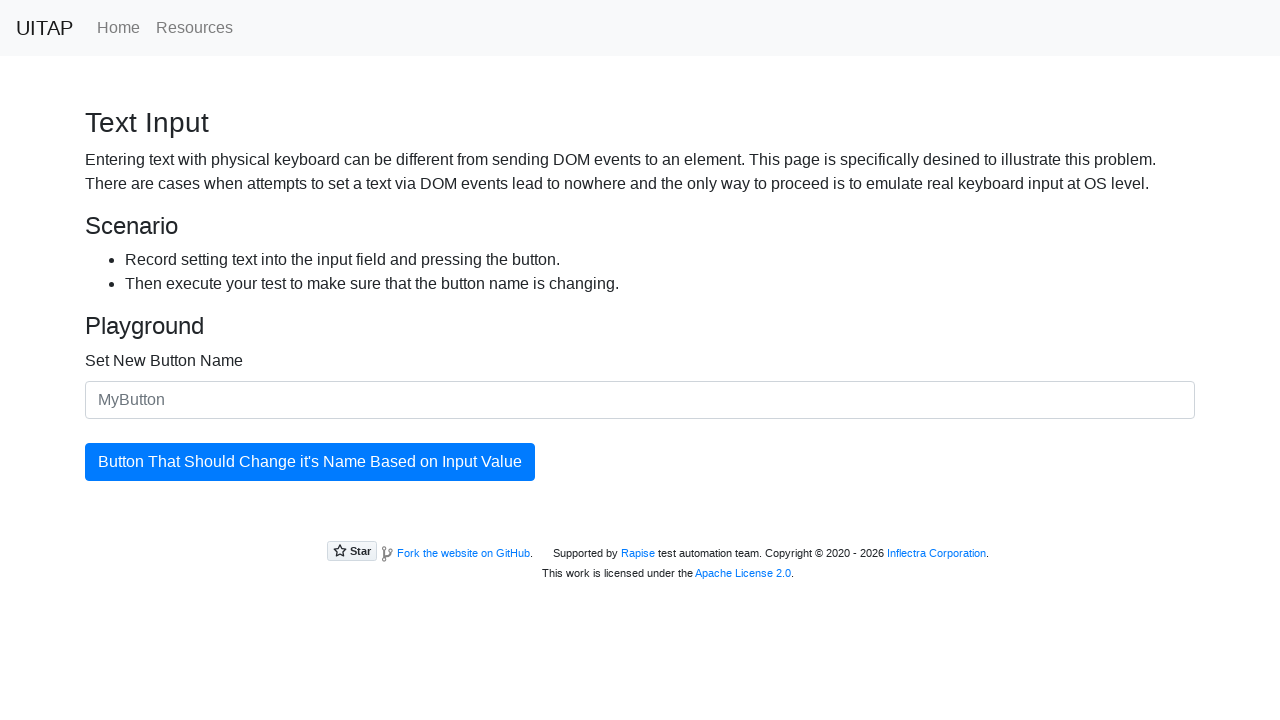

Flash cycle 8/50: Changed button background to black
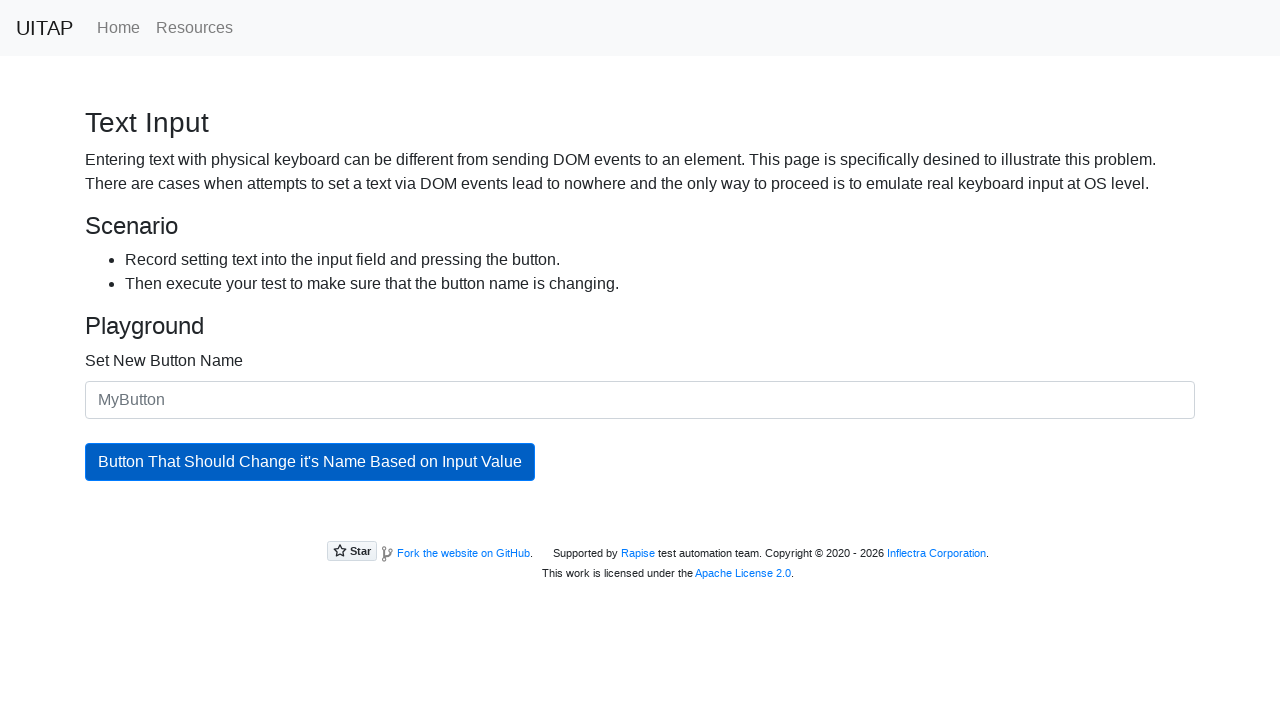

Waited 20ms while button is black
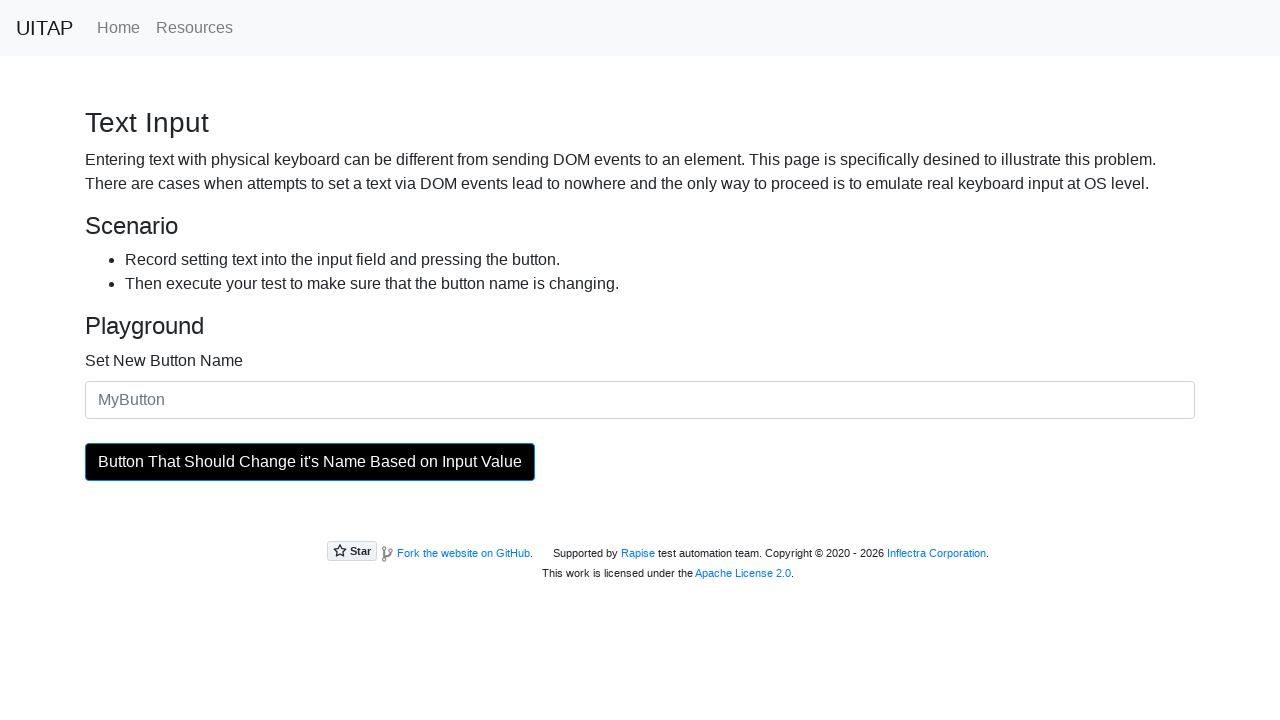

Flash cycle 8/50: Restored button to original background color
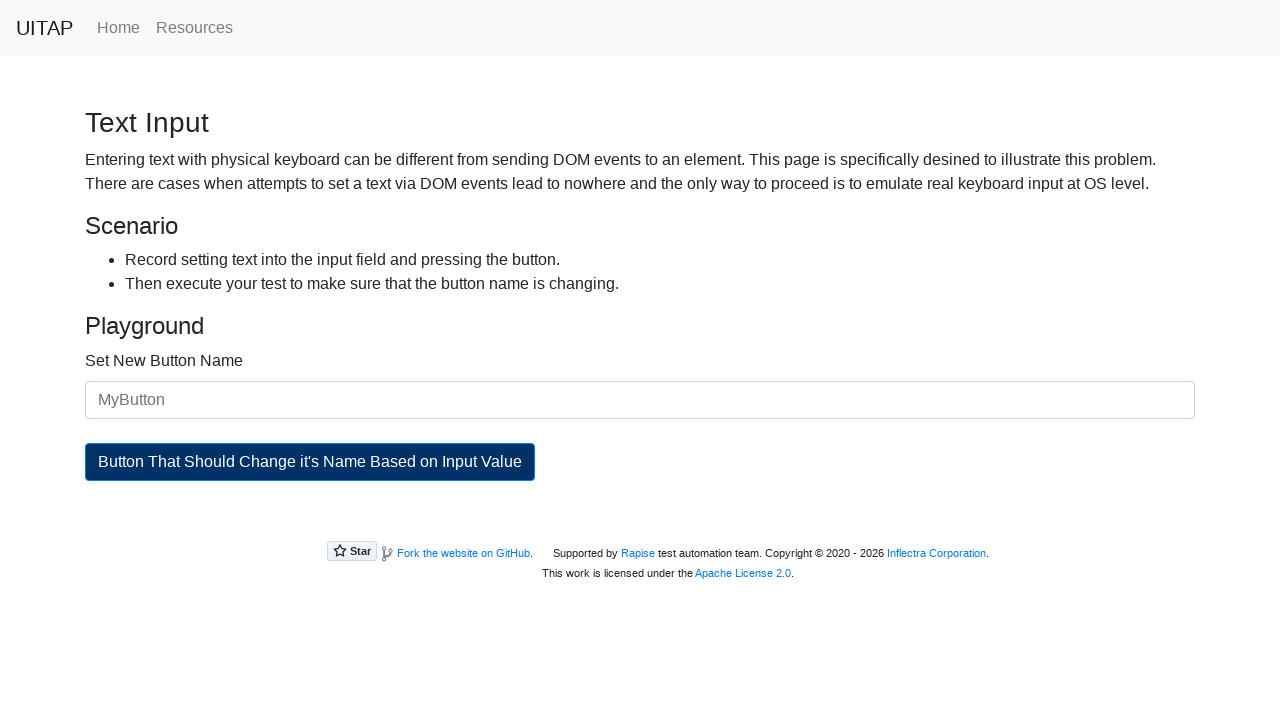

Waited 20ms while button is at original color
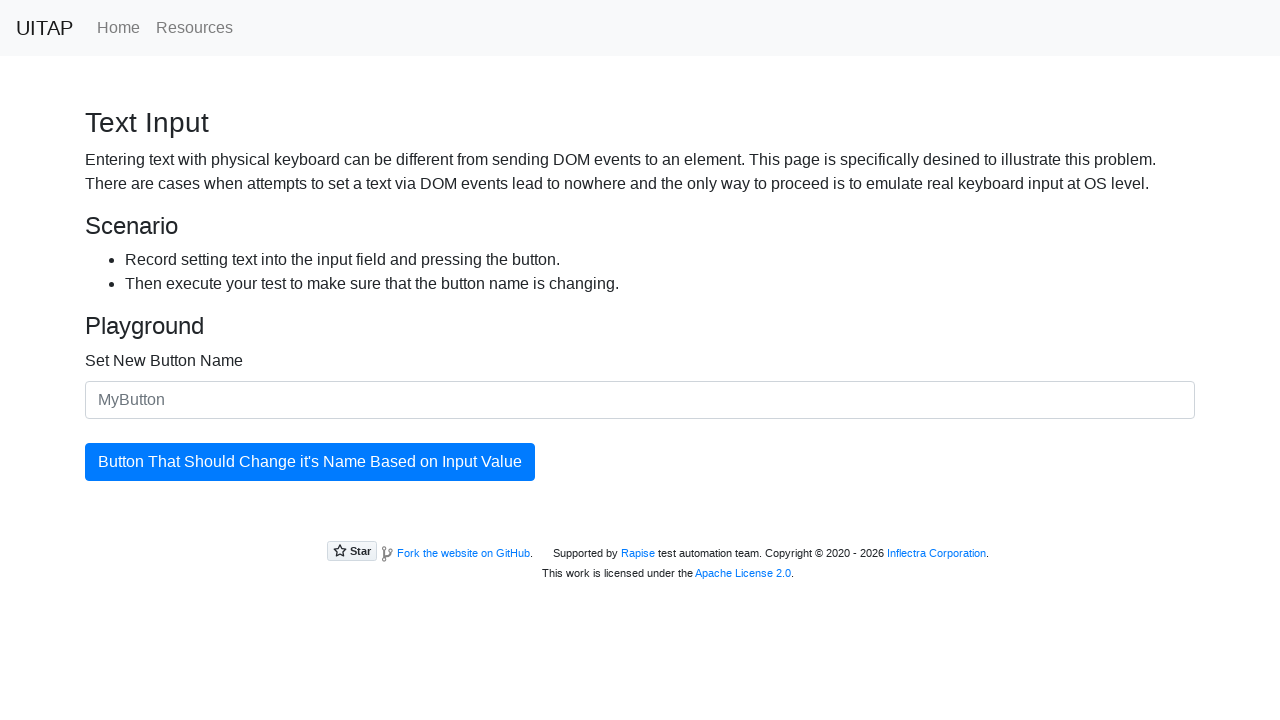

Flash cycle 9/50: Changed button background to black
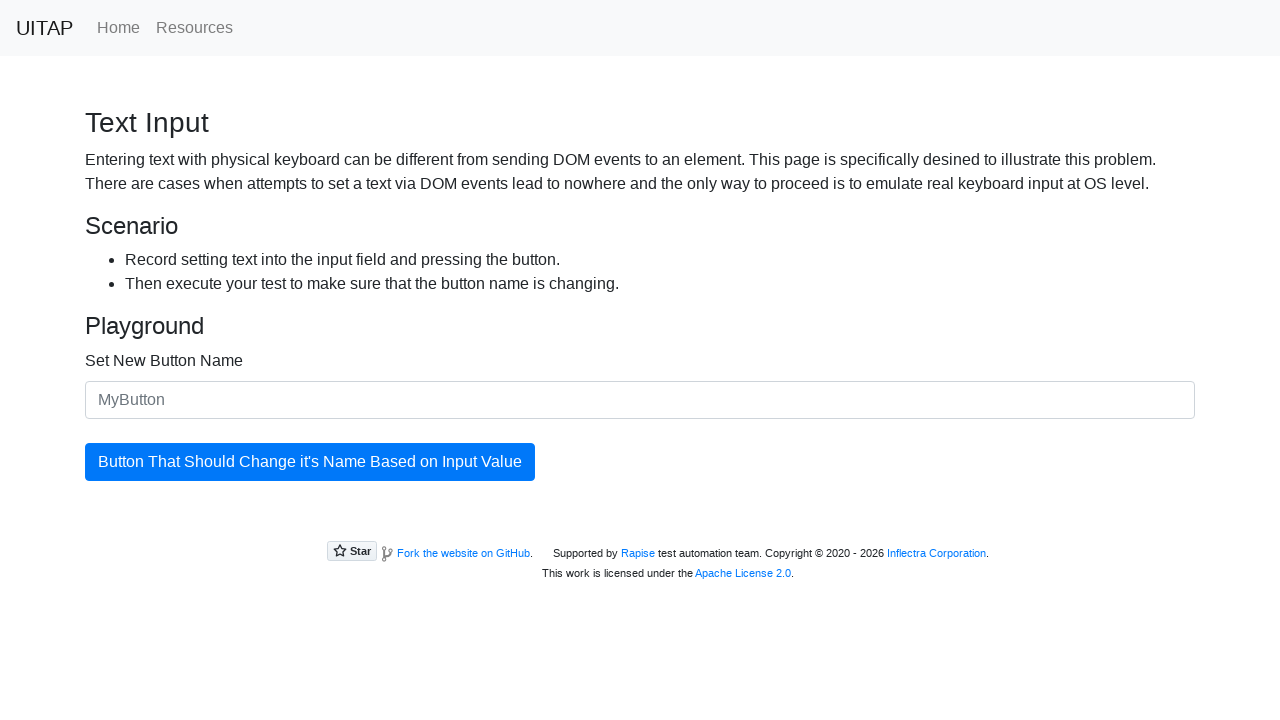

Waited 20ms while button is black
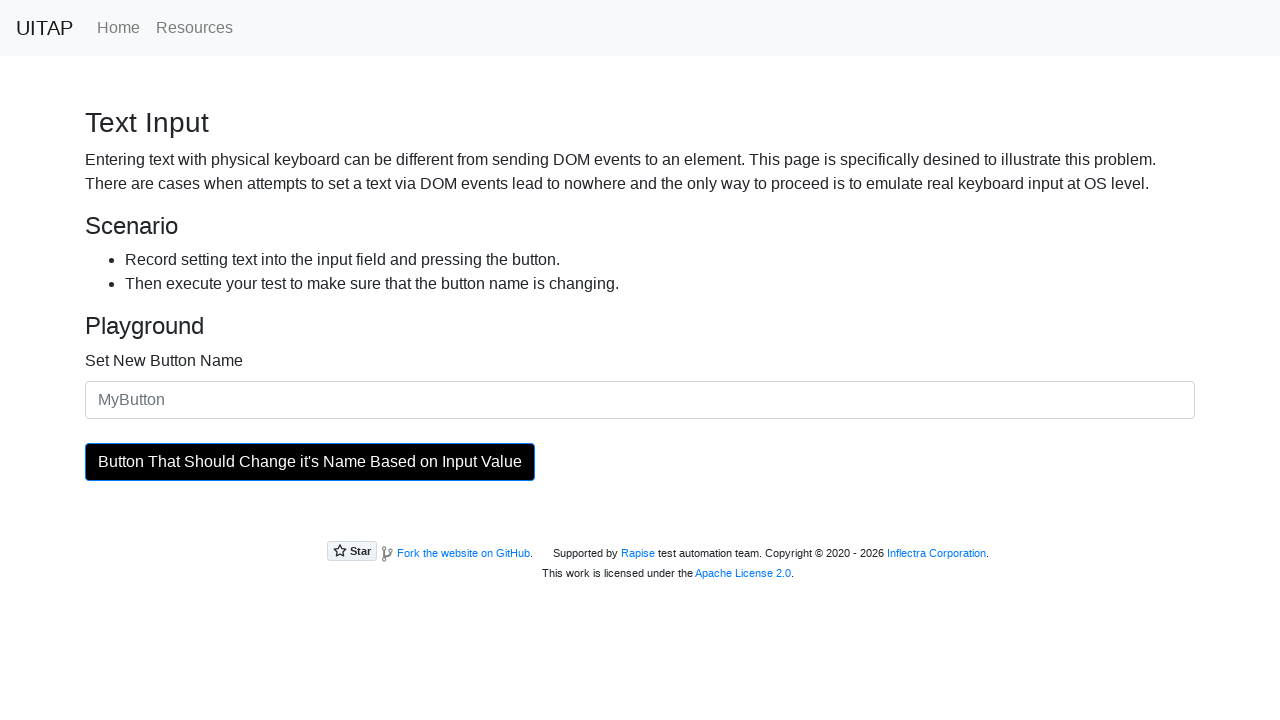

Flash cycle 9/50: Restored button to original background color
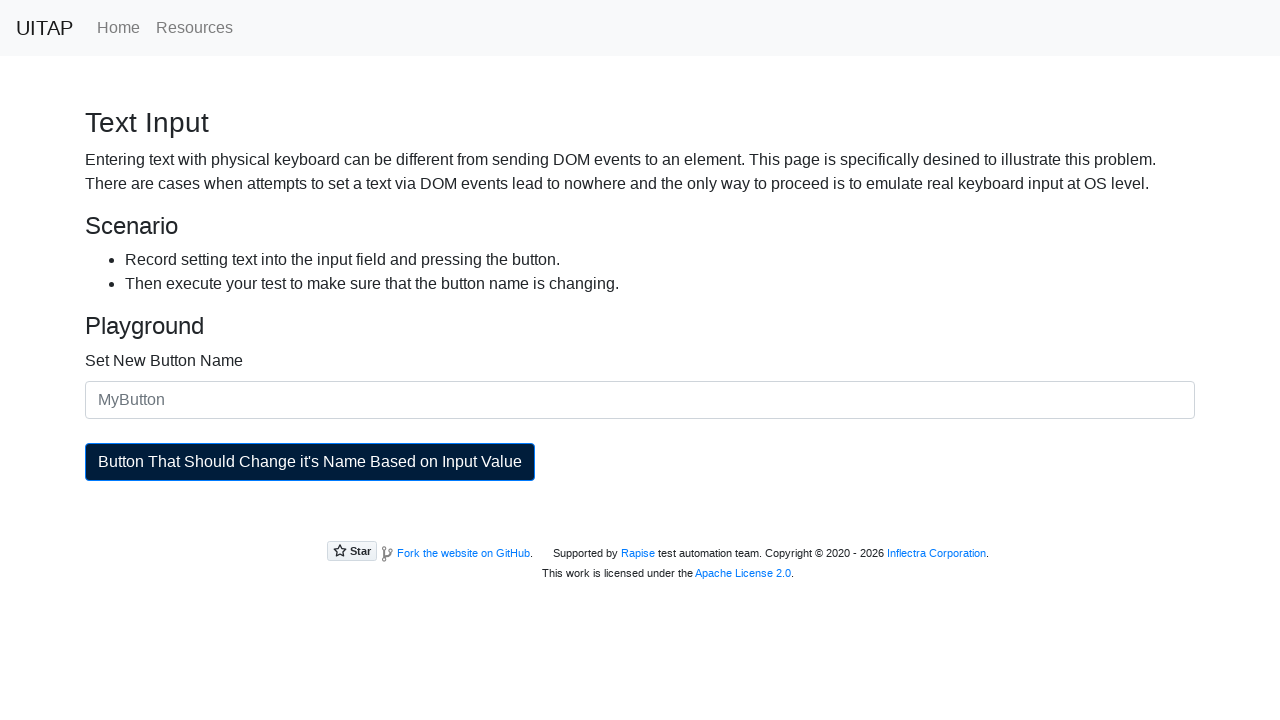

Waited 20ms while button is at original color
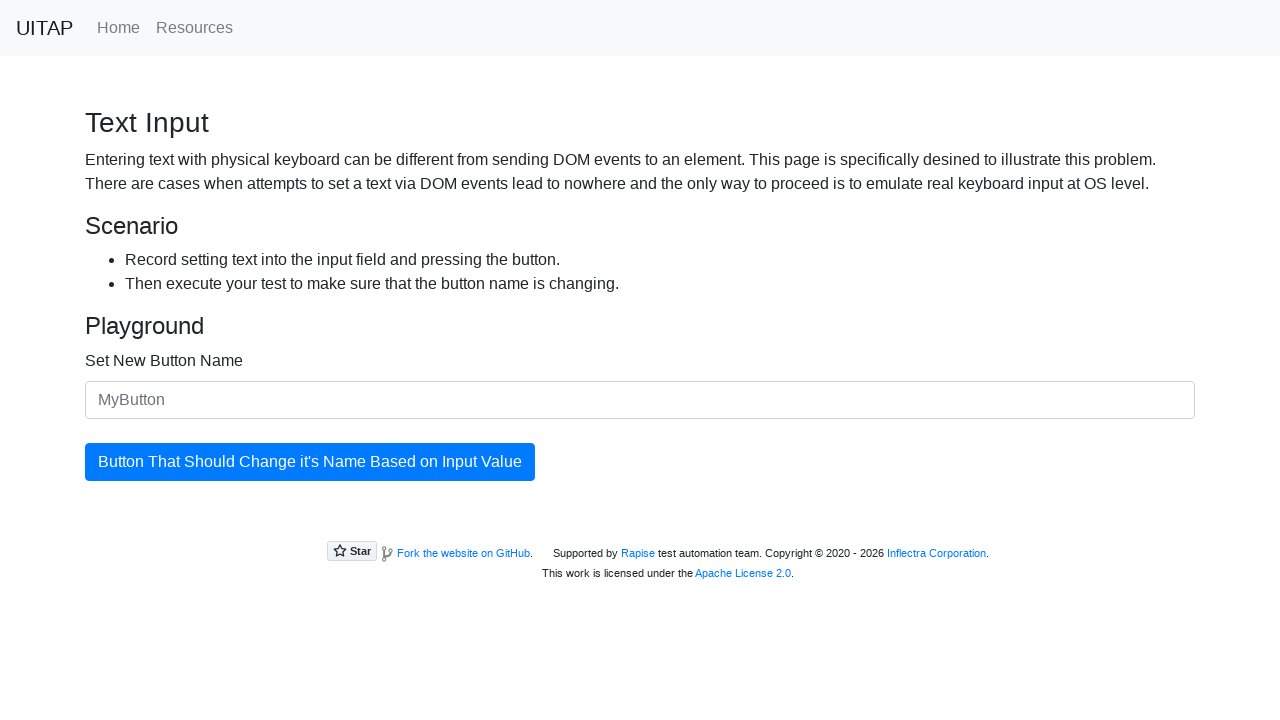

Flash cycle 10/50: Changed button background to black
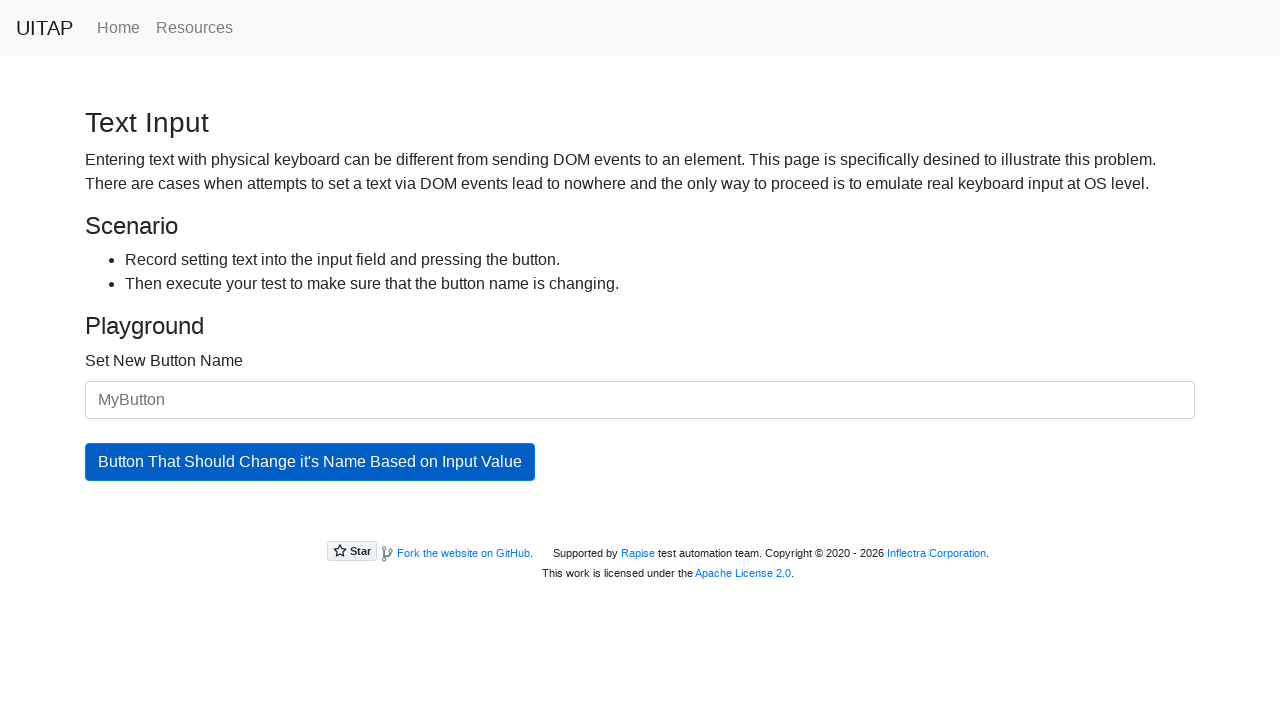

Waited 20ms while button is black
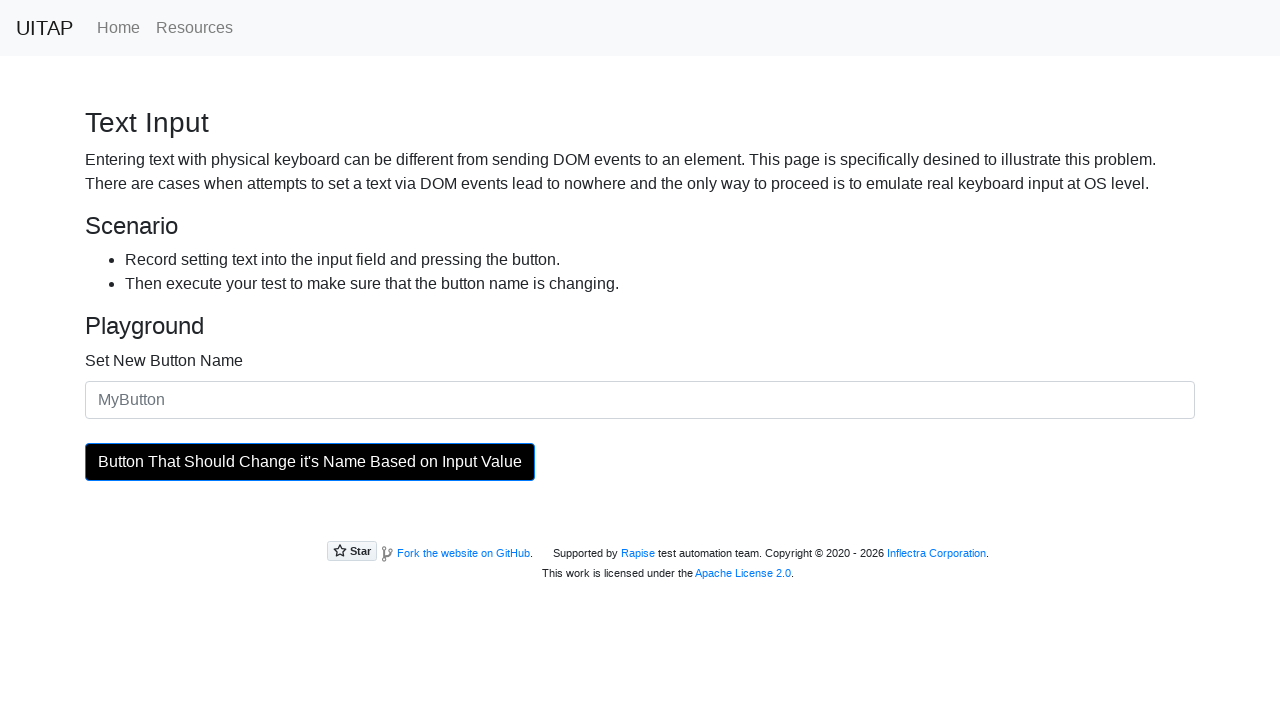

Flash cycle 10/50: Restored button to original background color
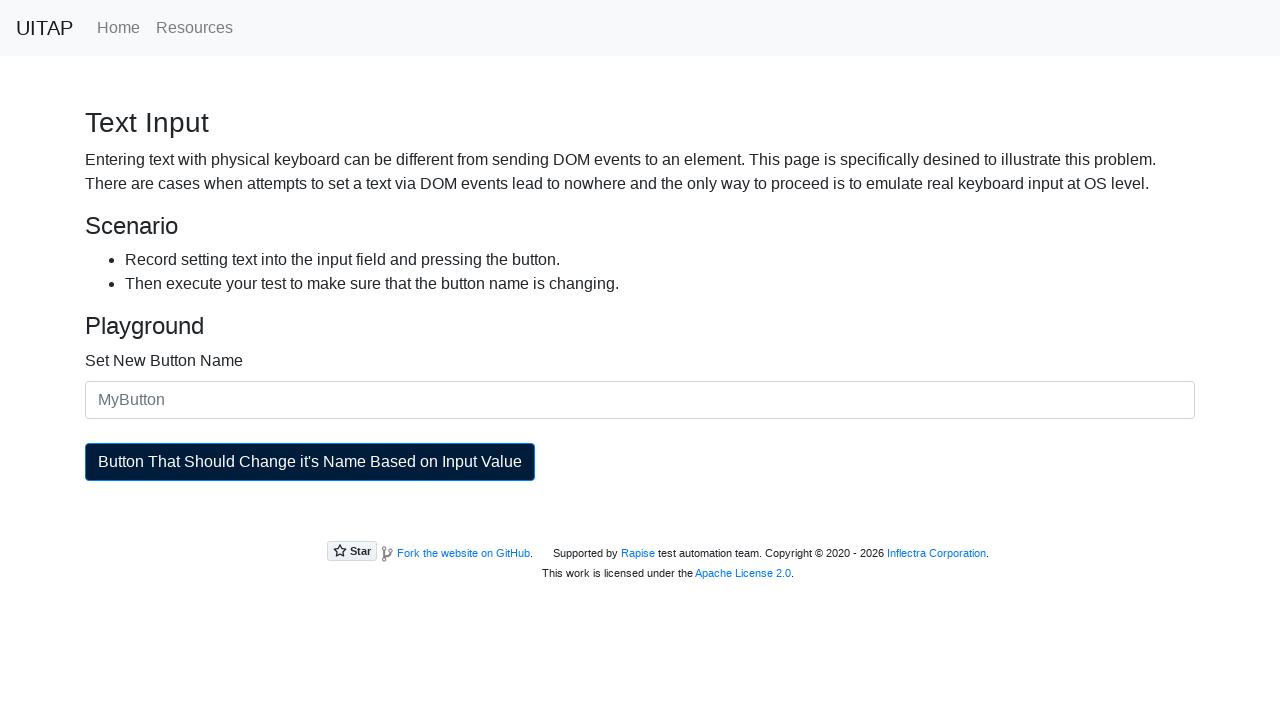

Waited 20ms while button is at original color
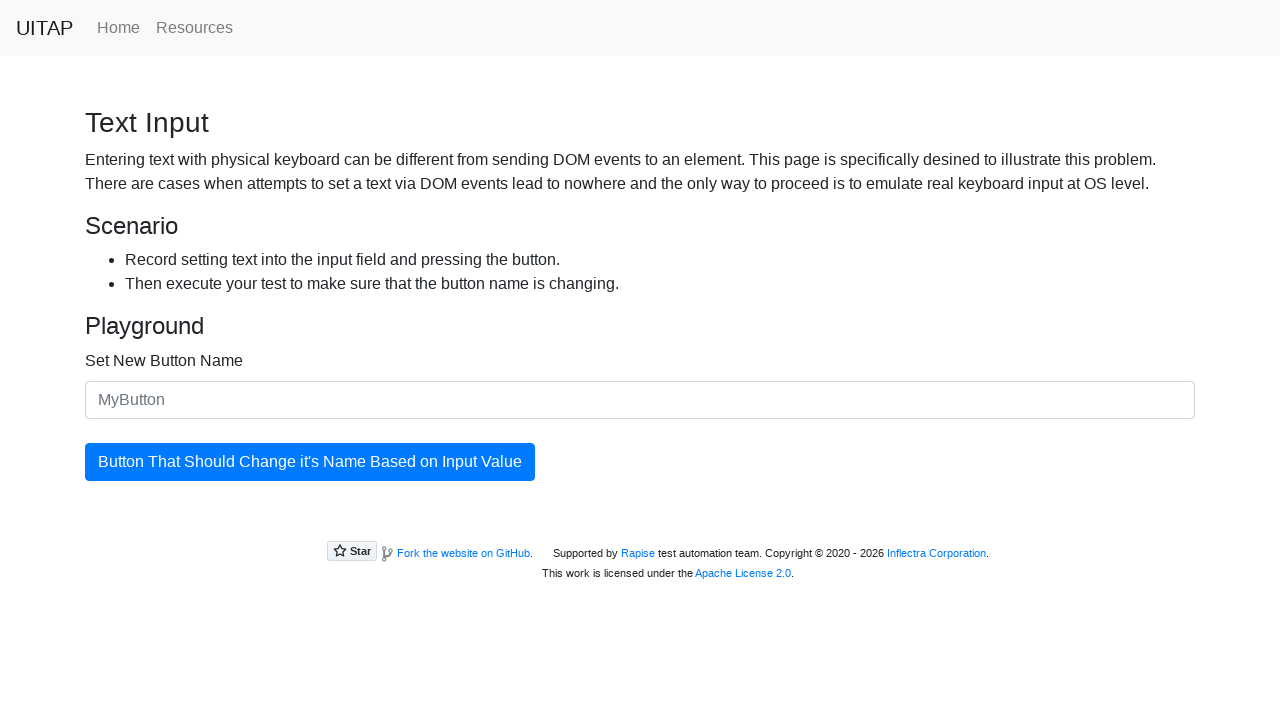

Flash cycle 11/50: Changed button background to black
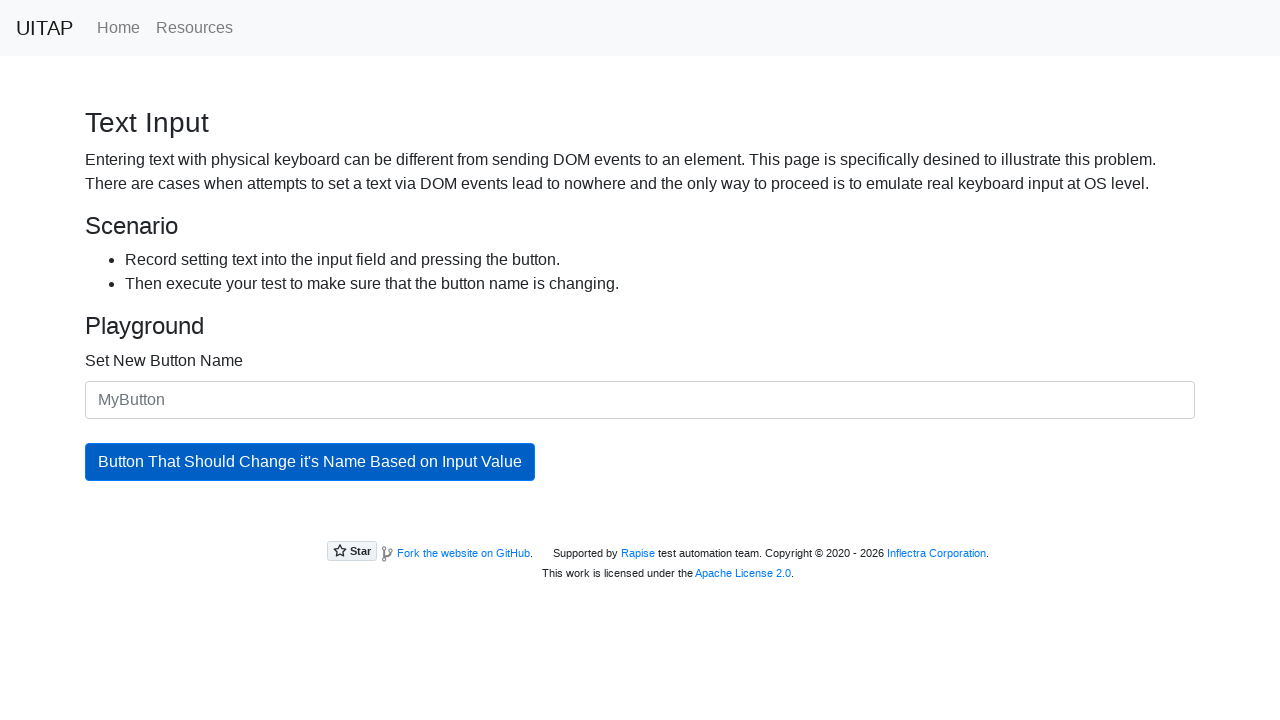

Waited 20ms while button is black
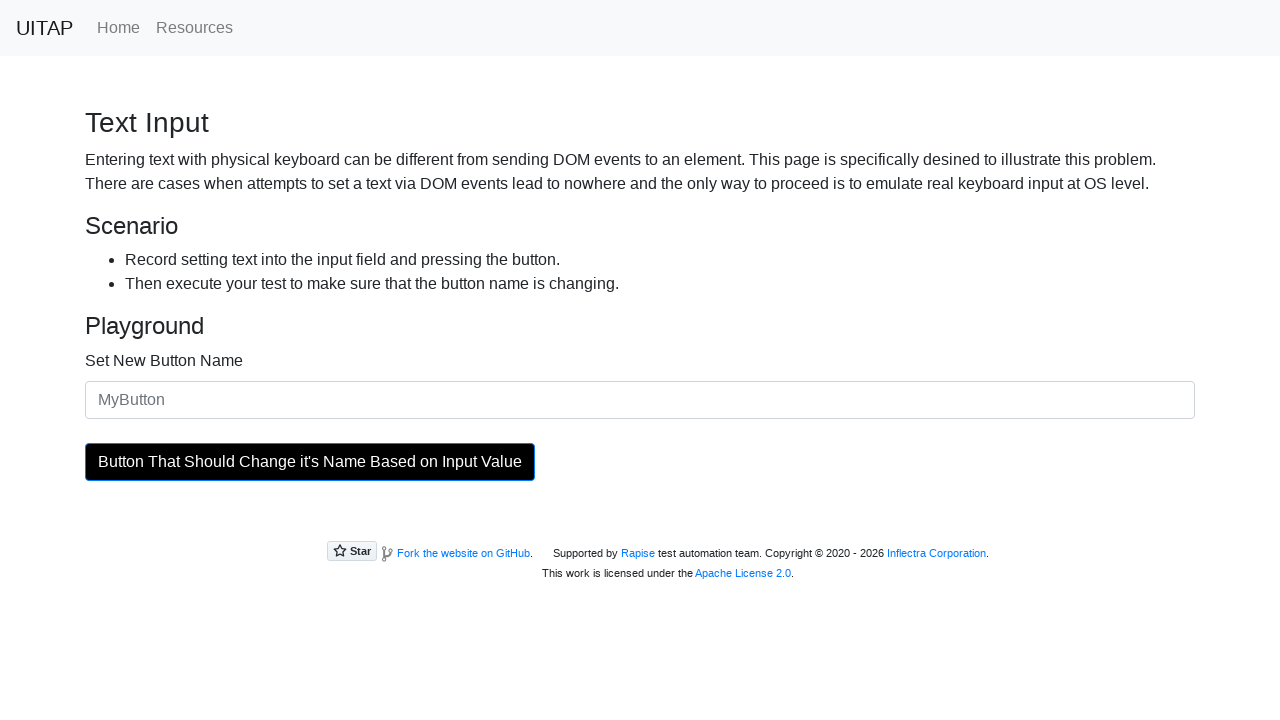

Flash cycle 11/50: Restored button to original background color
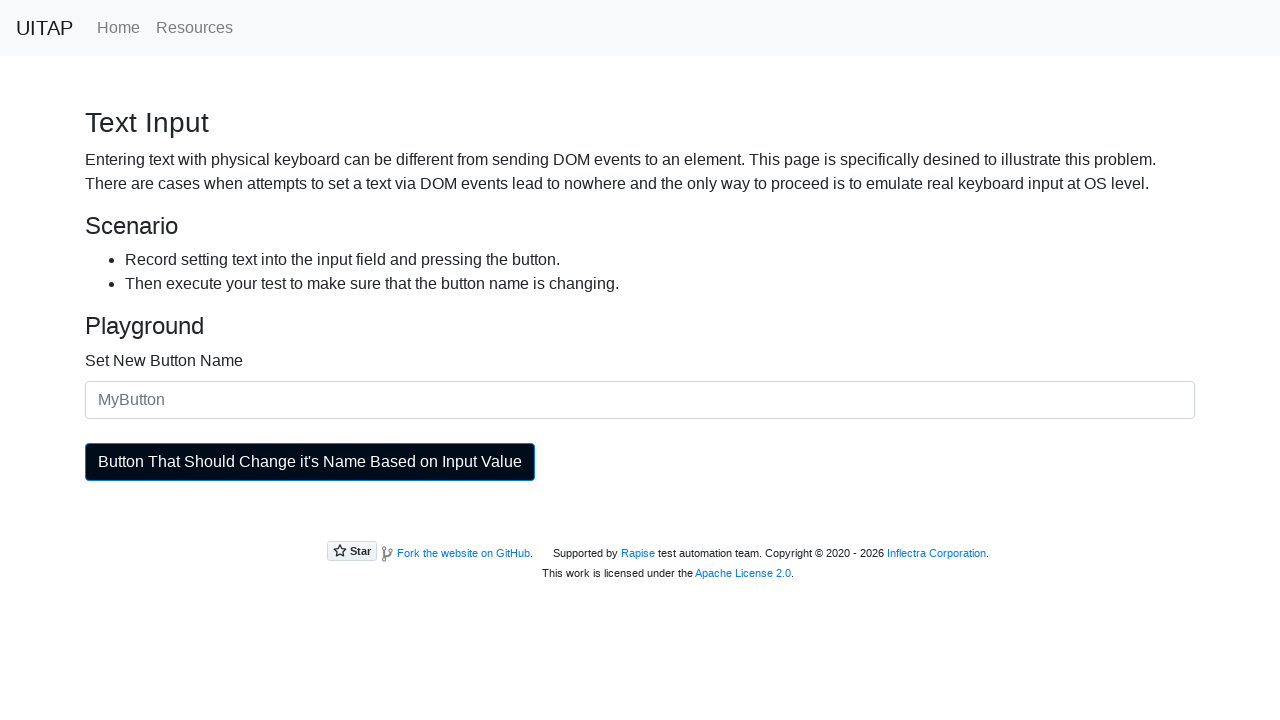

Waited 20ms while button is at original color
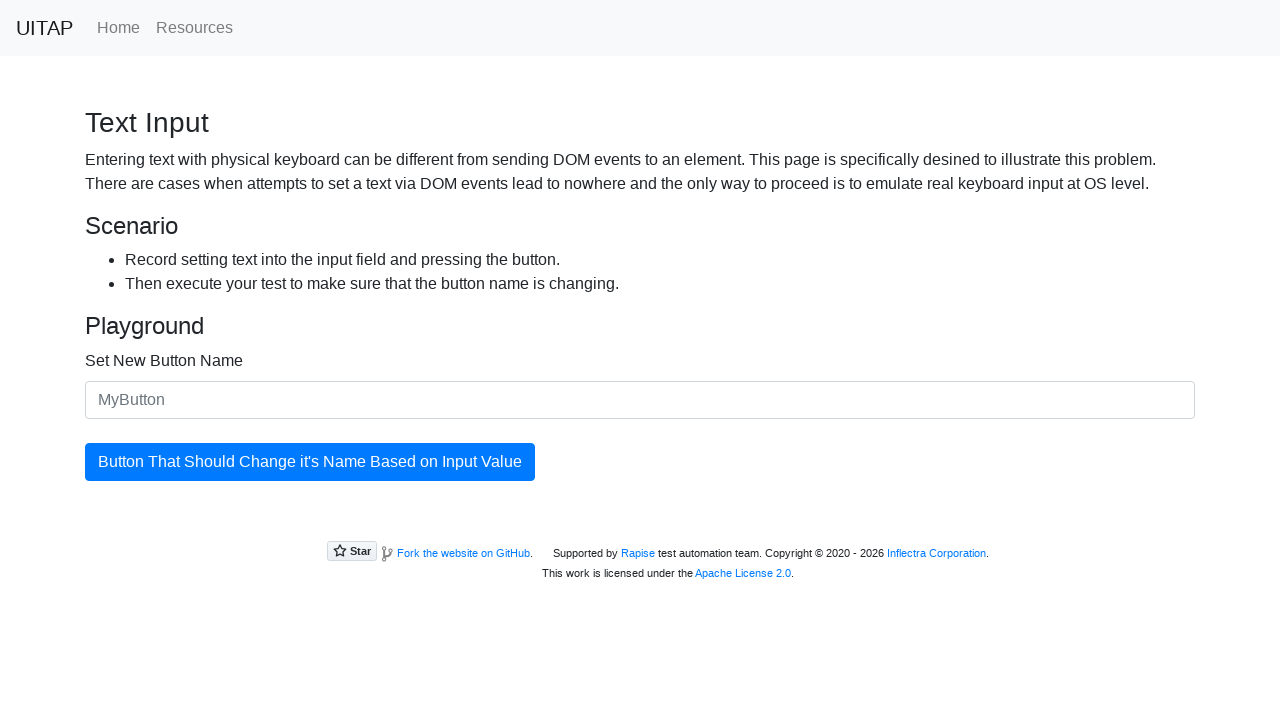

Flash cycle 12/50: Changed button background to black
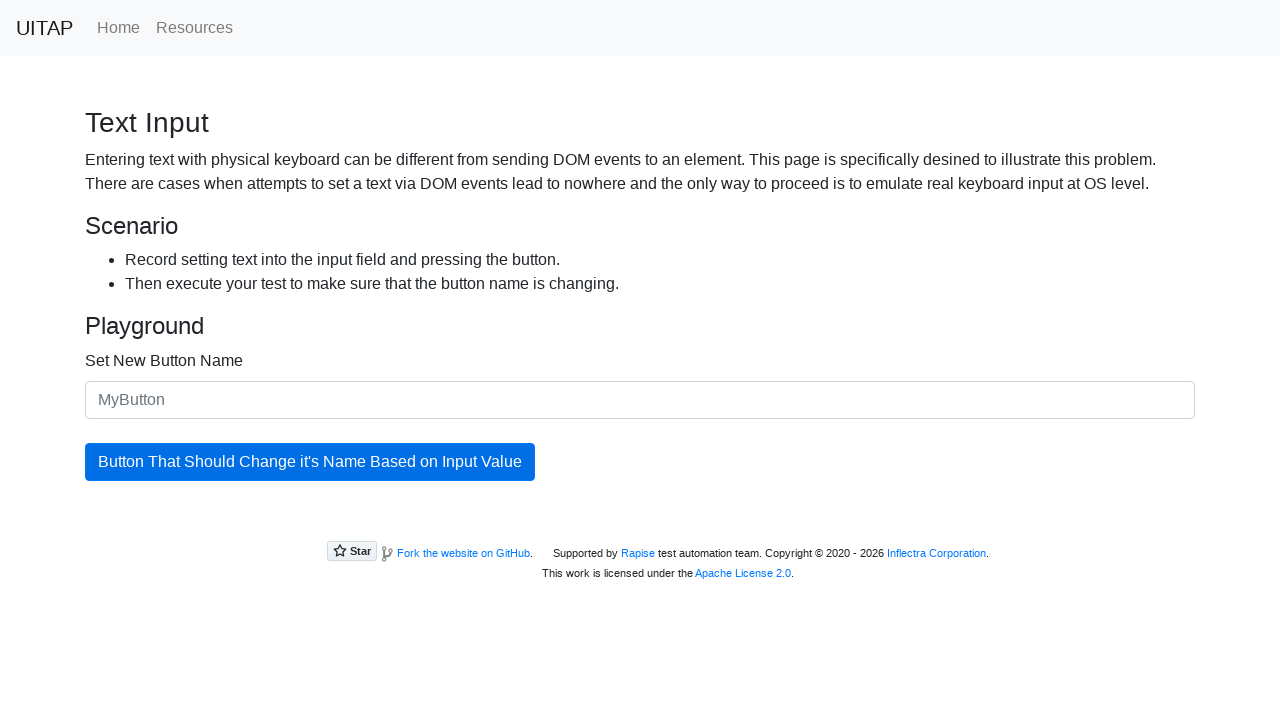

Waited 20ms while button is black
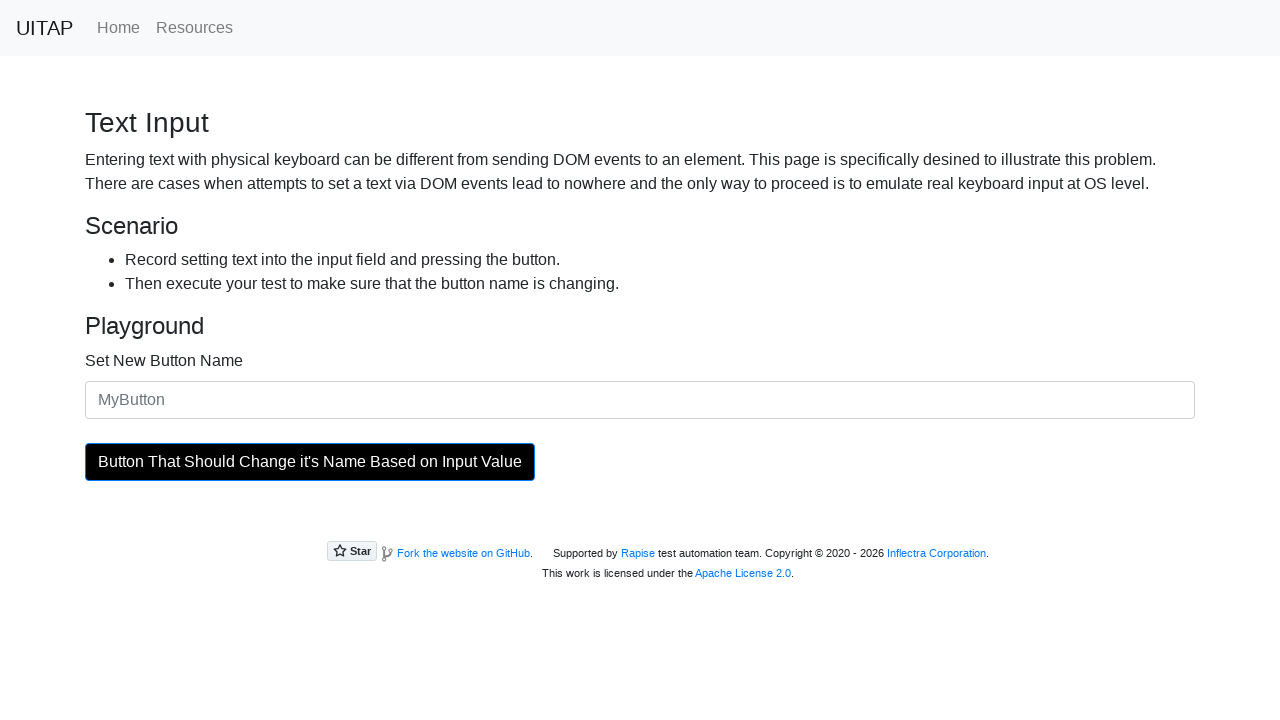

Flash cycle 12/50: Restored button to original background color
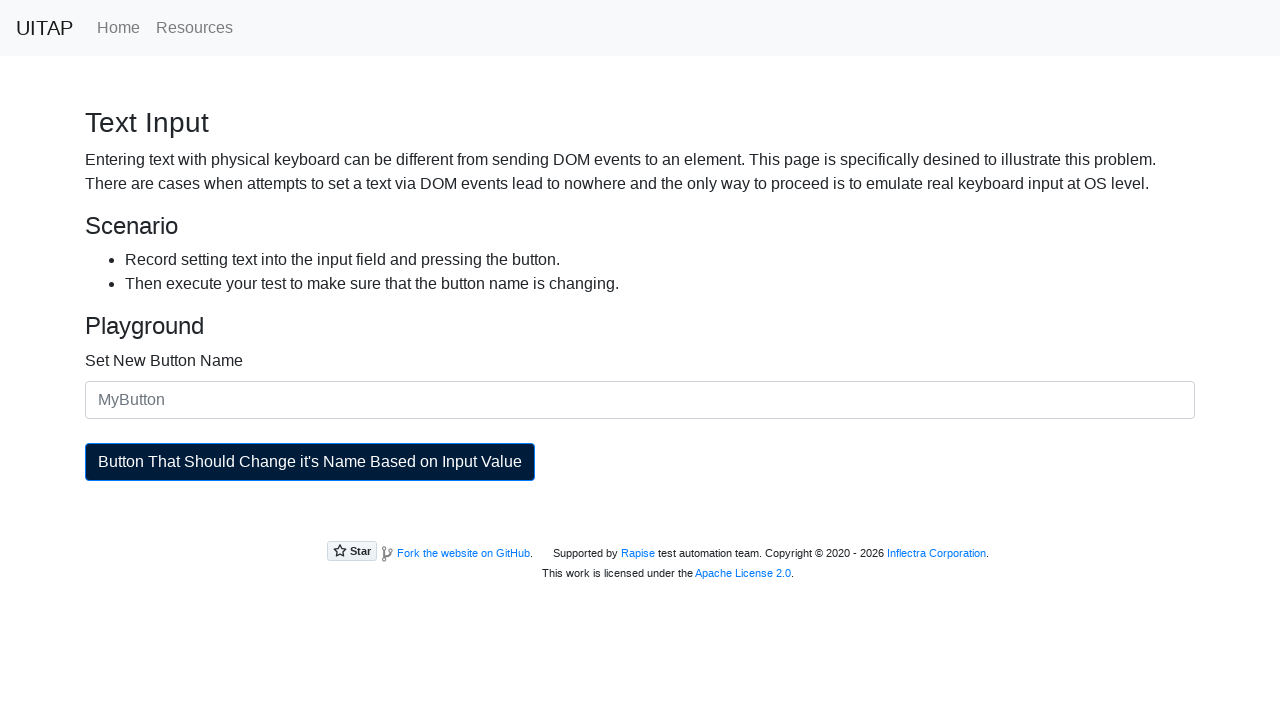

Waited 20ms while button is at original color
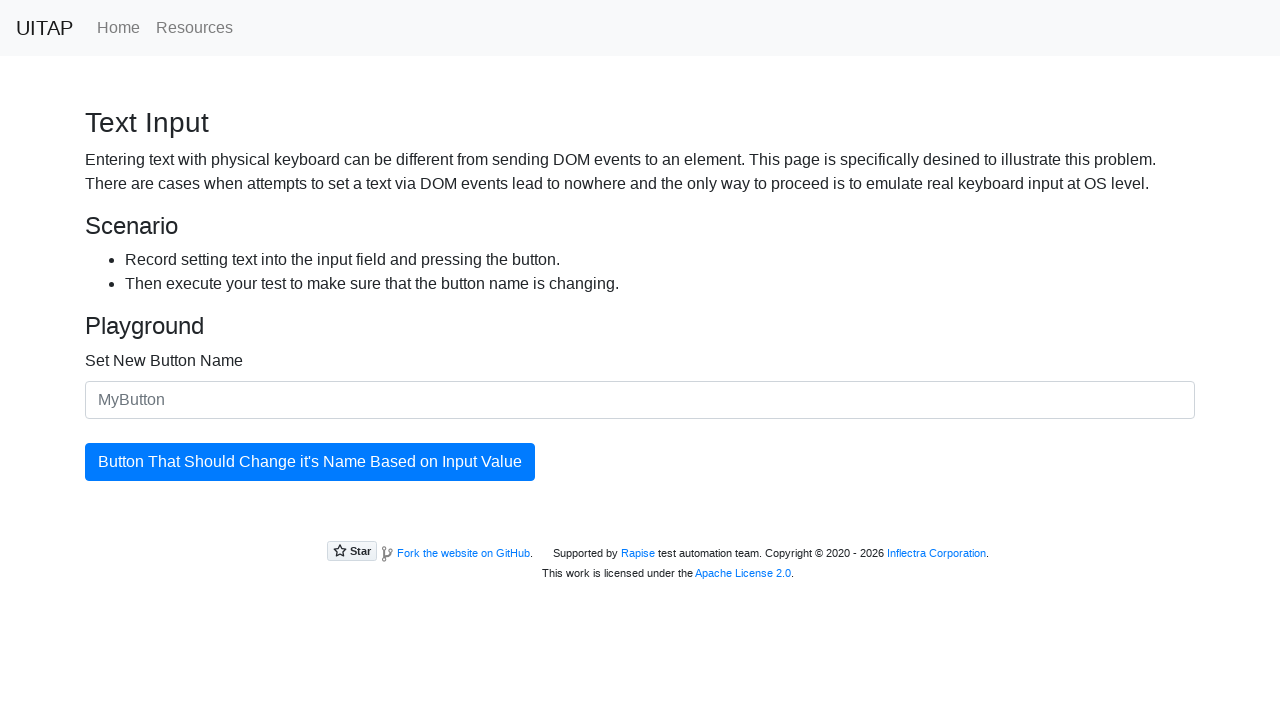

Flash cycle 13/50: Changed button background to black
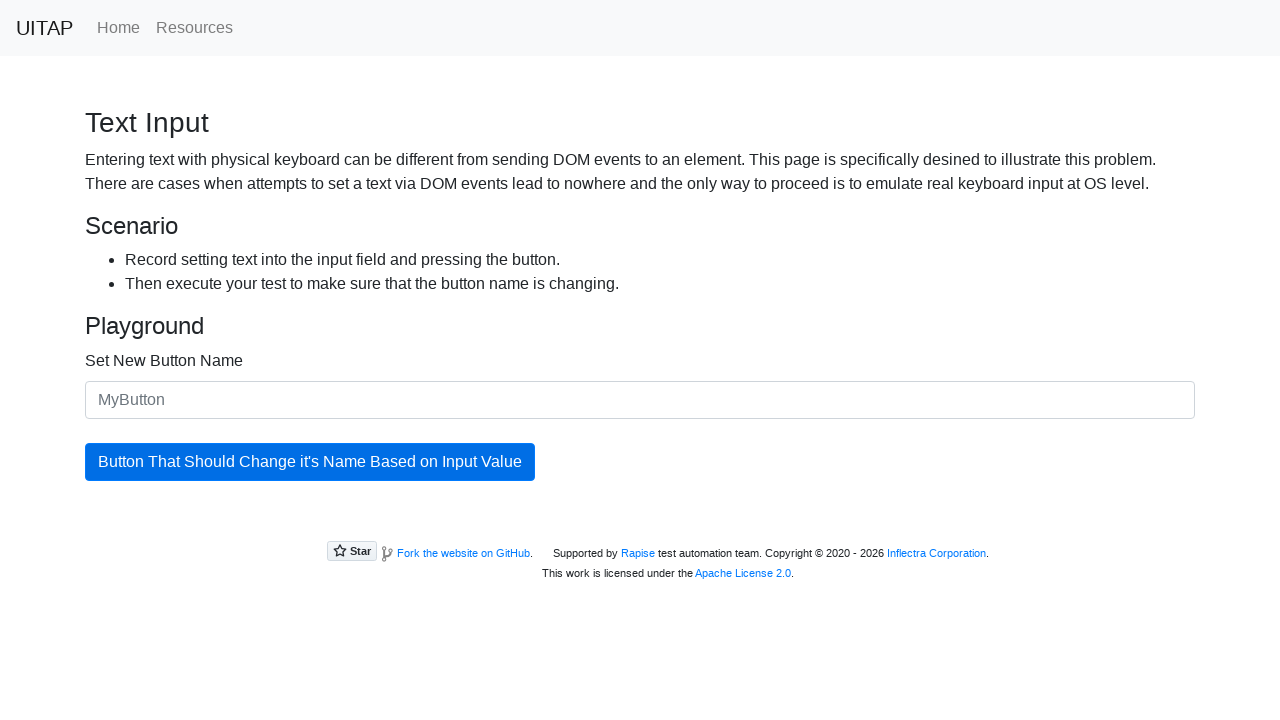

Waited 20ms while button is black
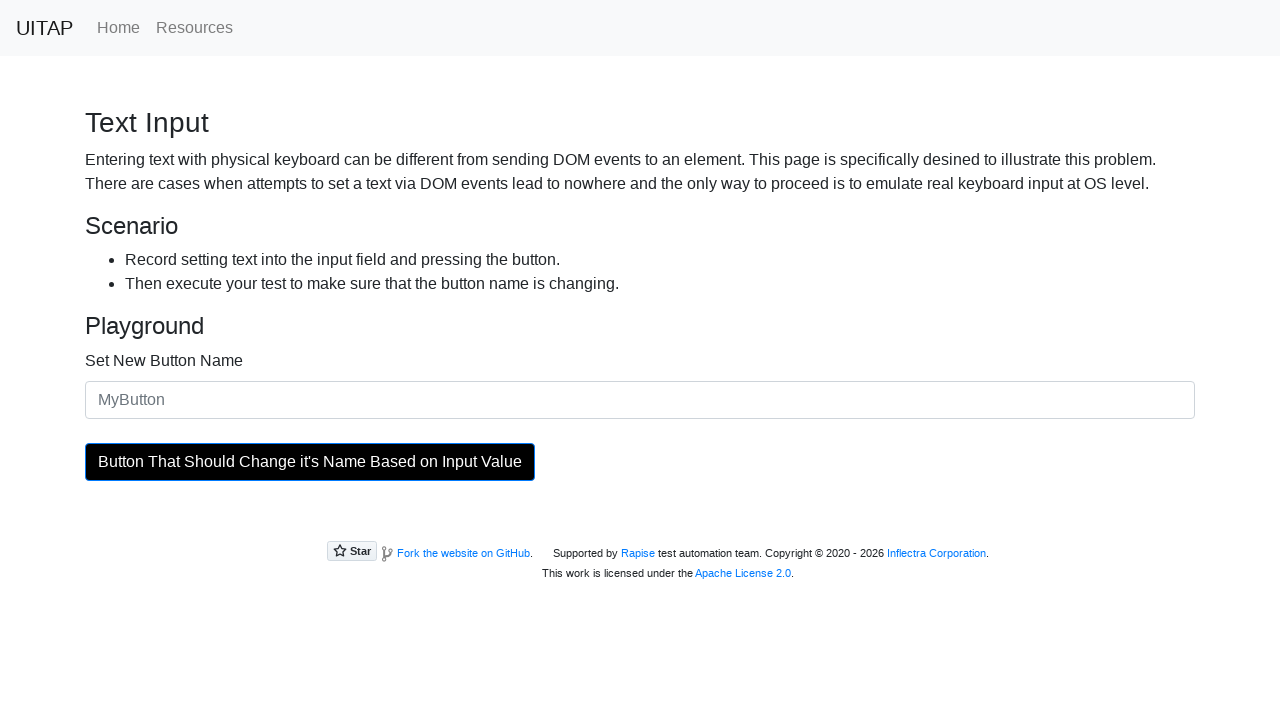

Flash cycle 13/50: Restored button to original background color
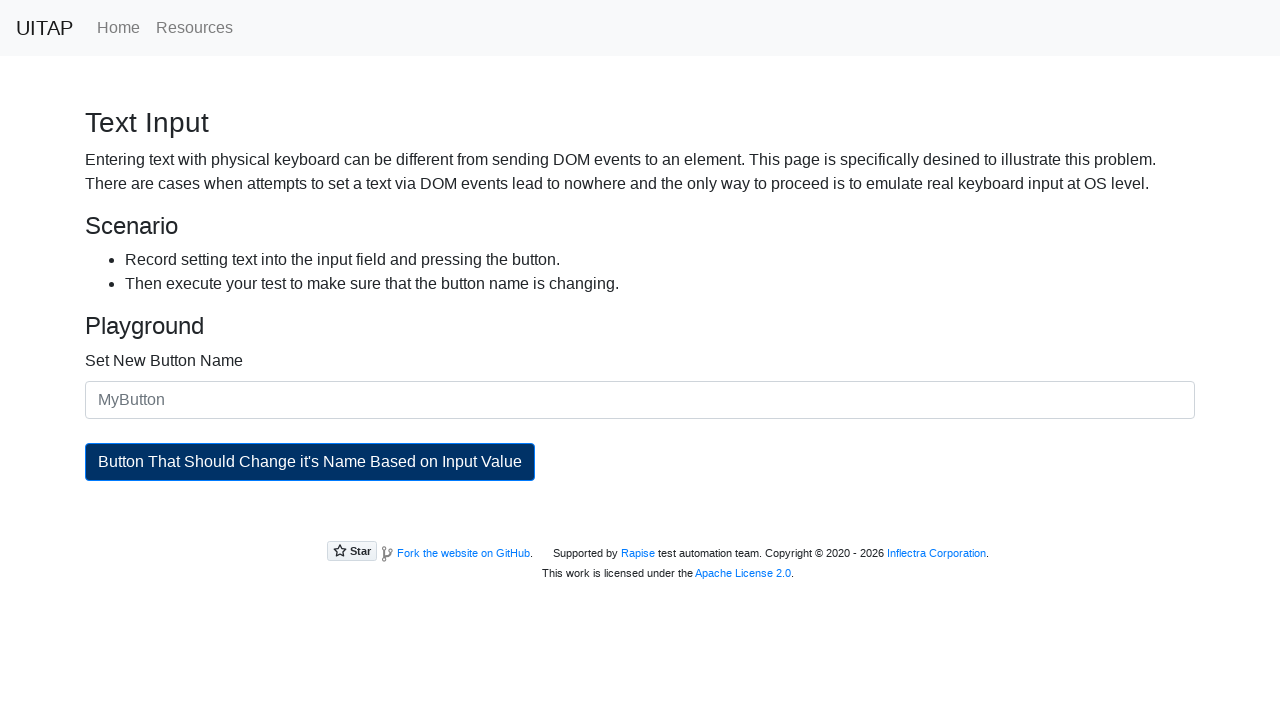

Waited 20ms while button is at original color
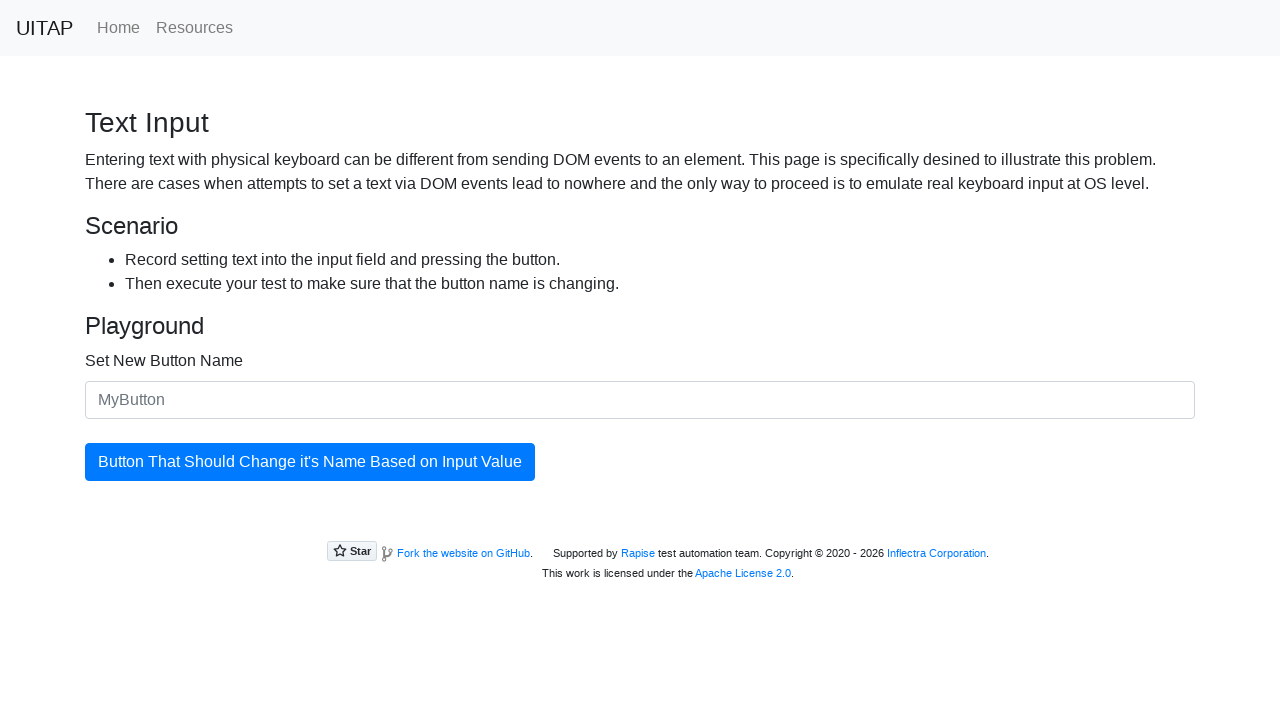

Flash cycle 14/50: Changed button background to black
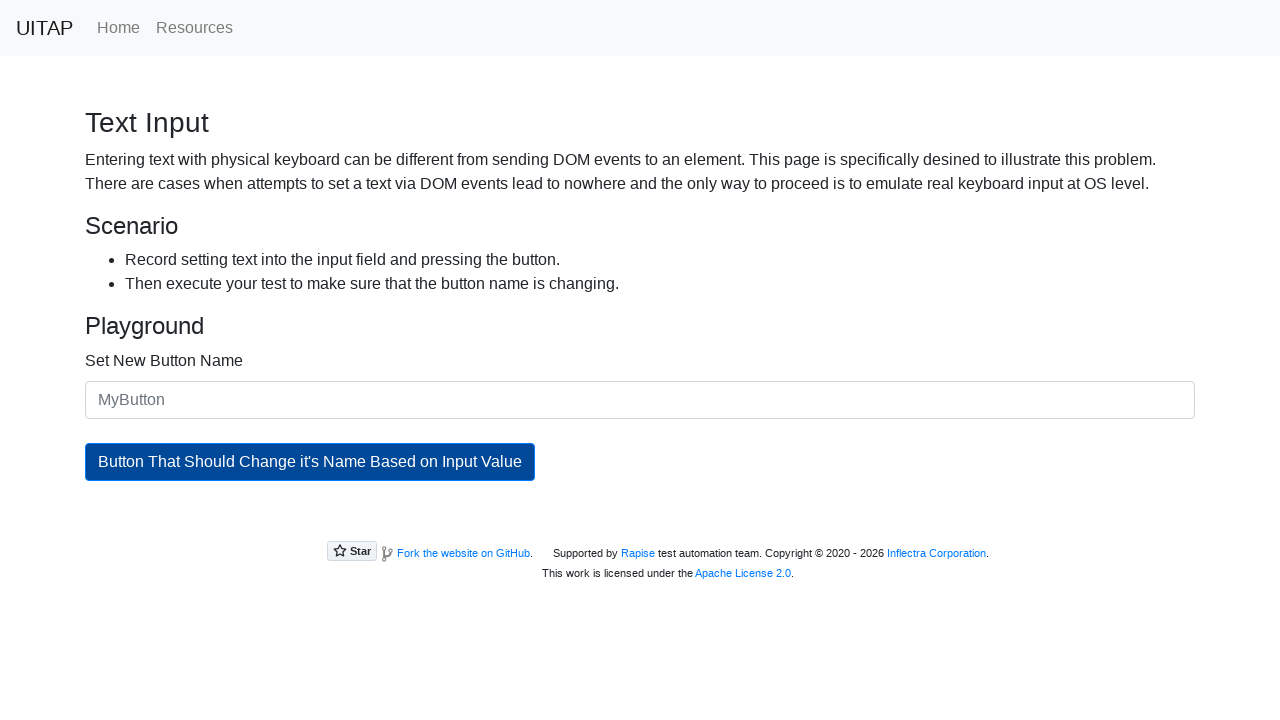

Waited 20ms while button is black
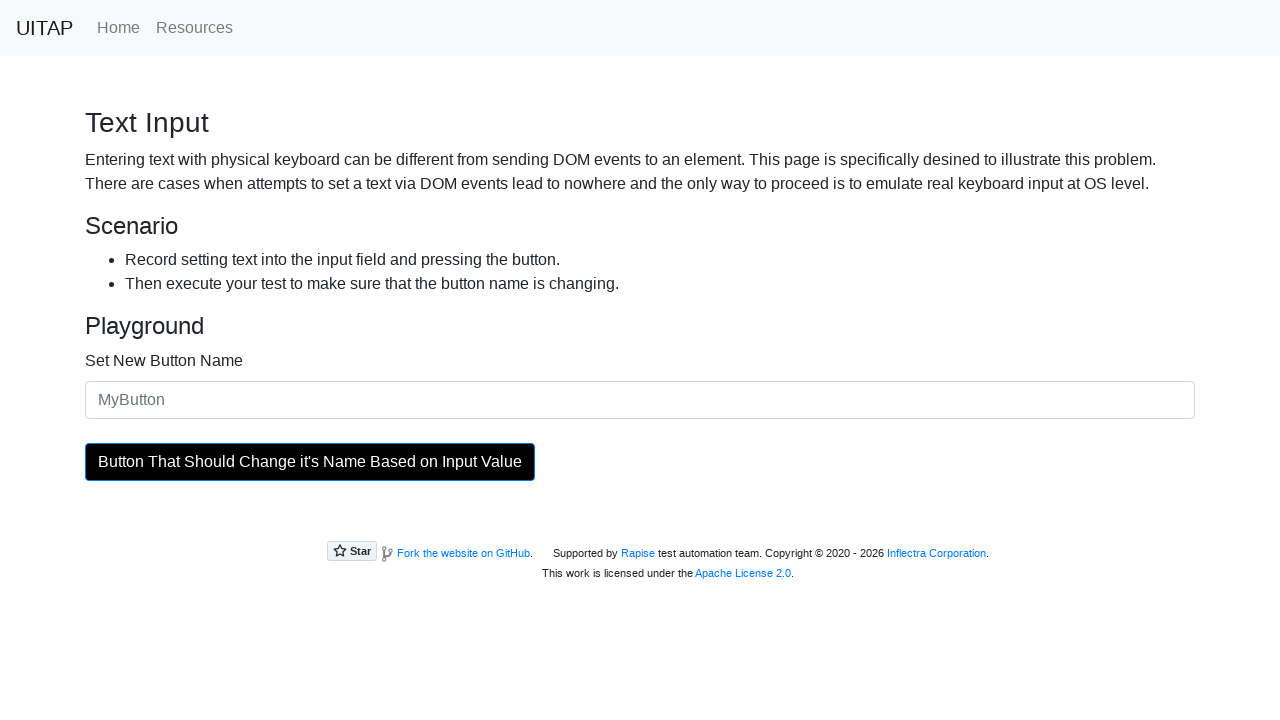

Flash cycle 14/50: Restored button to original background color
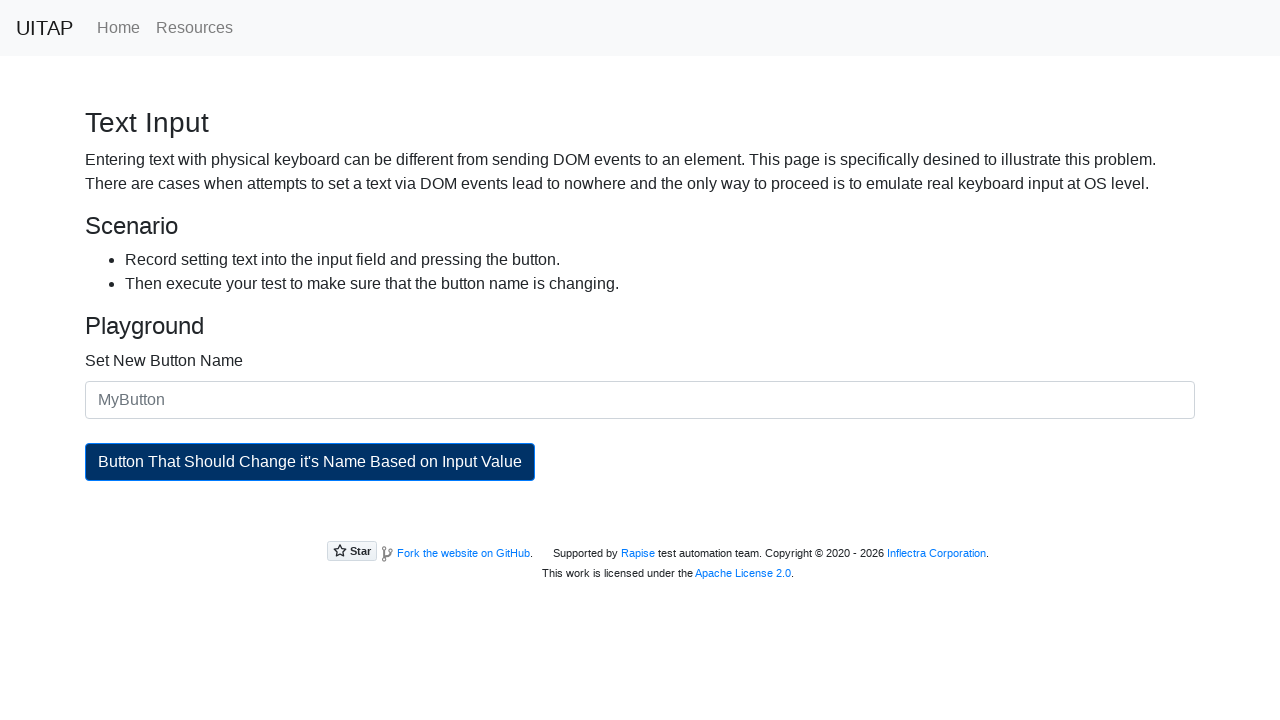

Waited 20ms while button is at original color
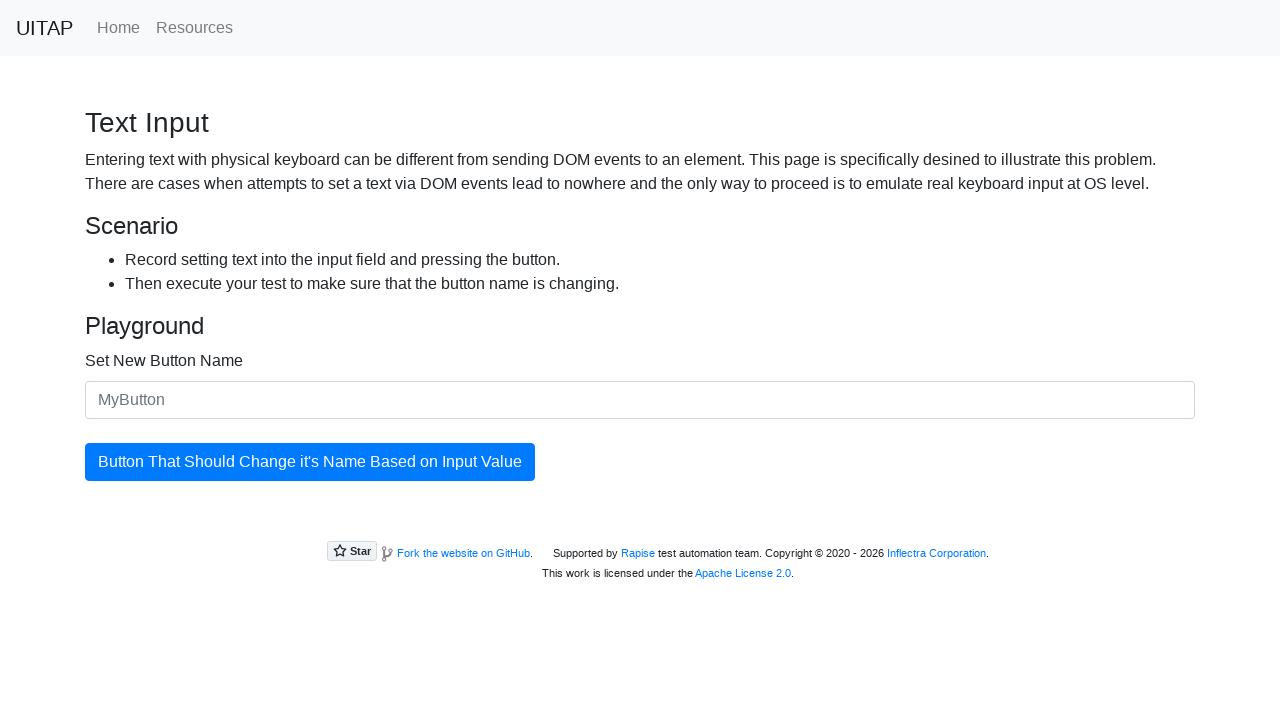

Flash cycle 15/50: Changed button background to black
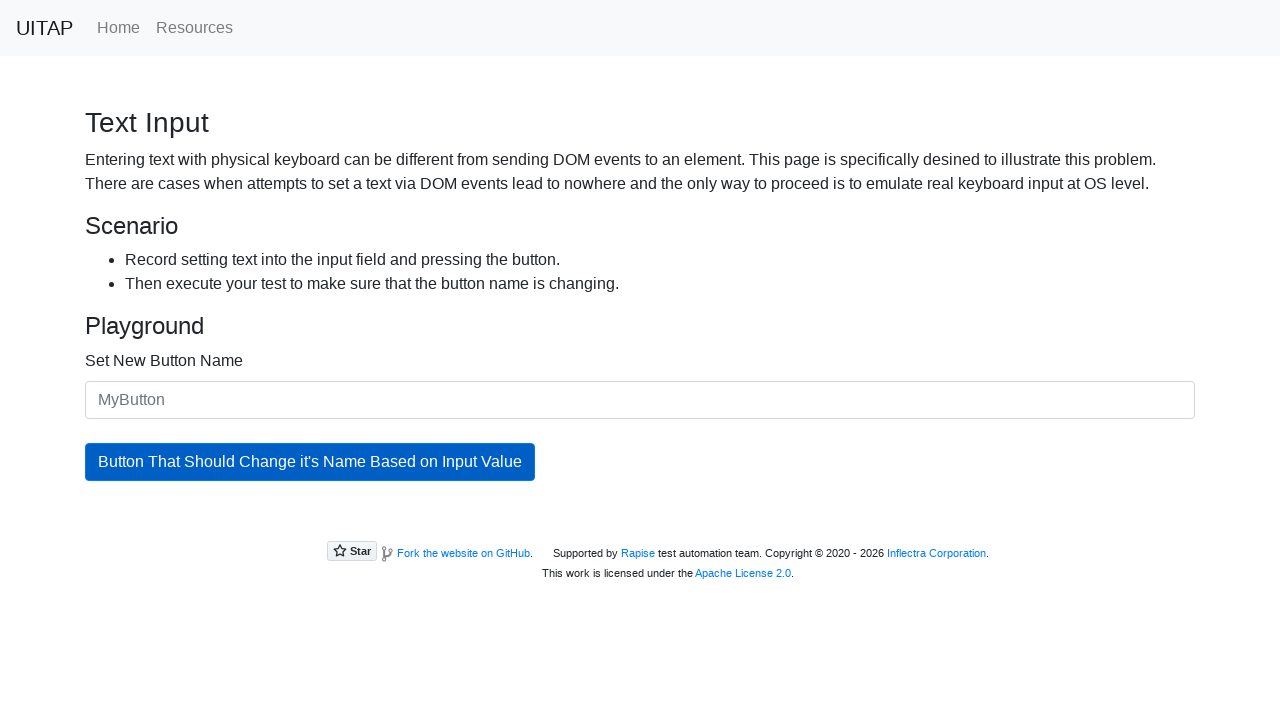

Waited 20ms while button is black
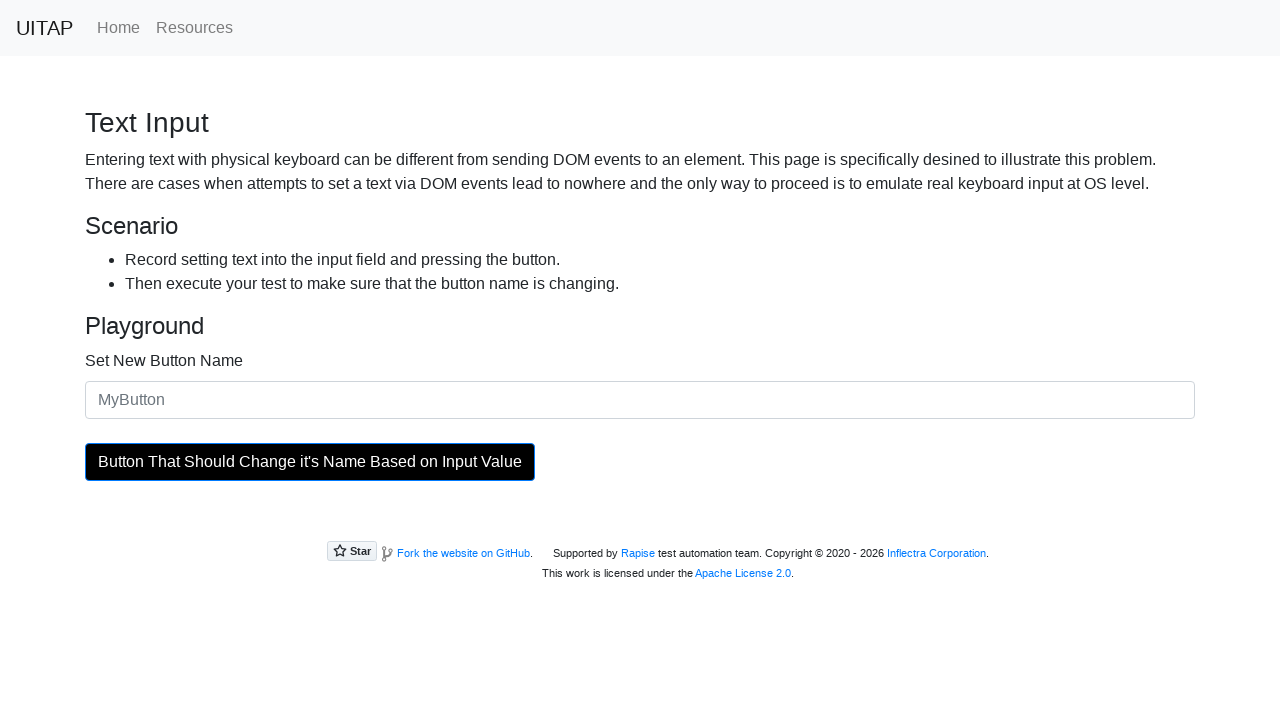

Flash cycle 15/50: Restored button to original background color
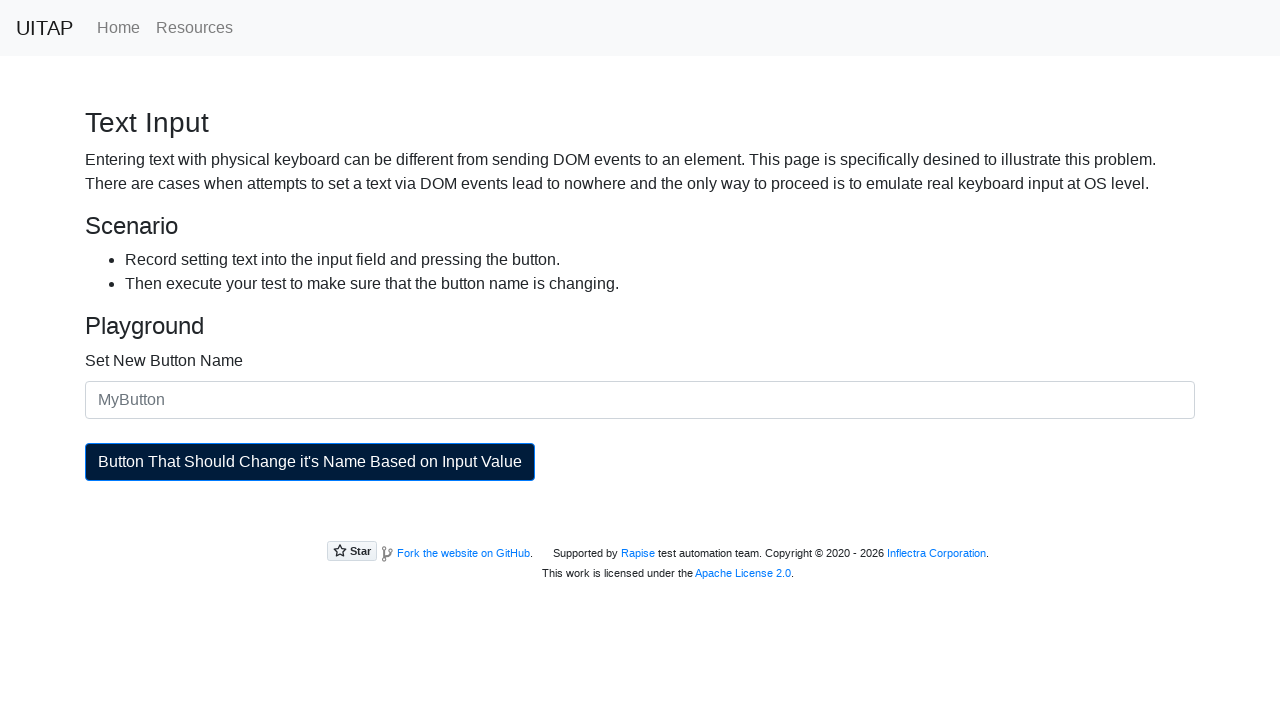

Waited 20ms while button is at original color
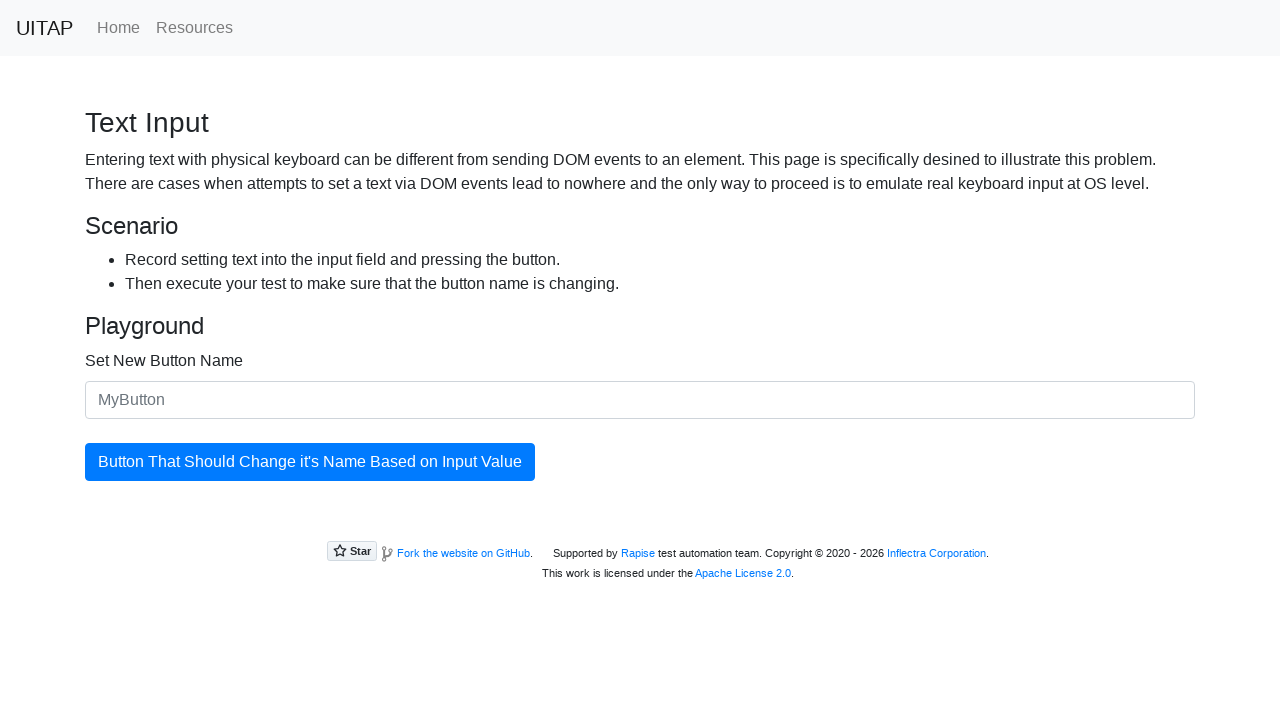

Flash cycle 16/50: Changed button background to black
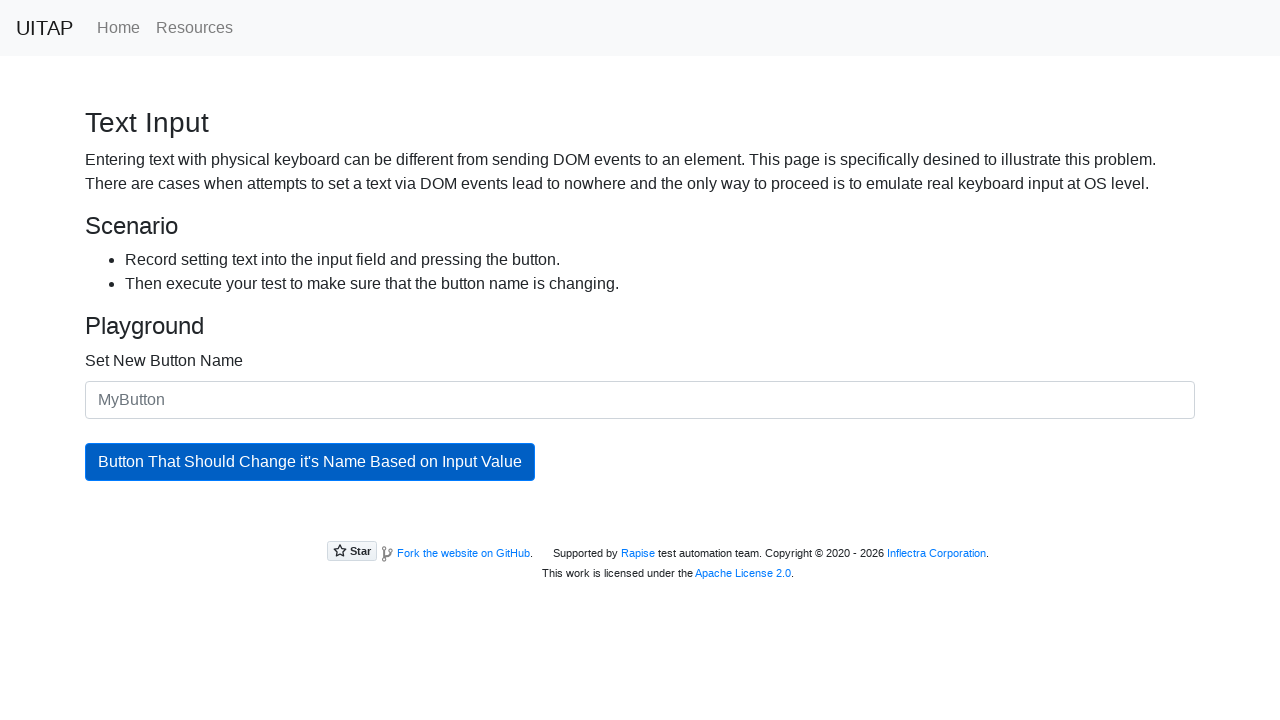

Waited 20ms while button is black
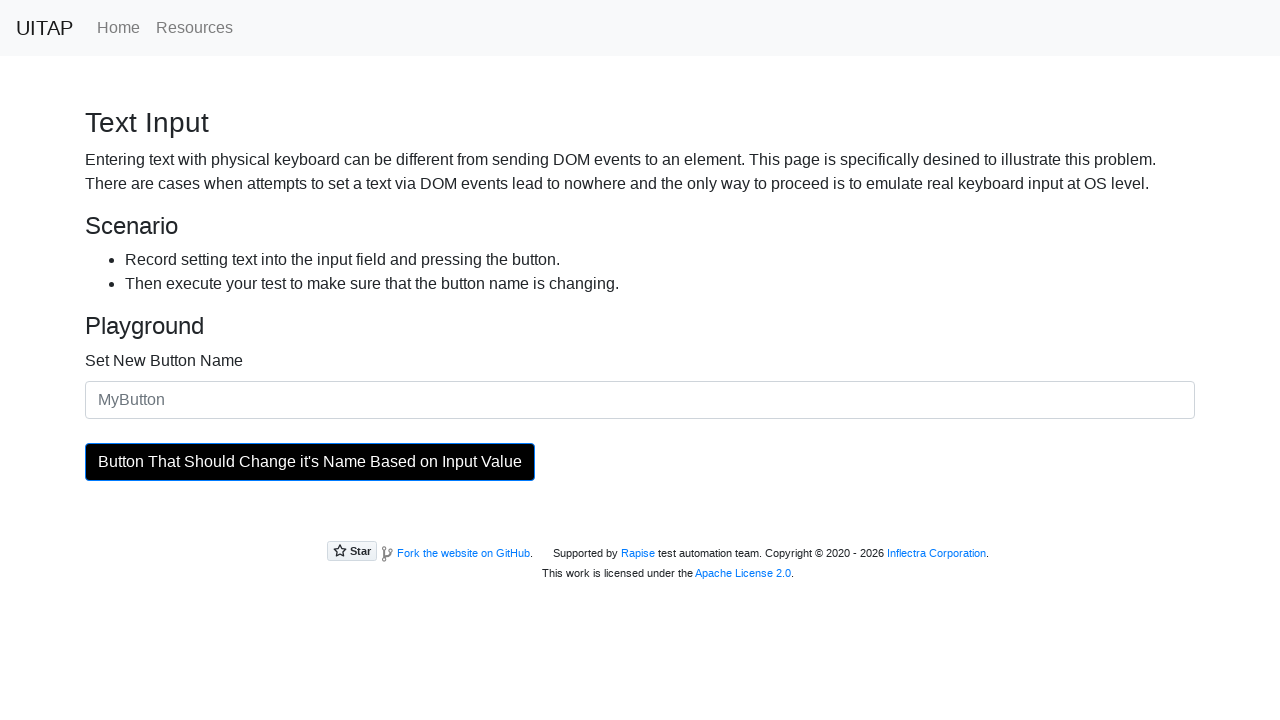

Flash cycle 16/50: Restored button to original background color
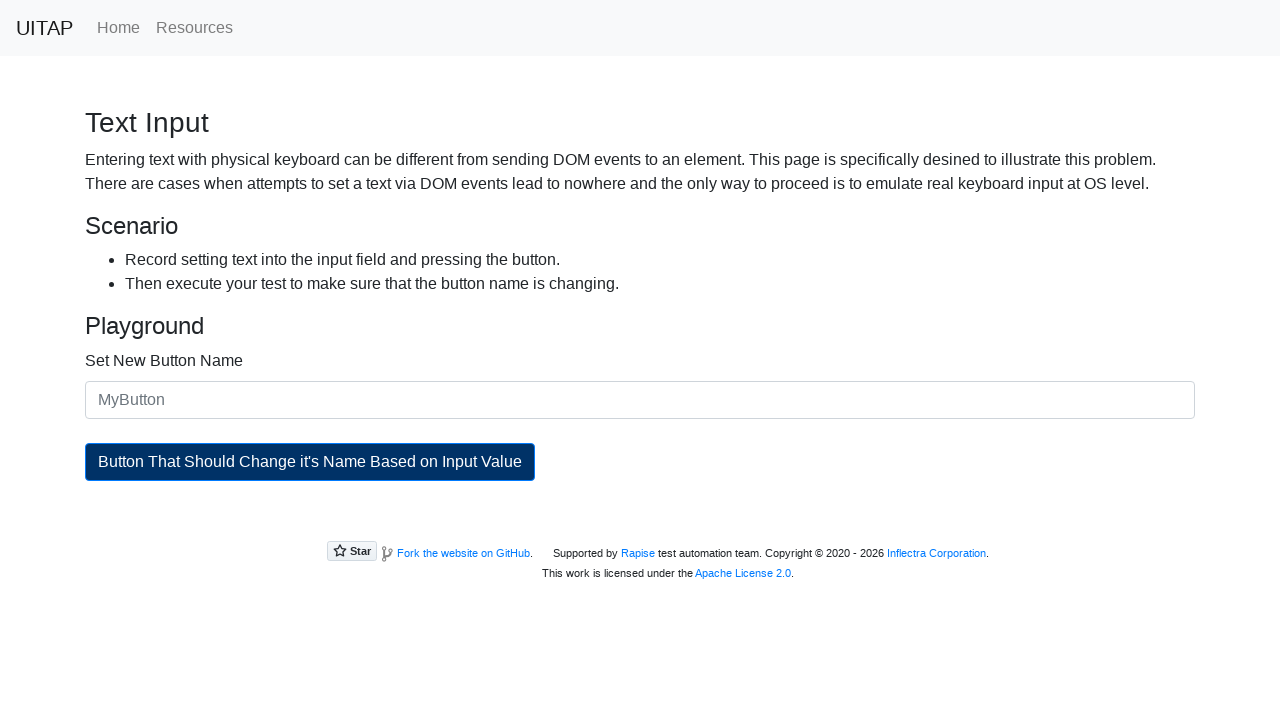

Waited 20ms while button is at original color
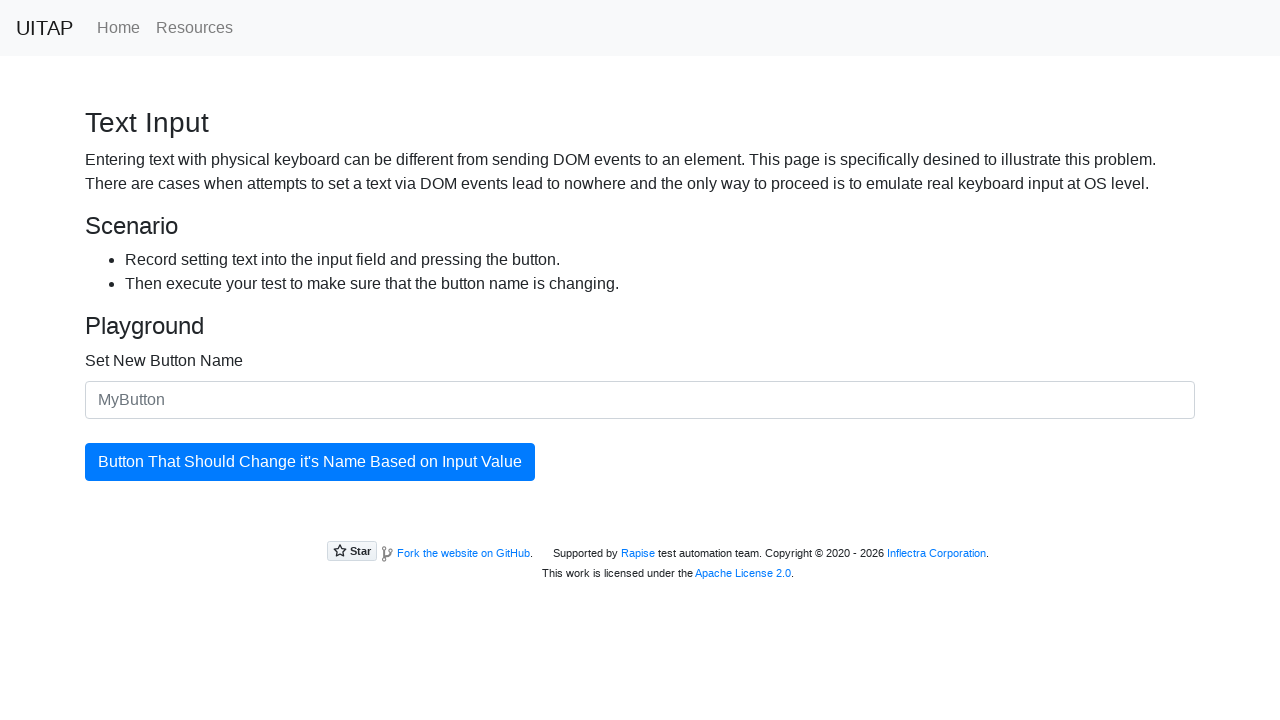

Flash cycle 17/50: Changed button background to black
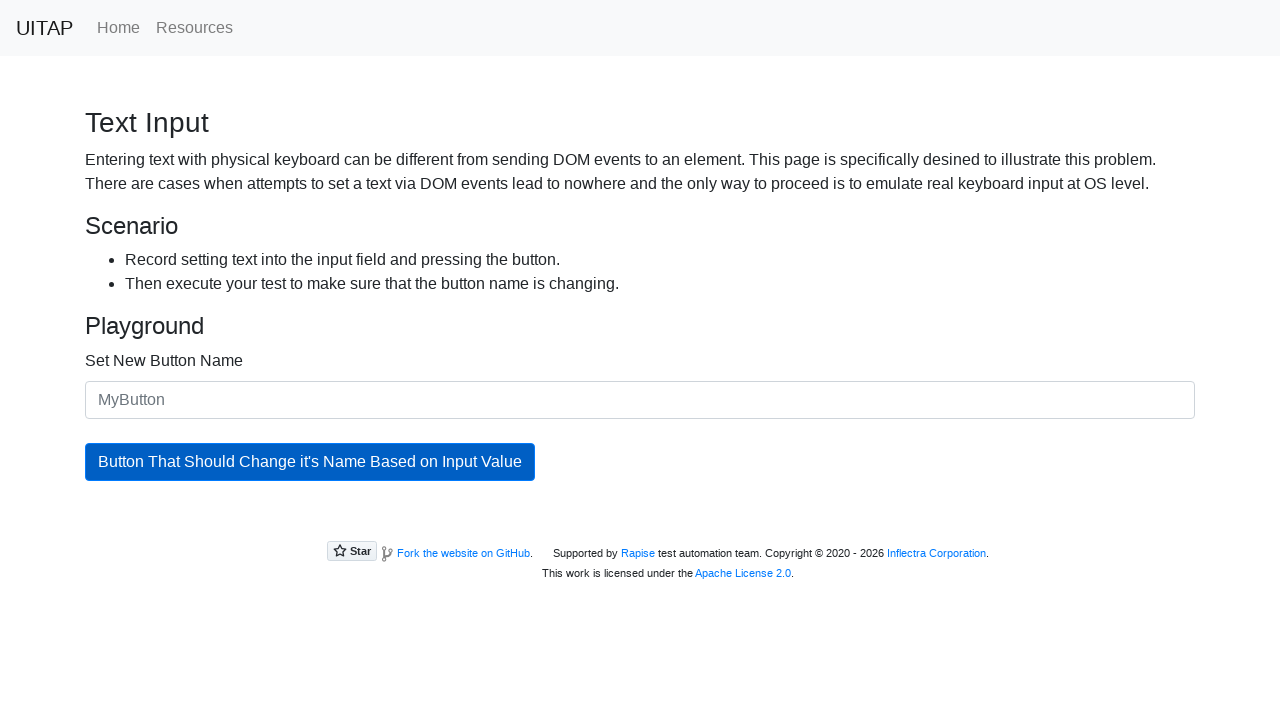

Waited 20ms while button is black
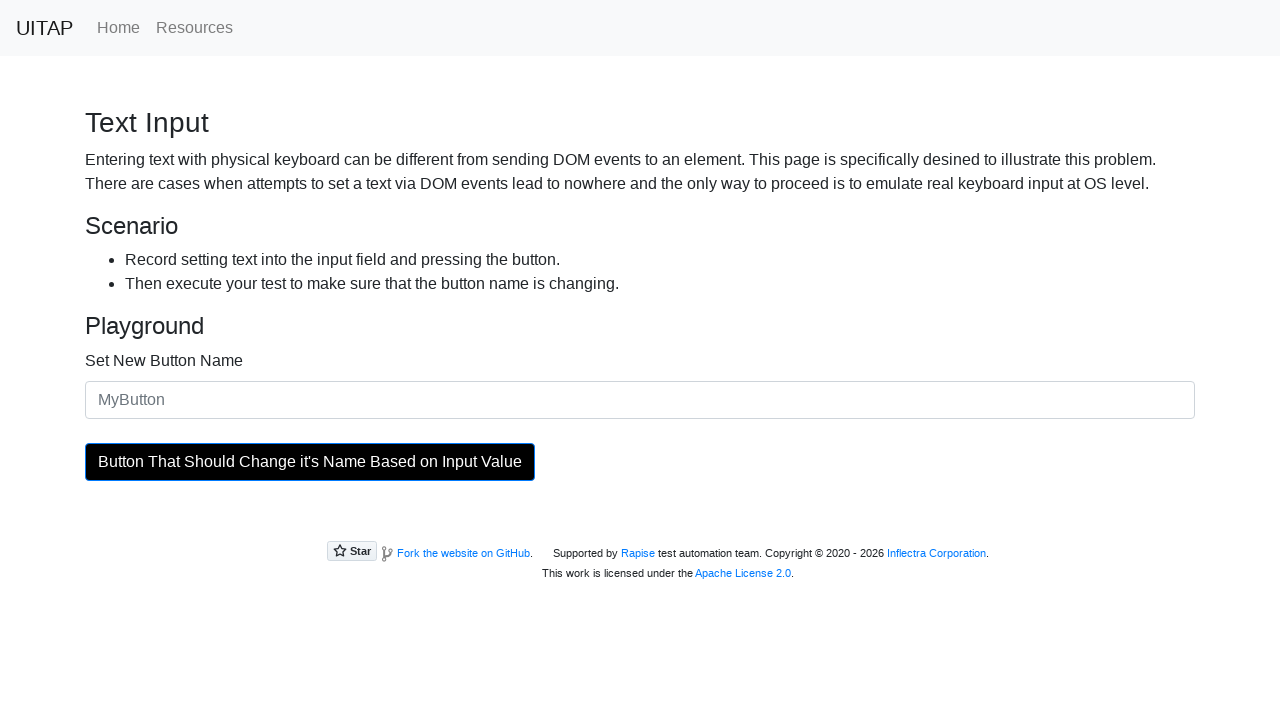

Flash cycle 17/50: Restored button to original background color
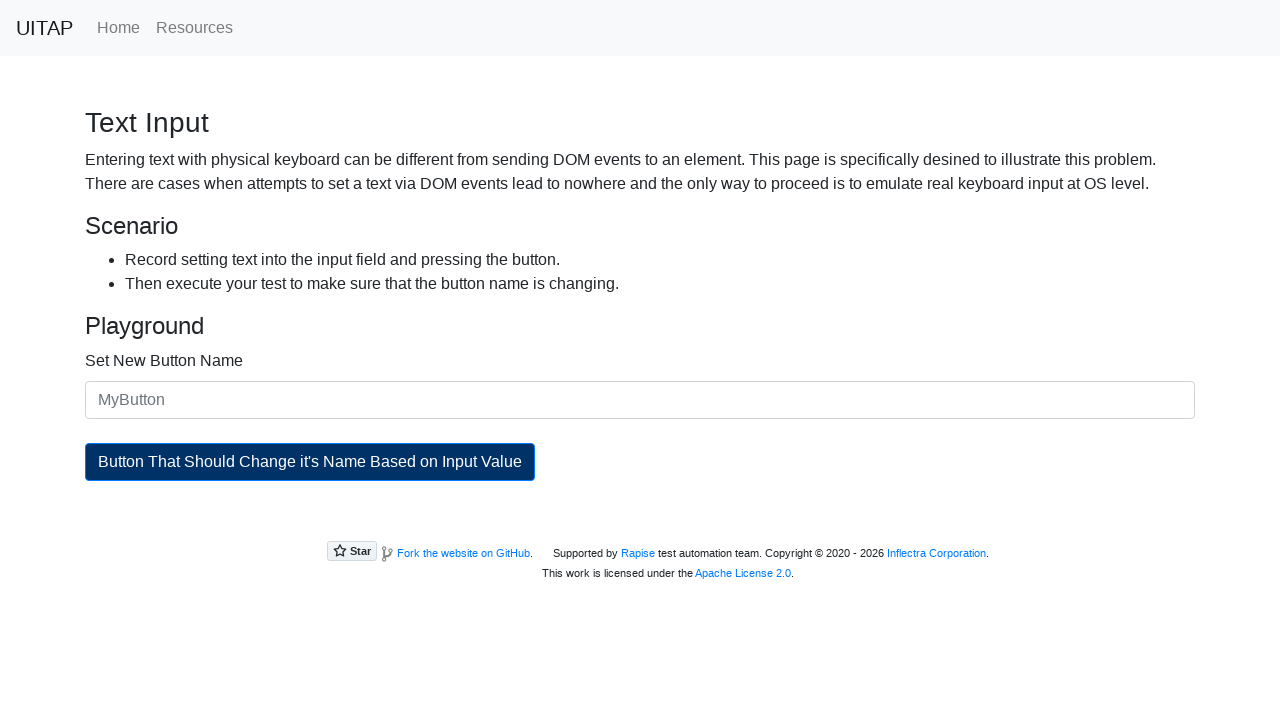

Waited 20ms while button is at original color
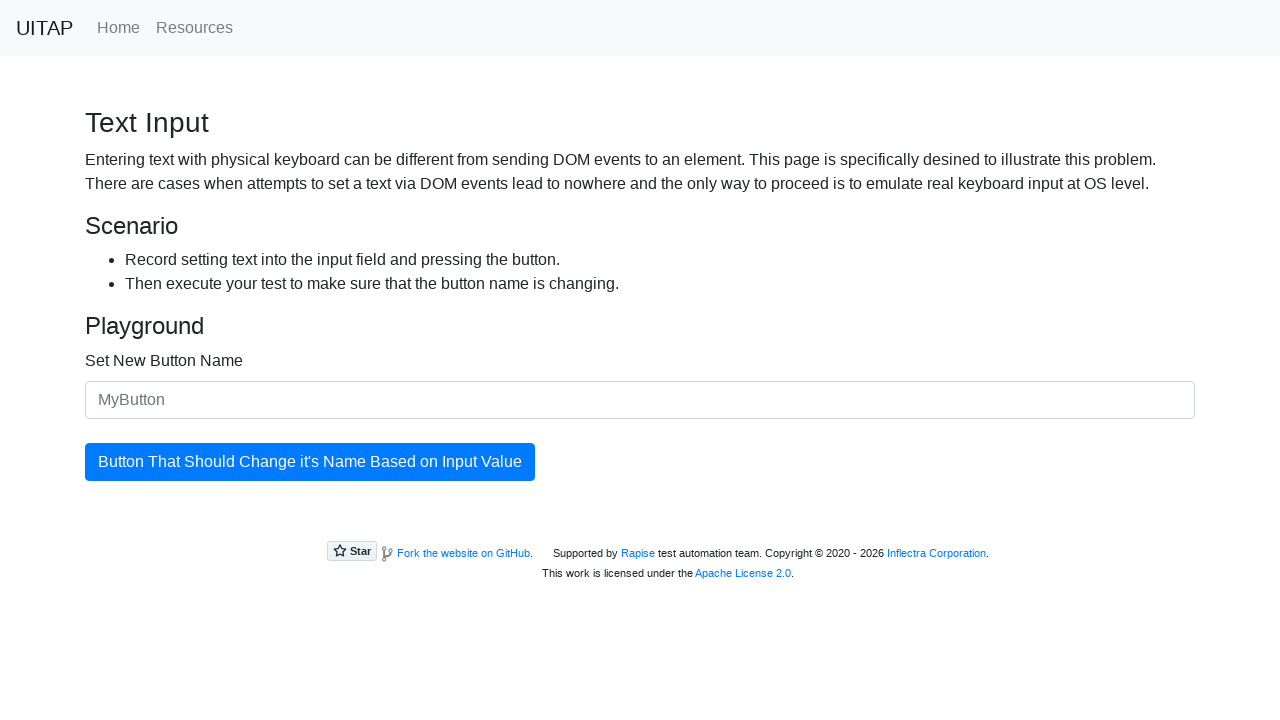

Flash cycle 18/50: Changed button background to black
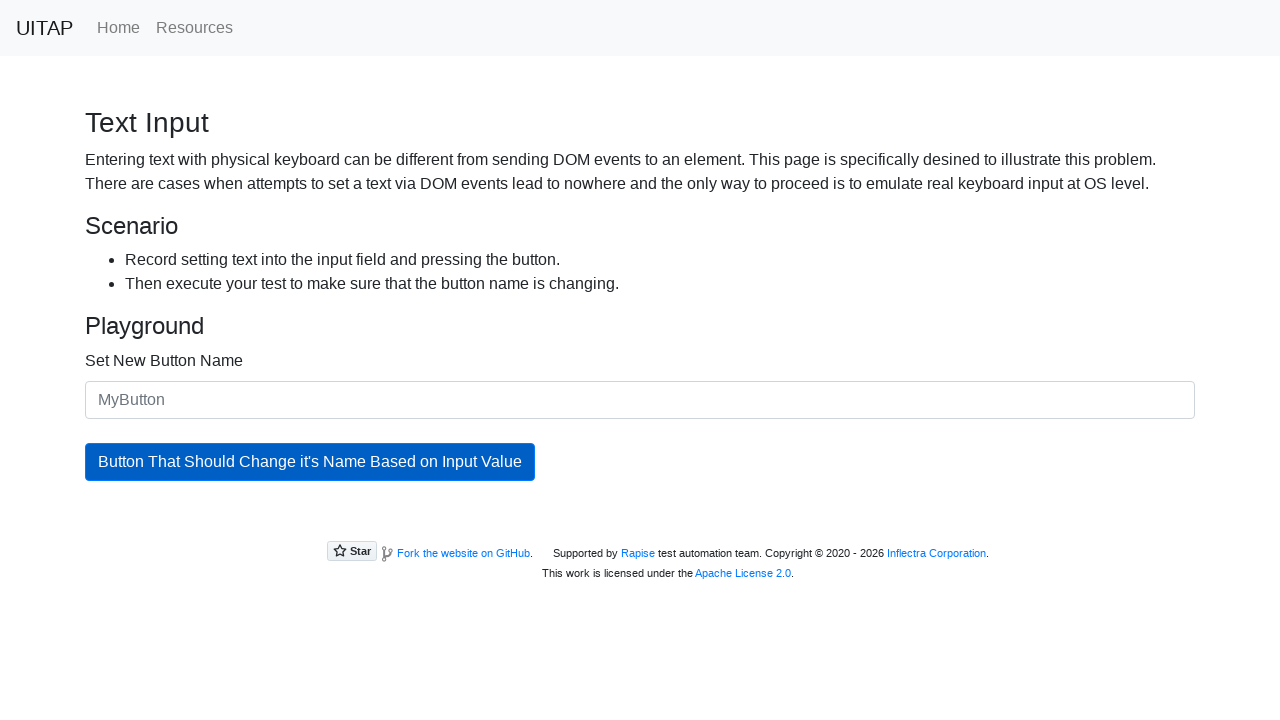

Waited 20ms while button is black
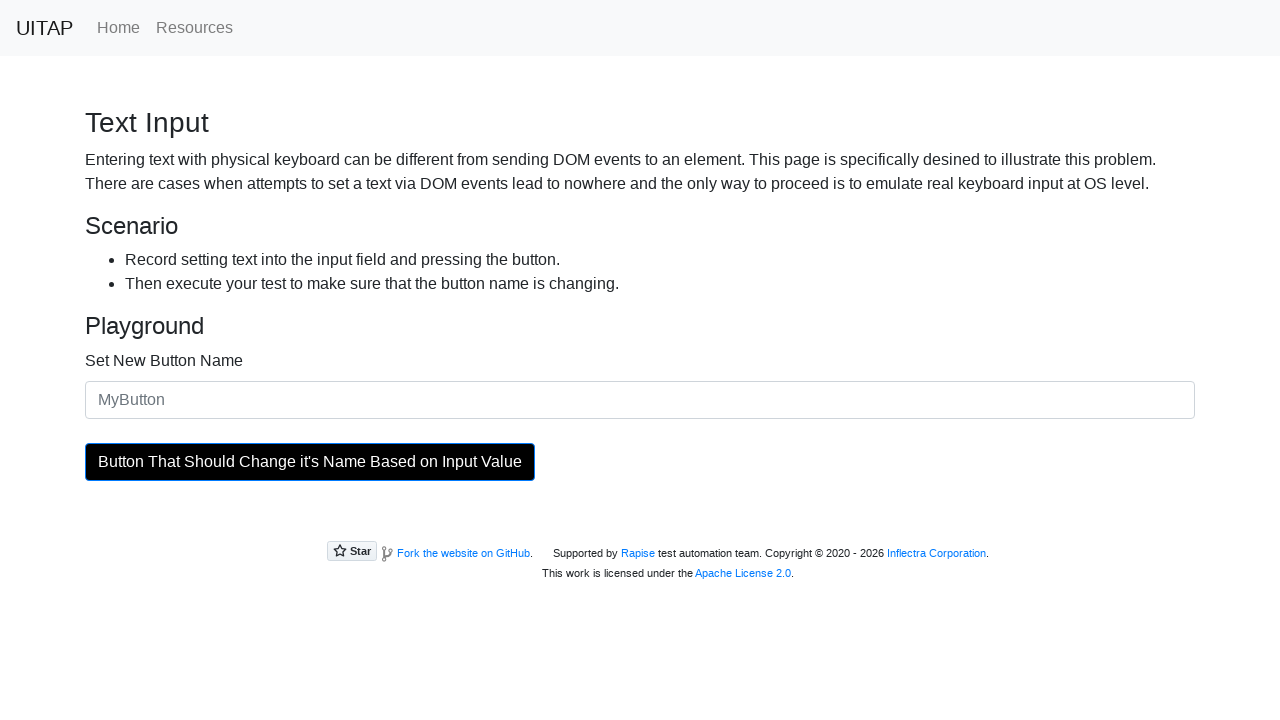

Flash cycle 18/50: Restored button to original background color
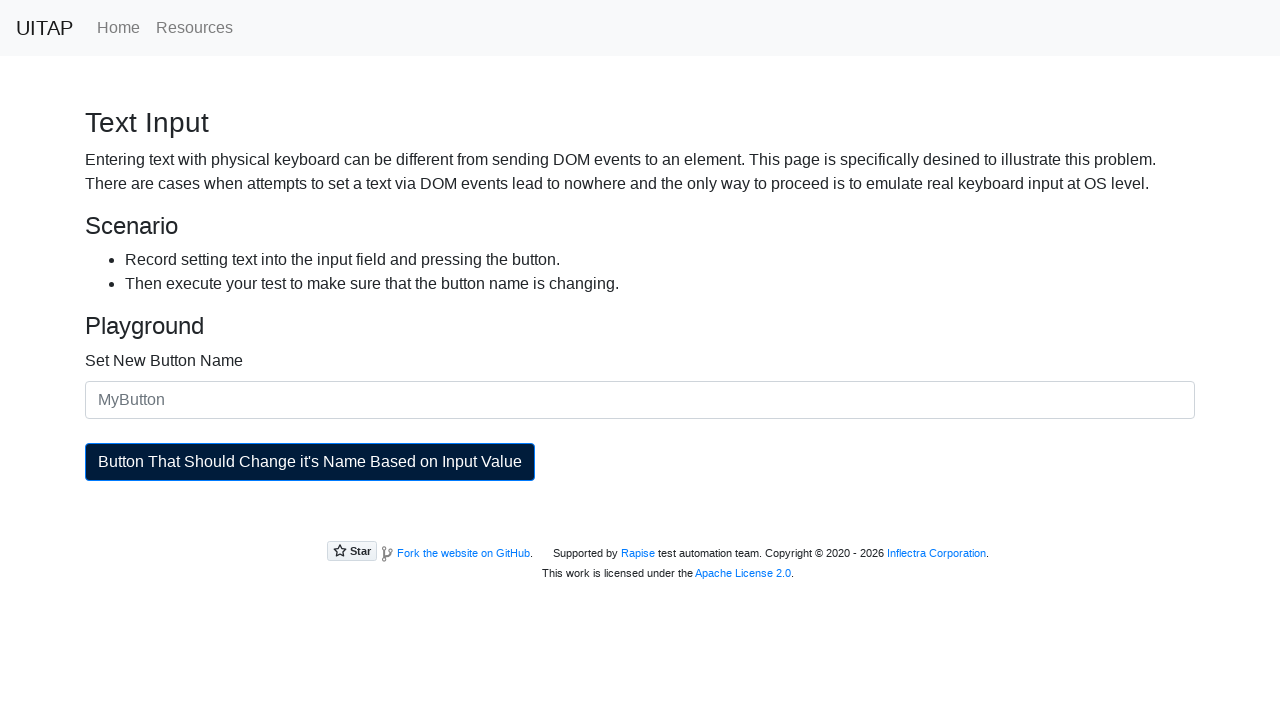

Waited 20ms while button is at original color
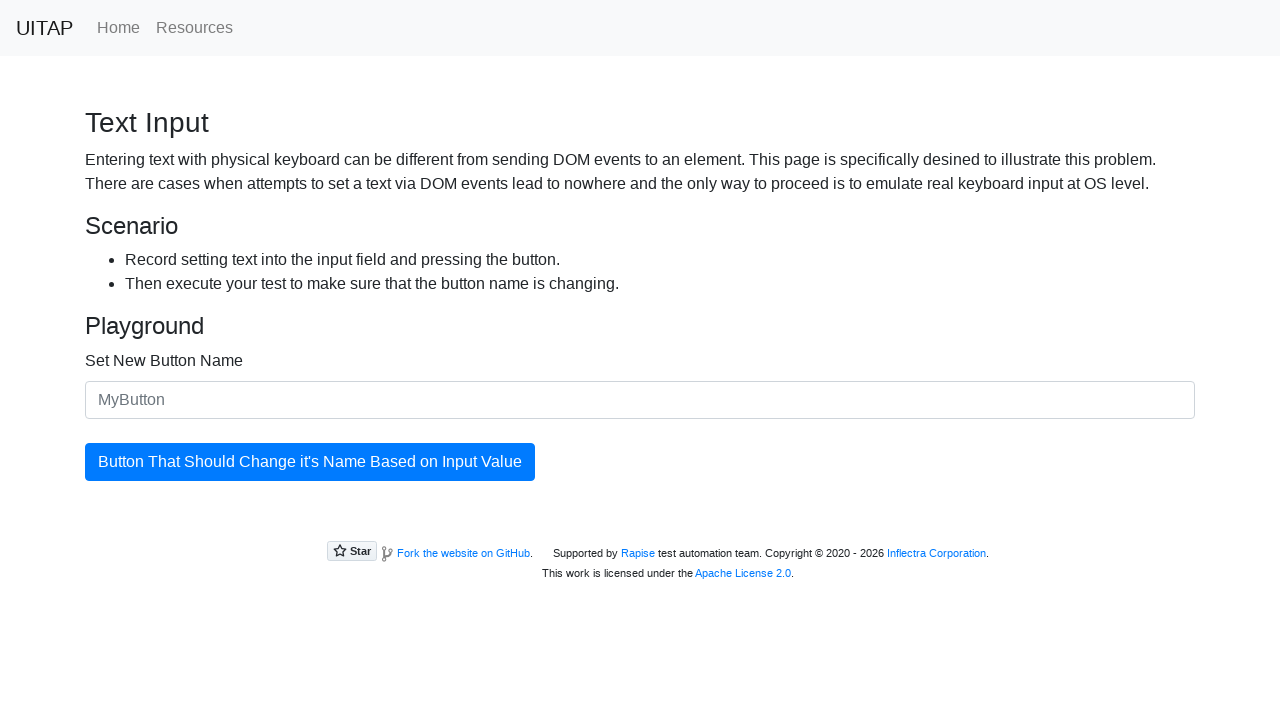

Flash cycle 19/50: Changed button background to black
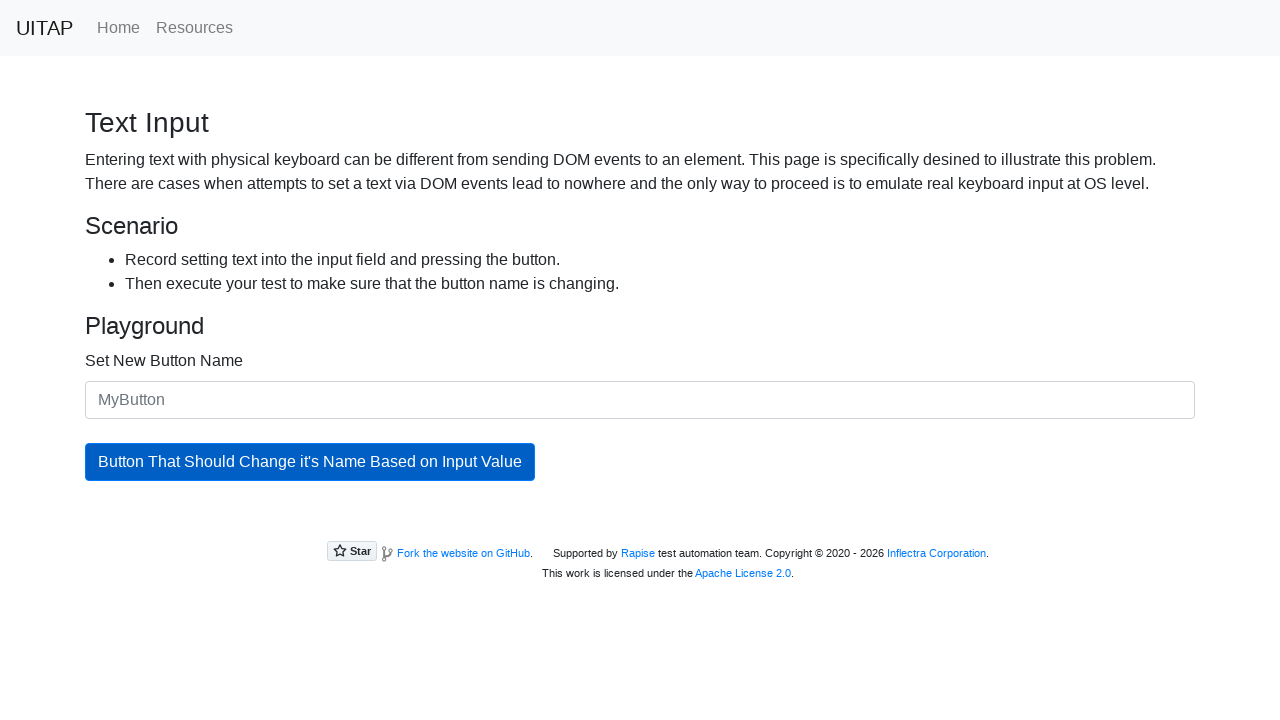

Waited 20ms while button is black
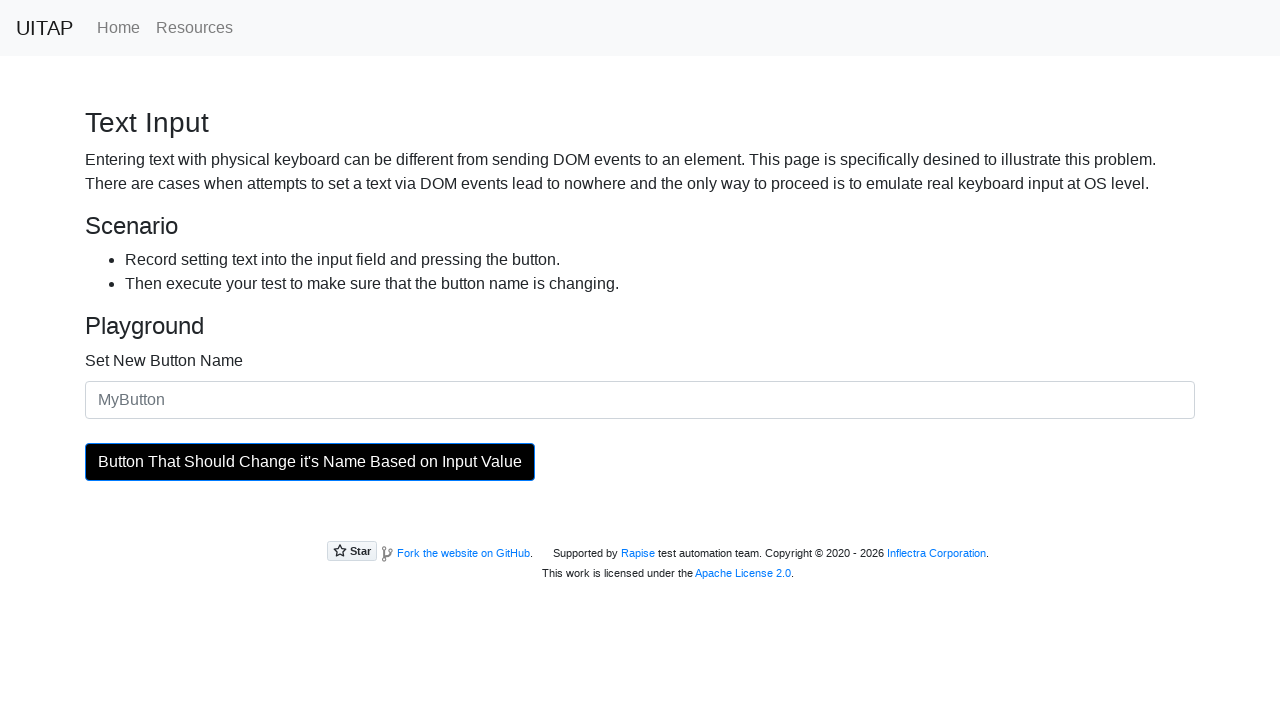

Flash cycle 19/50: Restored button to original background color
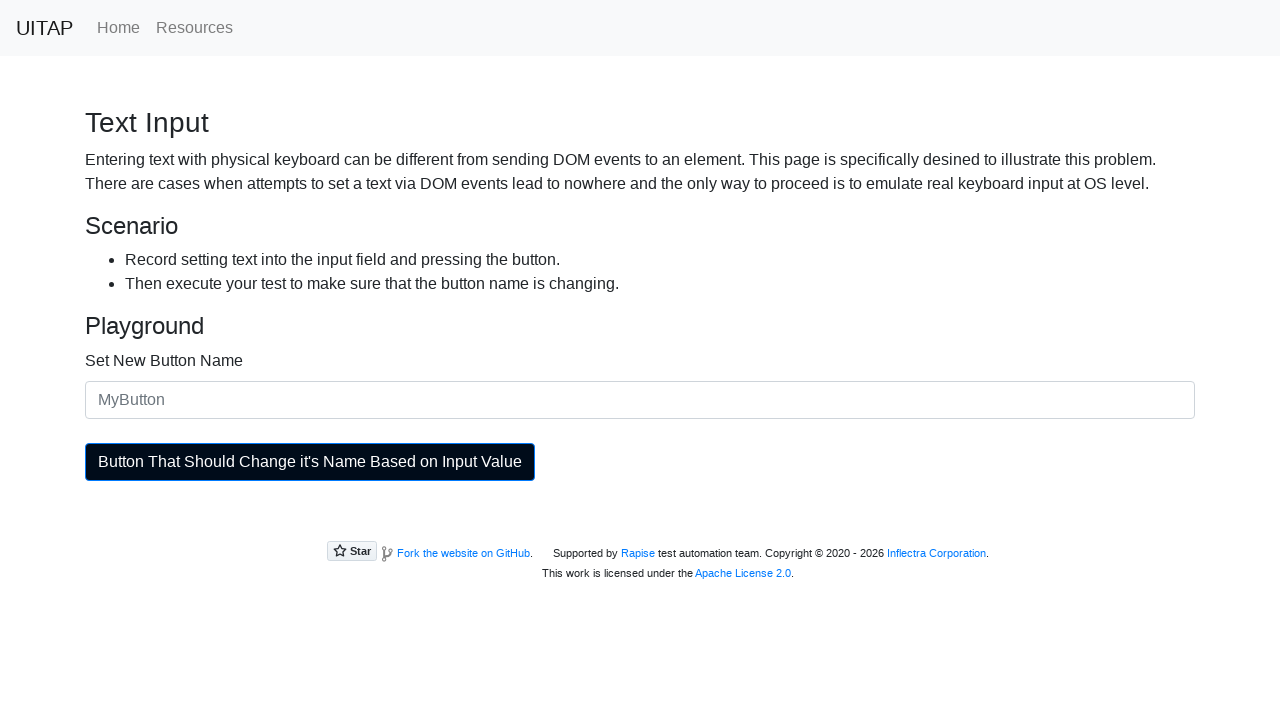

Waited 20ms while button is at original color
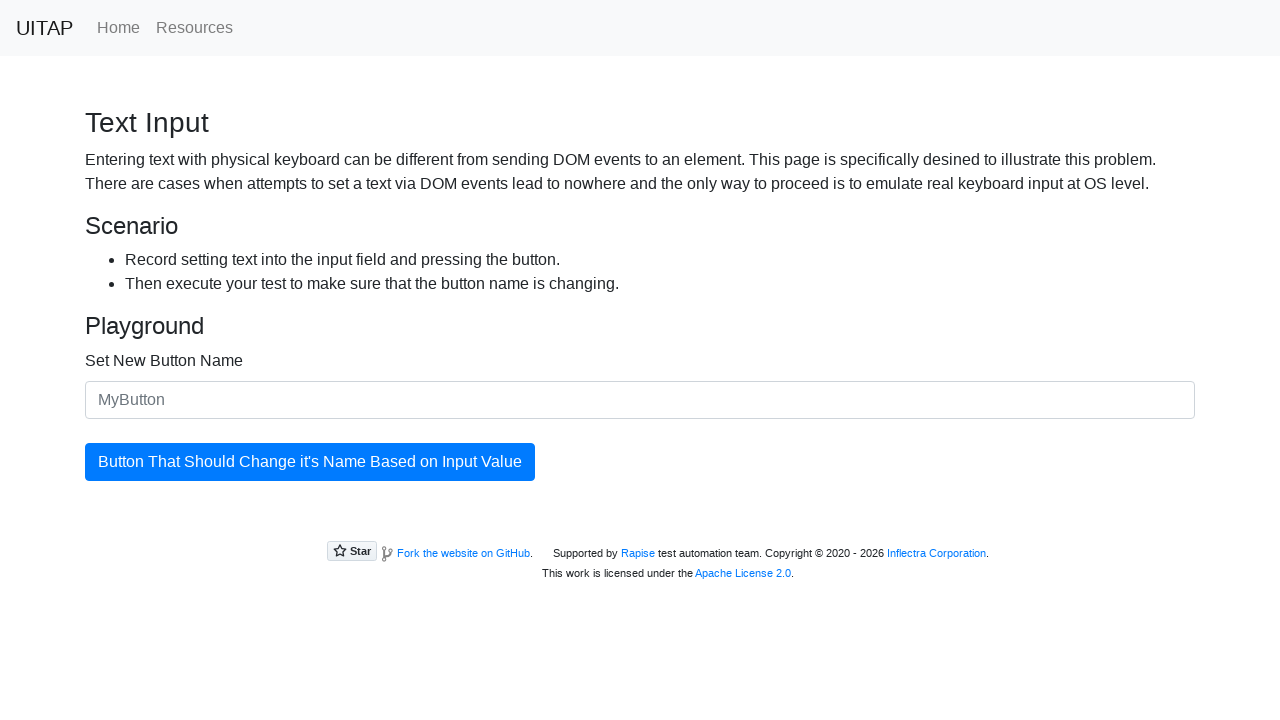

Flash cycle 20/50: Changed button background to black
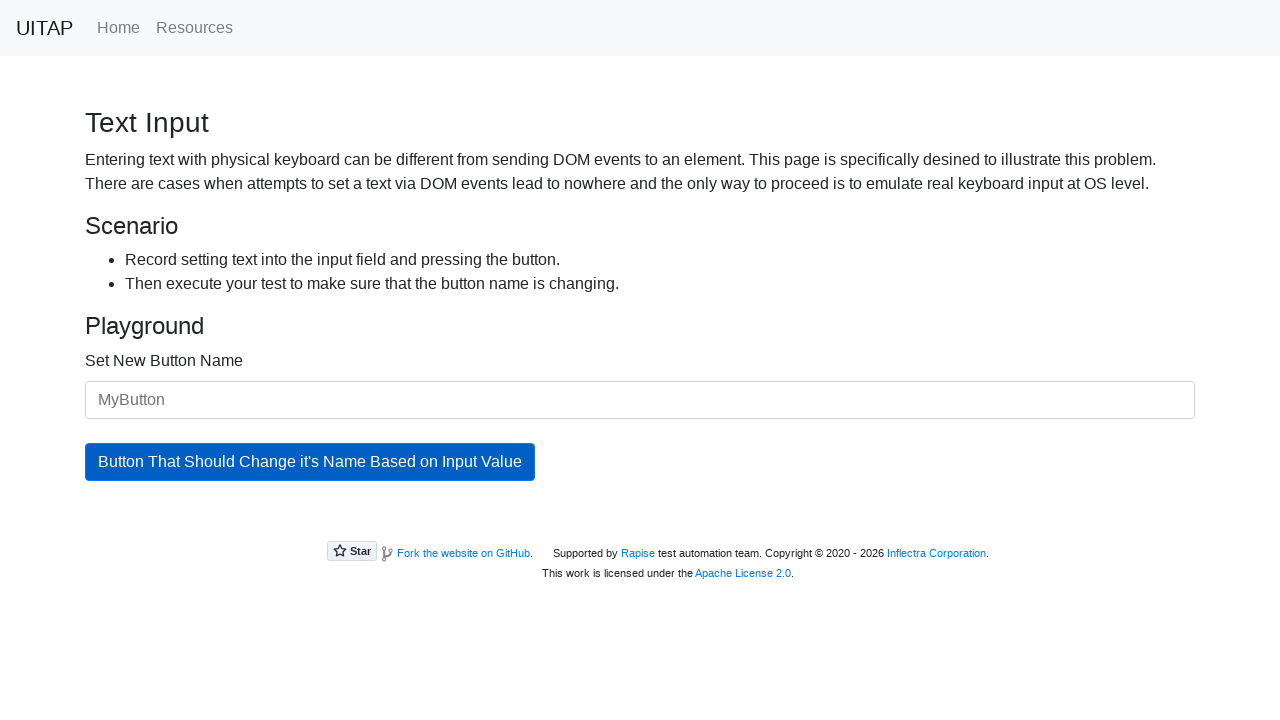

Waited 20ms while button is black
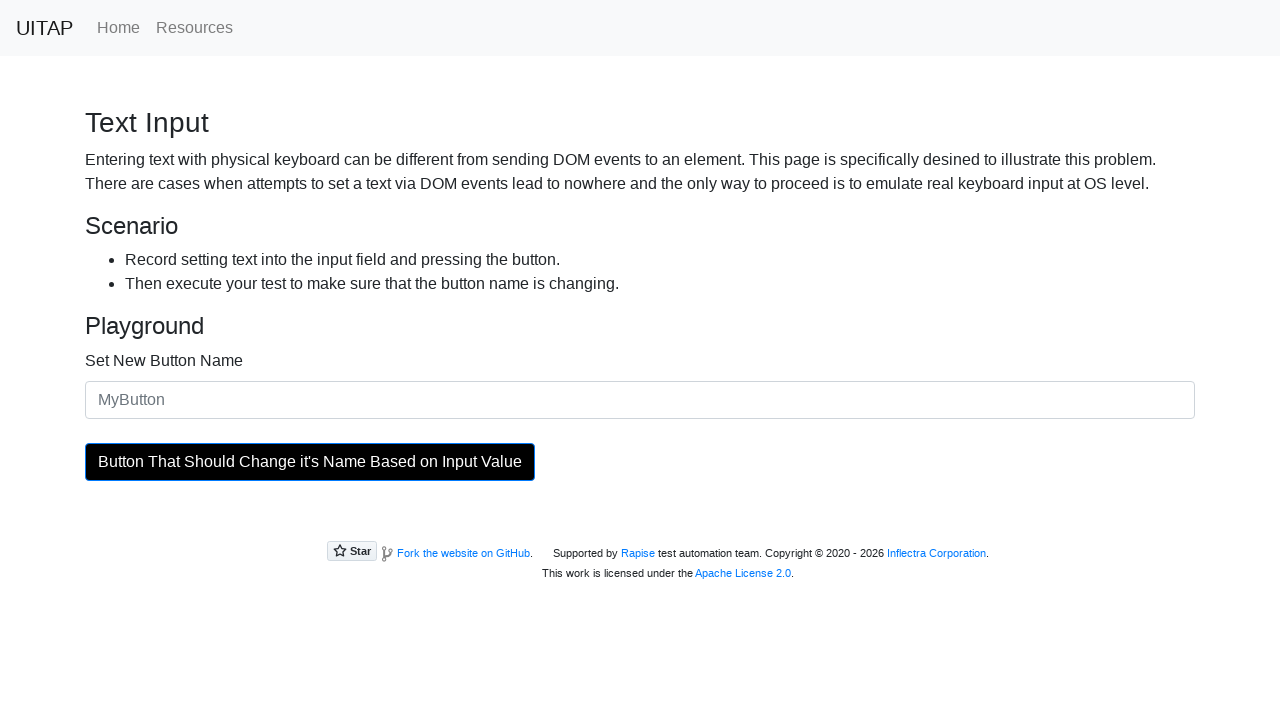

Flash cycle 20/50: Restored button to original background color
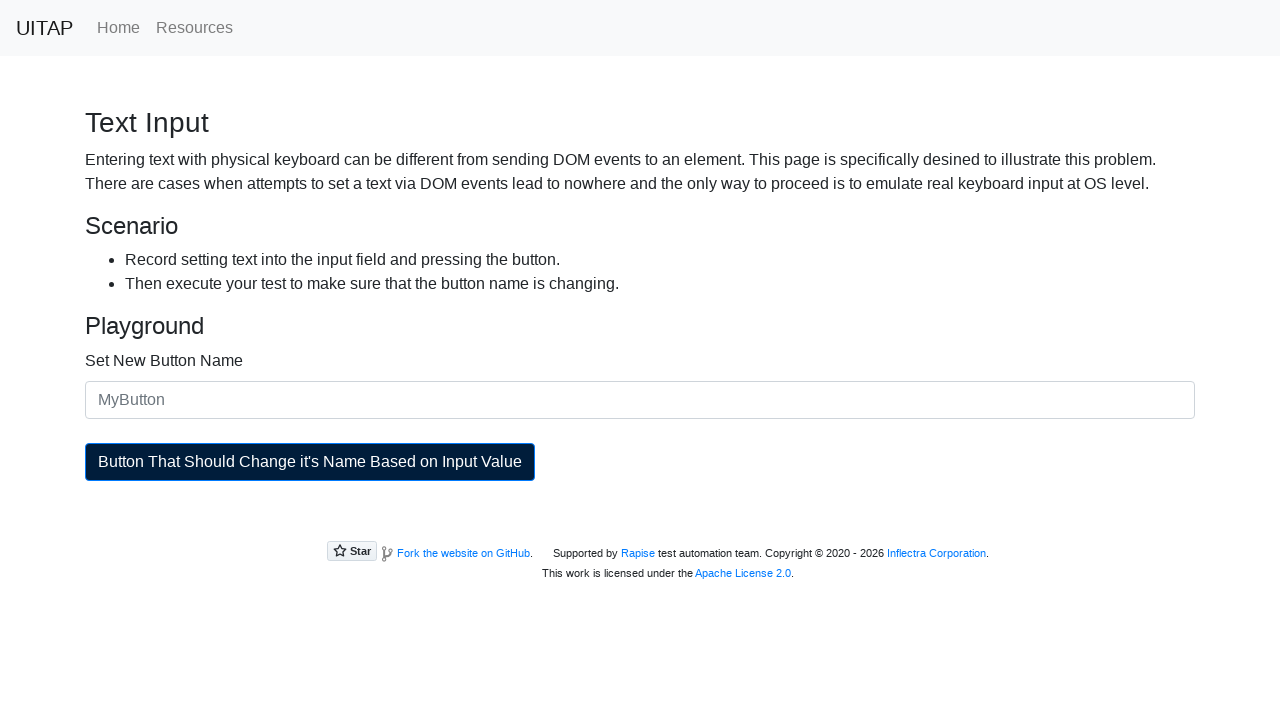

Waited 20ms while button is at original color
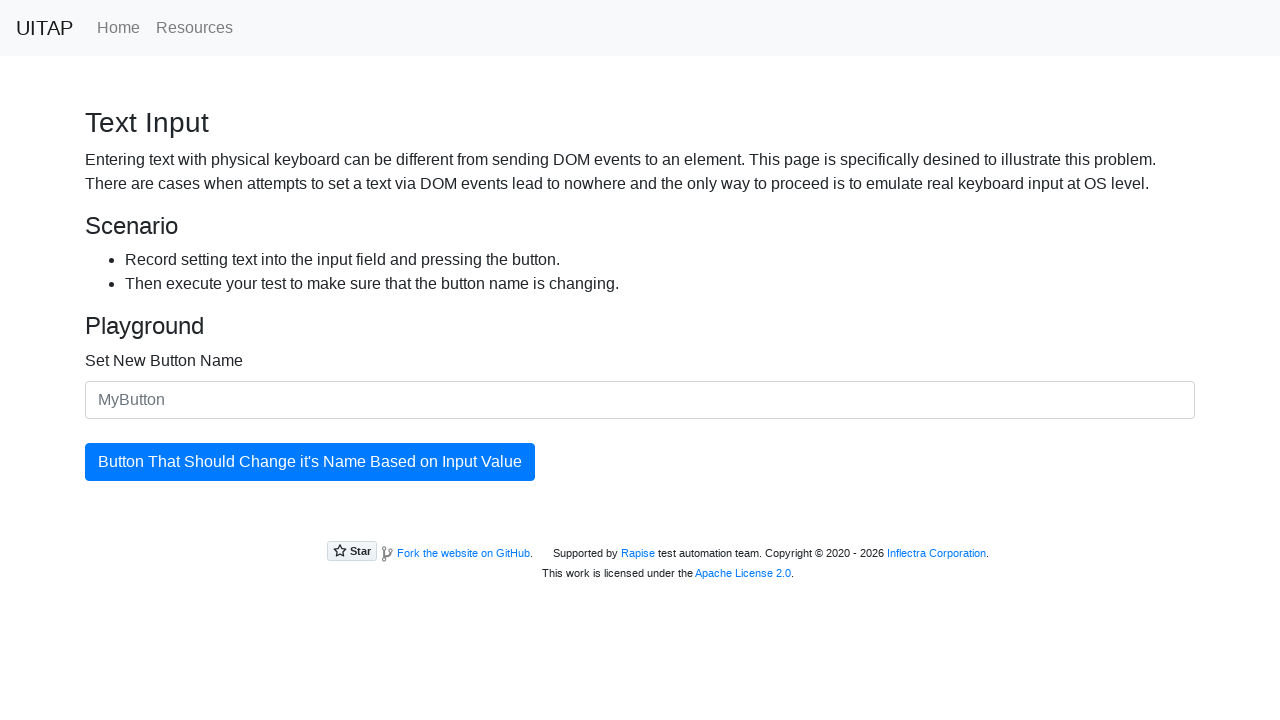

Flash cycle 21/50: Changed button background to black
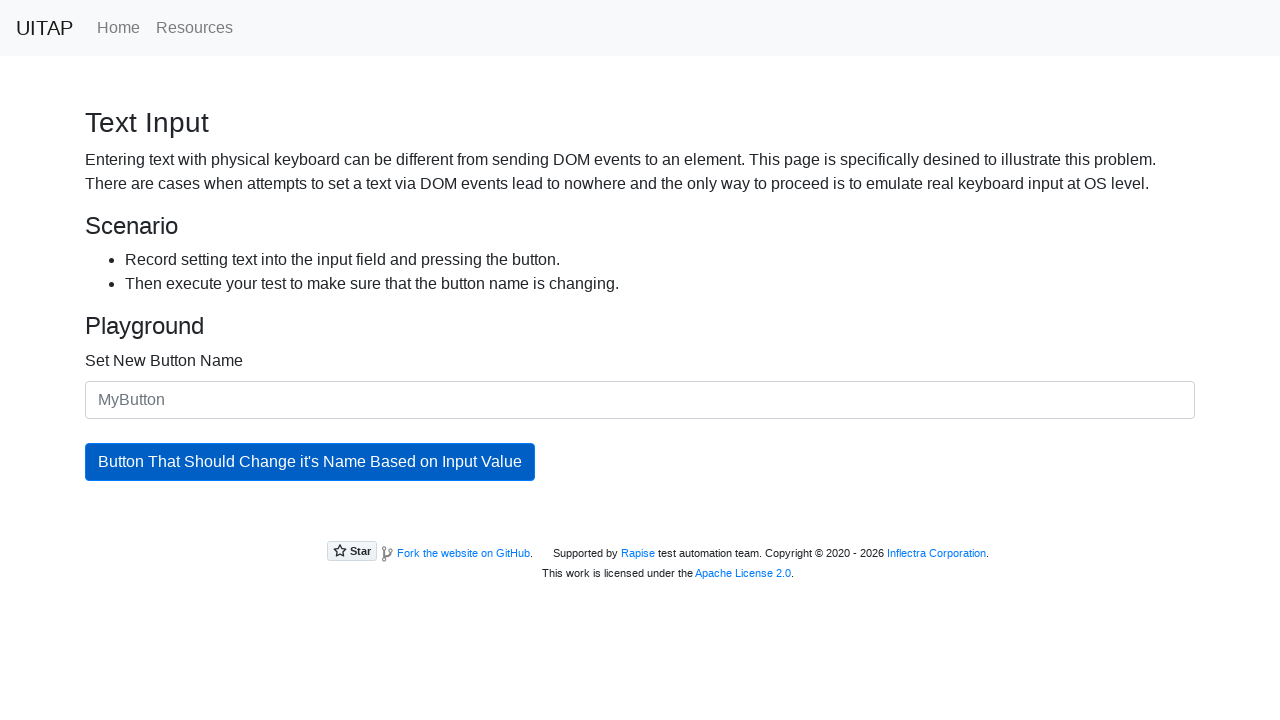

Waited 20ms while button is black
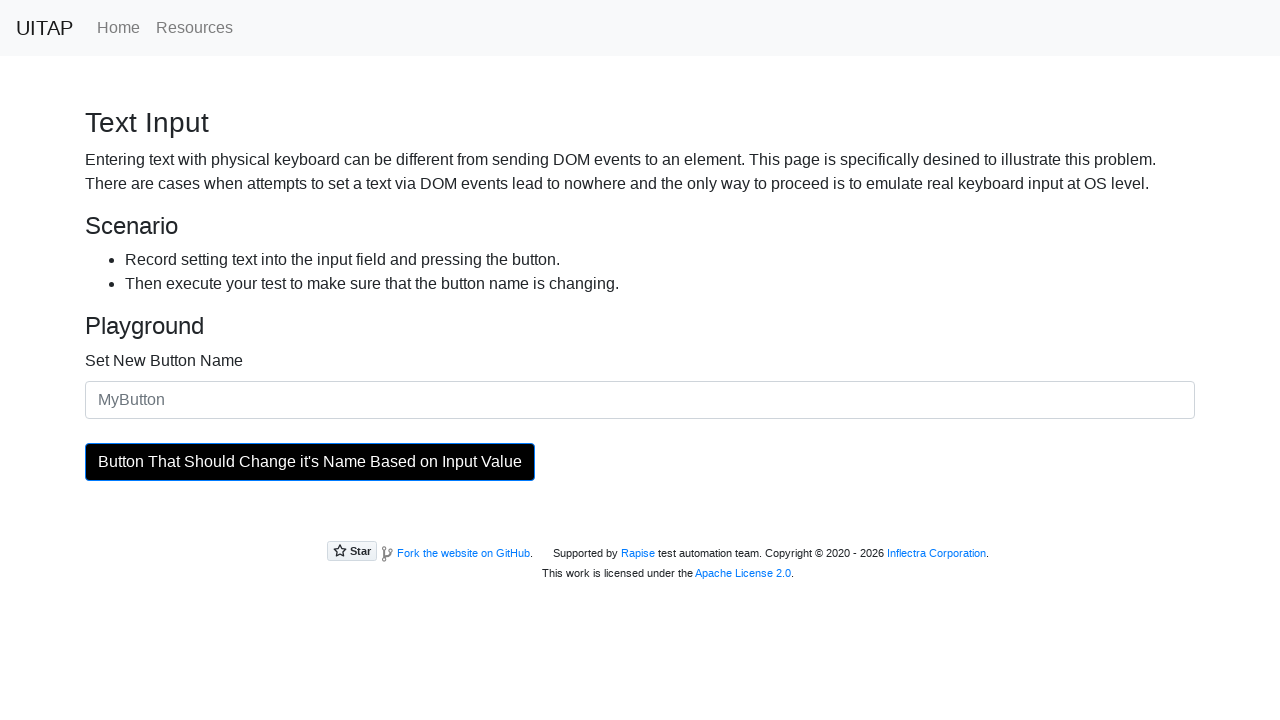

Flash cycle 21/50: Restored button to original background color
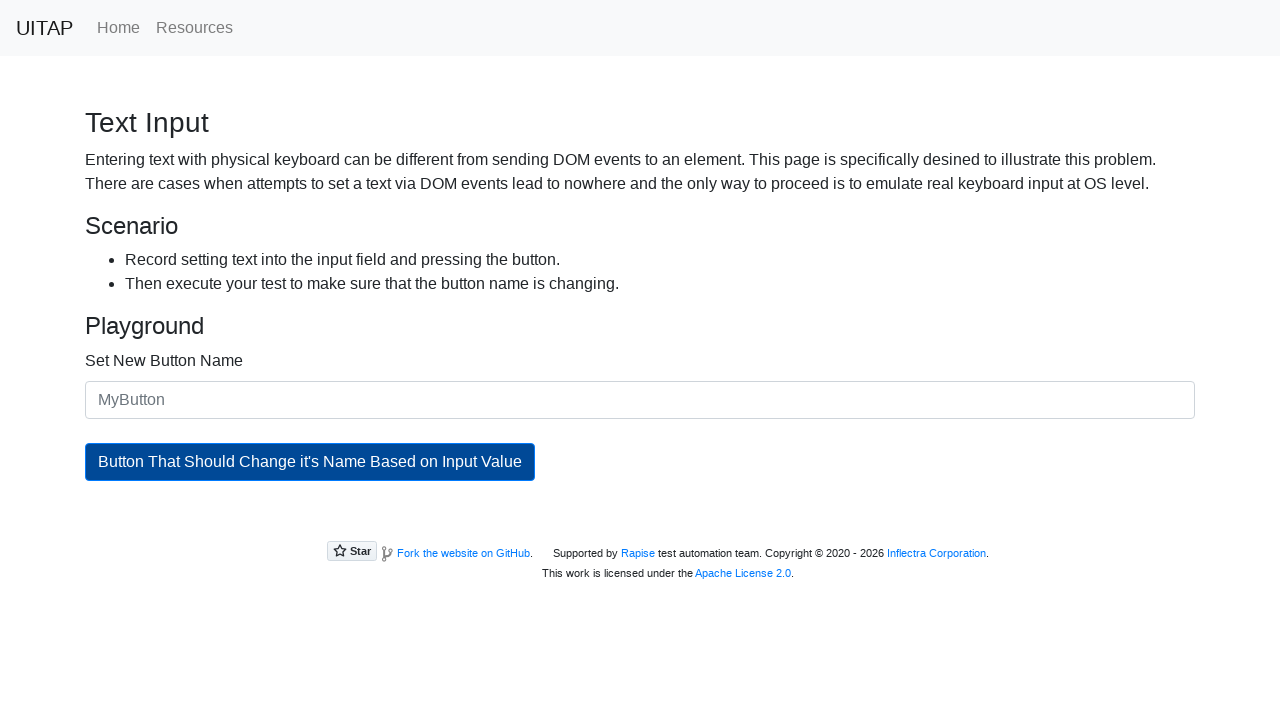

Waited 20ms while button is at original color
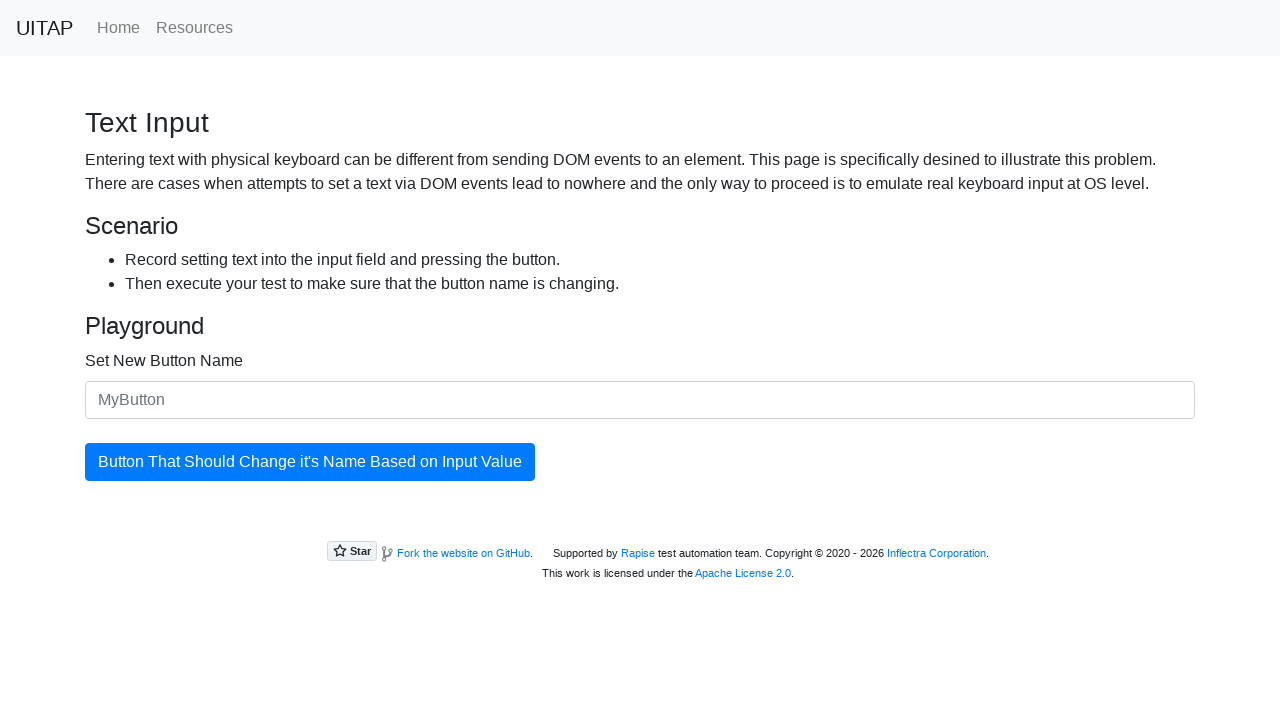

Flash cycle 22/50: Changed button background to black
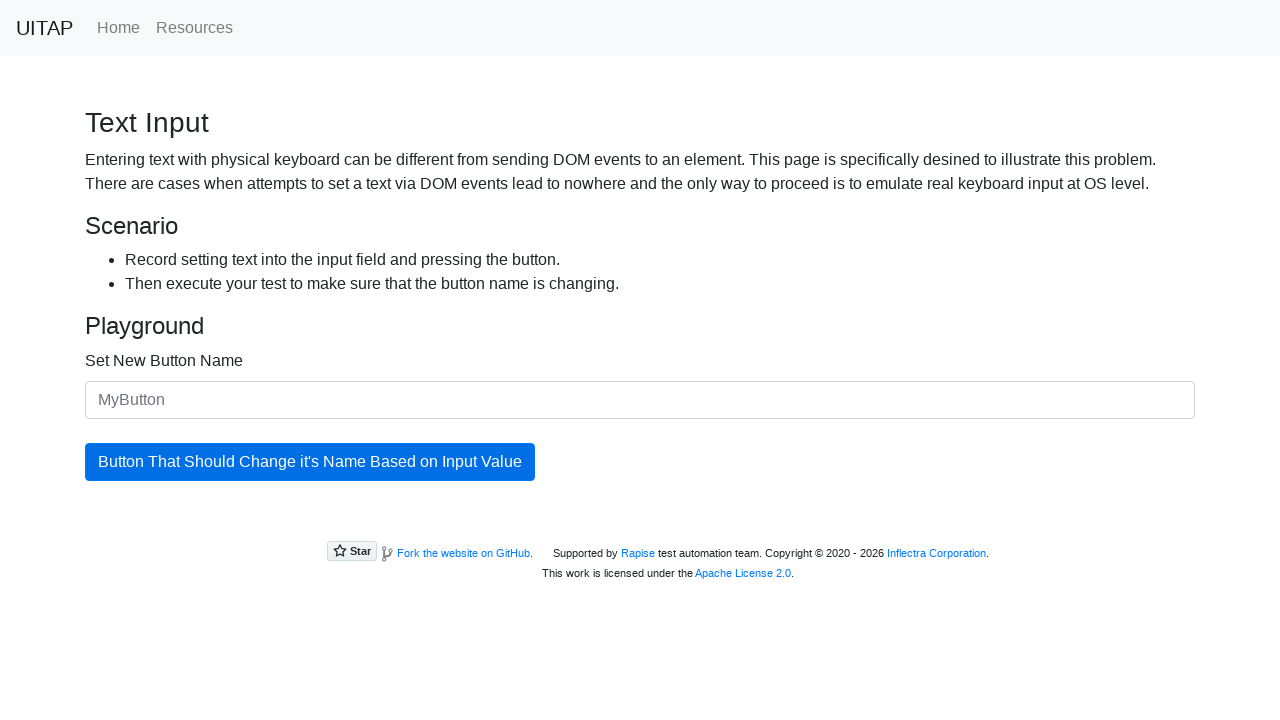

Waited 20ms while button is black
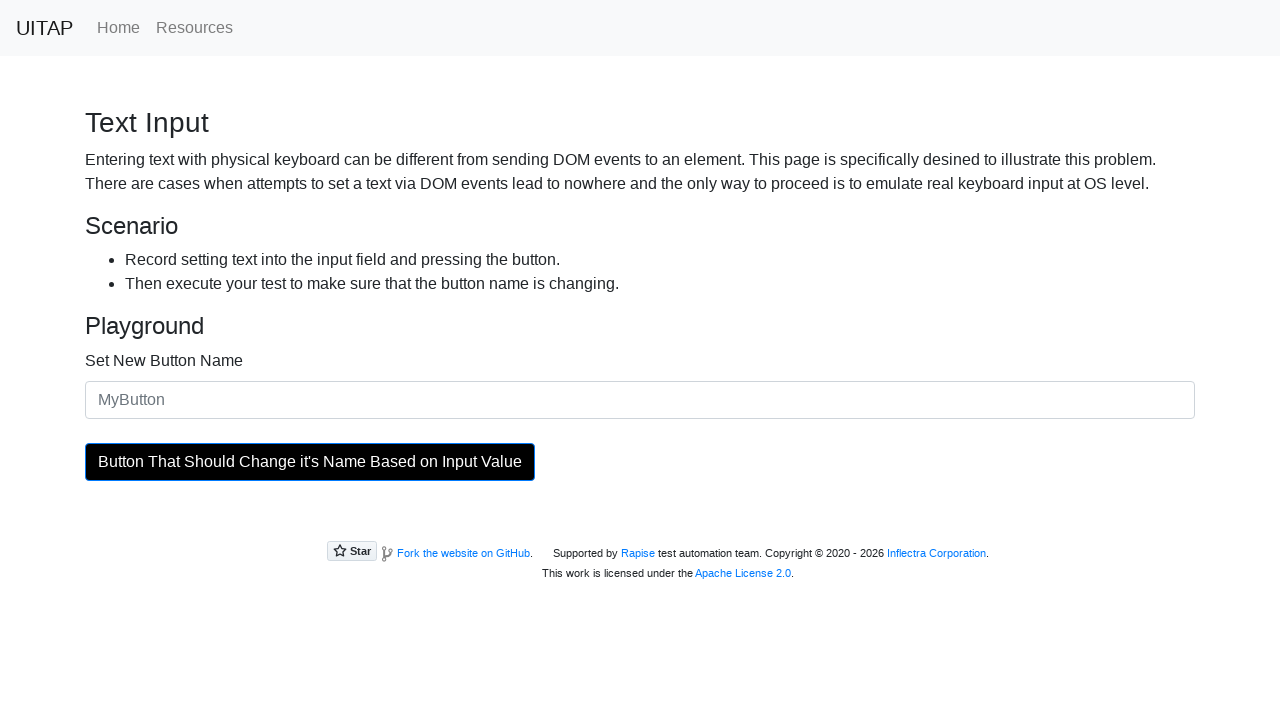

Flash cycle 22/50: Restored button to original background color
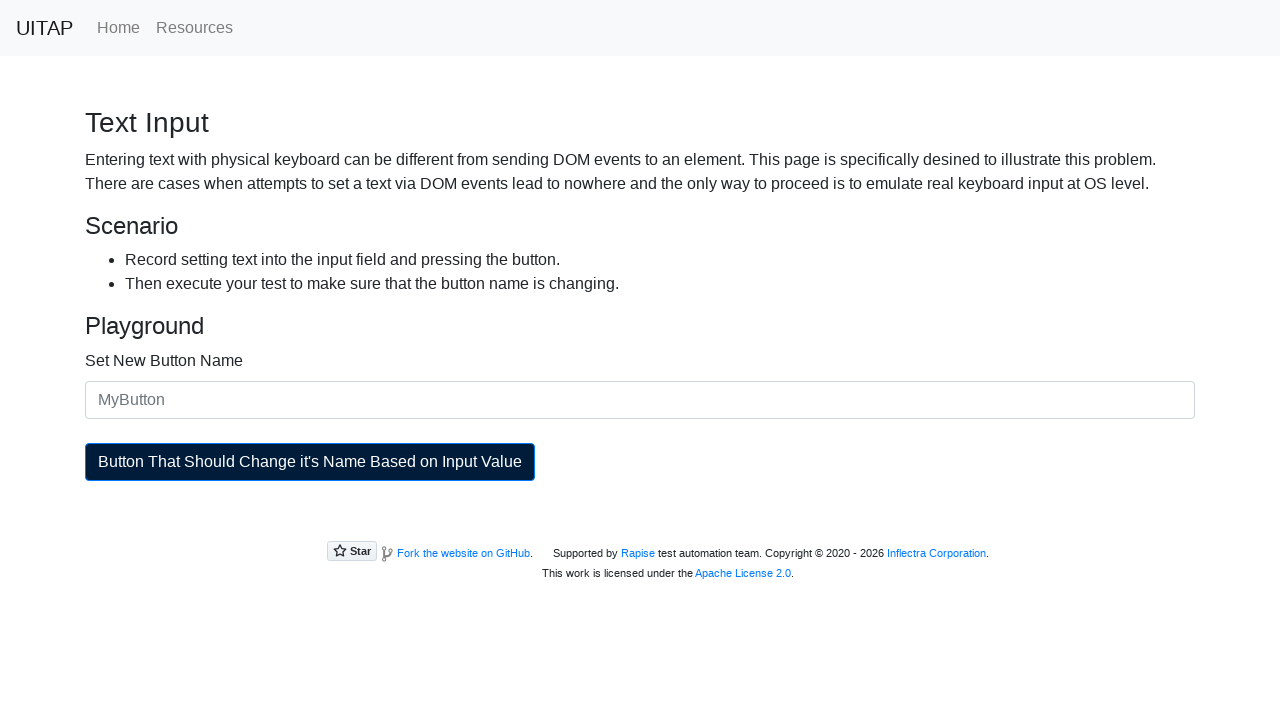

Waited 20ms while button is at original color
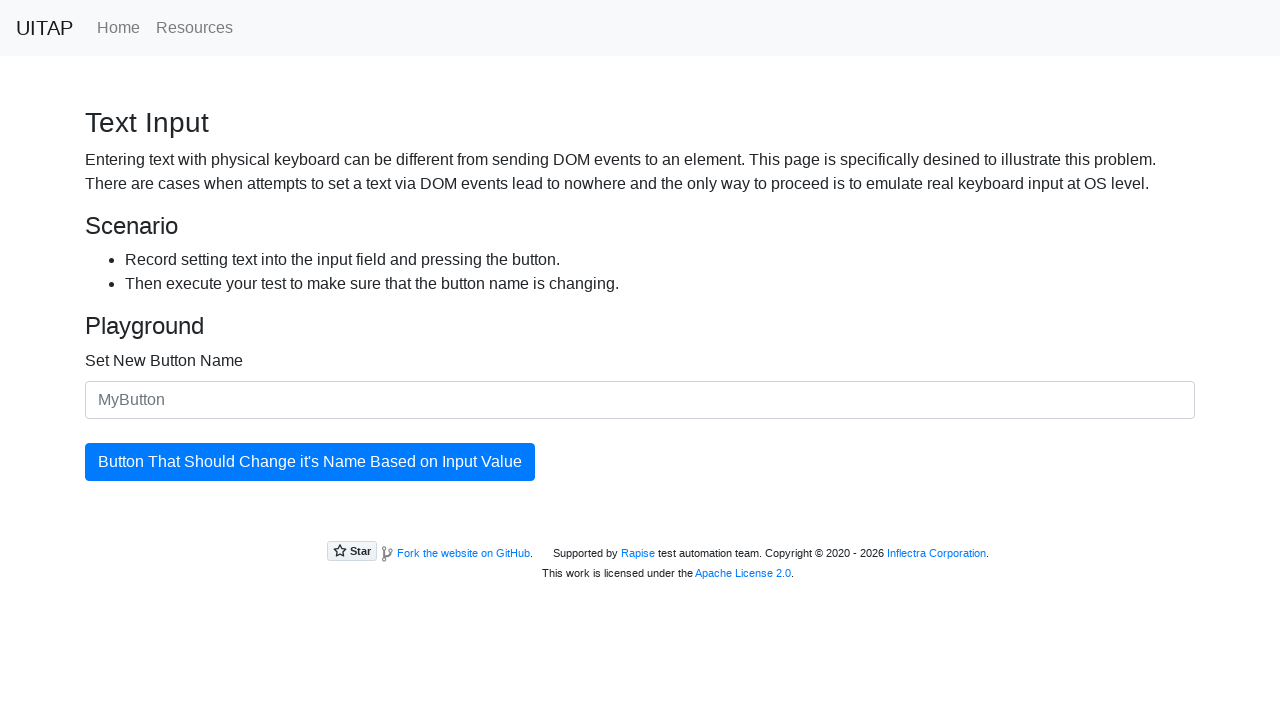

Flash cycle 23/50: Changed button background to black
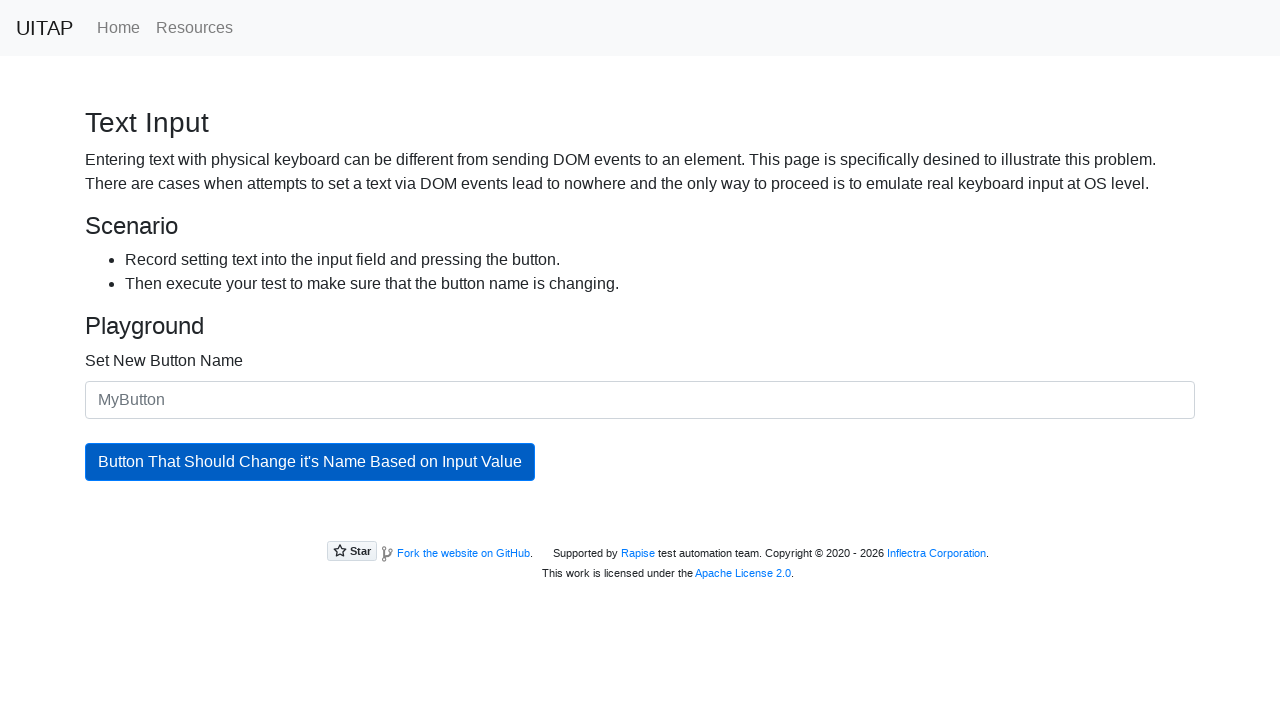

Waited 20ms while button is black
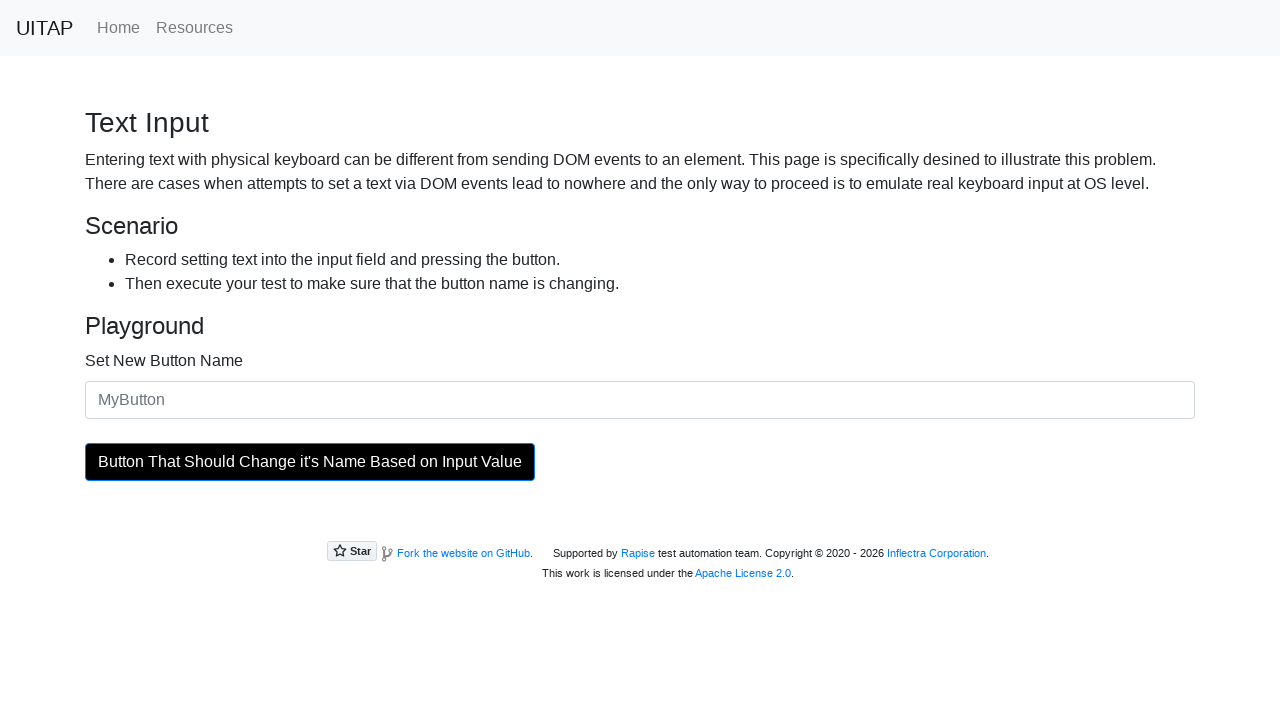

Flash cycle 23/50: Restored button to original background color
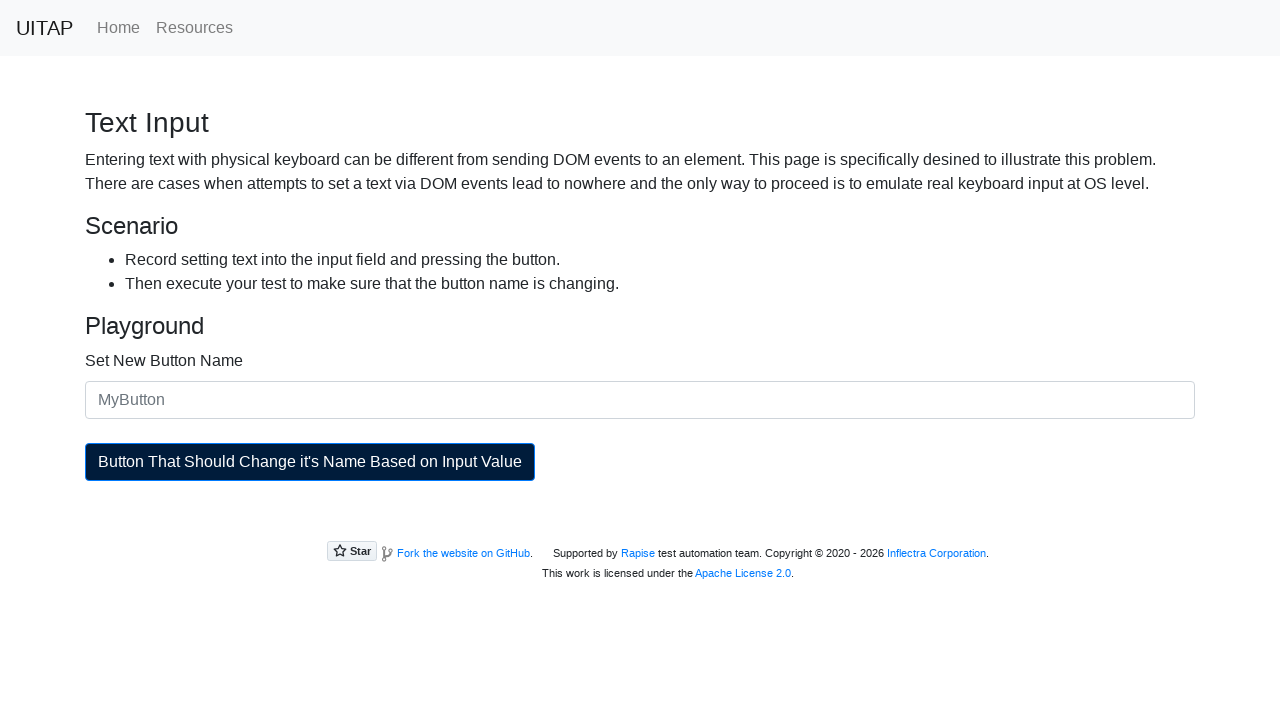

Waited 20ms while button is at original color
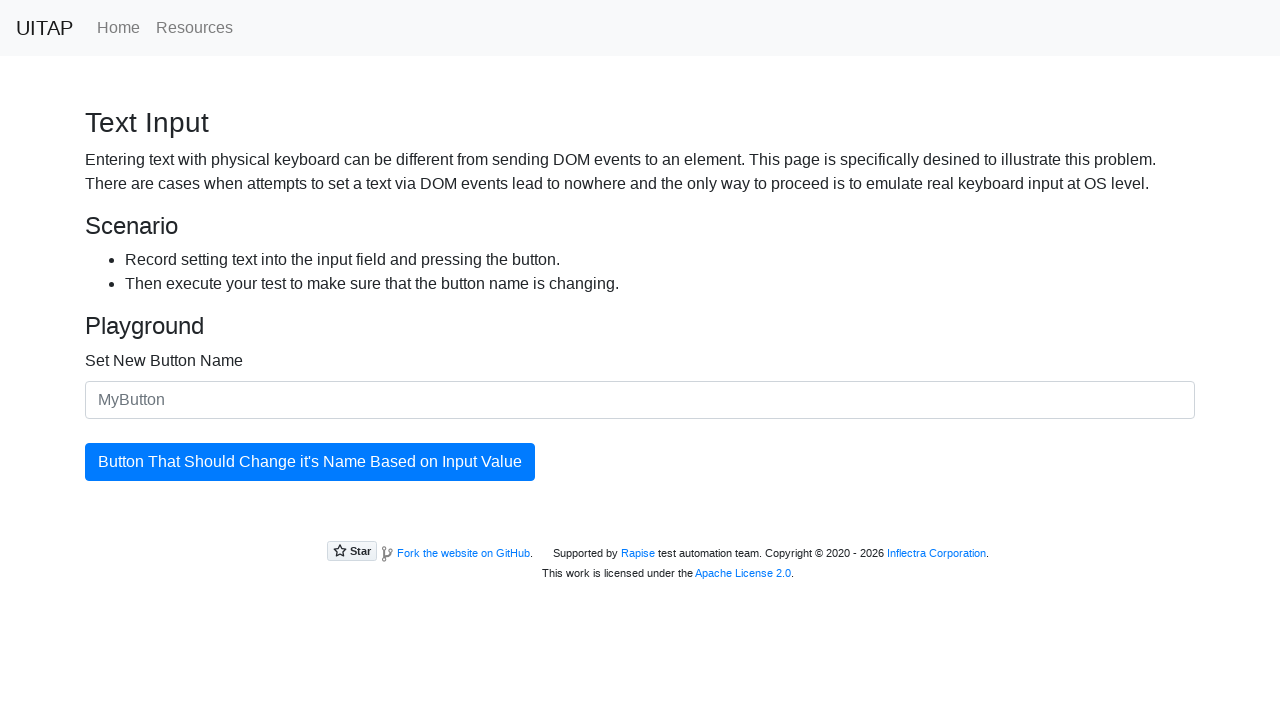

Flash cycle 24/50: Changed button background to black
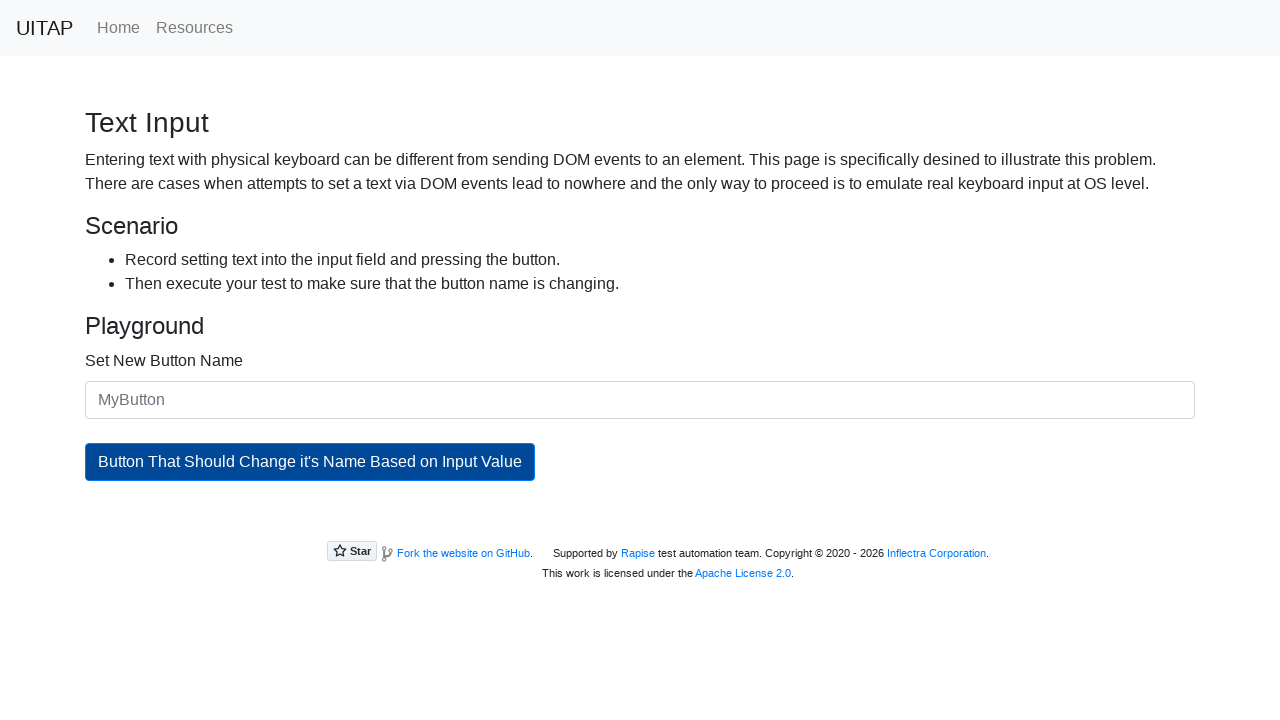

Waited 20ms while button is black
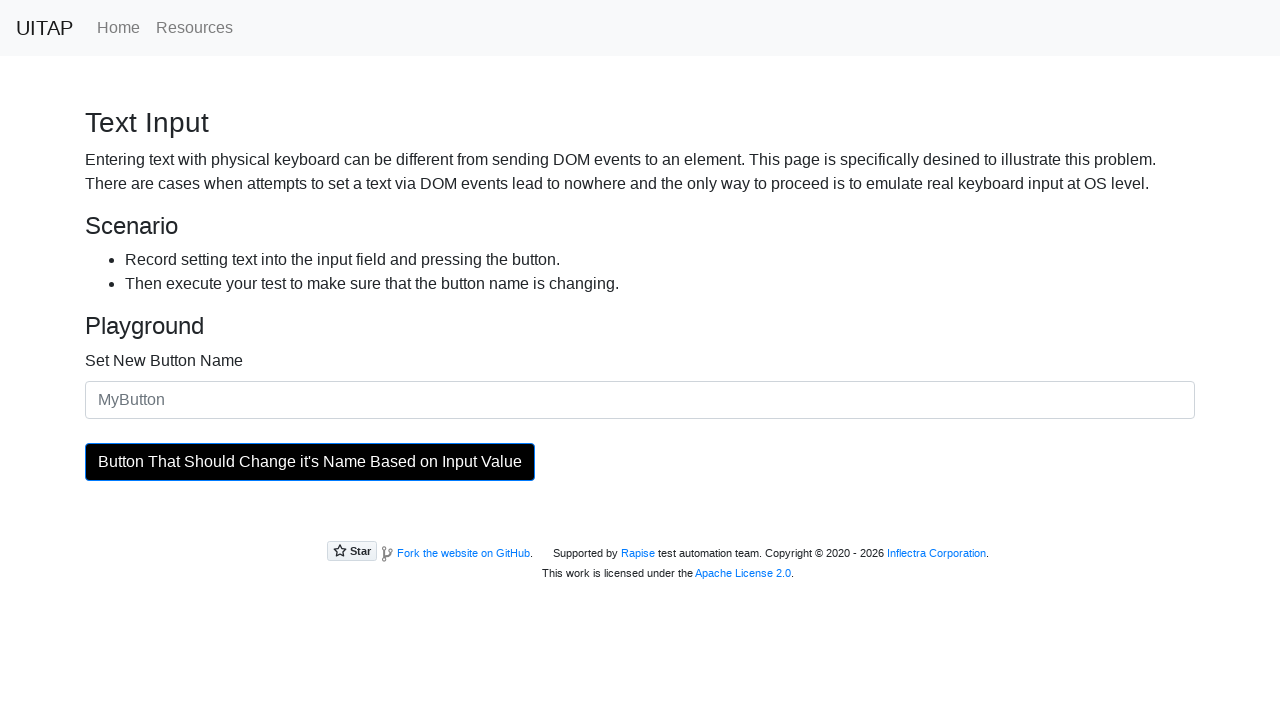

Flash cycle 24/50: Restored button to original background color
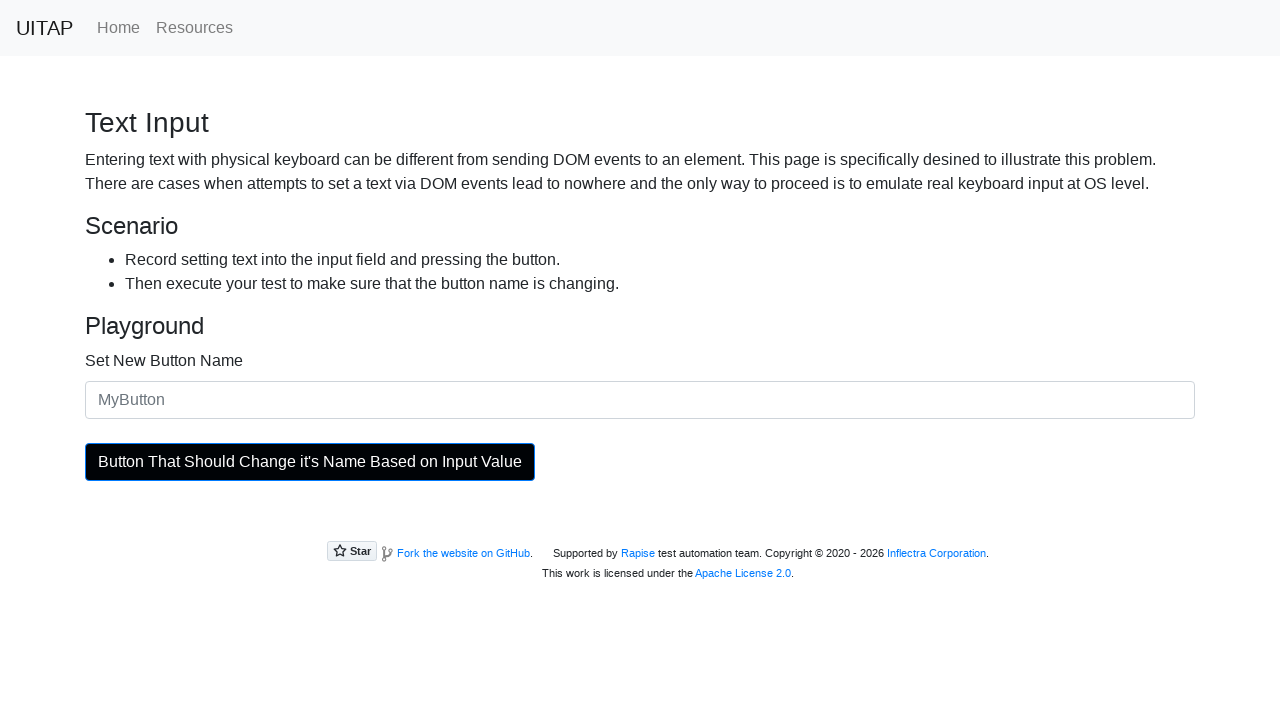

Waited 20ms while button is at original color
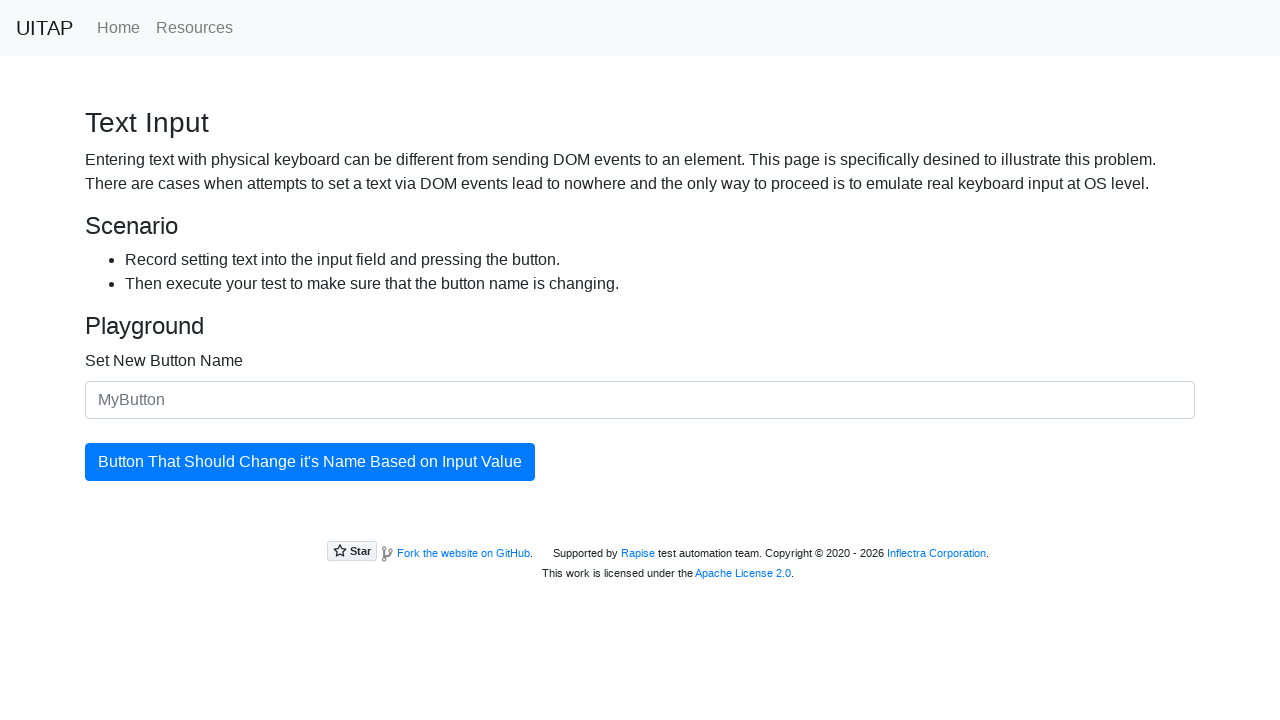

Flash cycle 25/50: Changed button background to black
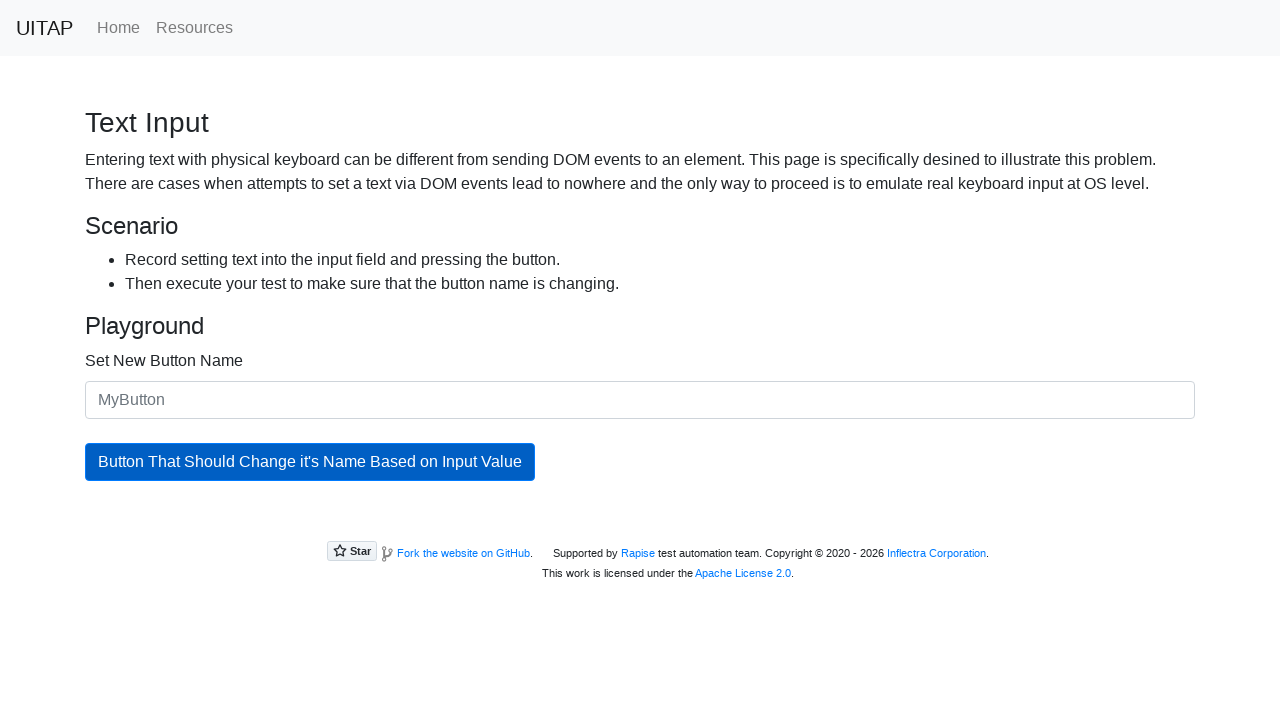

Waited 20ms while button is black
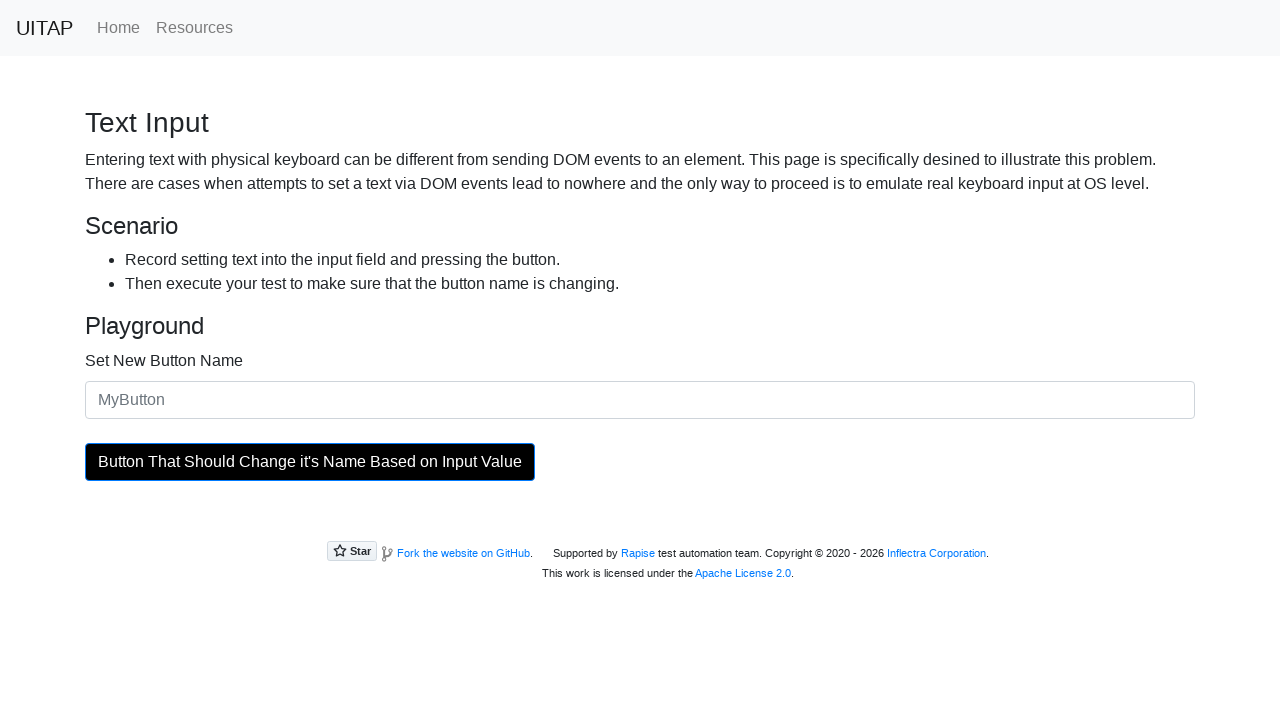

Flash cycle 25/50: Restored button to original background color
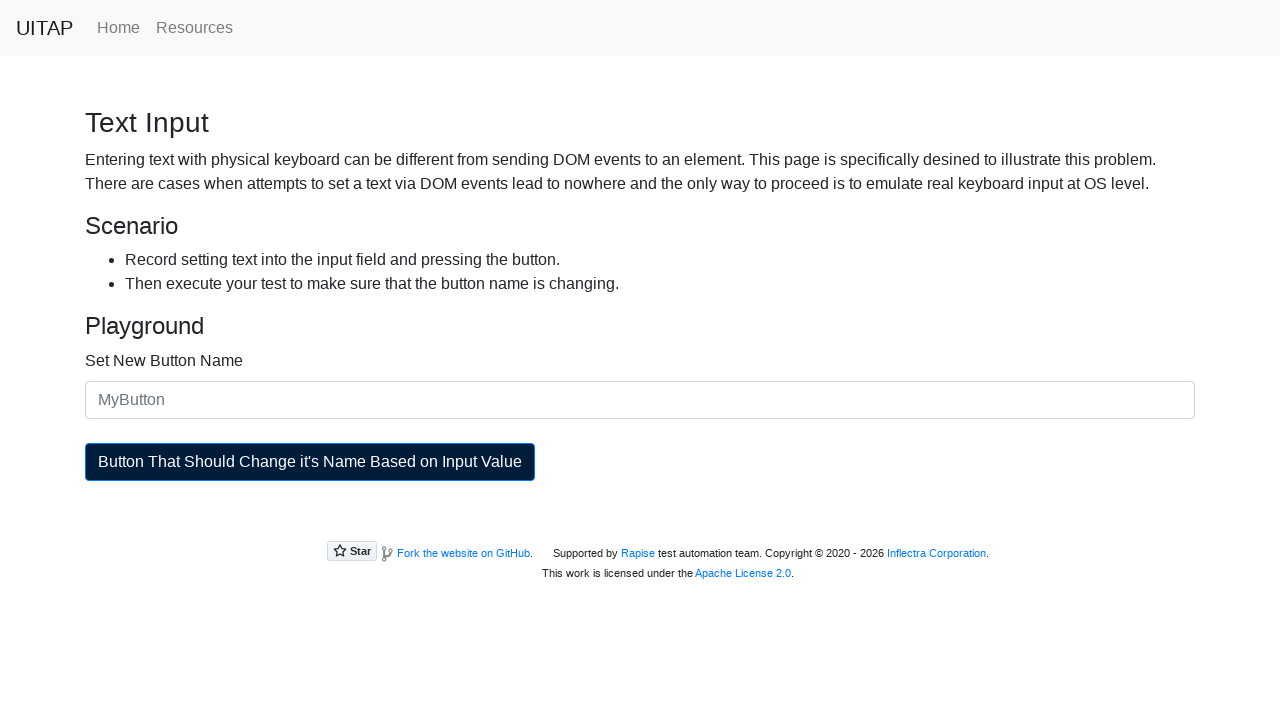

Waited 20ms while button is at original color
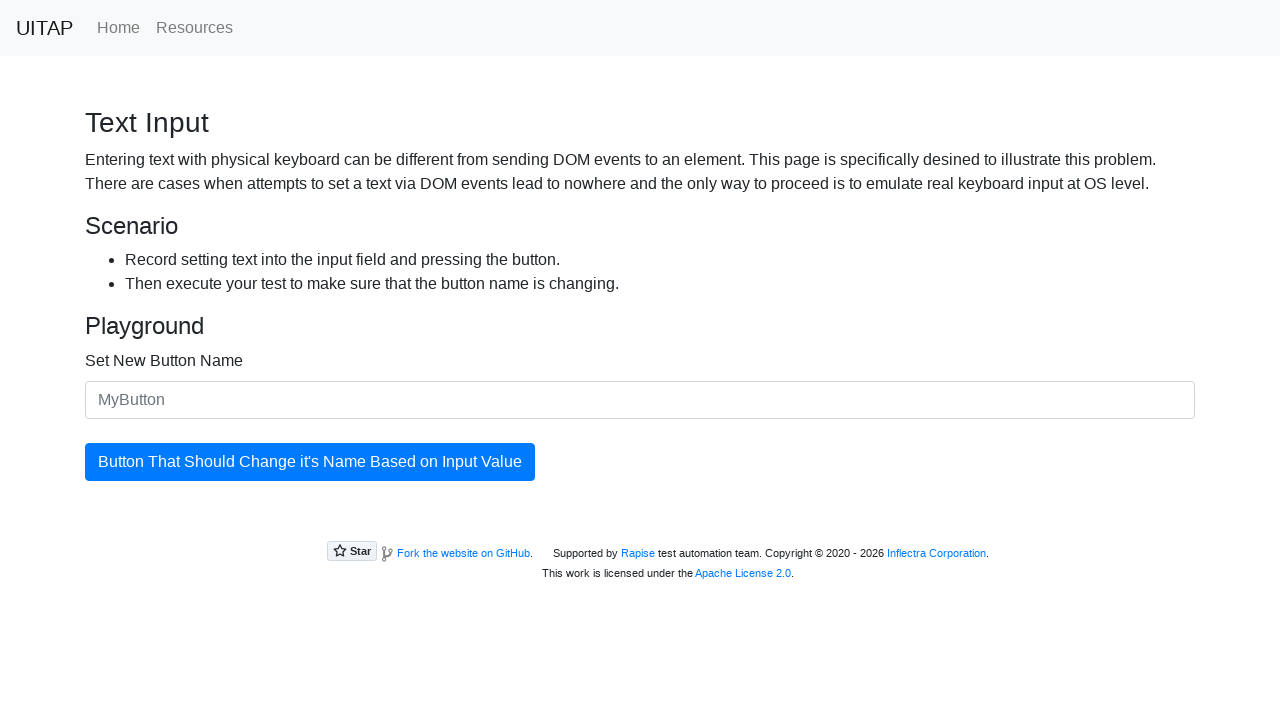

Flash cycle 26/50: Changed button background to black
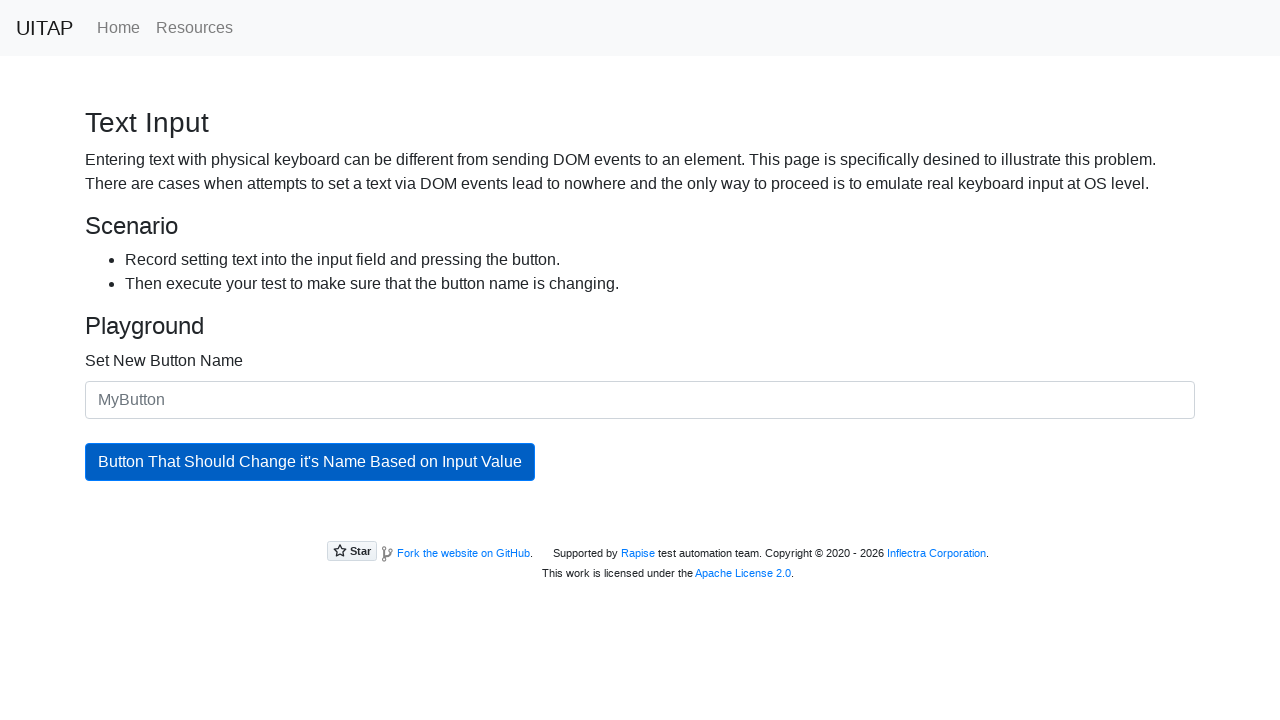

Waited 20ms while button is black
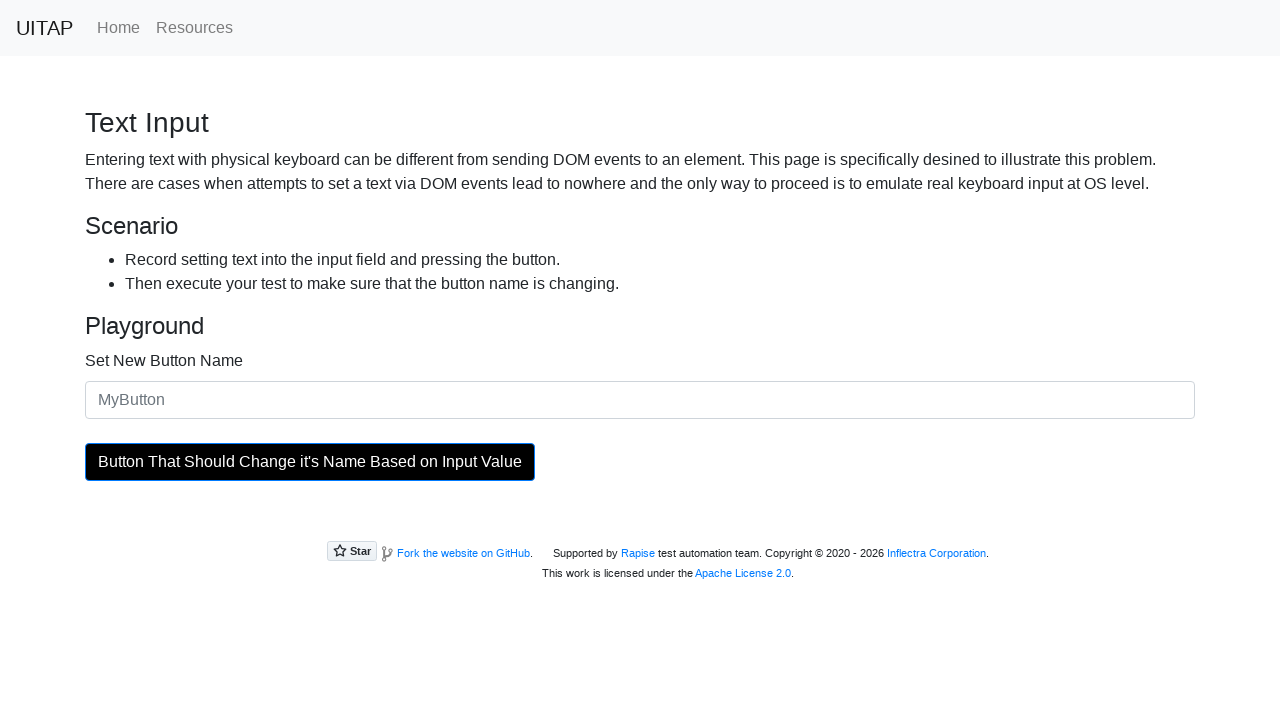

Flash cycle 26/50: Restored button to original background color
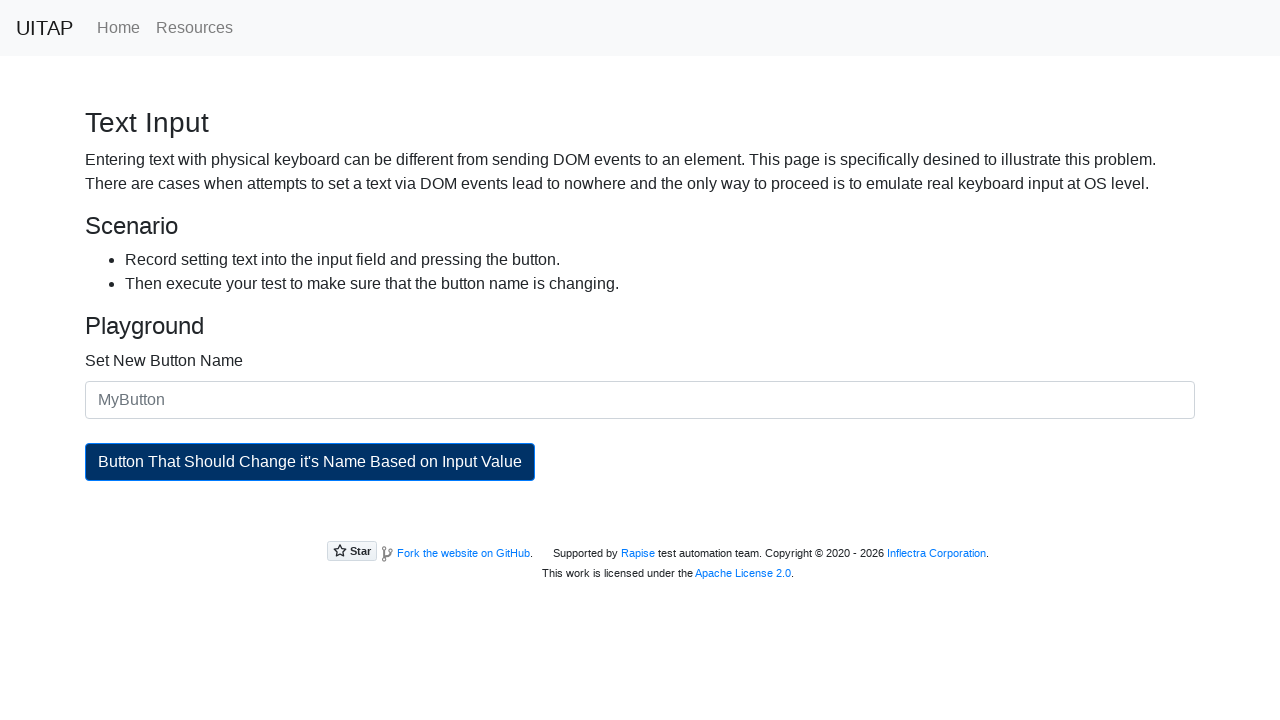

Waited 20ms while button is at original color
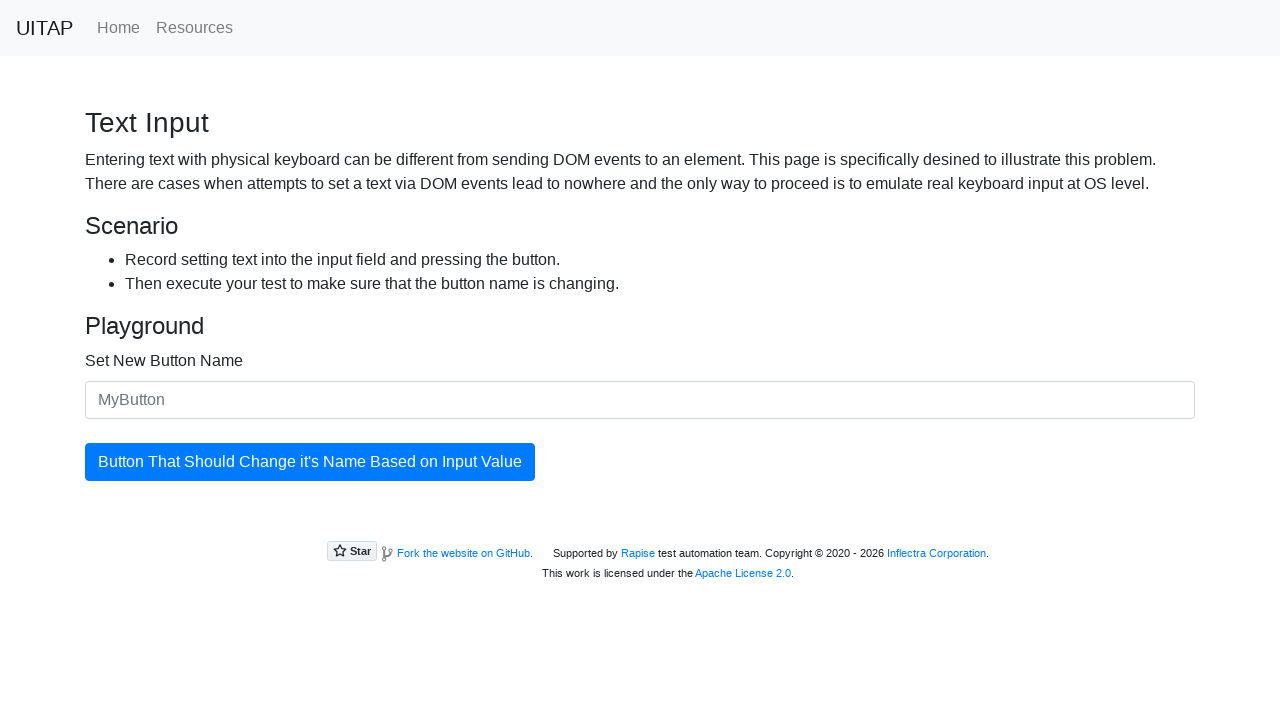

Flash cycle 27/50: Changed button background to black
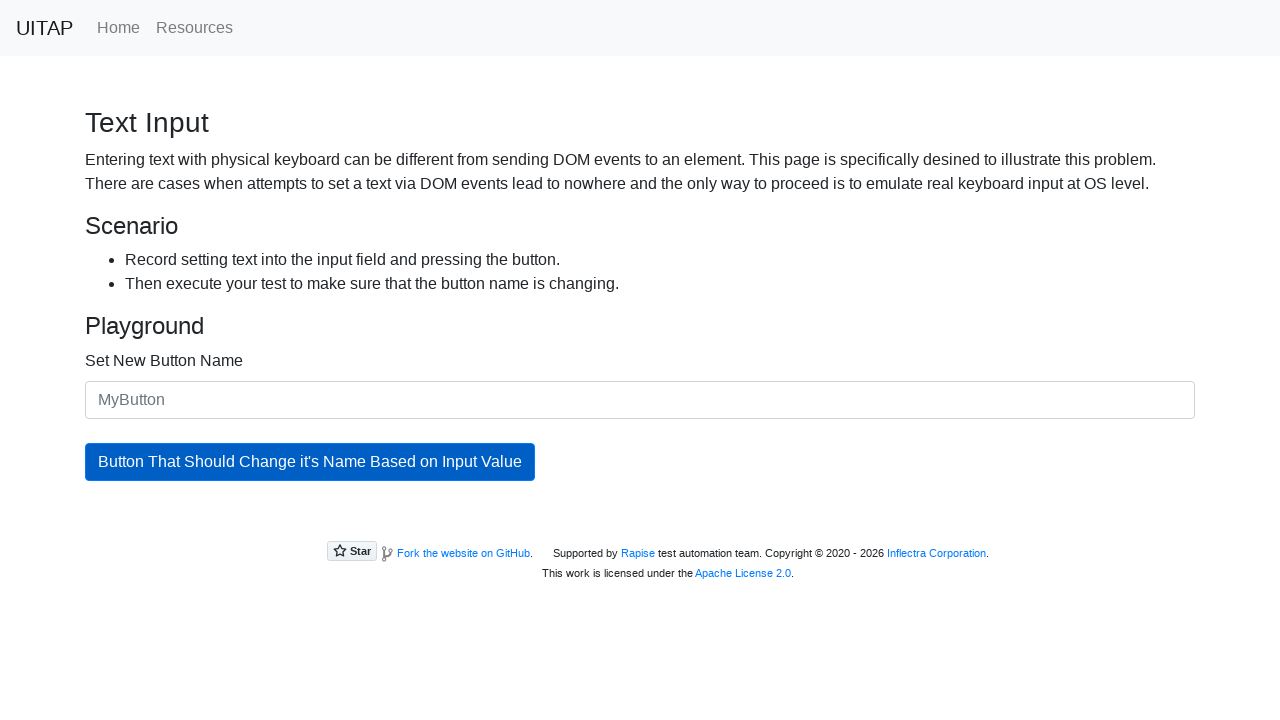

Waited 20ms while button is black
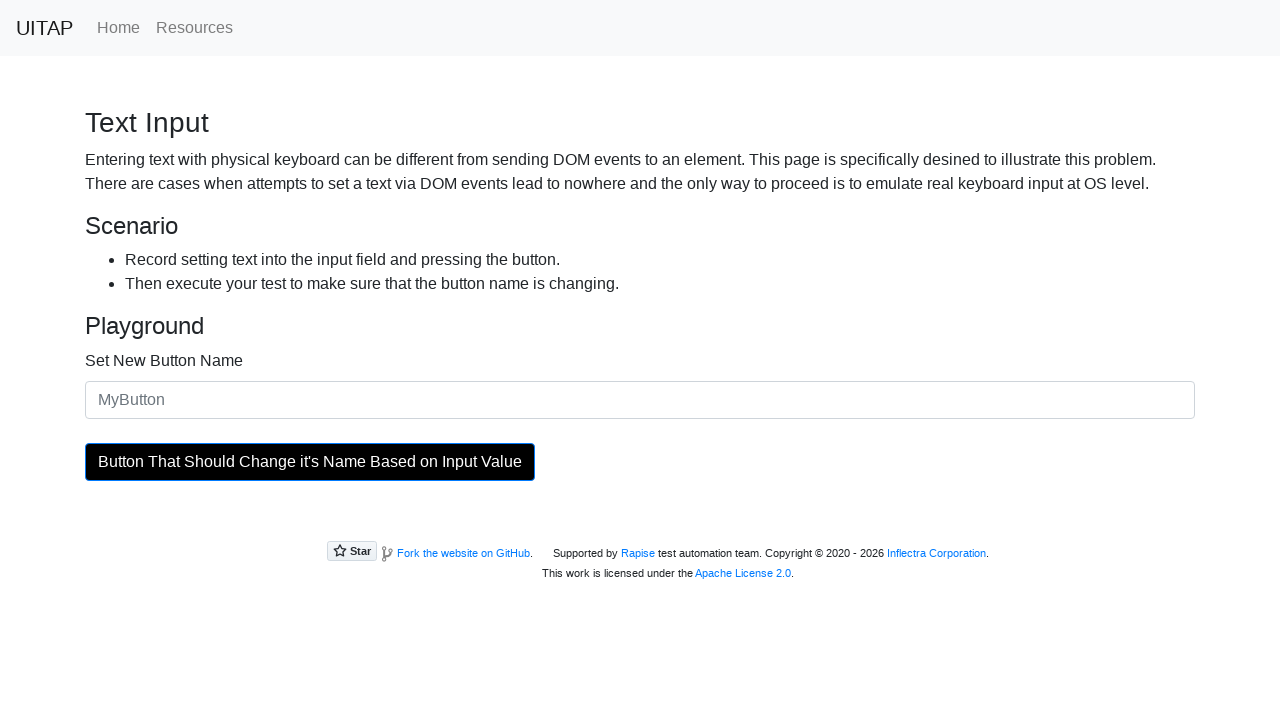

Flash cycle 27/50: Restored button to original background color
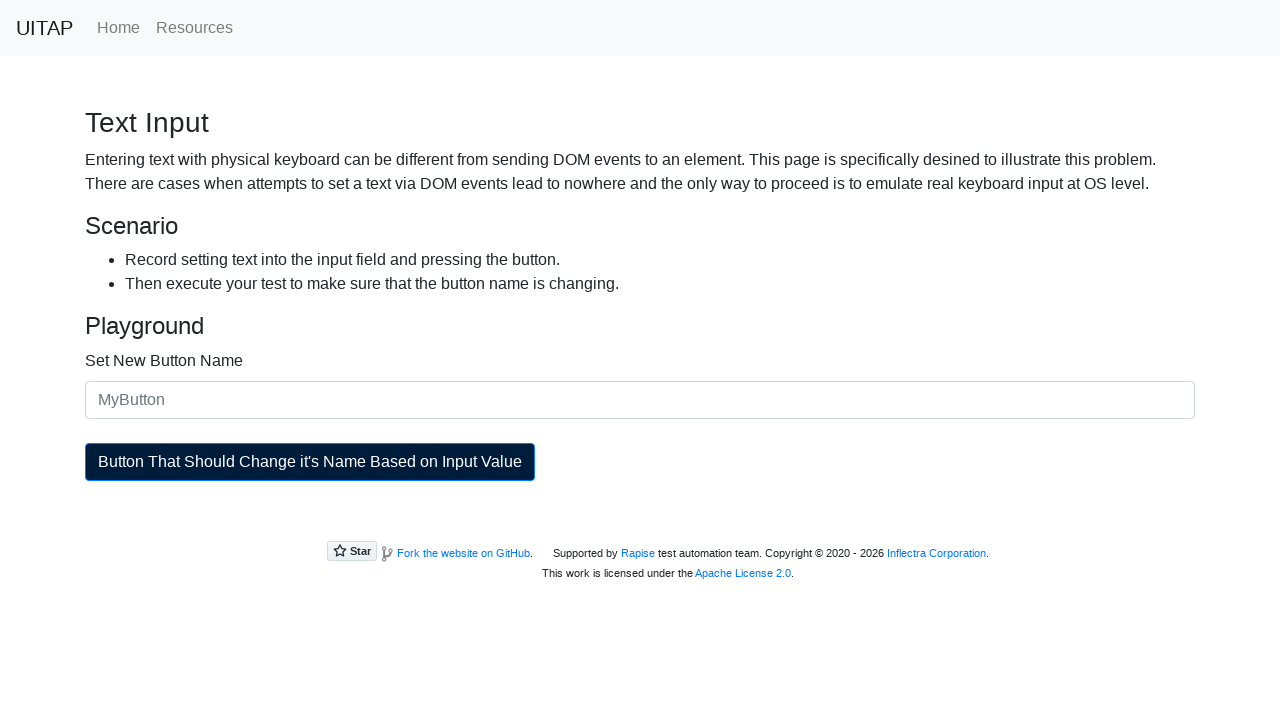

Waited 20ms while button is at original color
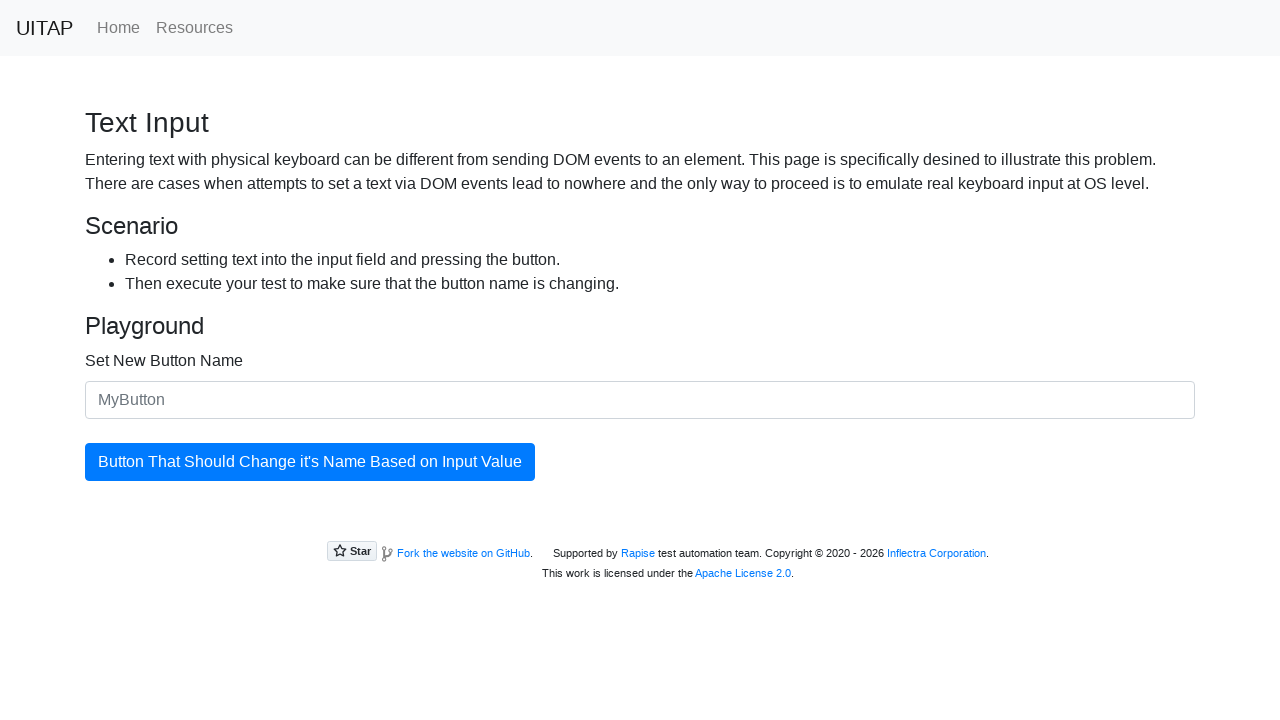

Flash cycle 28/50: Changed button background to black
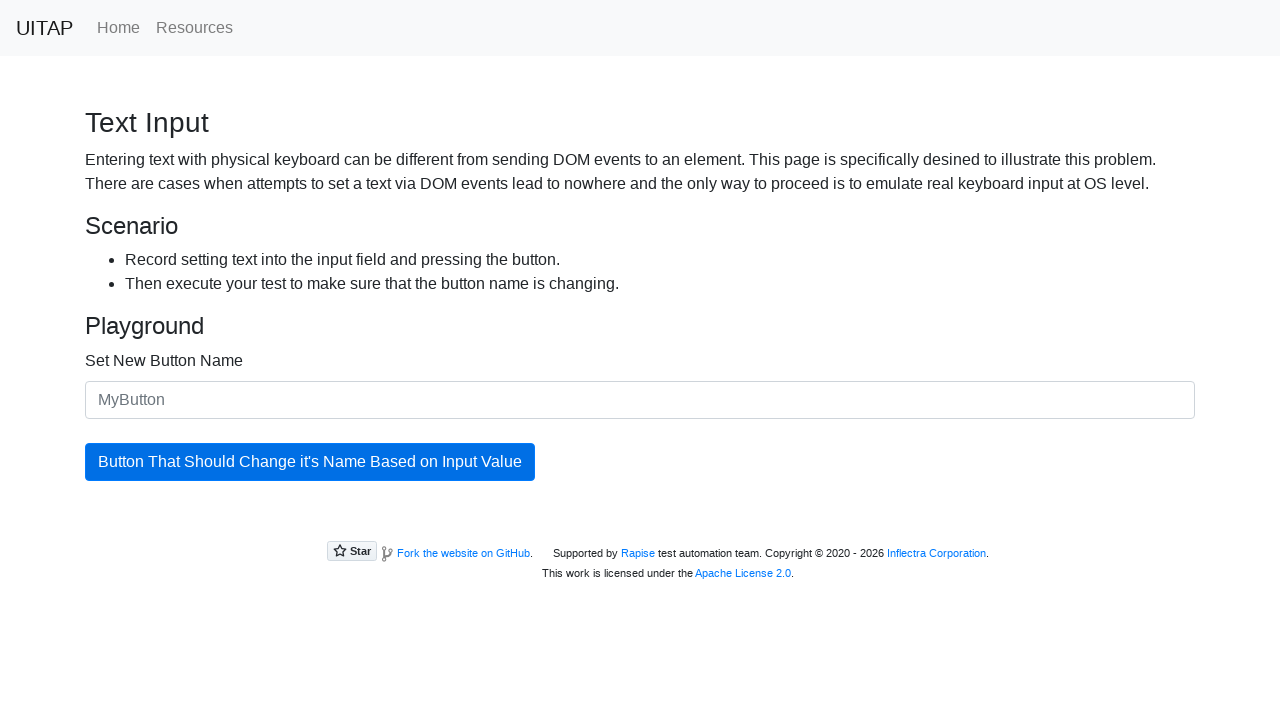

Waited 20ms while button is black
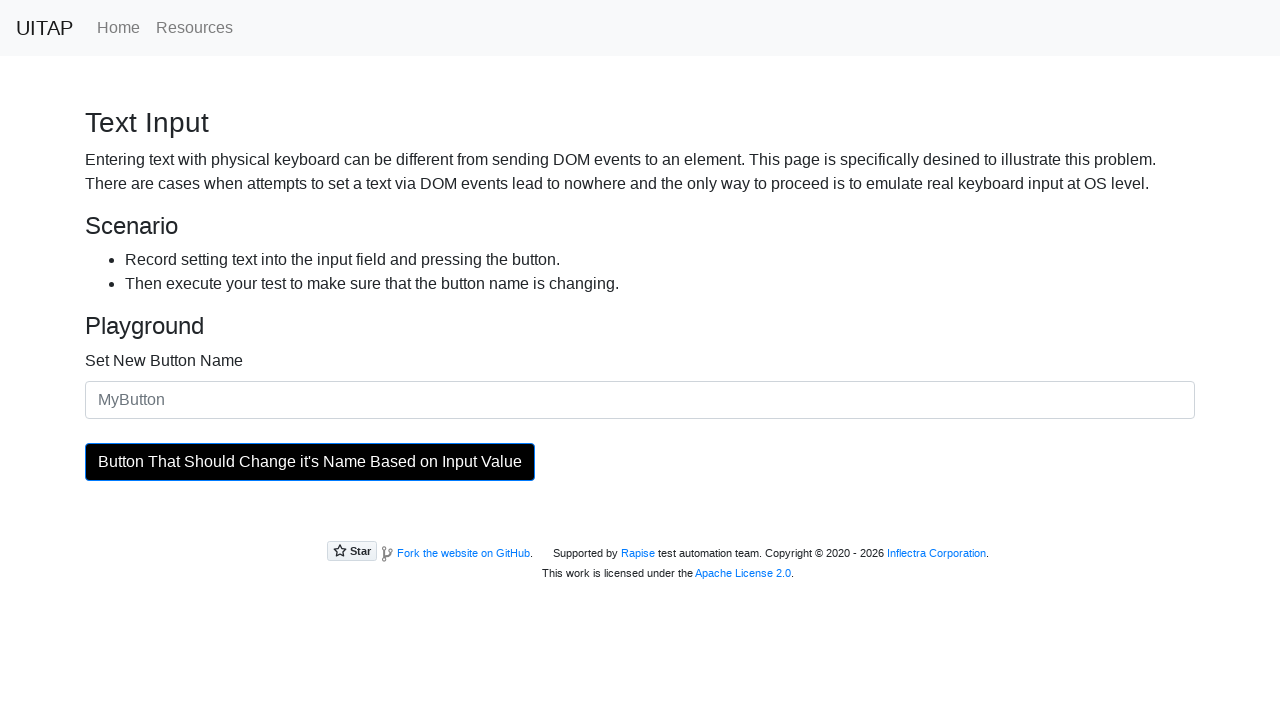

Flash cycle 28/50: Restored button to original background color
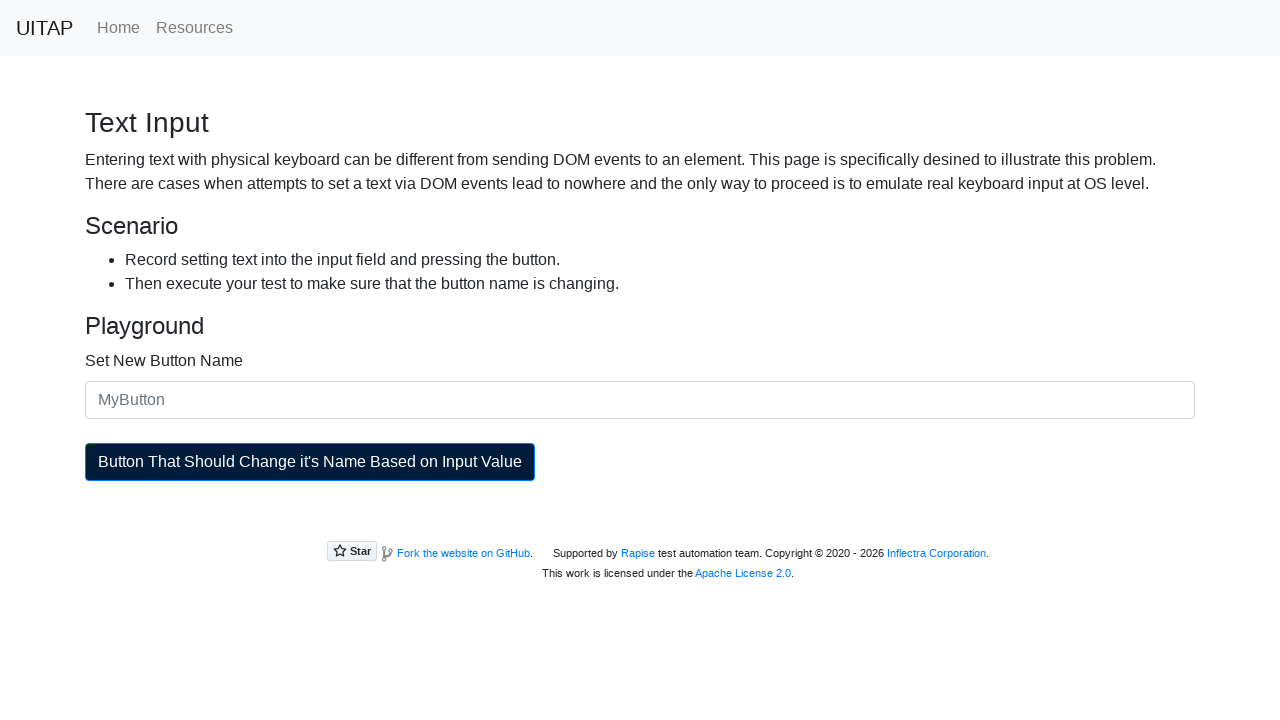

Waited 20ms while button is at original color
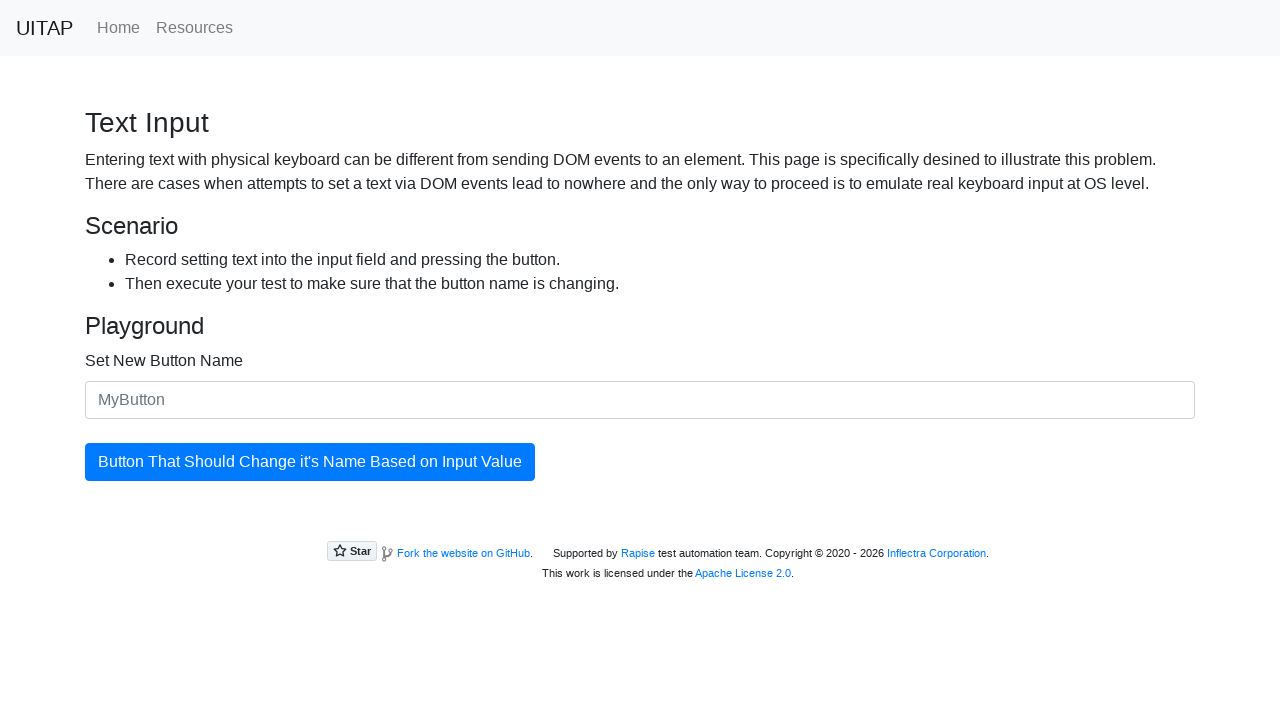

Flash cycle 29/50: Changed button background to black
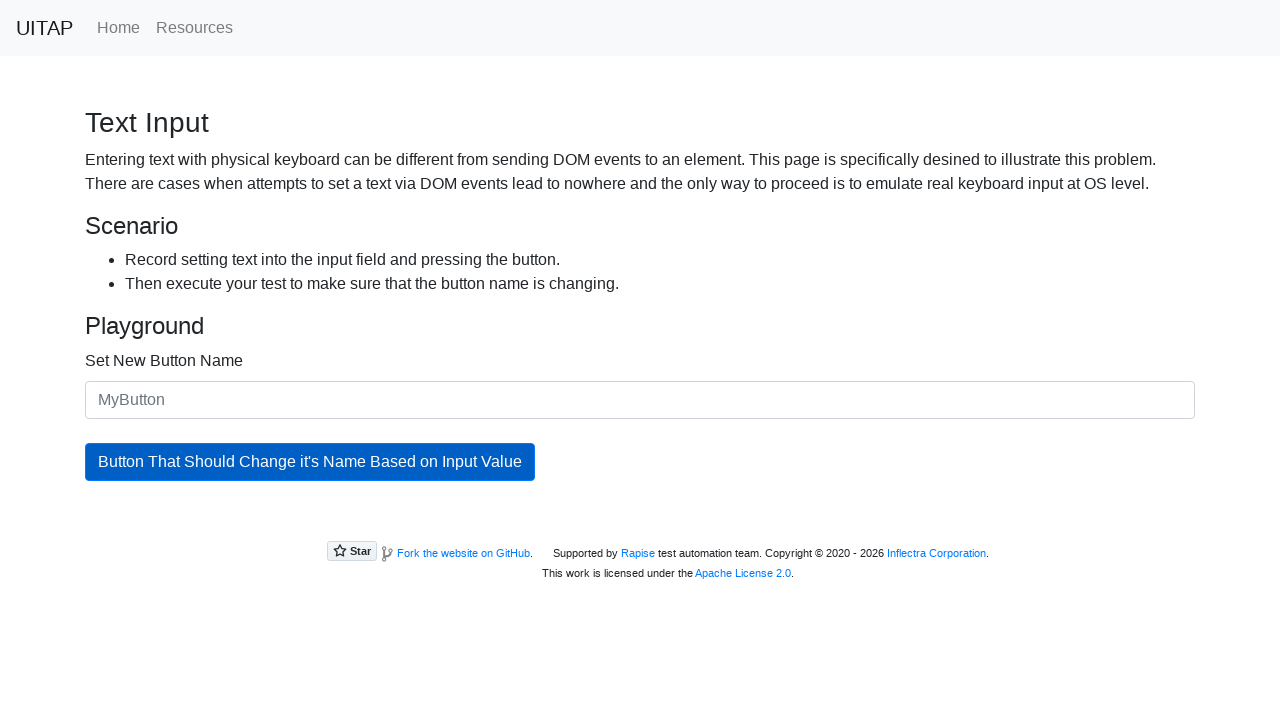

Waited 20ms while button is black
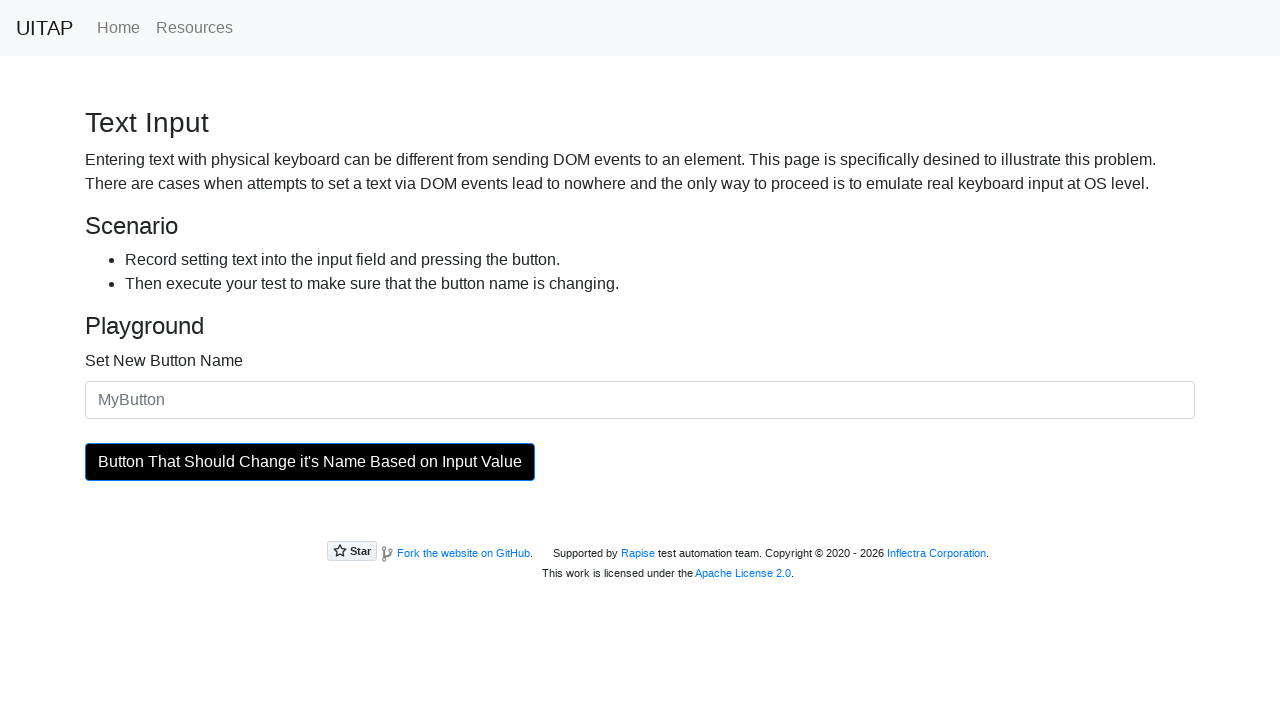

Flash cycle 29/50: Restored button to original background color
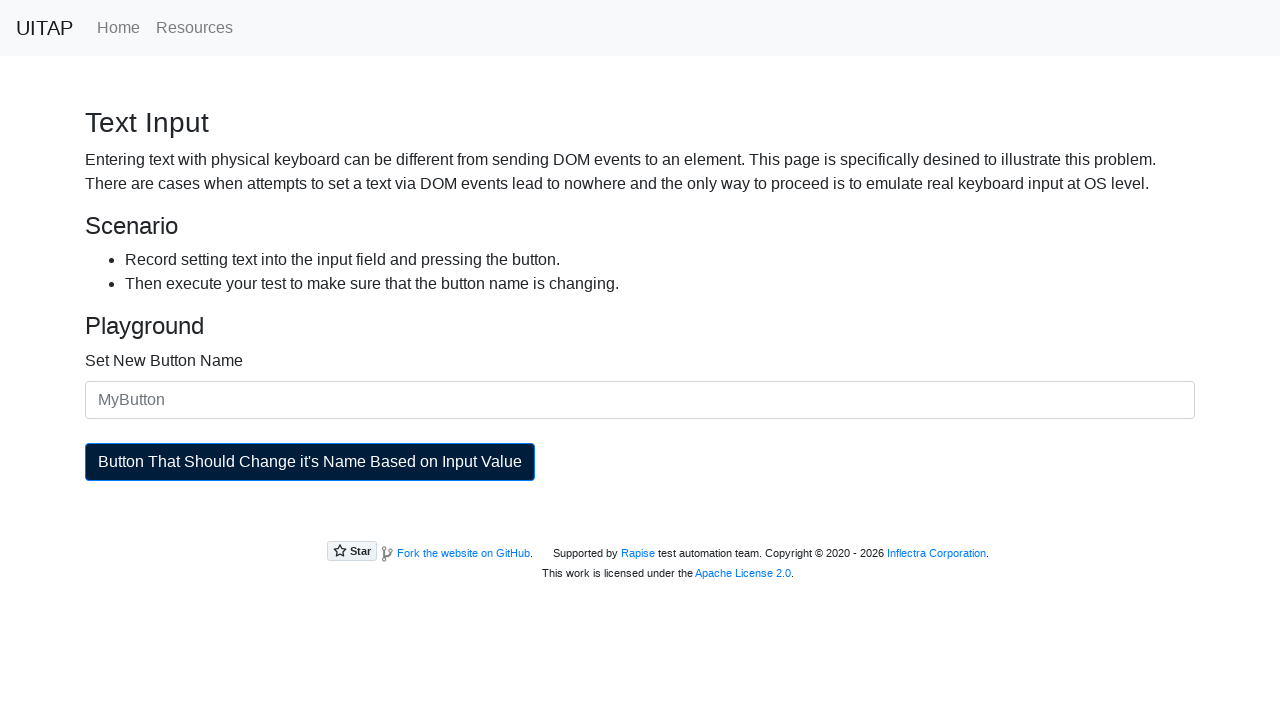

Waited 20ms while button is at original color
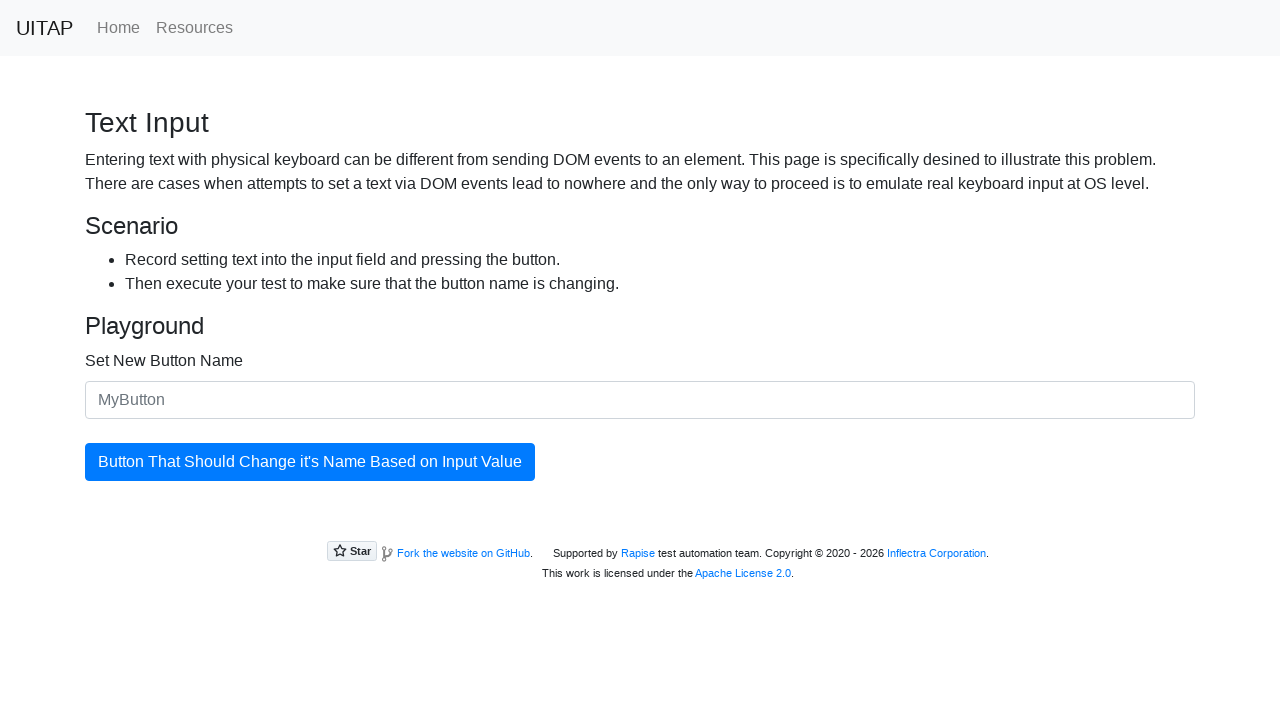

Flash cycle 30/50: Changed button background to black
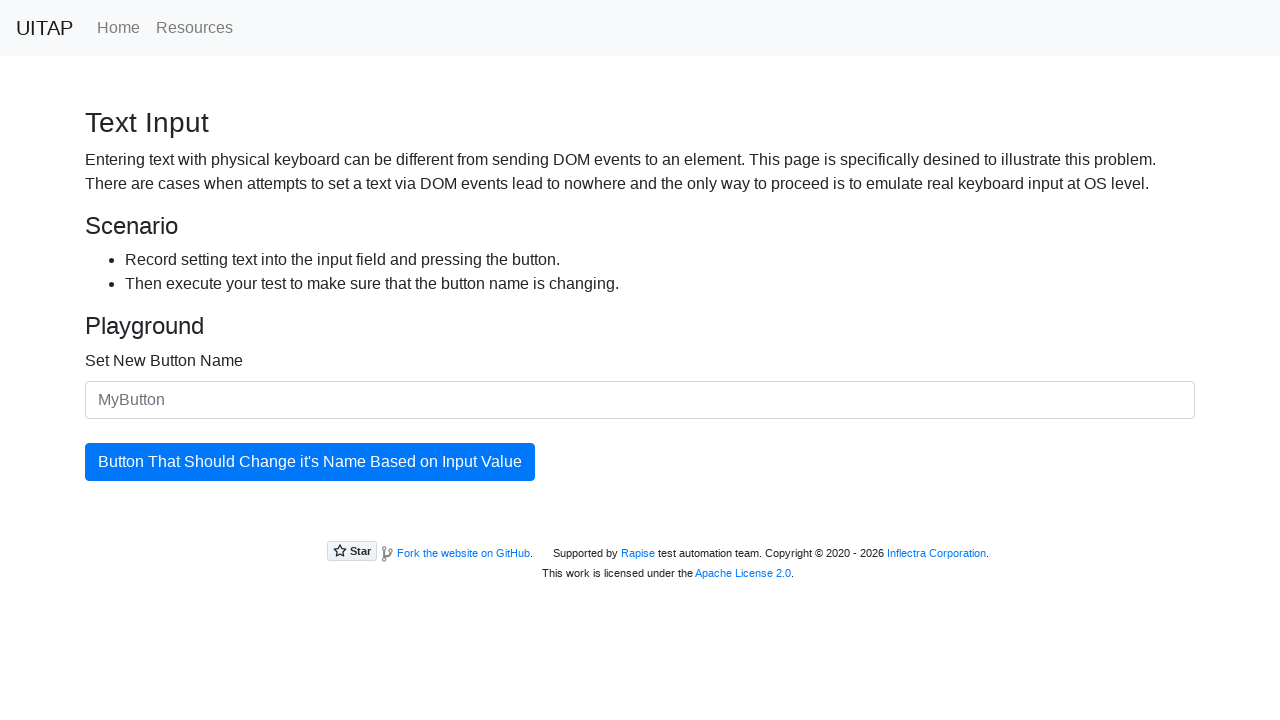

Waited 20ms while button is black
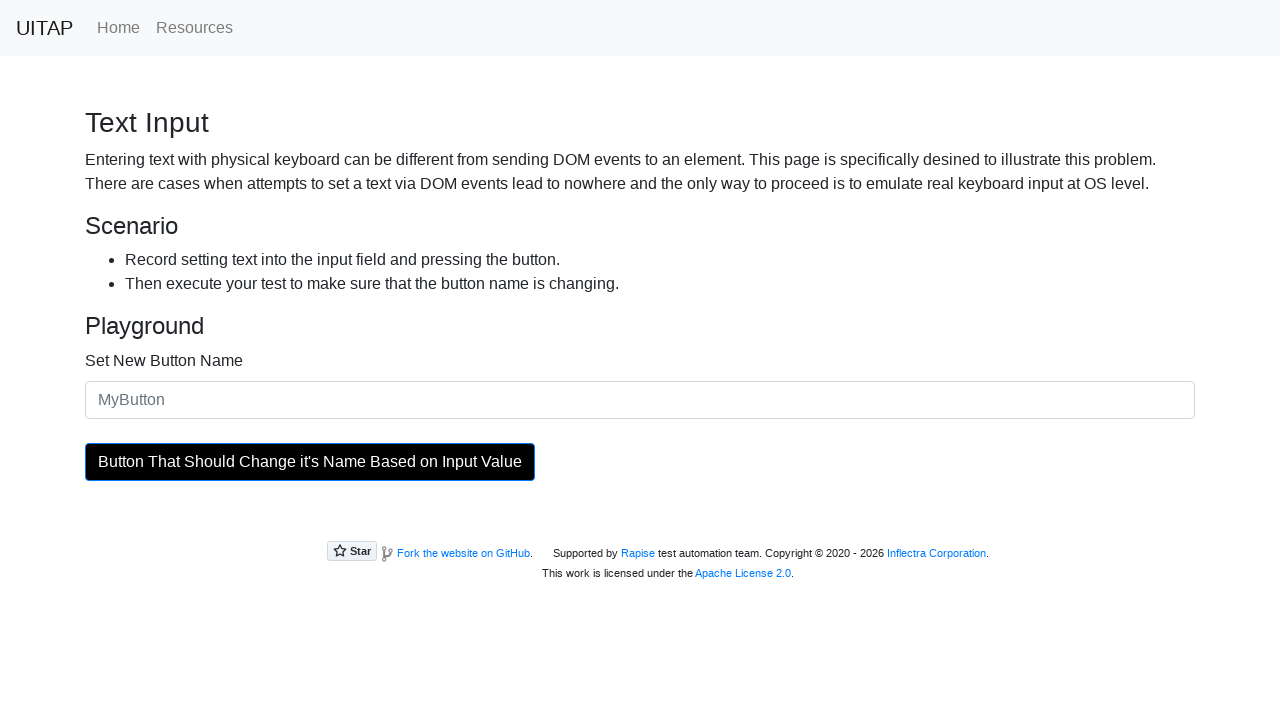

Flash cycle 30/50: Restored button to original background color
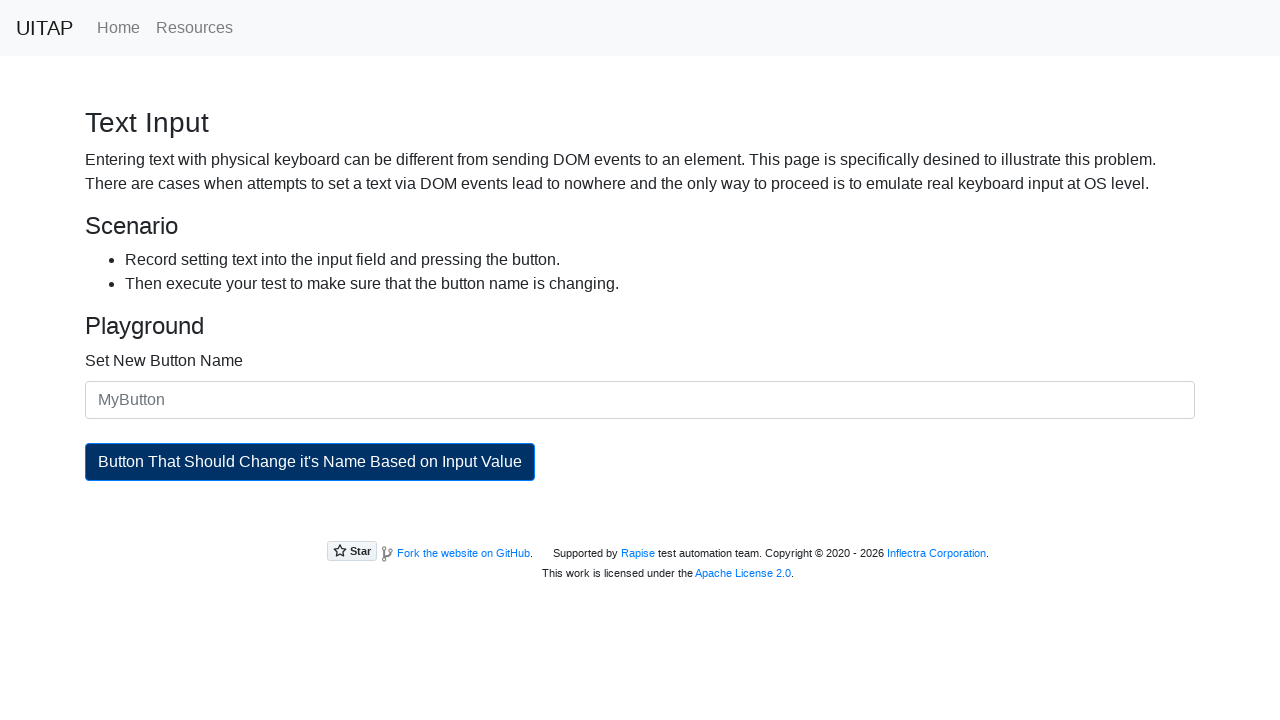

Waited 20ms while button is at original color
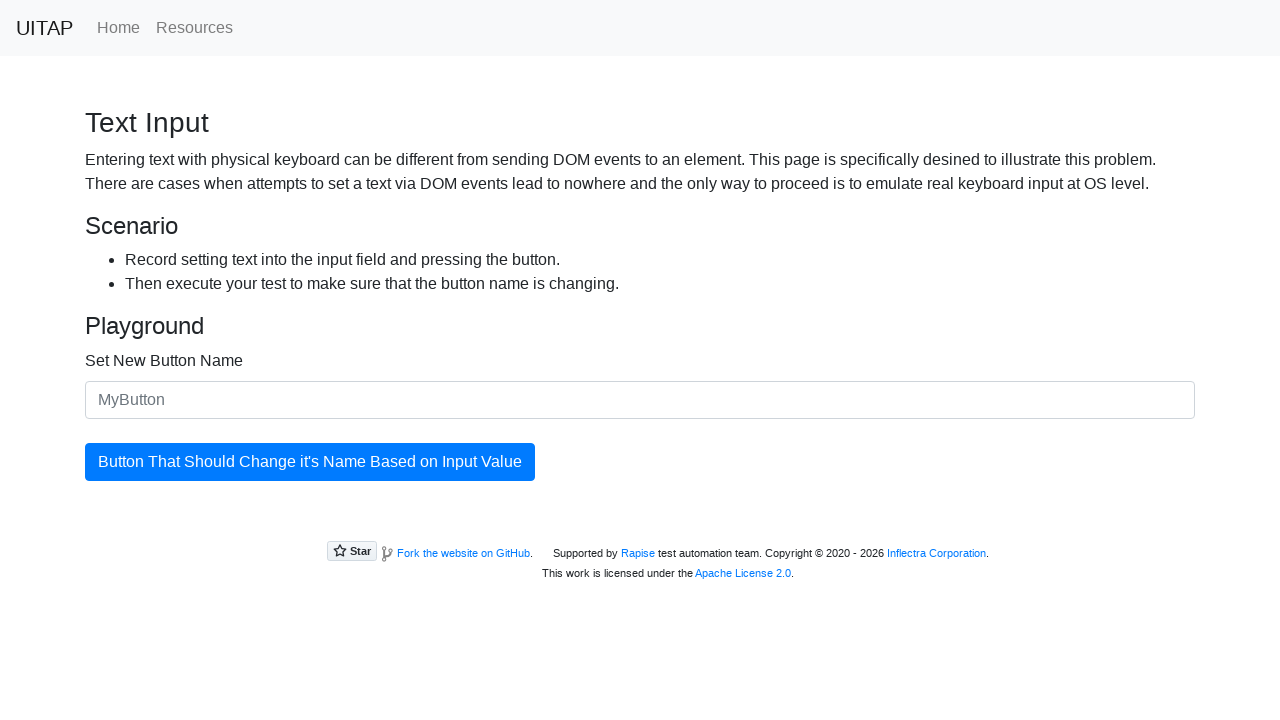

Flash cycle 31/50: Changed button background to black
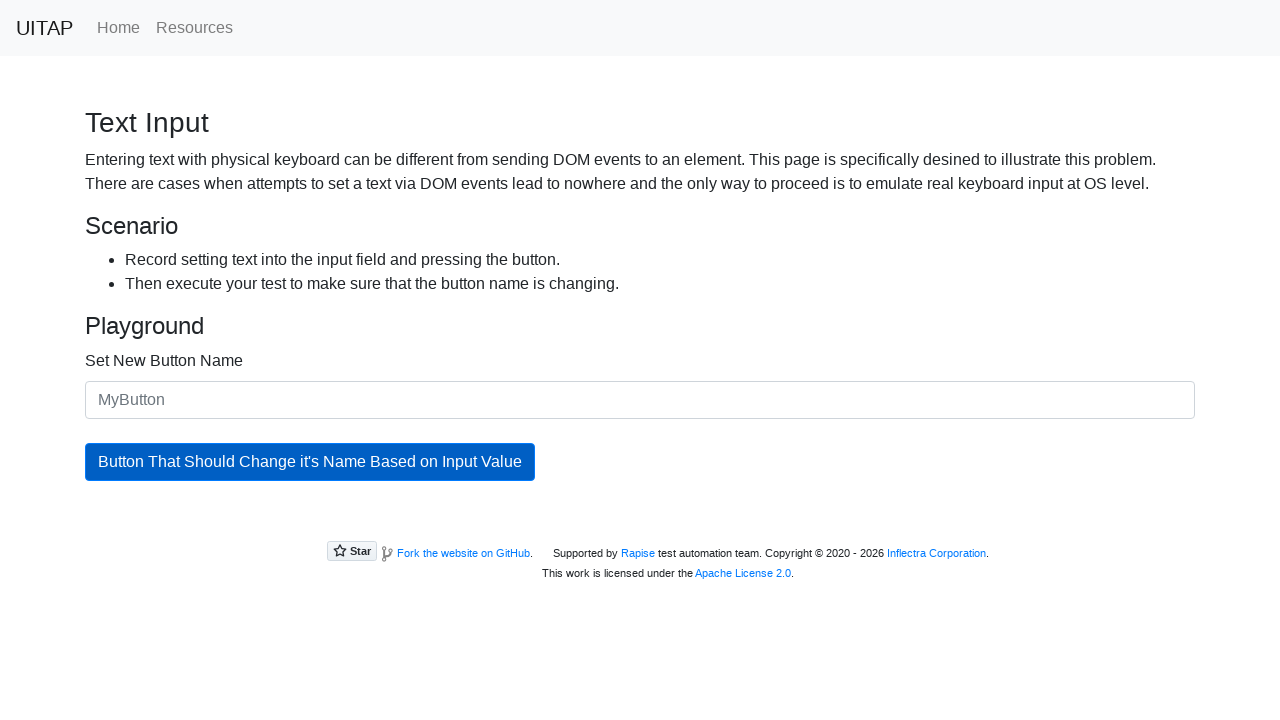

Waited 20ms while button is black
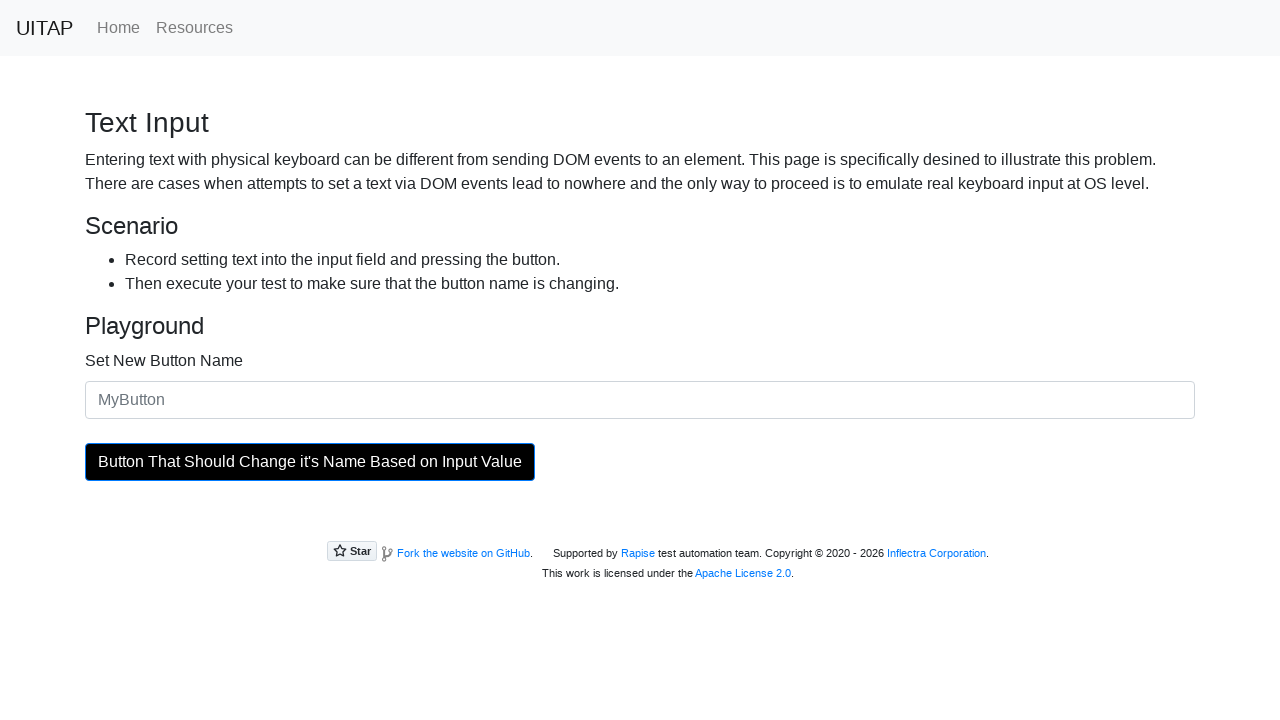

Flash cycle 31/50: Restored button to original background color
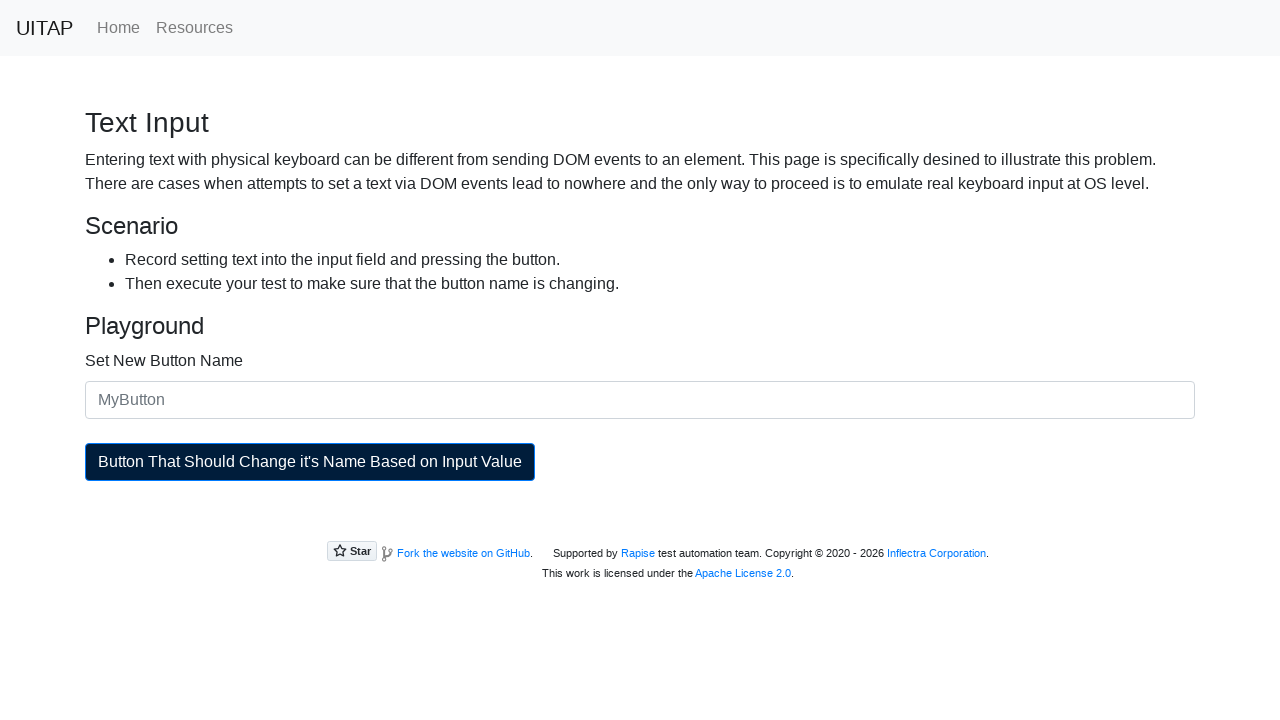

Waited 20ms while button is at original color
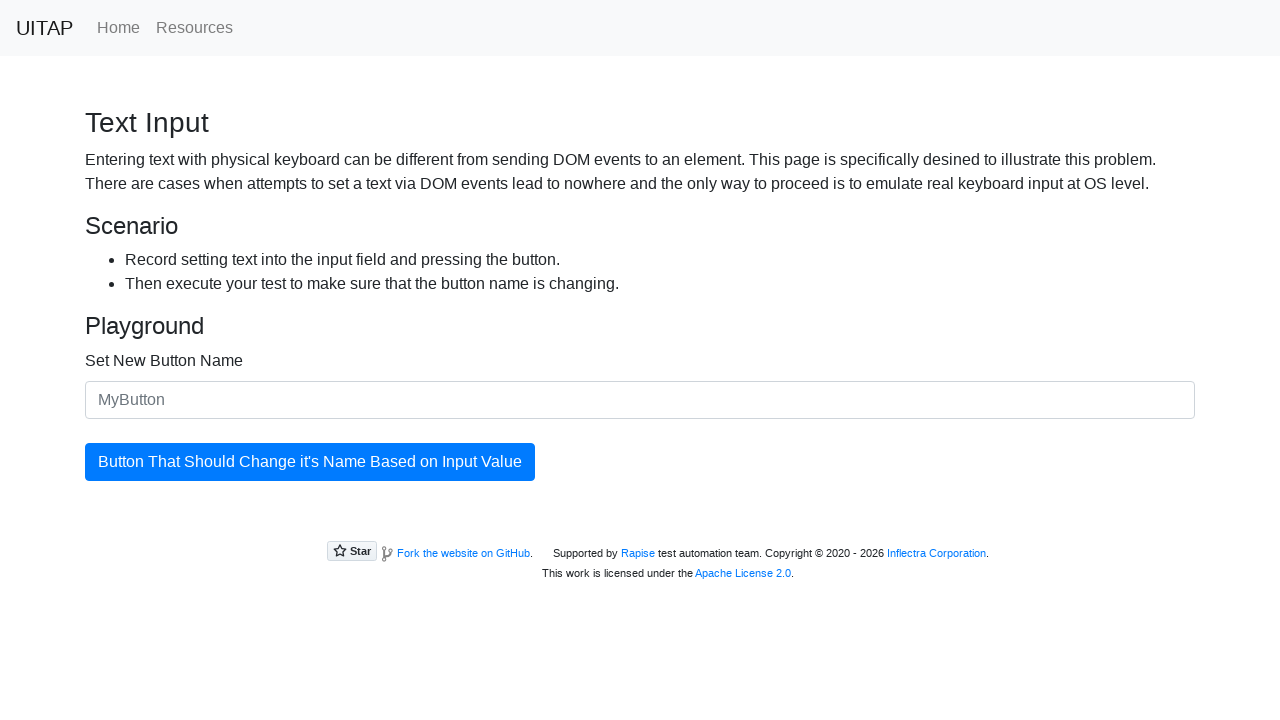

Flash cycle 32/50: Changed button background to black
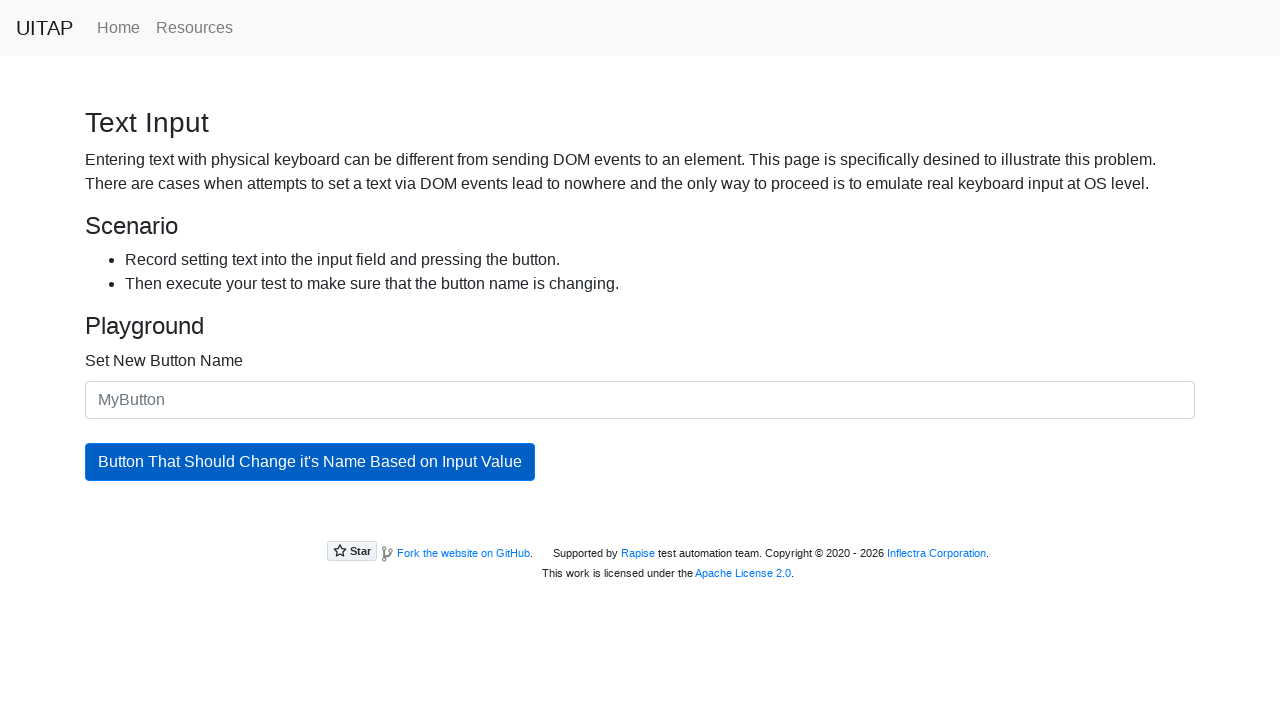

Waited 20ms while button is black
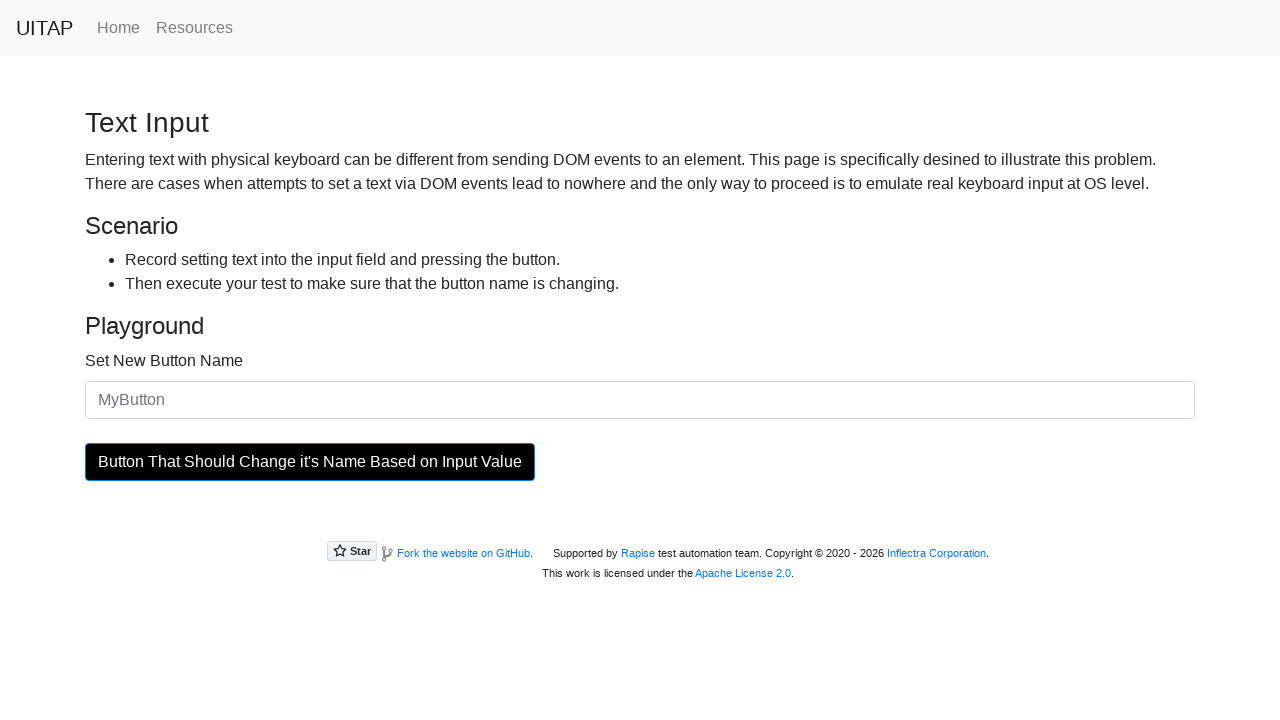

Flash cycle 32/50: Restored button to original background color
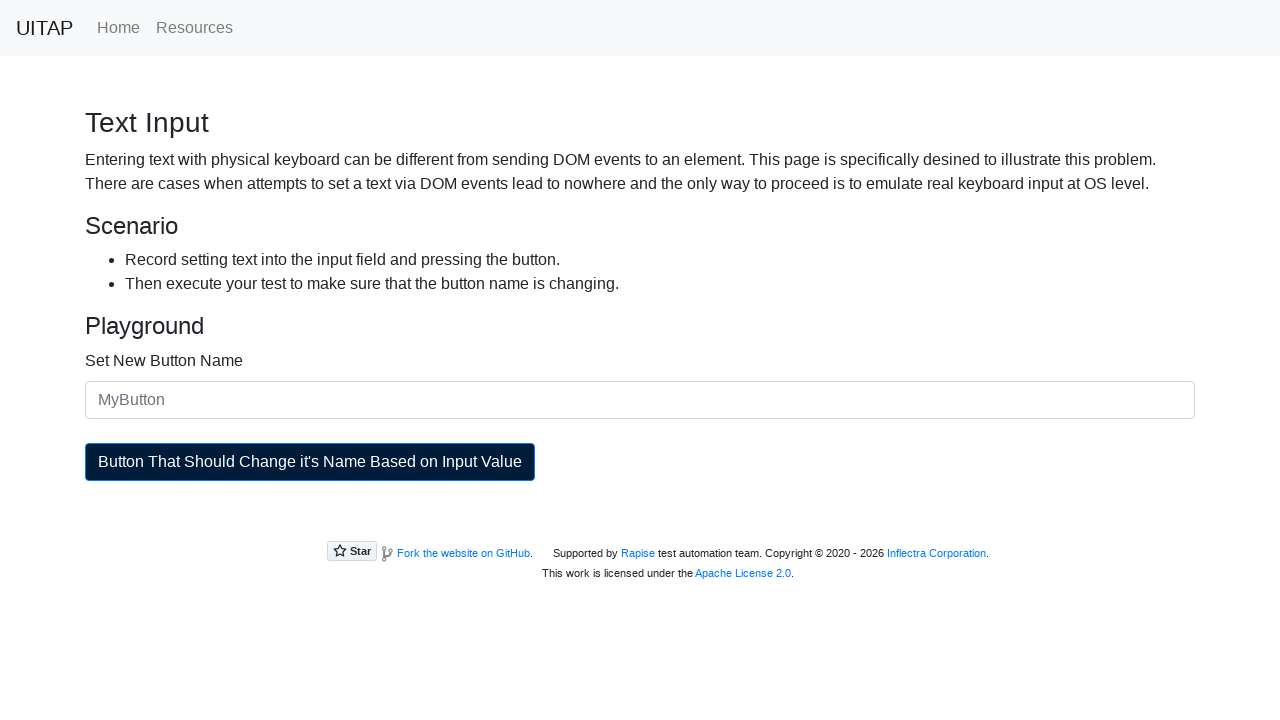

Waited 20ms while button is at original color
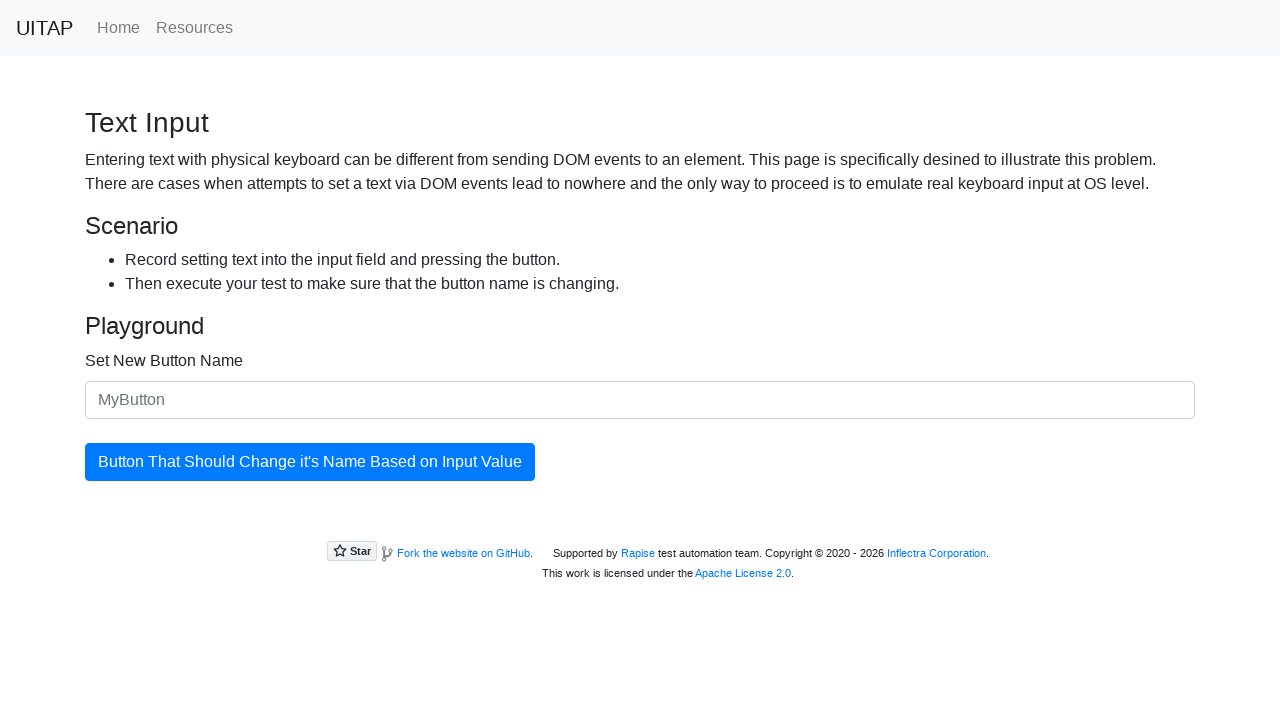

Flash cycle 33/50: Changed button background to black
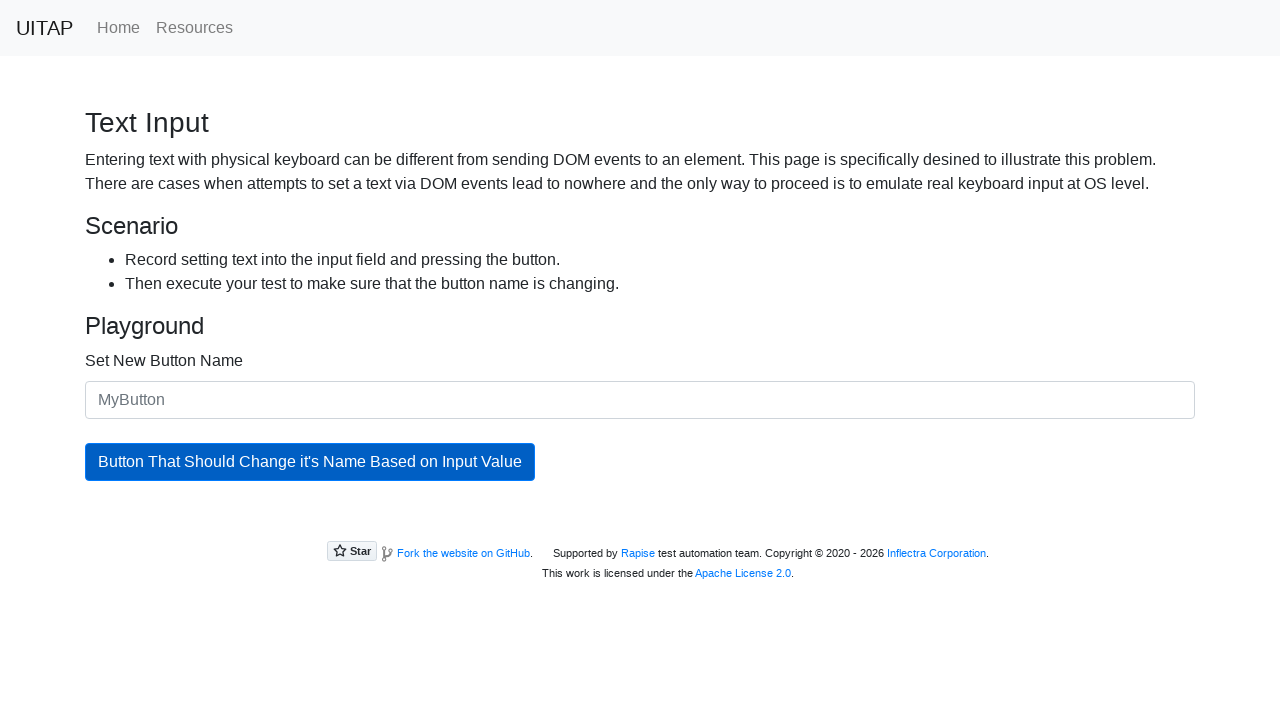

Waited 20ms while button is black
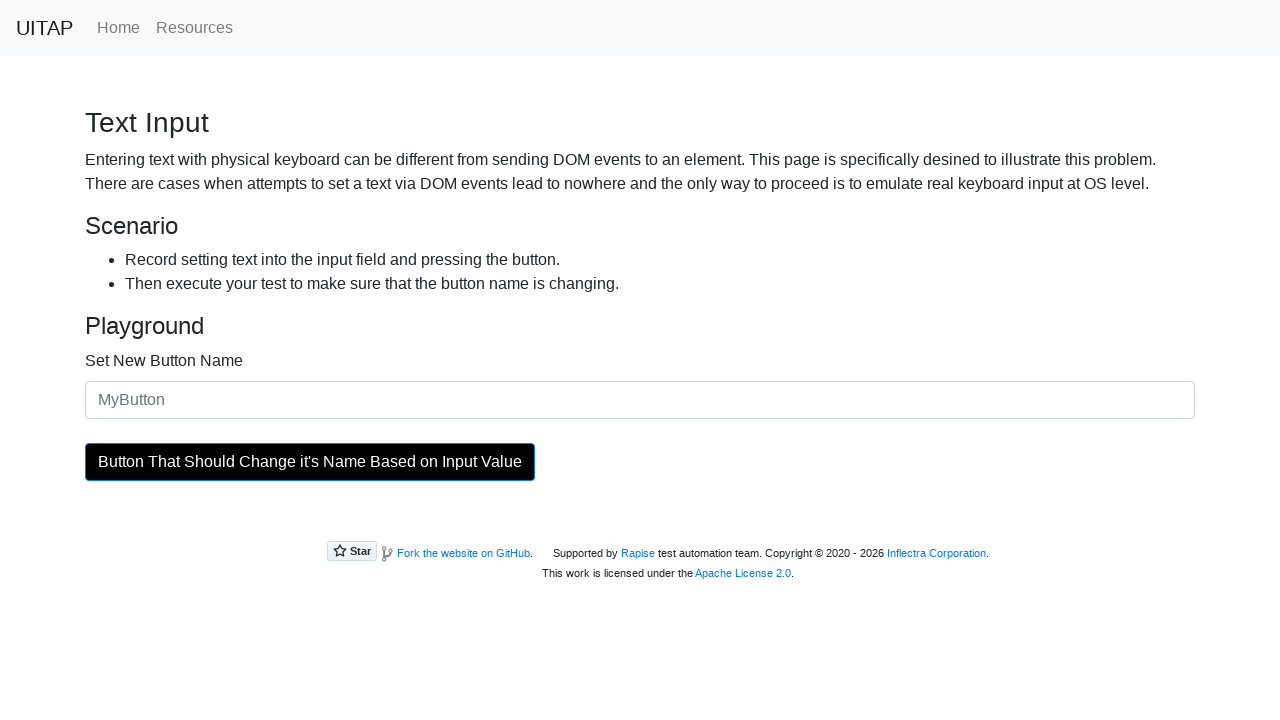

Flash cycle 33/50: Restored button to original background color
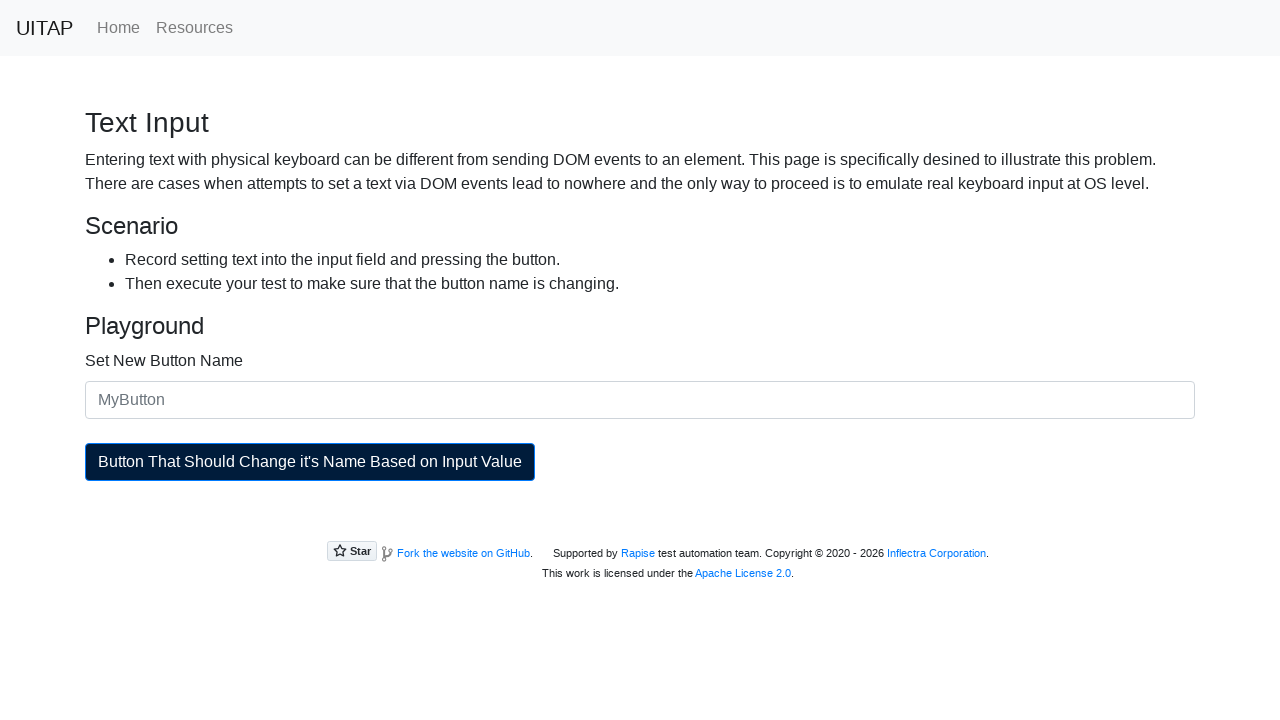

Waited 20ms while button is at original color
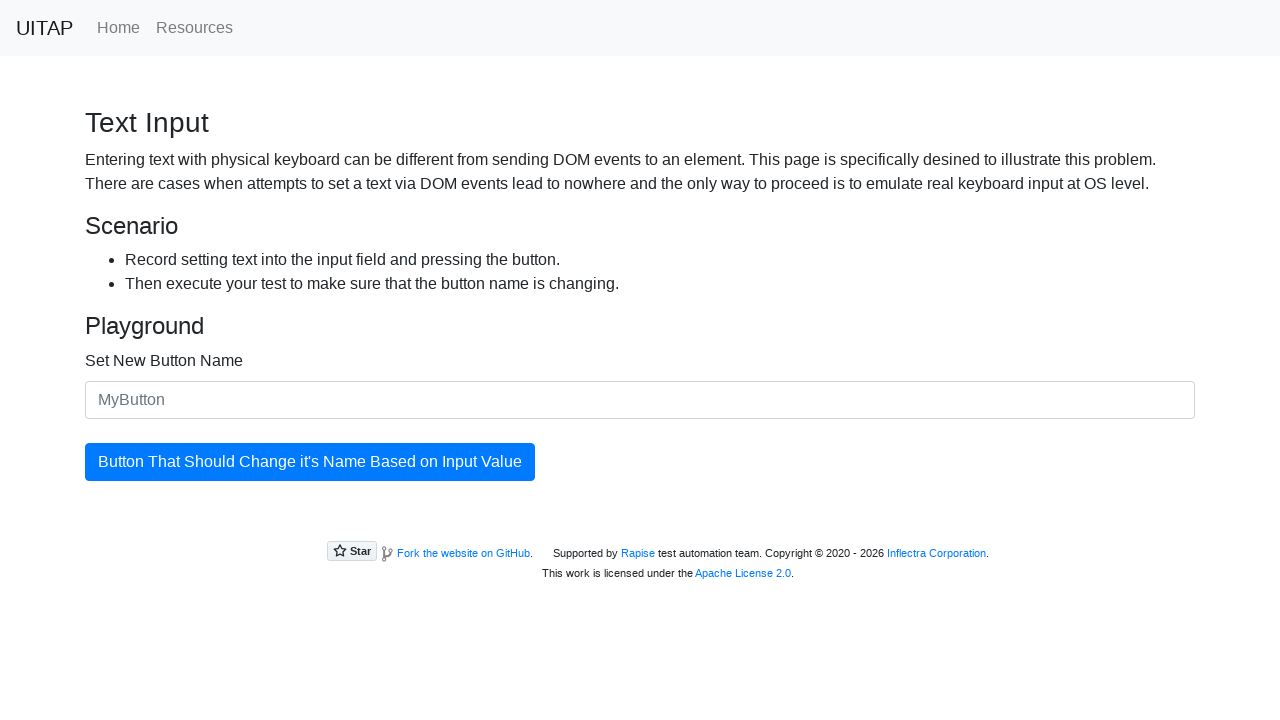

Flash cycle 34/50: Changed button background to black
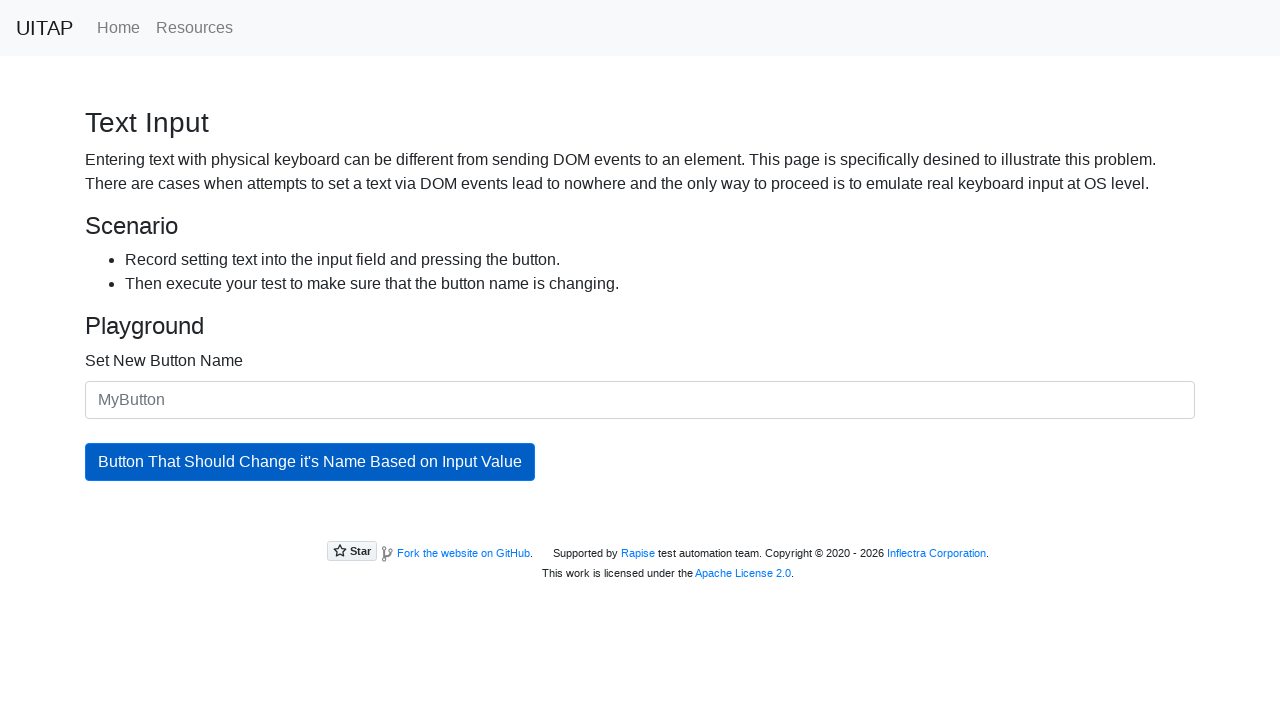

Waited 20ms while button is black
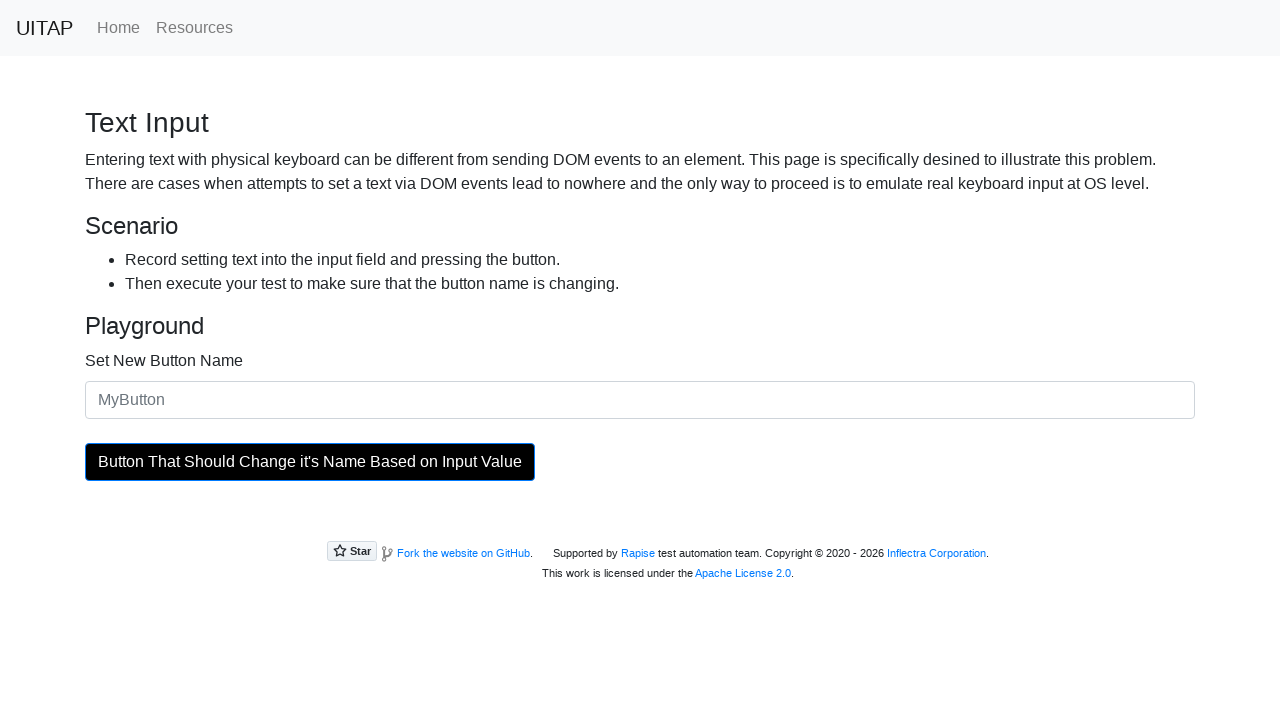

Flash cycle 34/50: Restored button to original background color
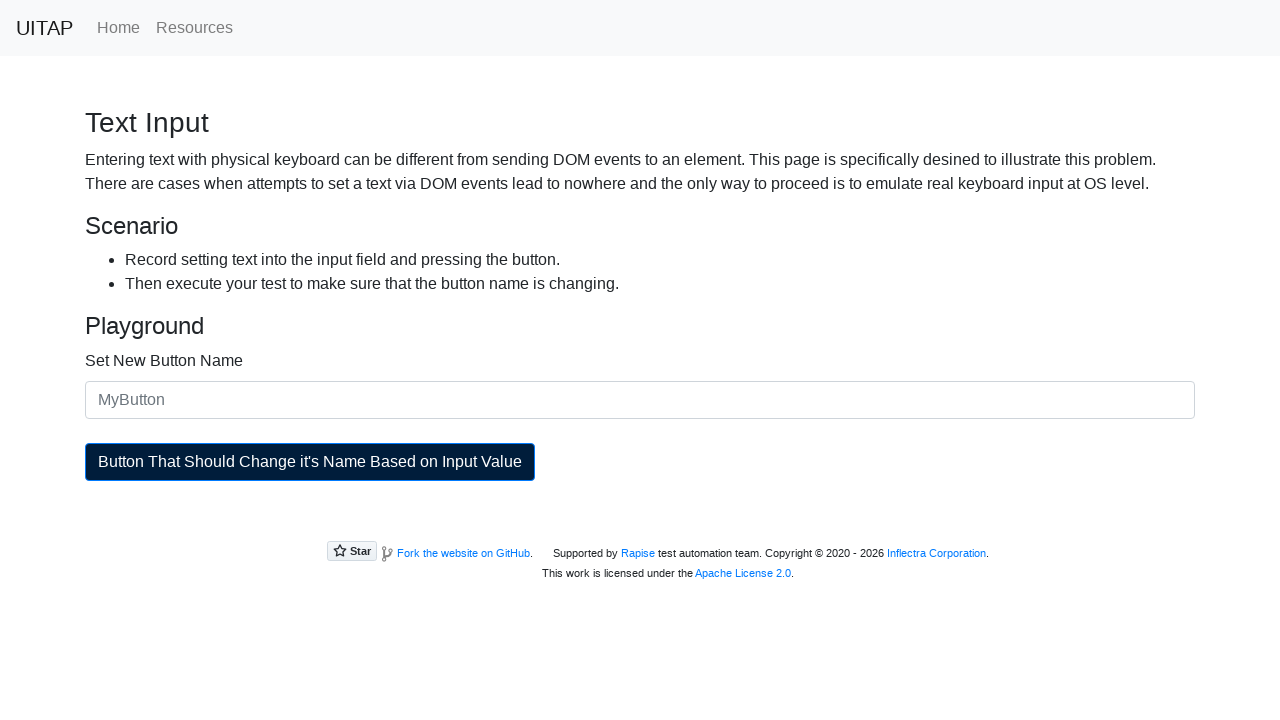

Waited 20ms while button is at original color
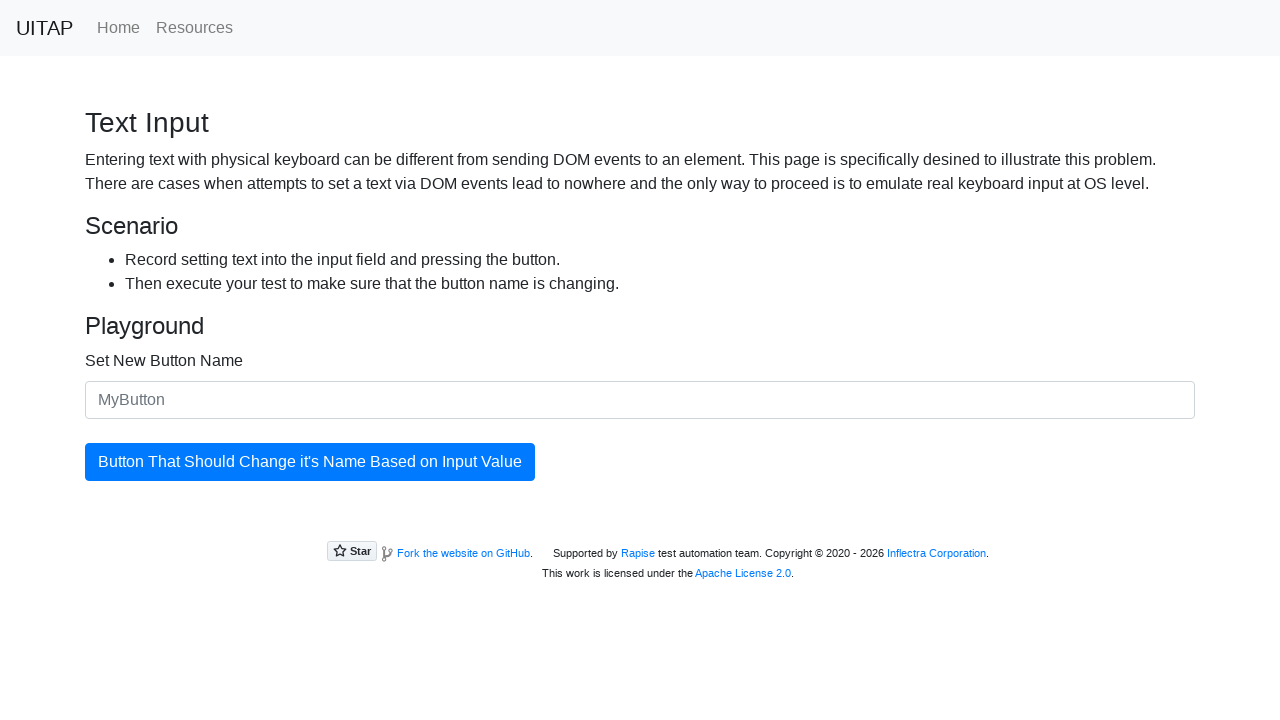

Flash cycle 35/50: Changed button background to black
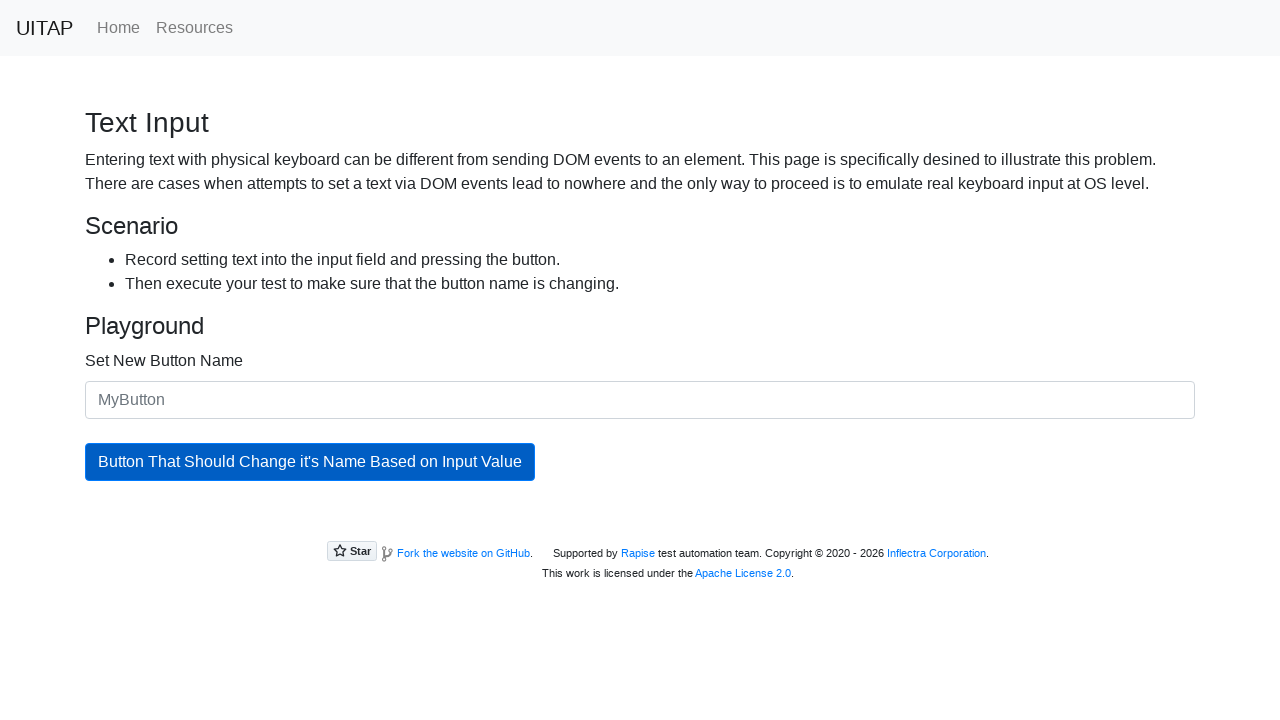

Waited 20ms while button is black
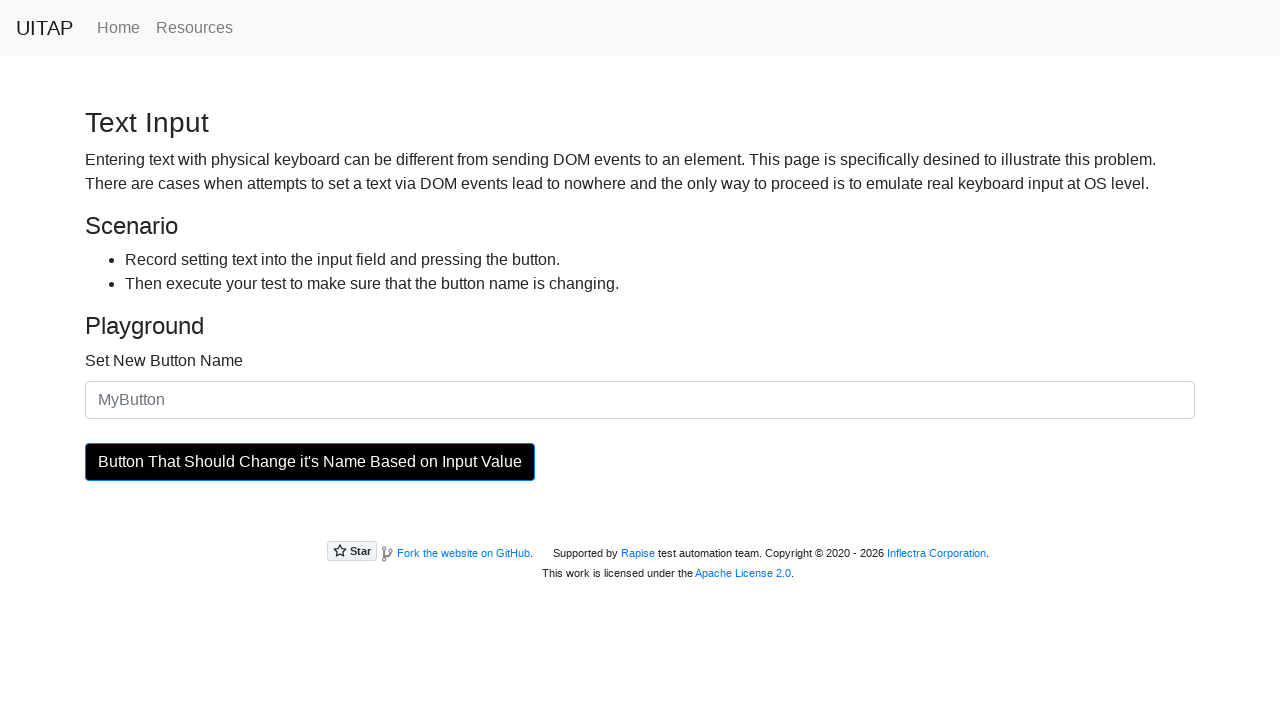

Flash cycle 35/50: Restored button to original background color
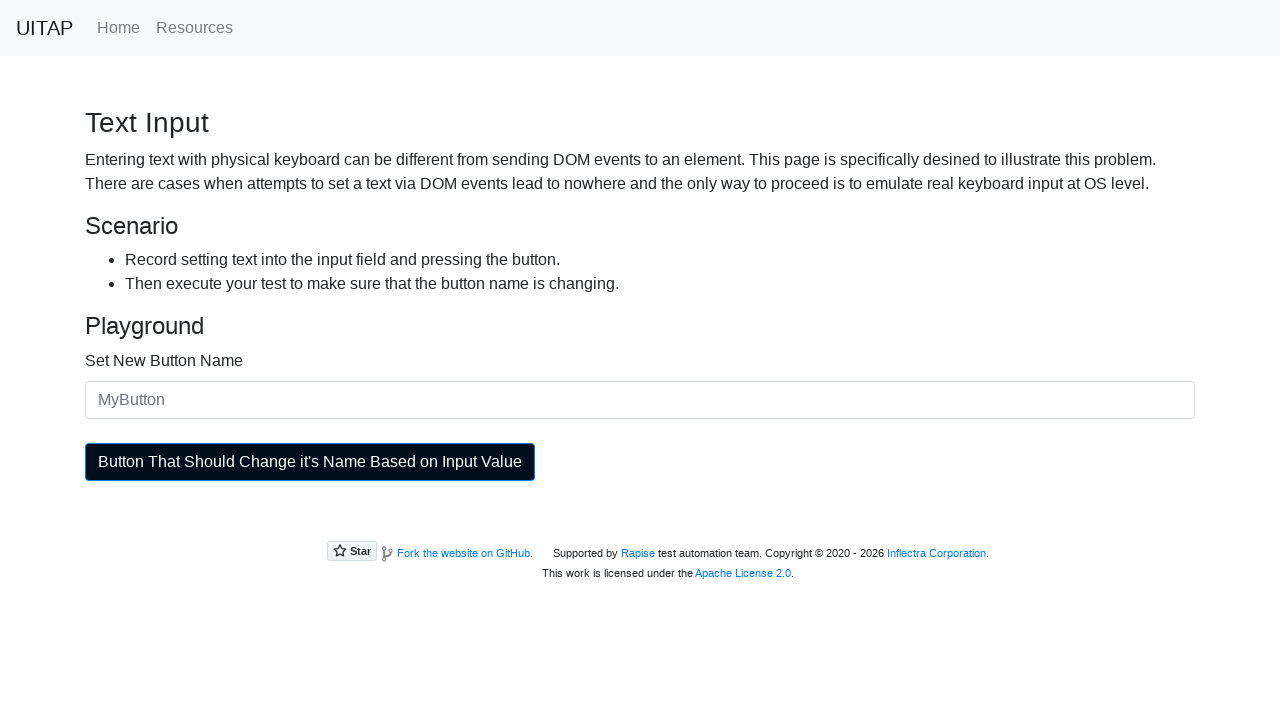

Waited 20ms while button is at original color
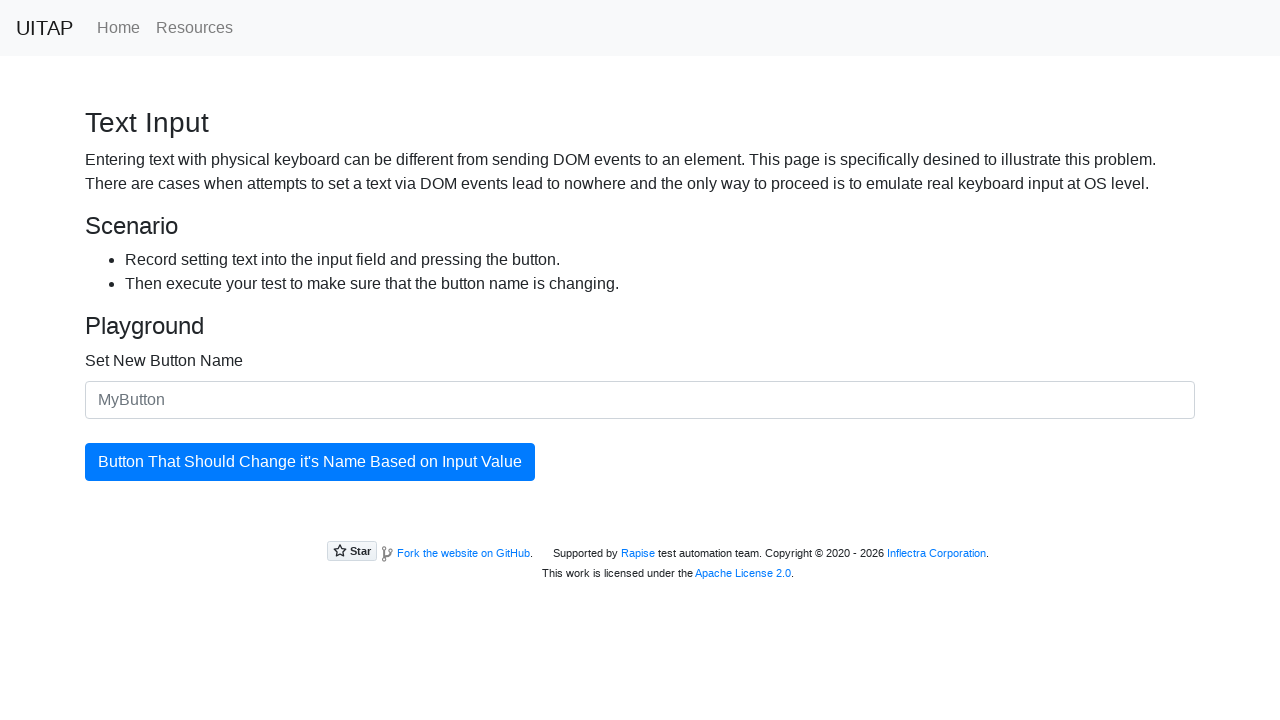

Flash cycle 36/50: Changed button background to black
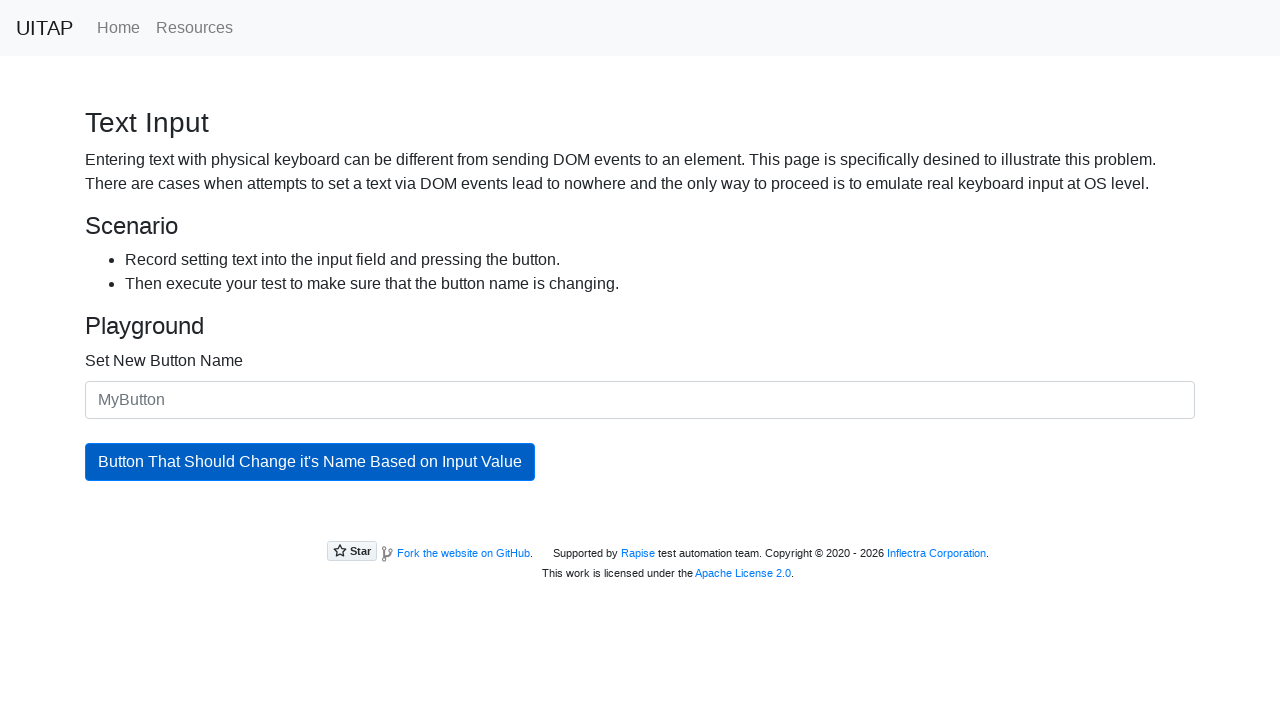

Waited 20ms while button is black
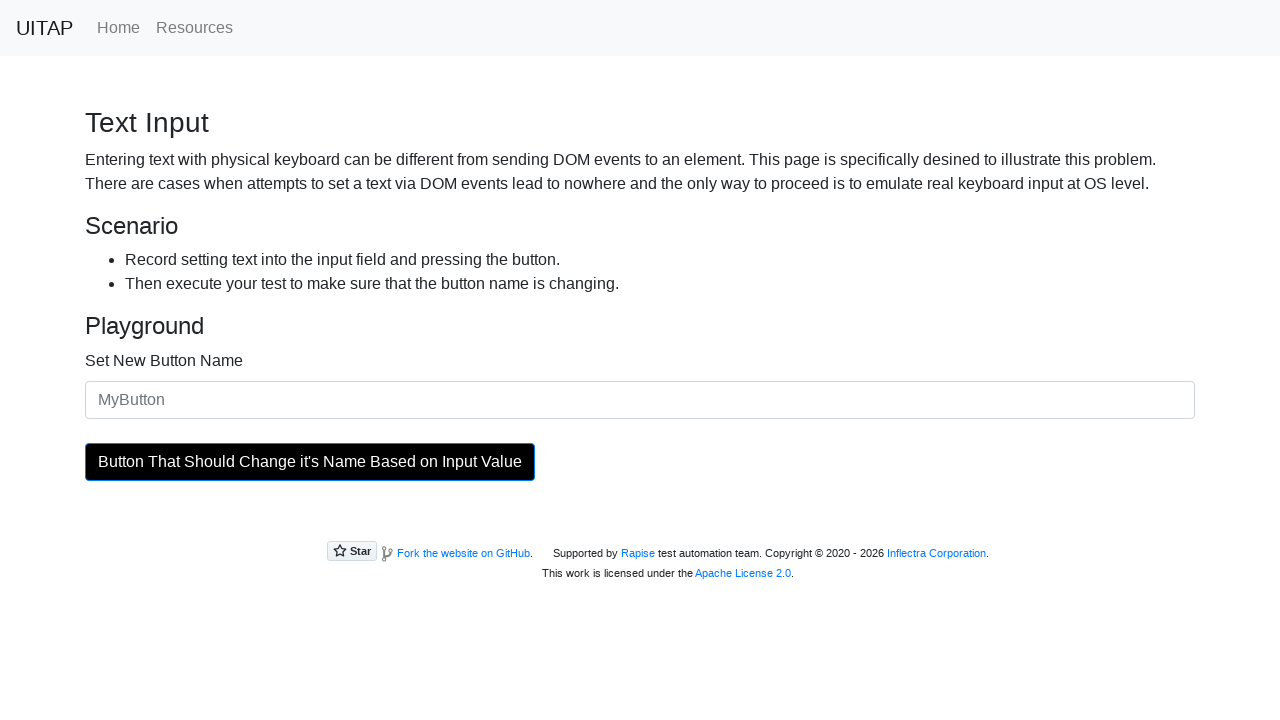

Flash cycle 36/50: Restored button to original background color
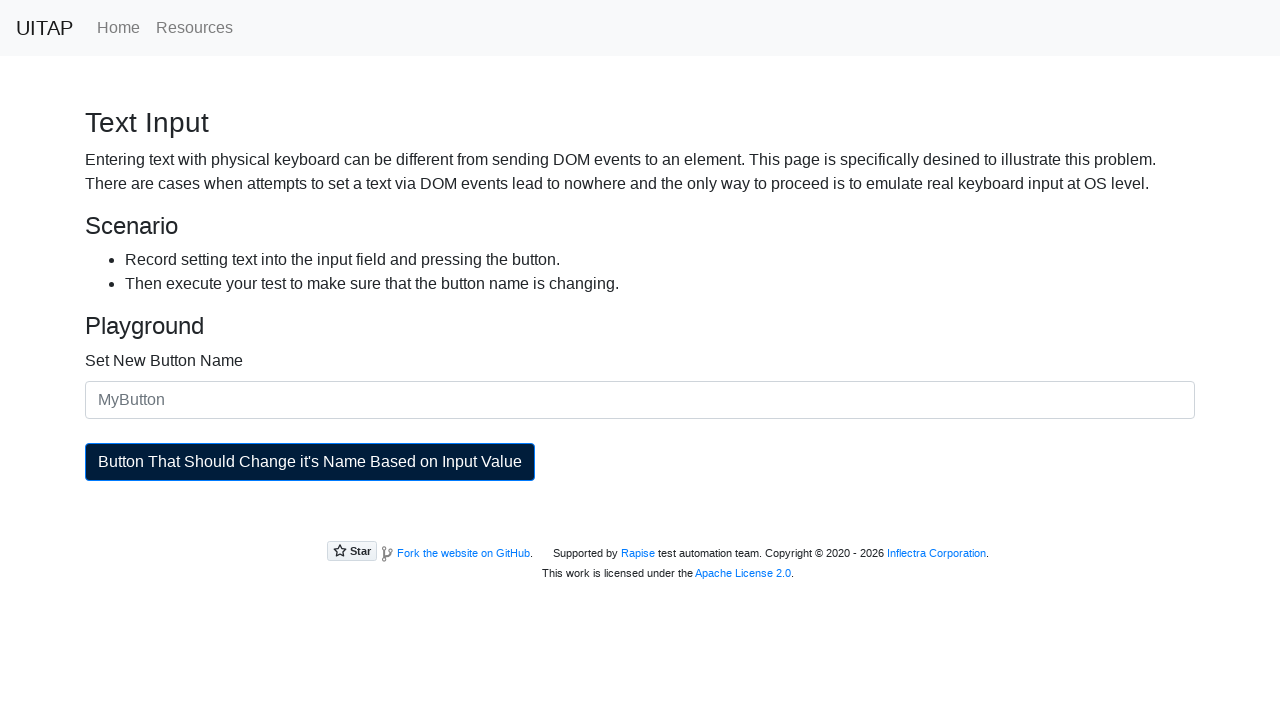

Waited 20ms while button is at original color
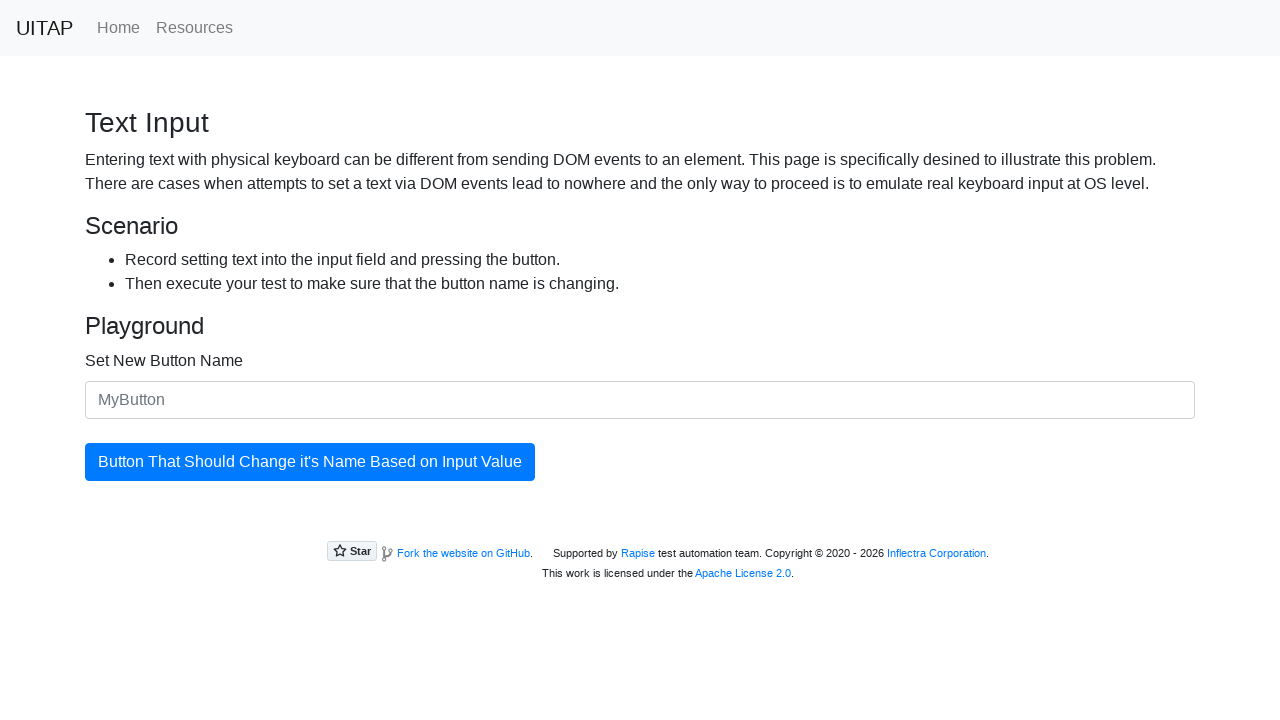

Flash cycle 37/50: Changed button background to black
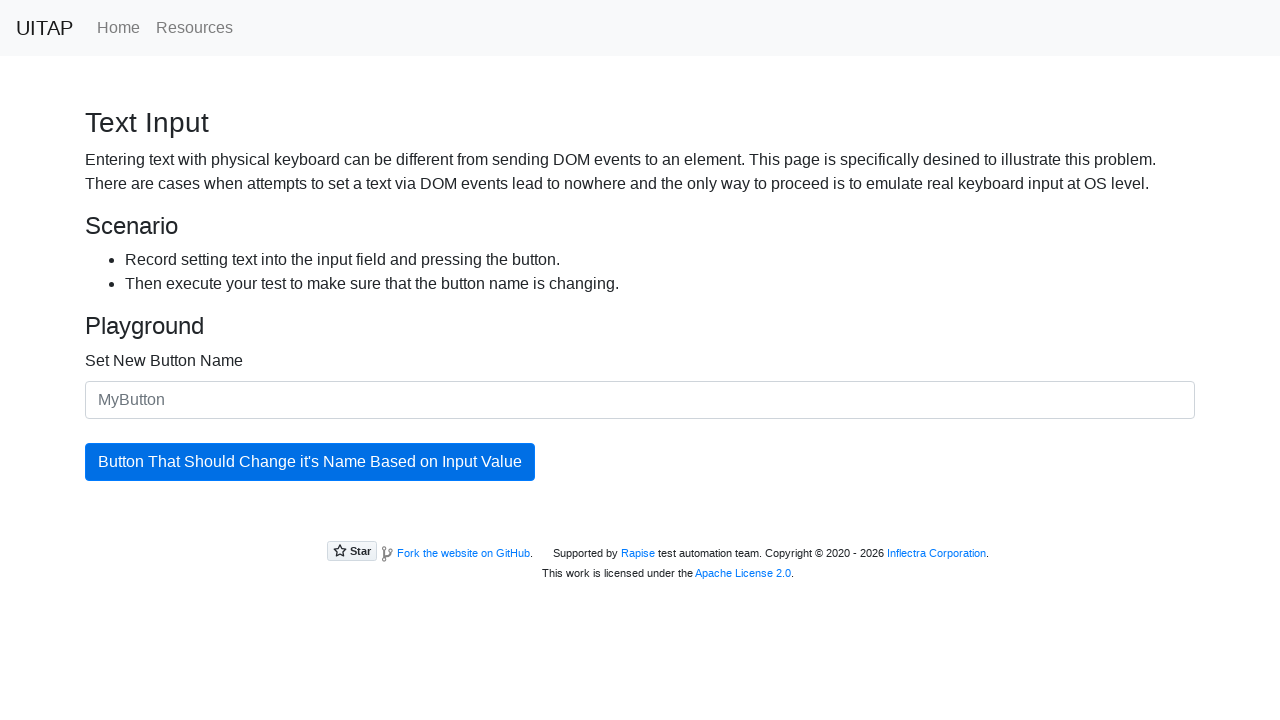

Waited 20ms while button is black
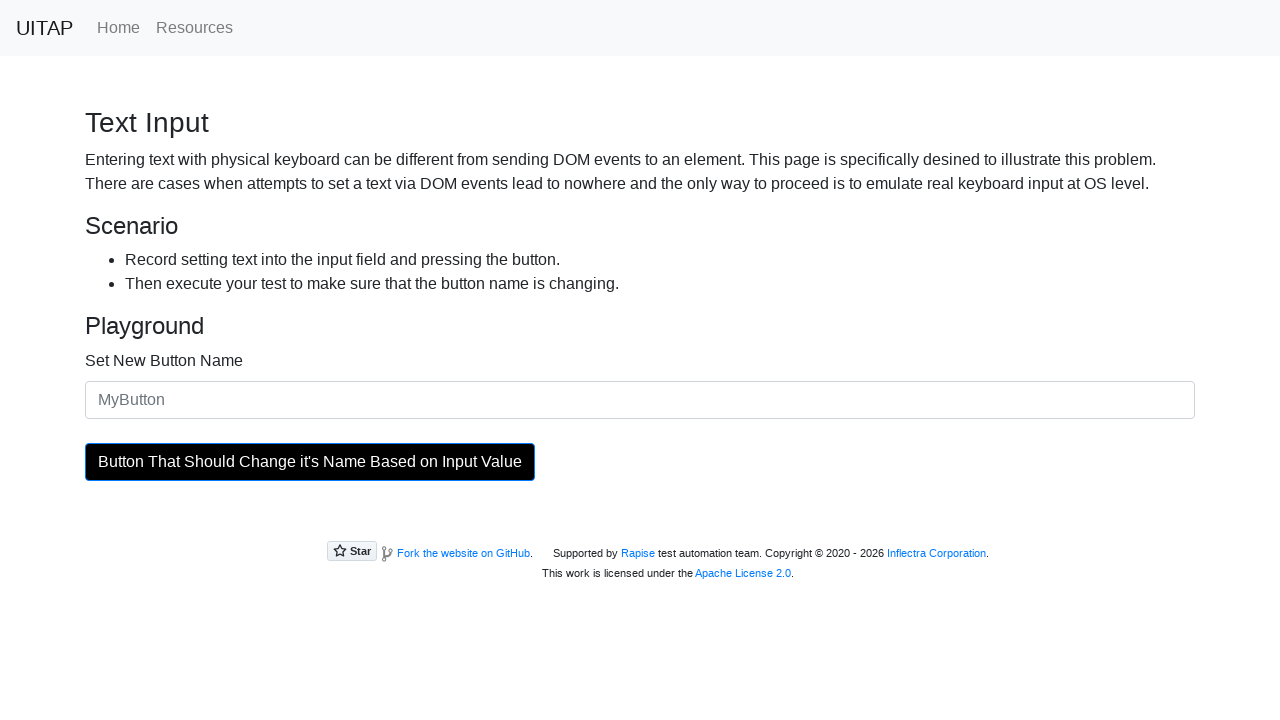

Flash cycle 37/50: Restored button to original background color
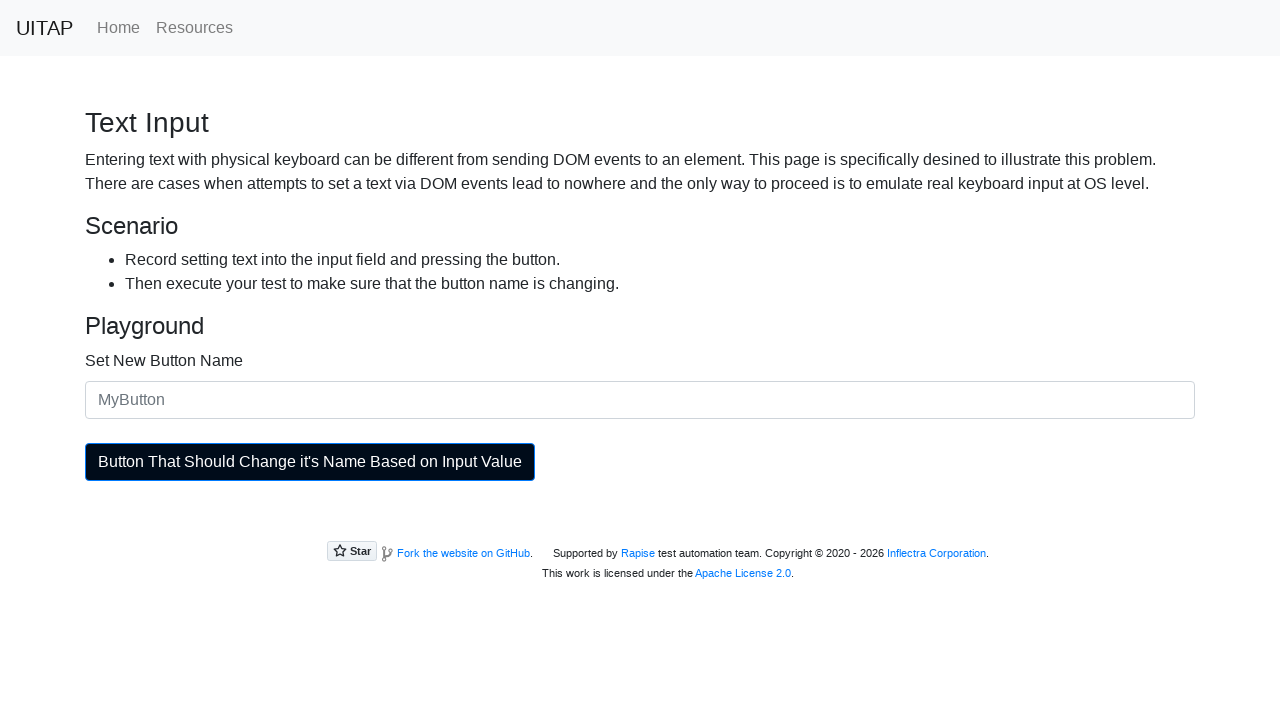

Waited 20ms while button is at original color
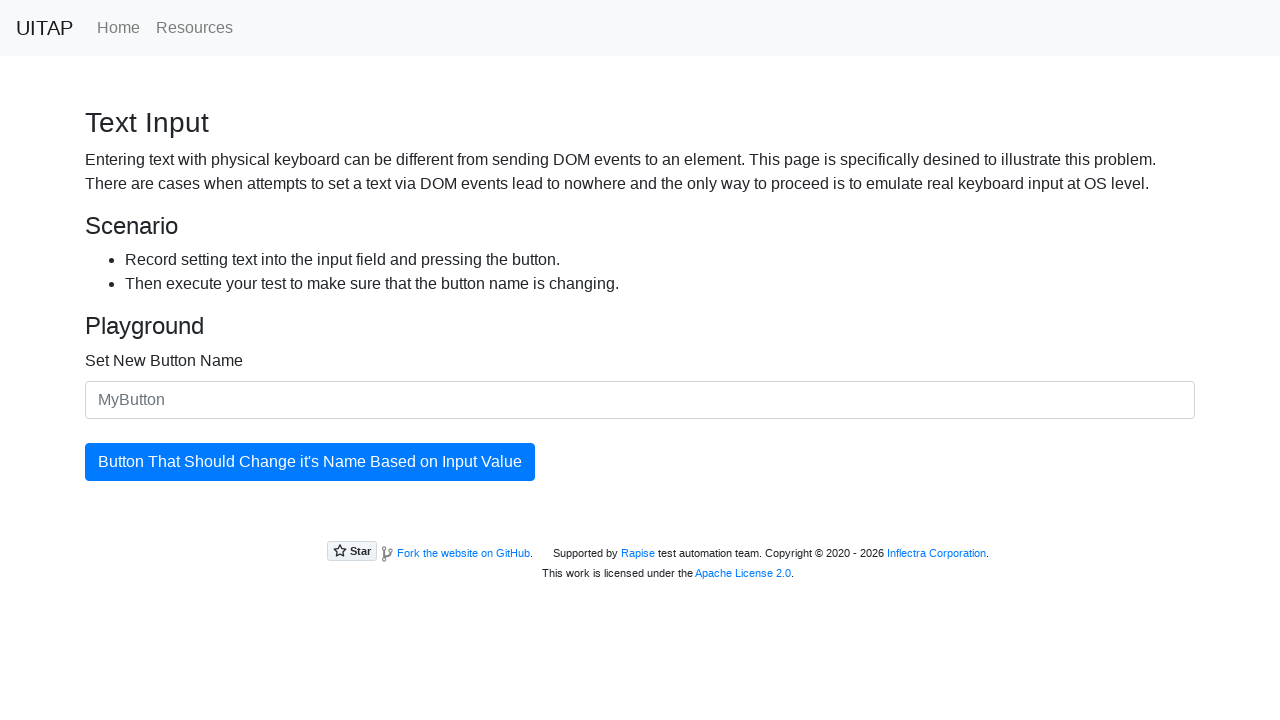

Flash cycle 38/50: Changed button background to black
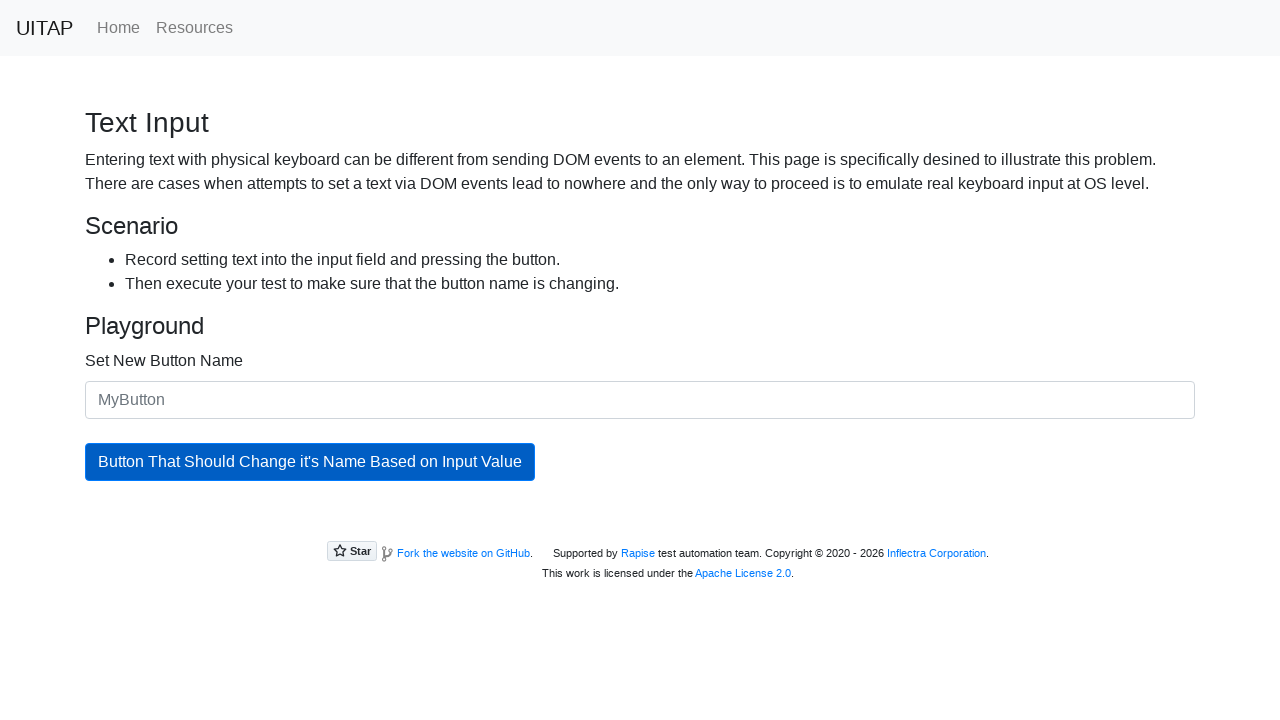

Waited 20ms while button is black
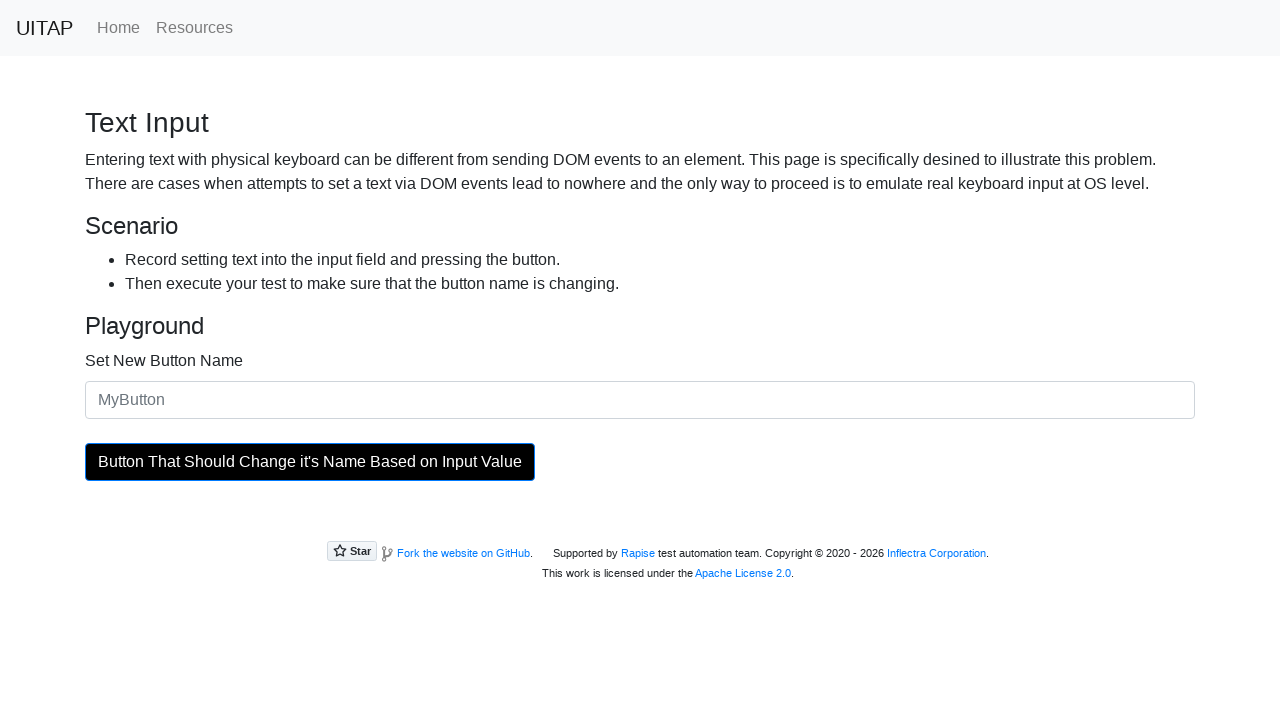

Flash cycle 38/50: Restored button to original background color
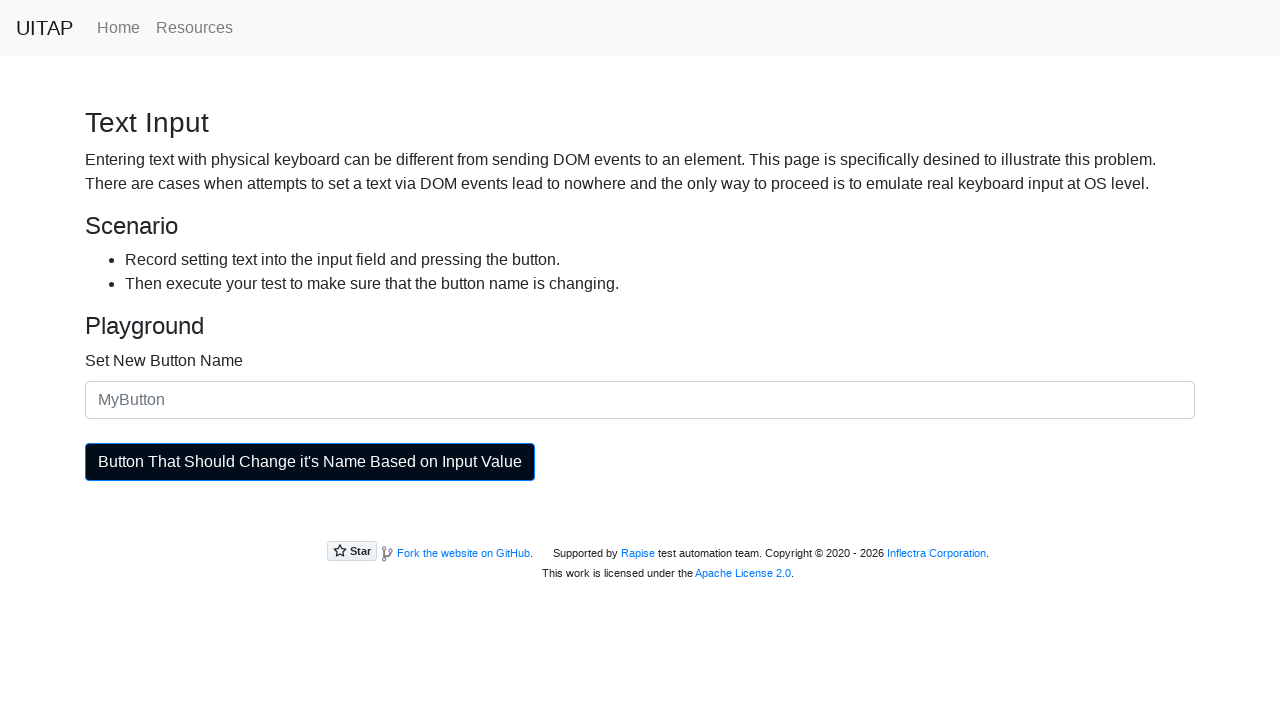

Waited 20ms while button is at original color
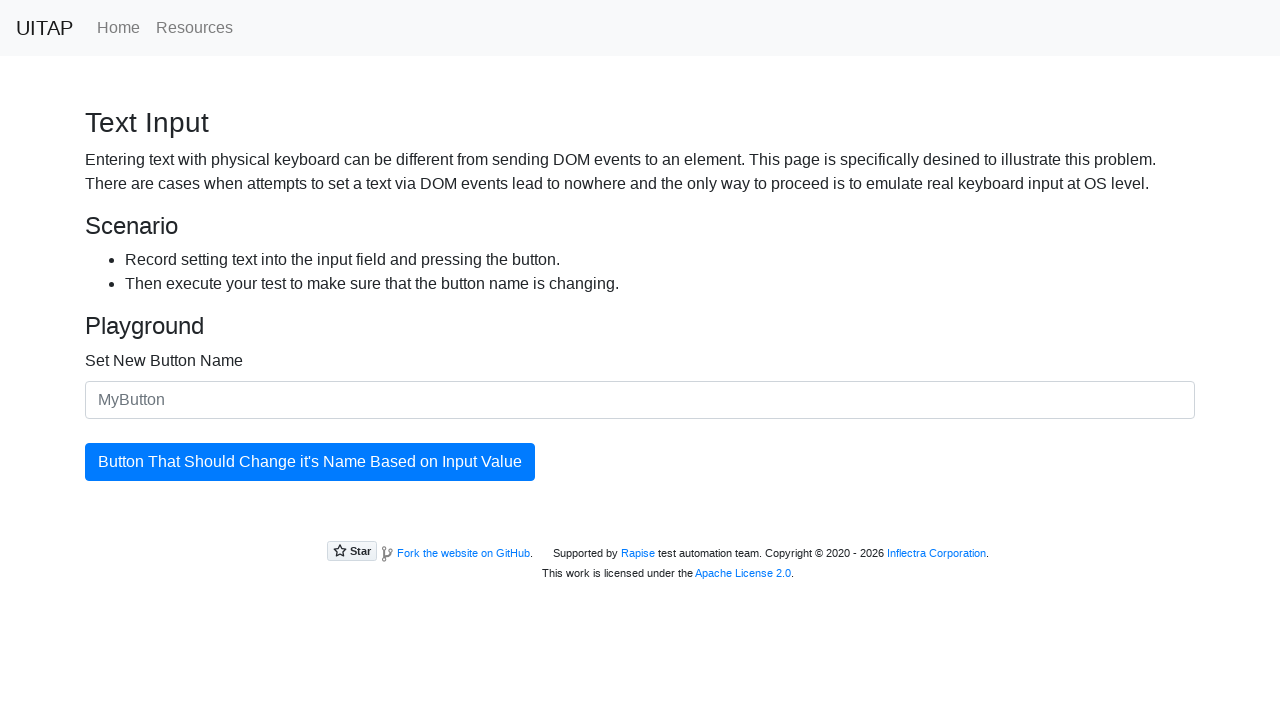

Flash cycle 39/50: Changed button background to black
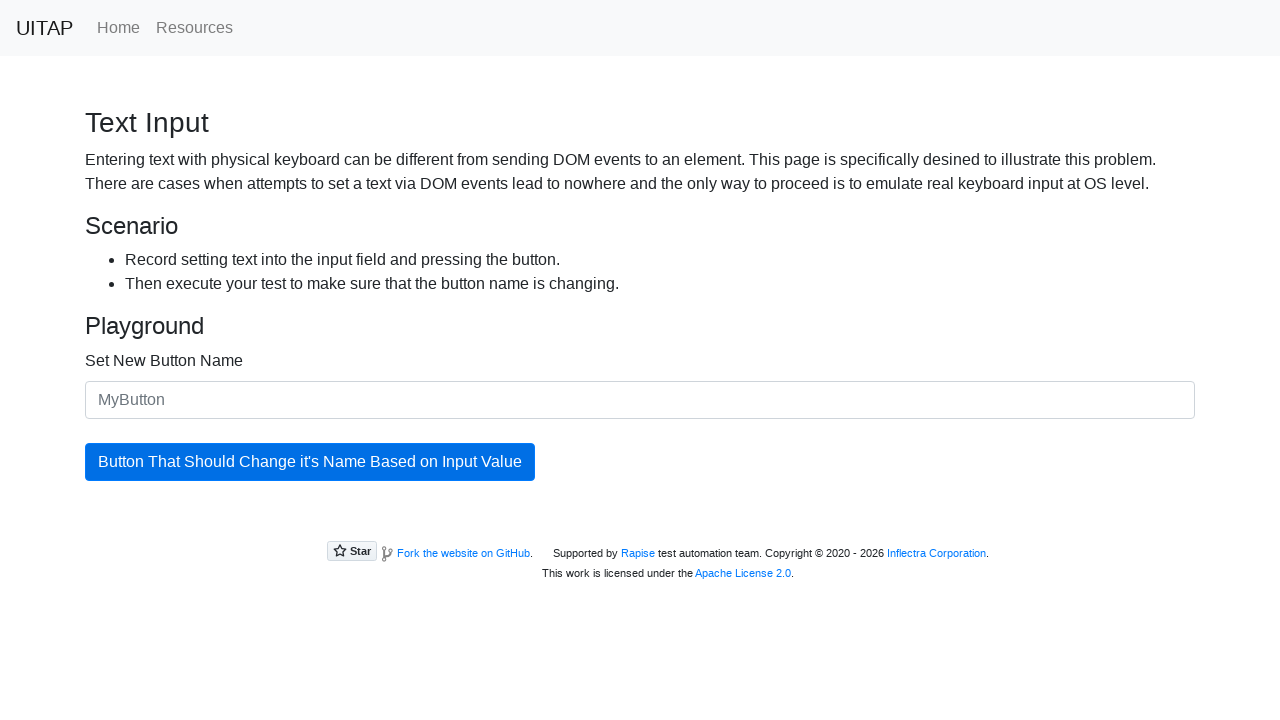

Waited 20ms while button is black
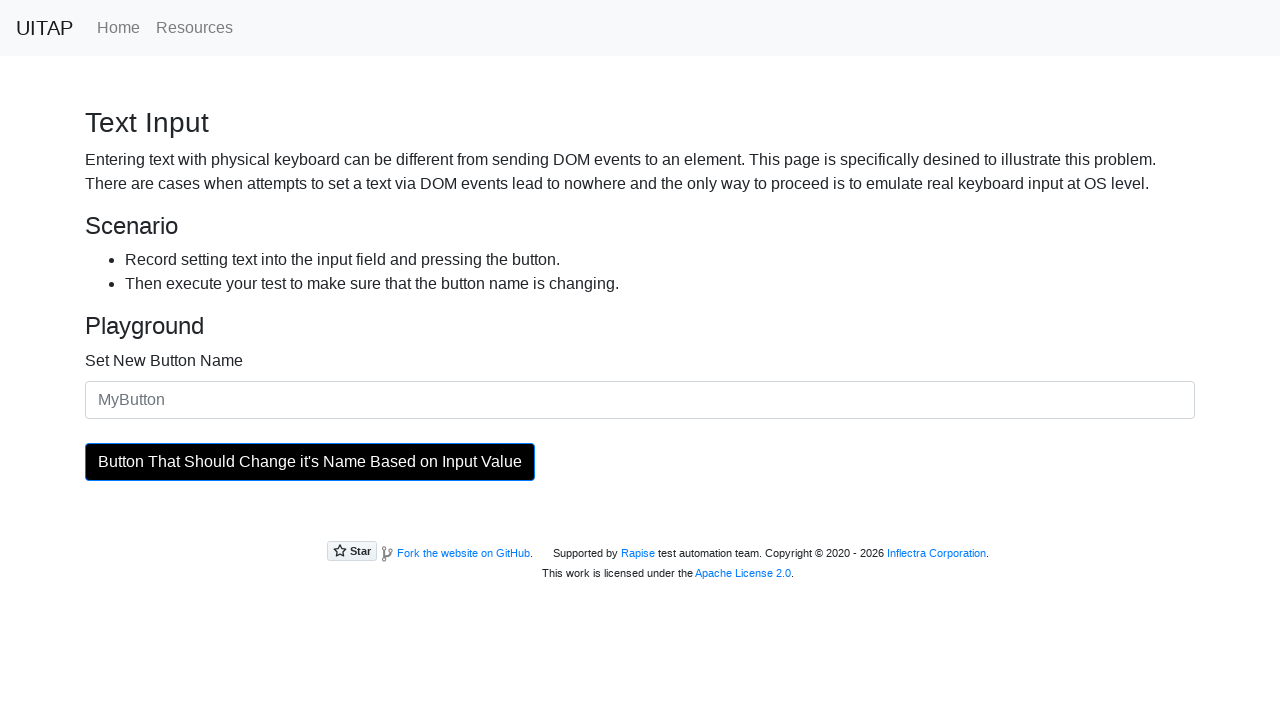

Flash cycle 39/50: Restored button to original background color
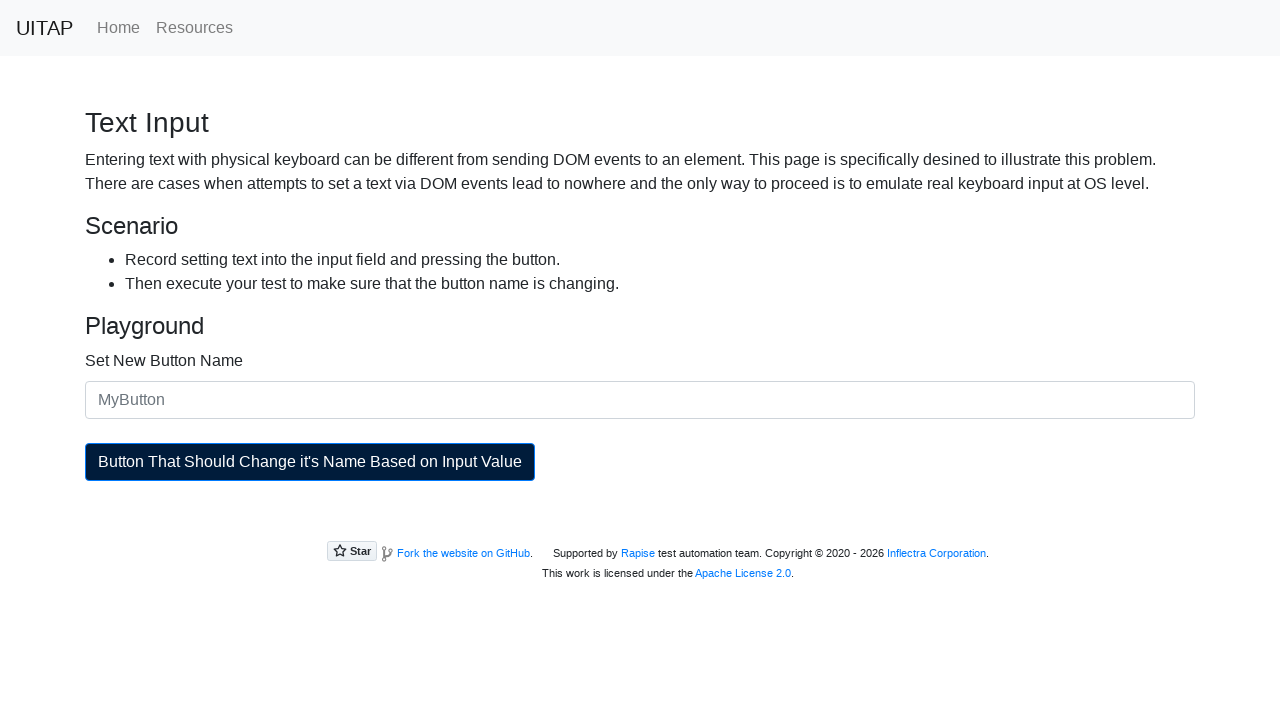

Waited 20ms while button is at original color
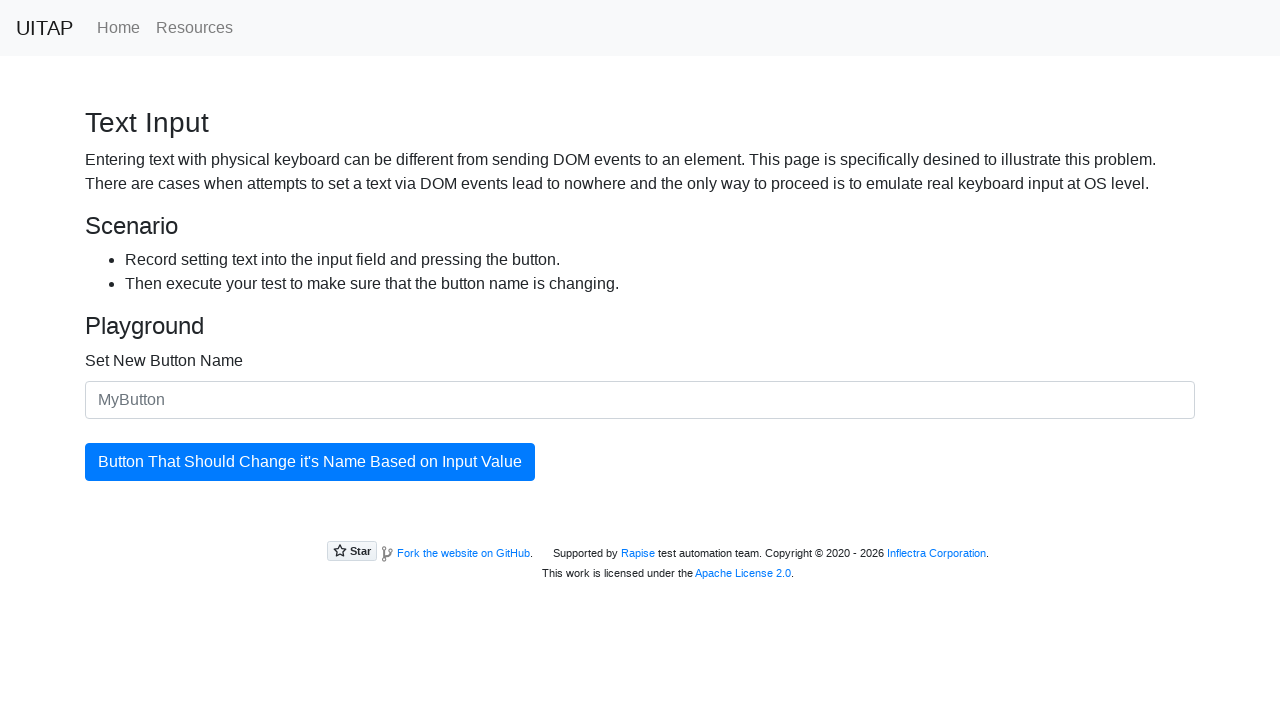

Flash cycle 40/50: Changed button background to black
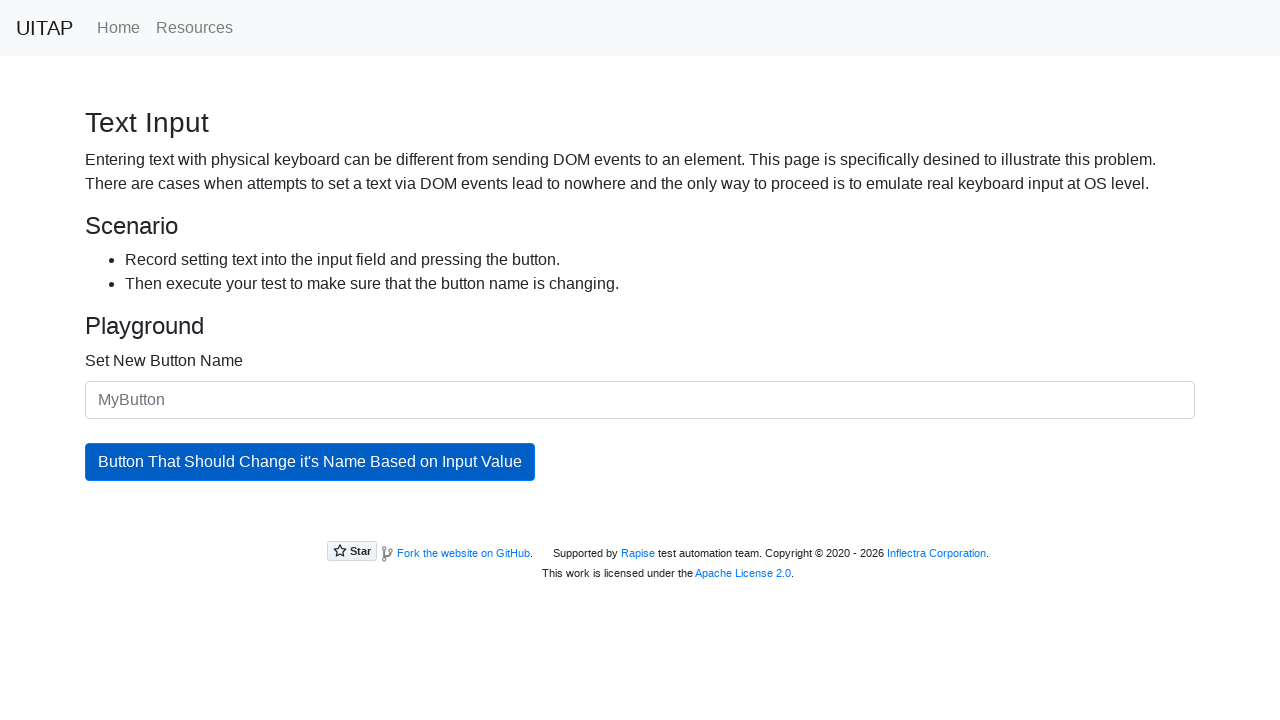

Waited 20ms while button is black
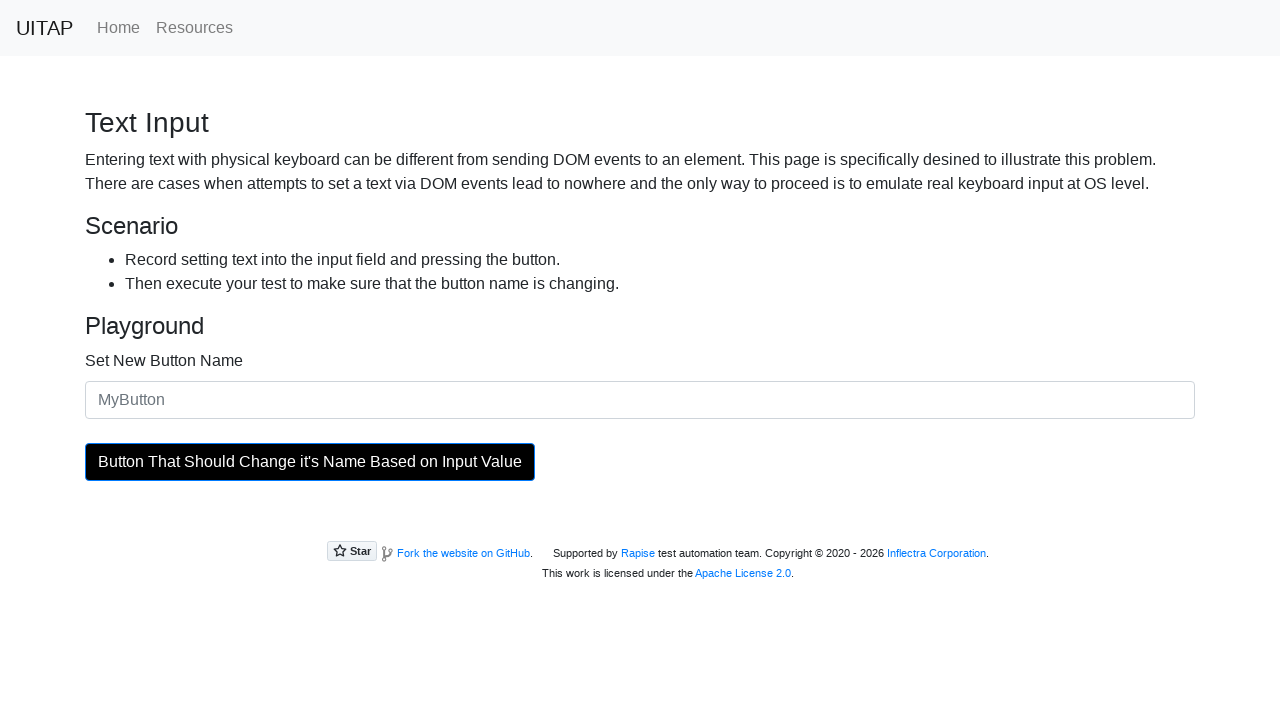

Flash cycle 40/50: Restored button to original background color
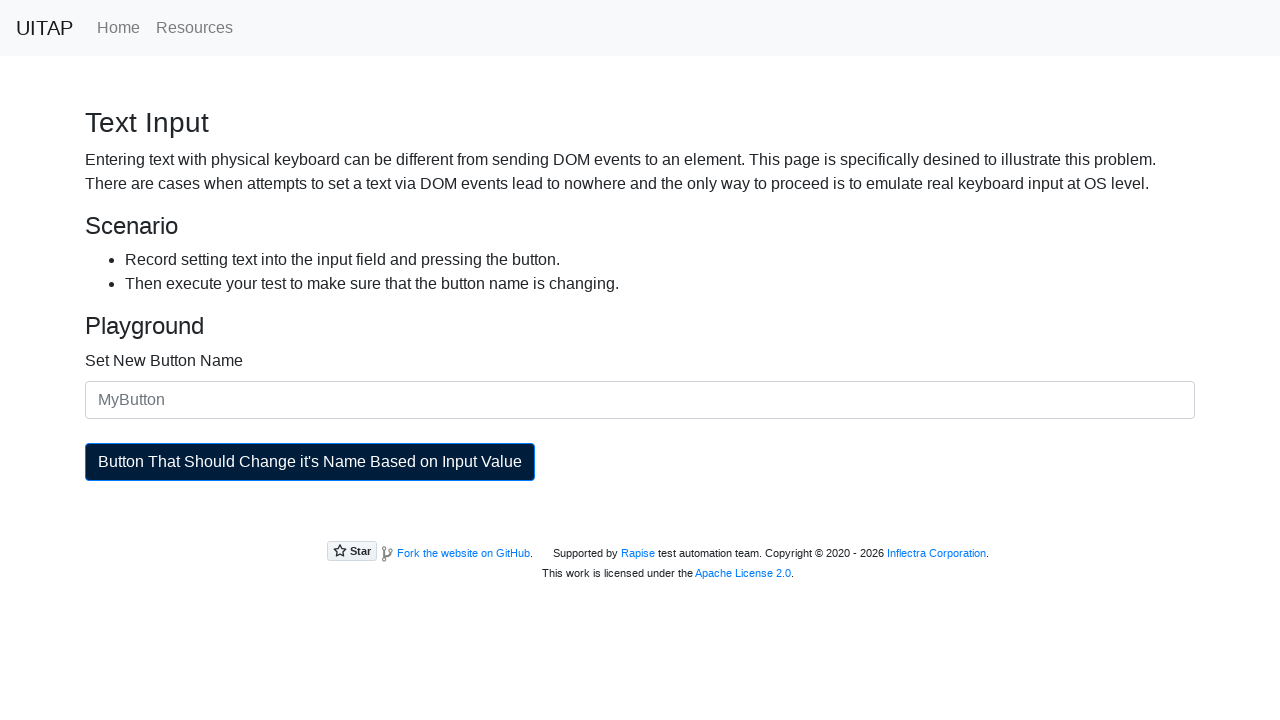

Waited 20ms while button is at original color
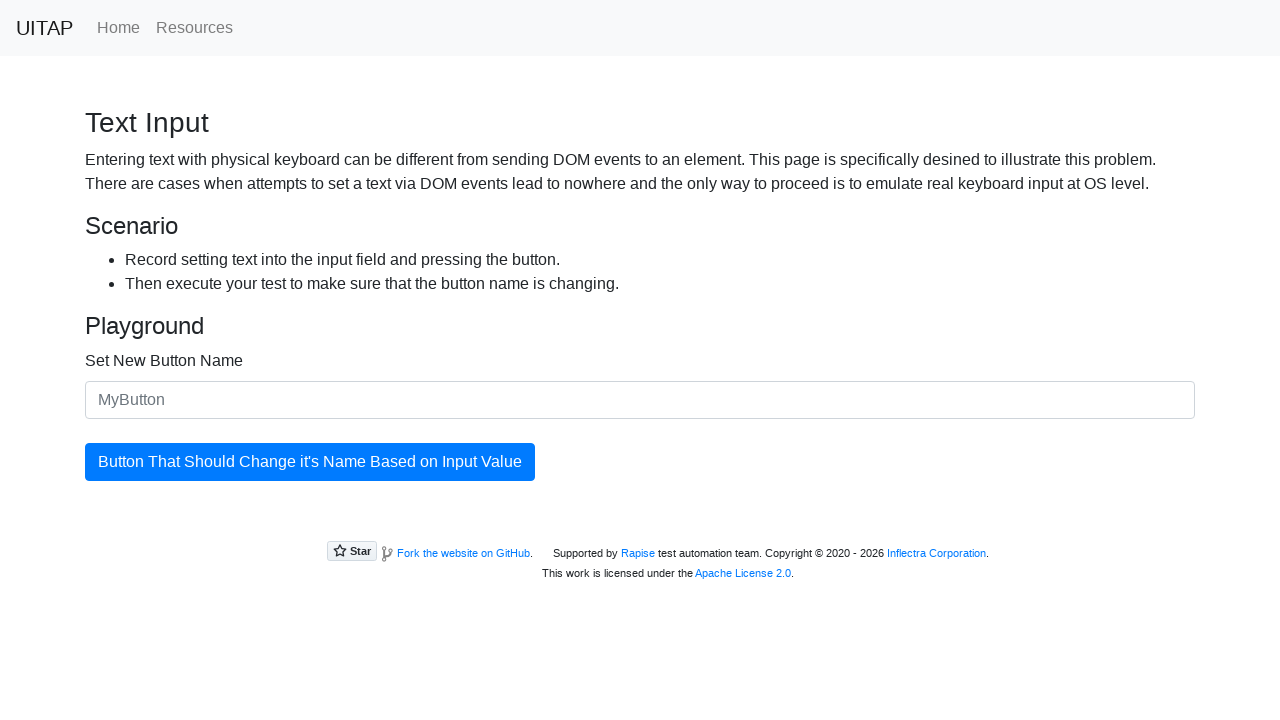

Flash cycle 41/50: Changed button background to black
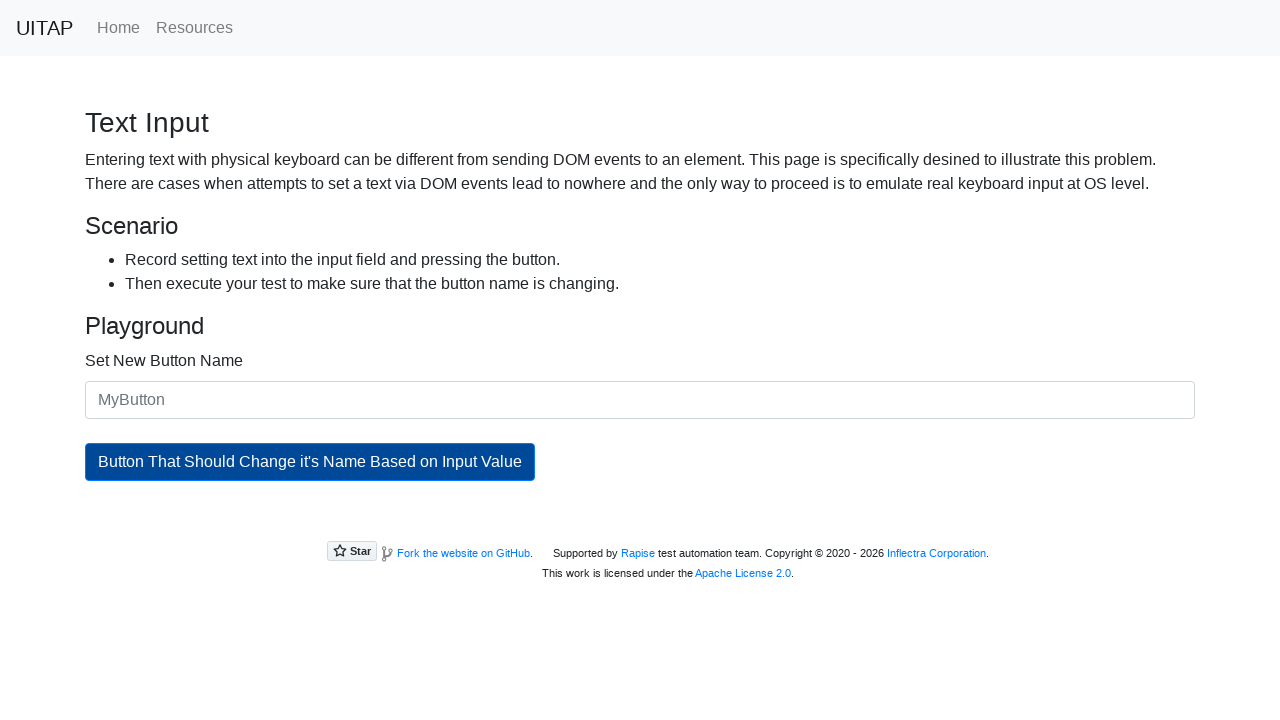

Waited 20ms while button is black
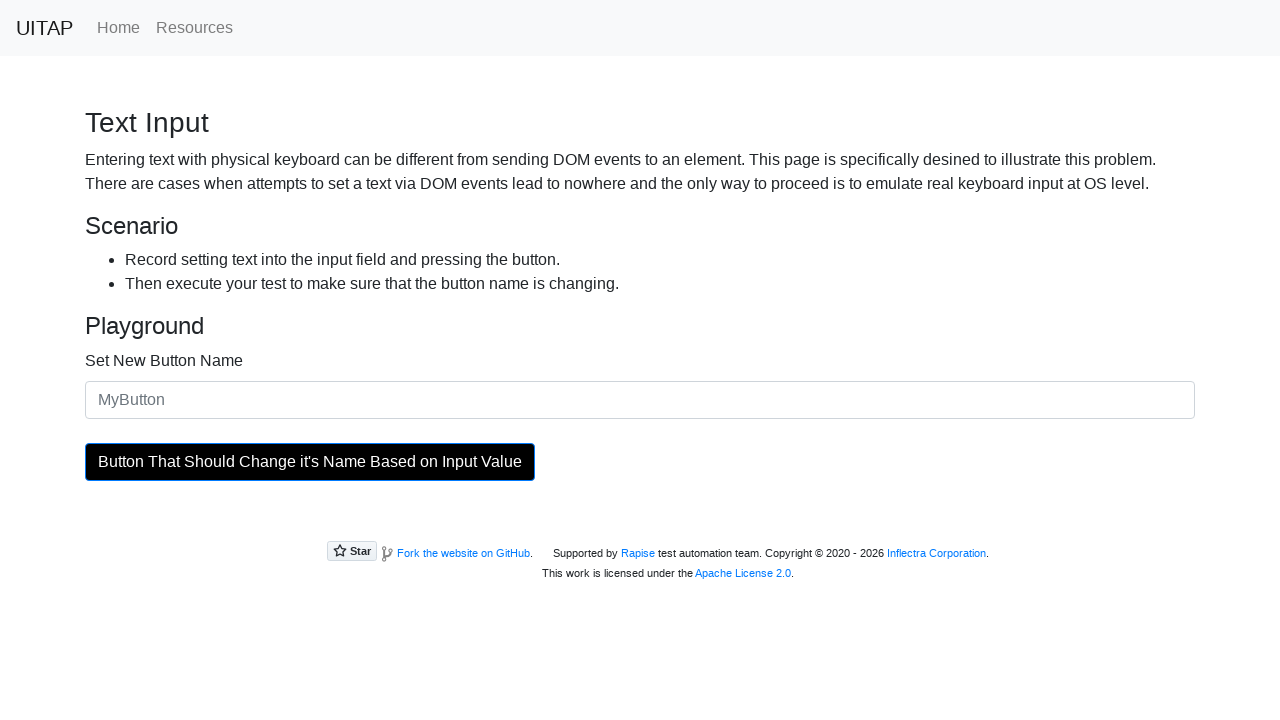

Flash cycle 41/50: Restored button to original background color
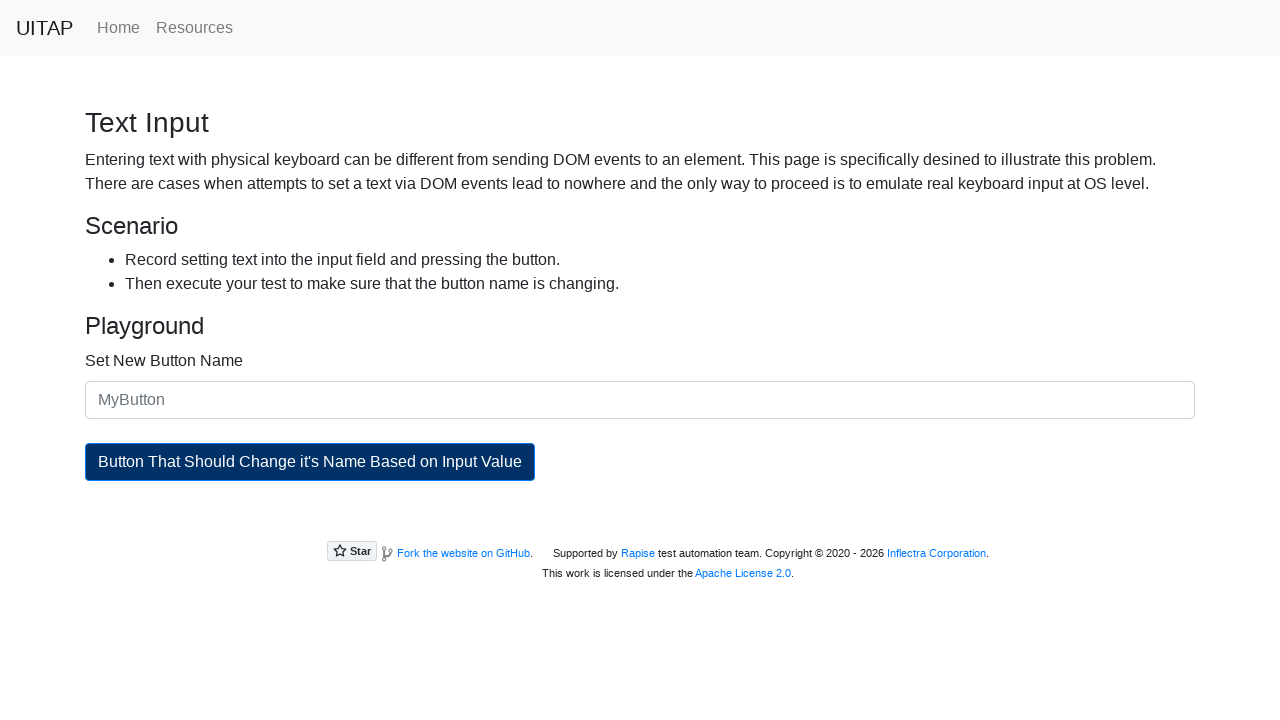

Waited 20ms while button is at original color
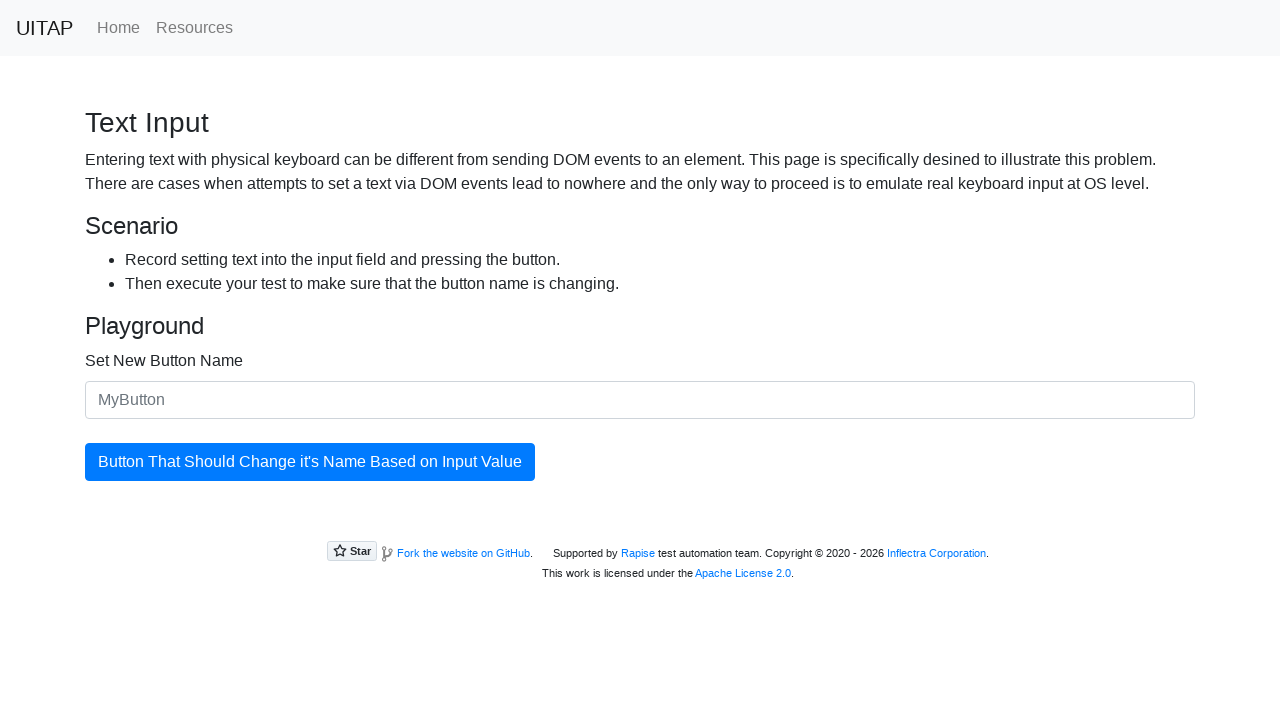

Flash cycle 42/50: Changed button background to black
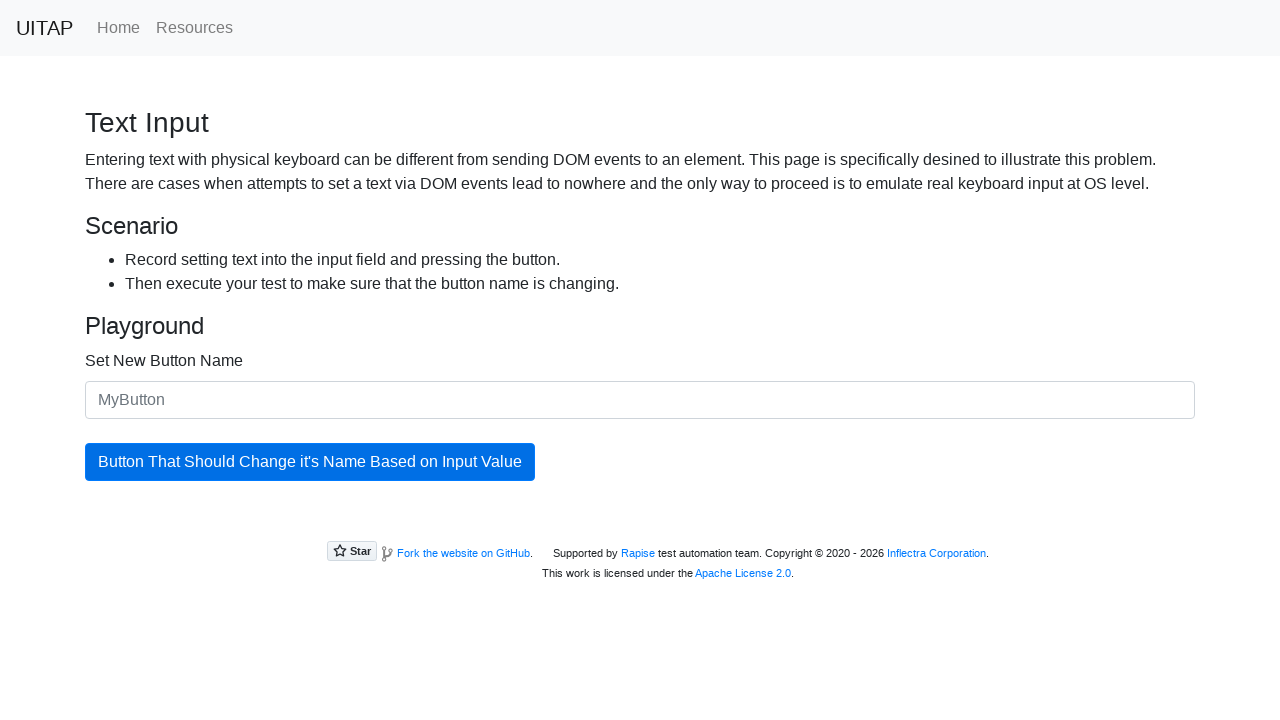

Waited 20ms while button is black
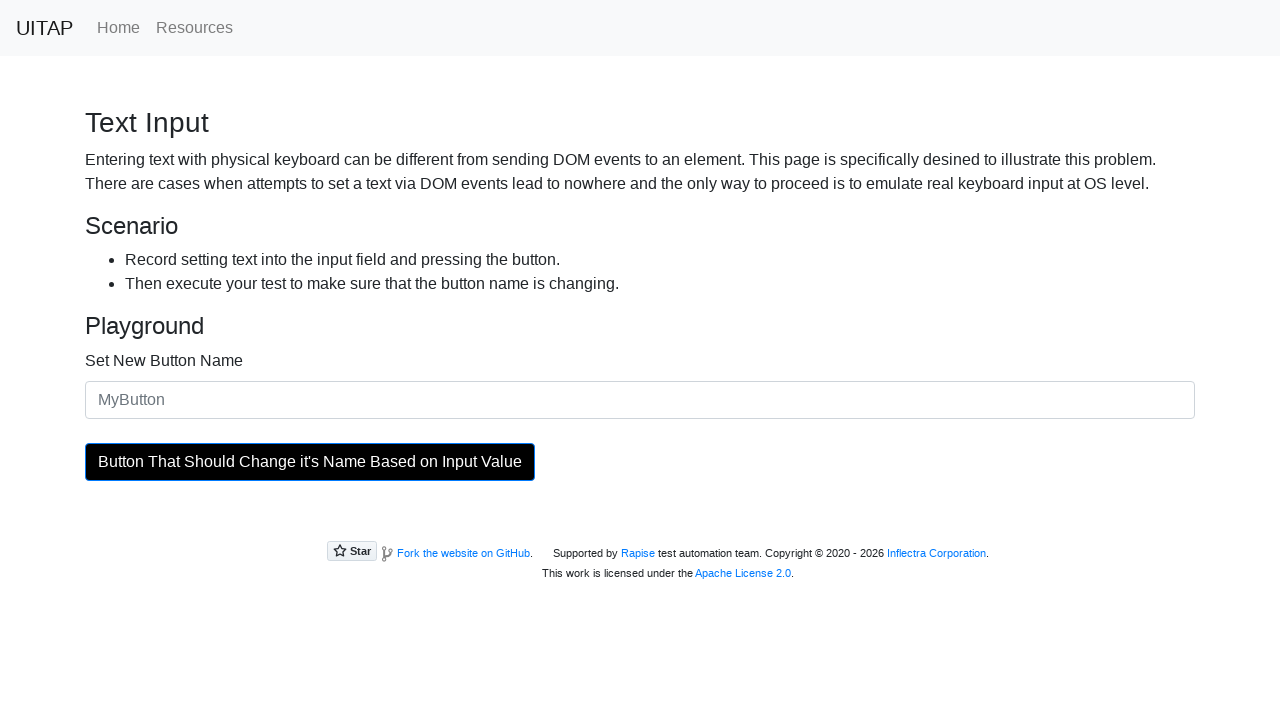

Flash cycle 42/50: Restored button to original background color
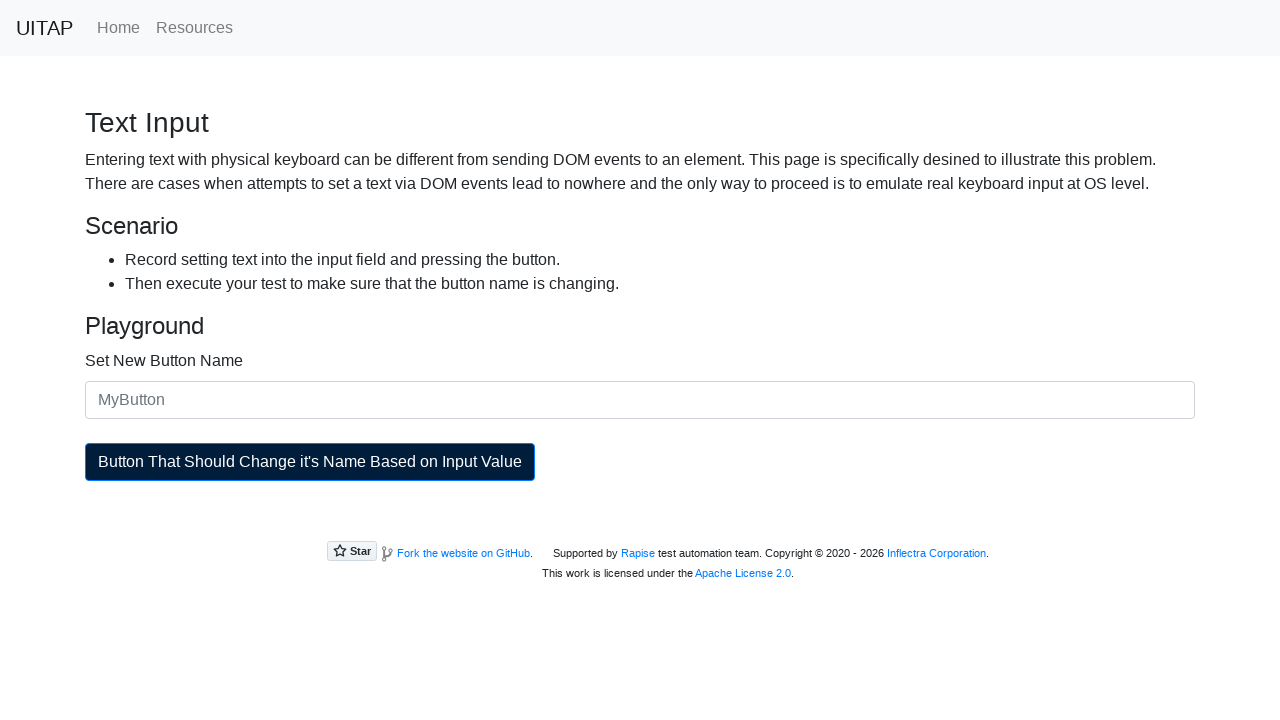

Waited 20ms while button is at original color
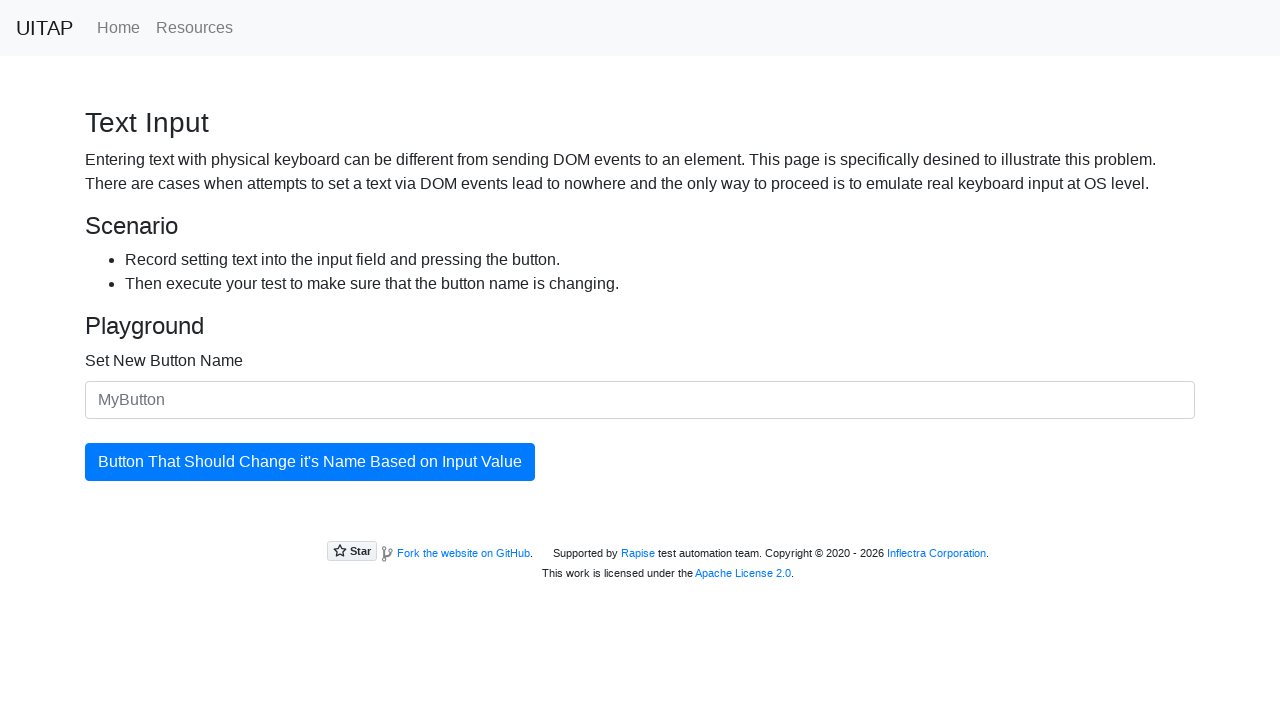

Flash cycle 43/50: Changed button background to black
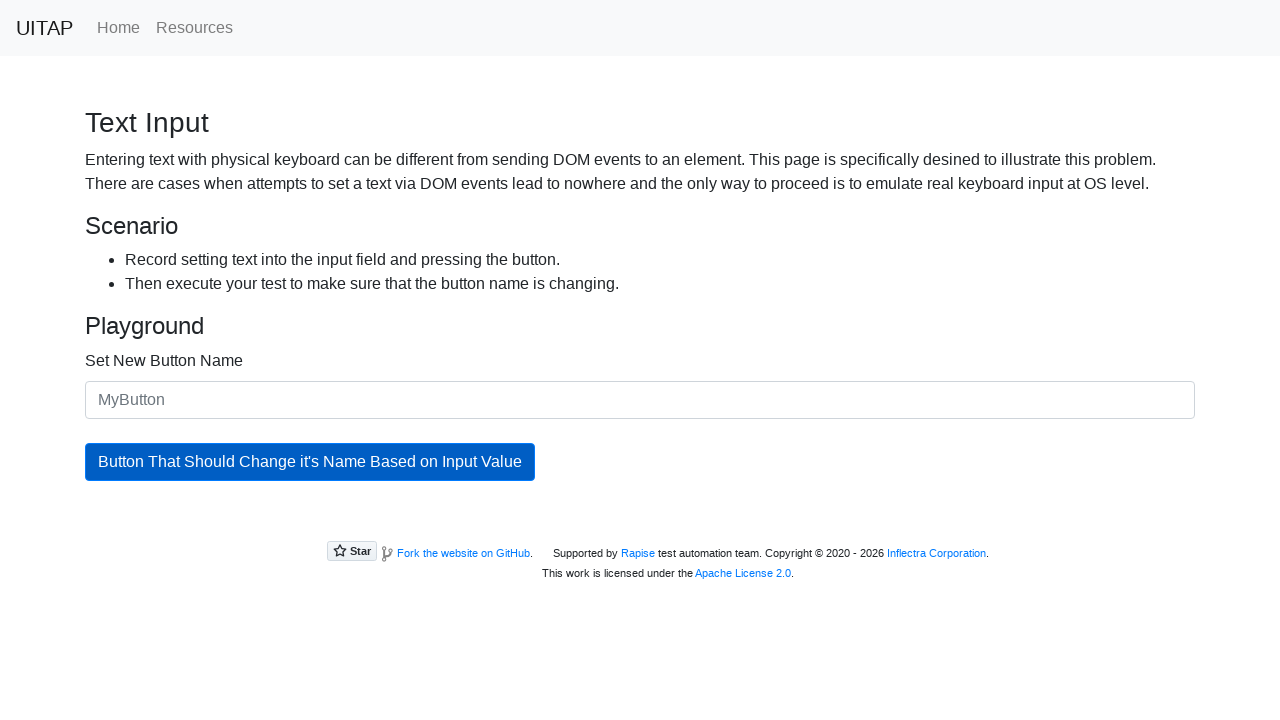

Waited 20ms while button is black
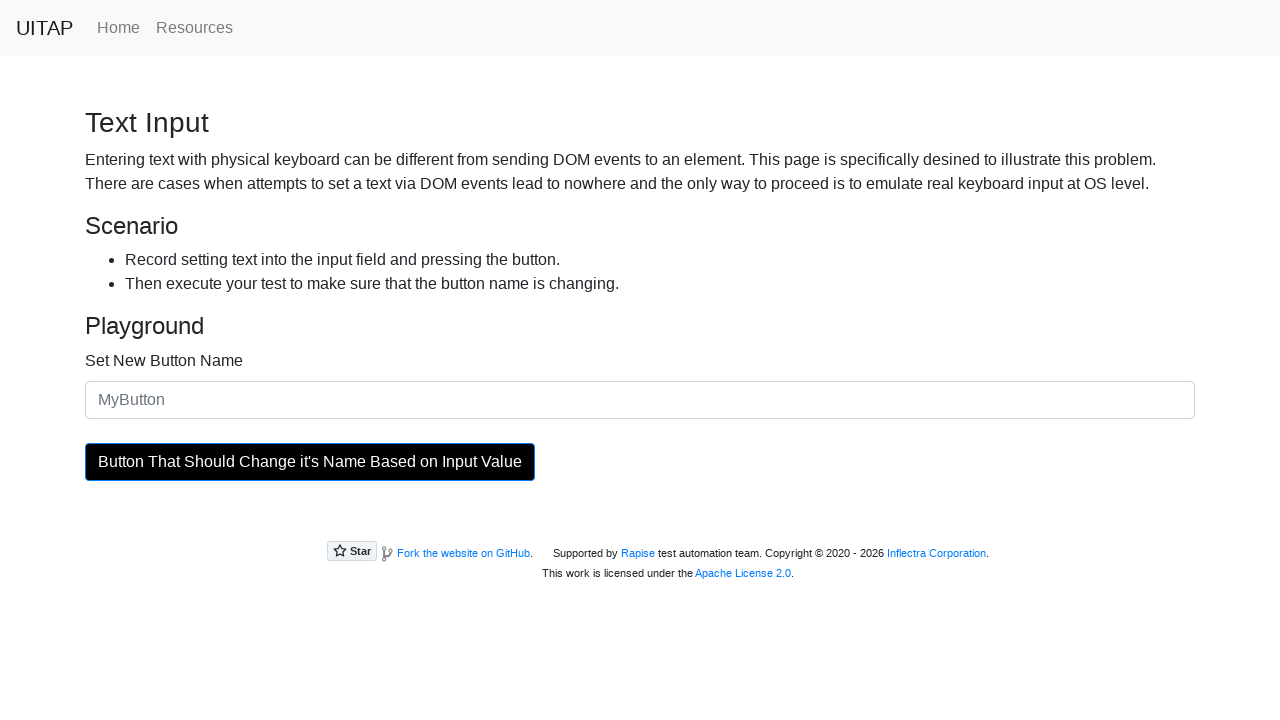

Flash cycle 43/50: Restored button to original background color
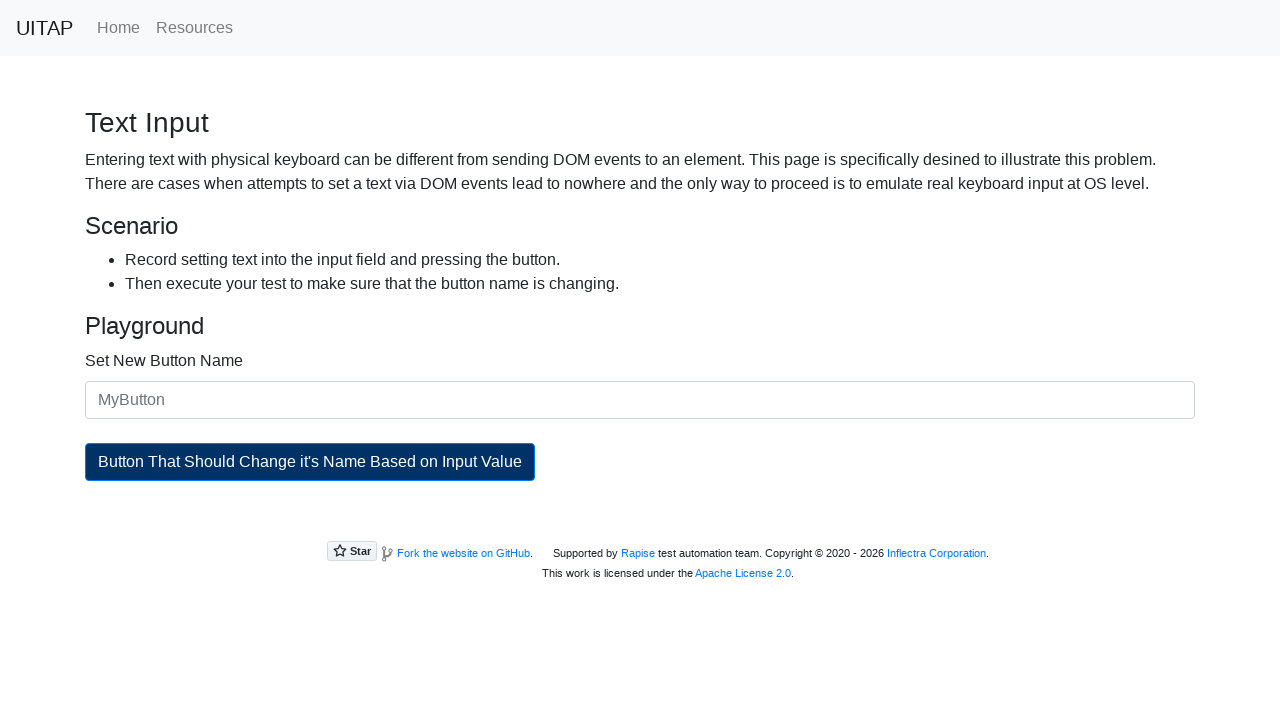

Waited 20ms while button is at original color
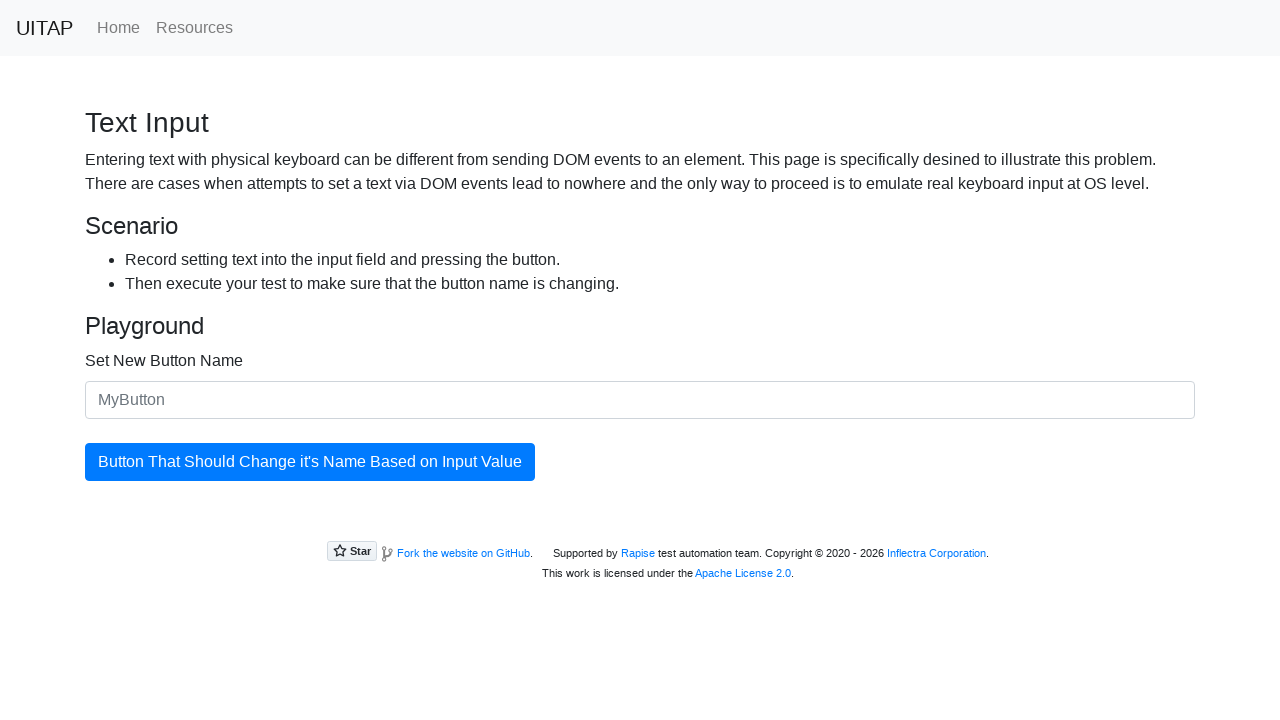

Flash cycle 44/50: Changed button background to black
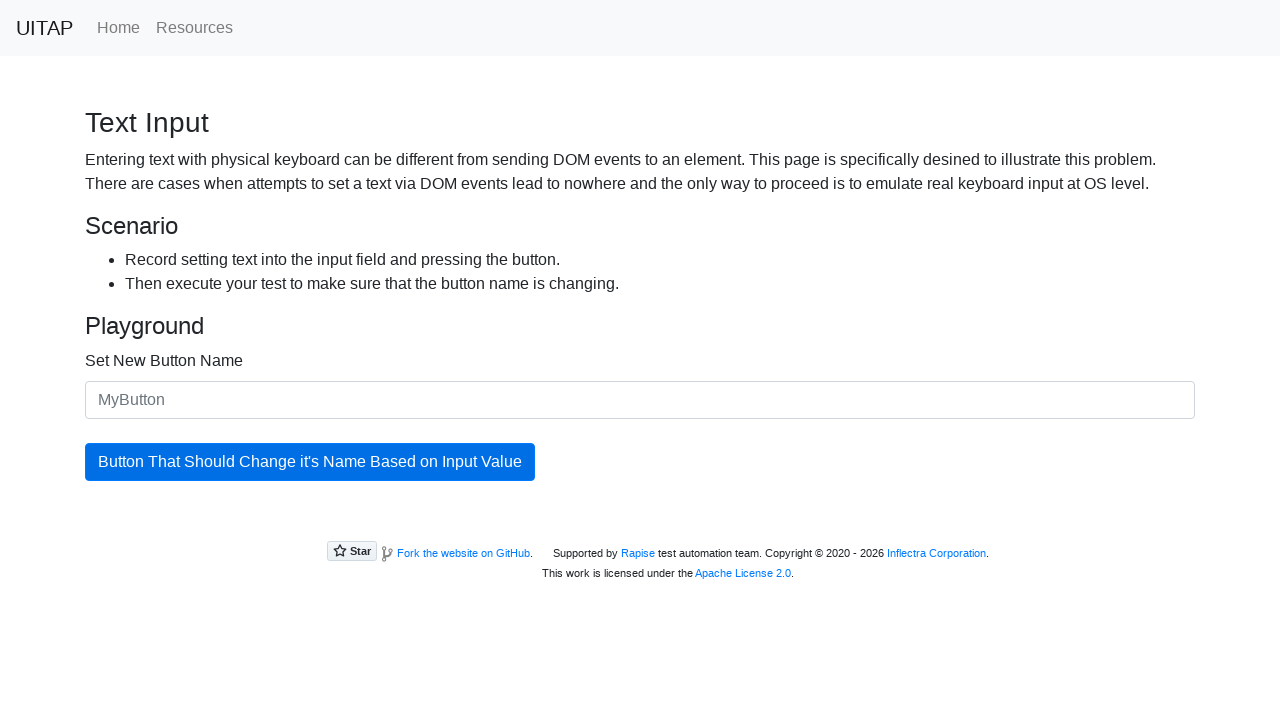

Waited 20ms while button is black
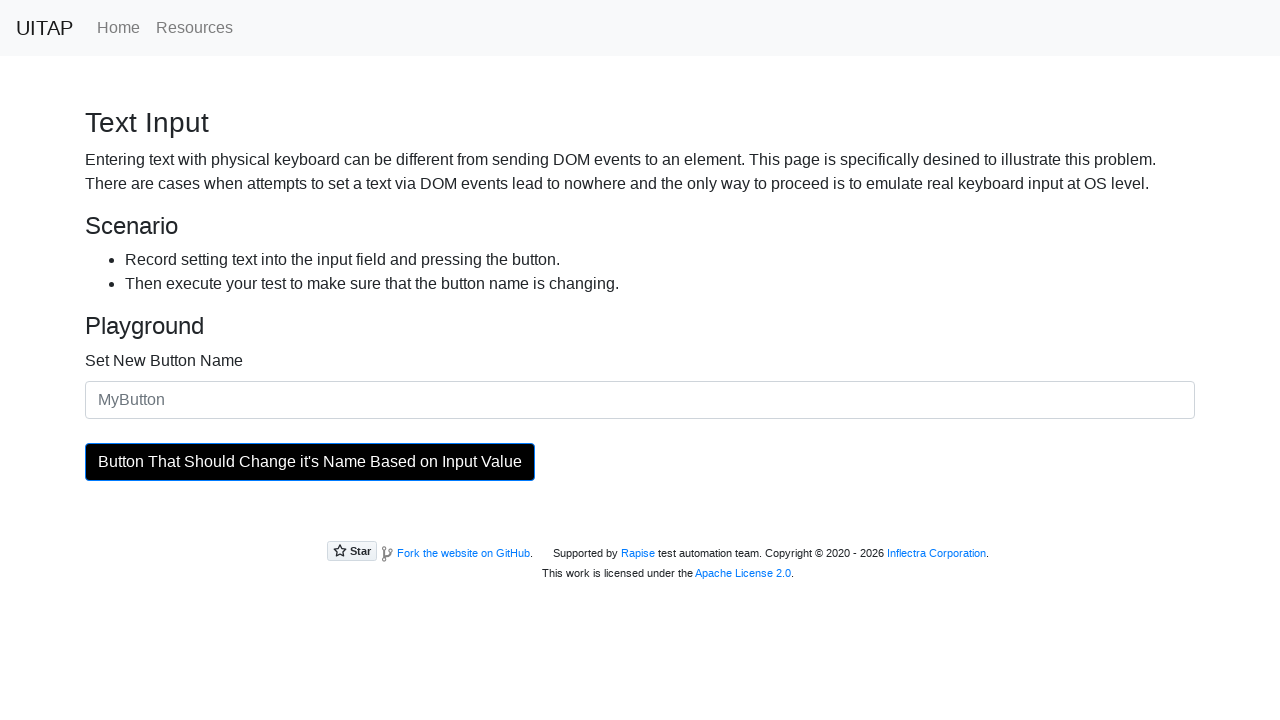

Flash cycle 44/50: Restored button to original background color
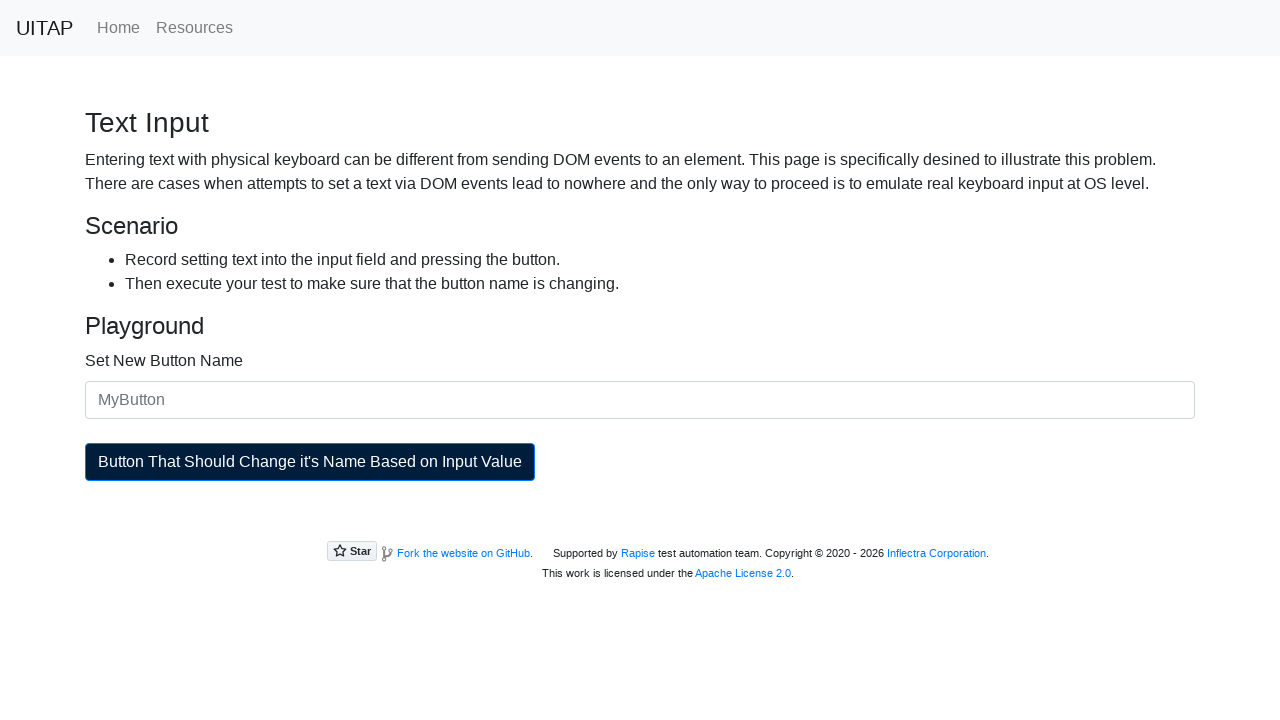

Waited 20ms while button is at original color
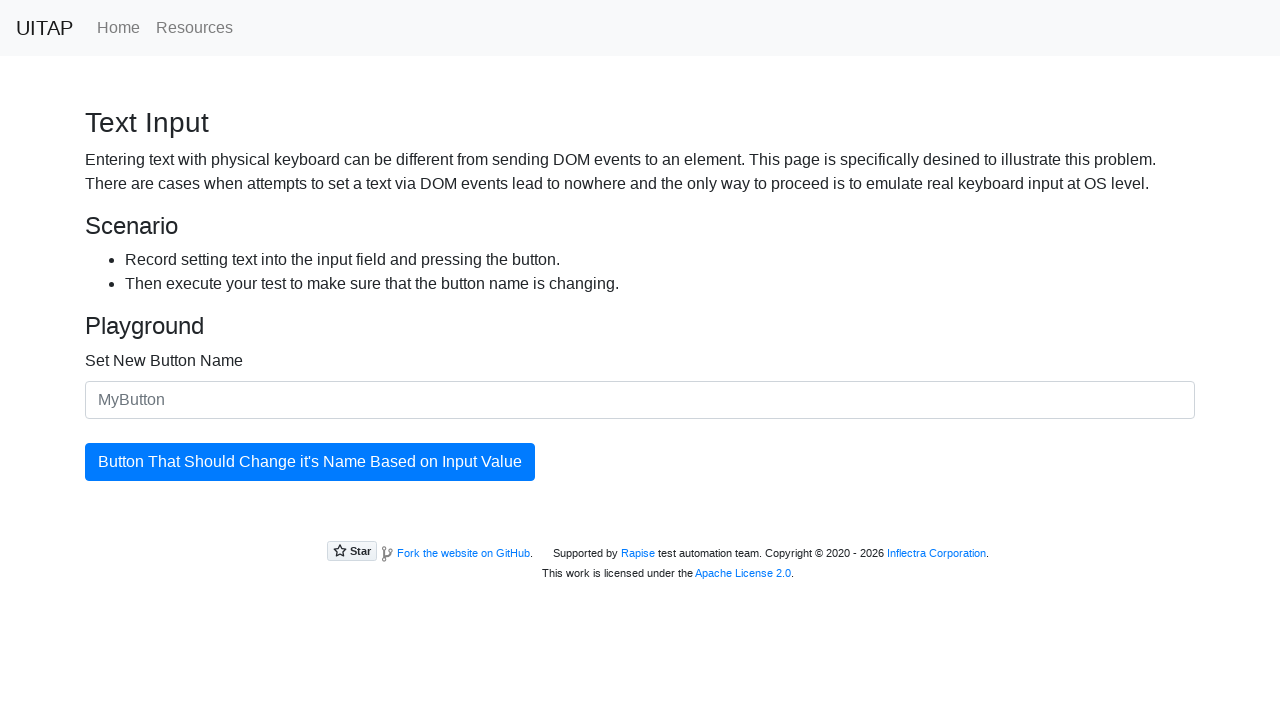

Flash cycle 45/50: Changed button background to black
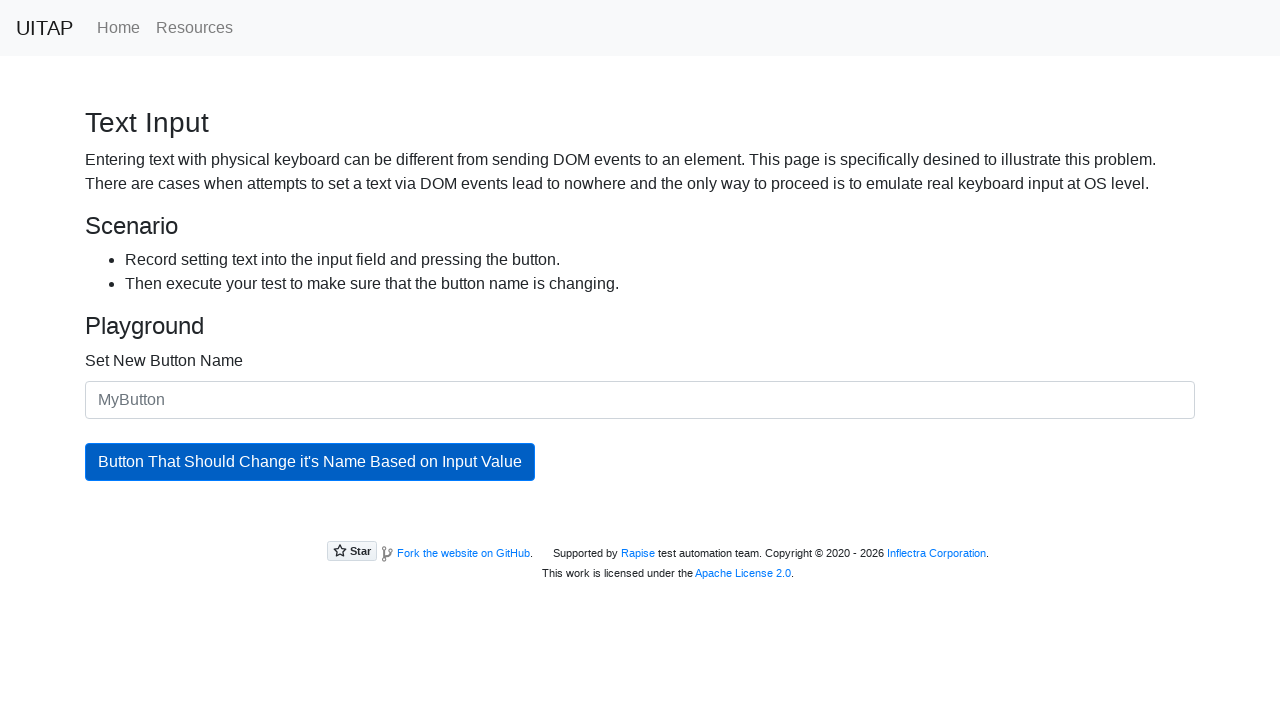

Waited 20ms while button is black
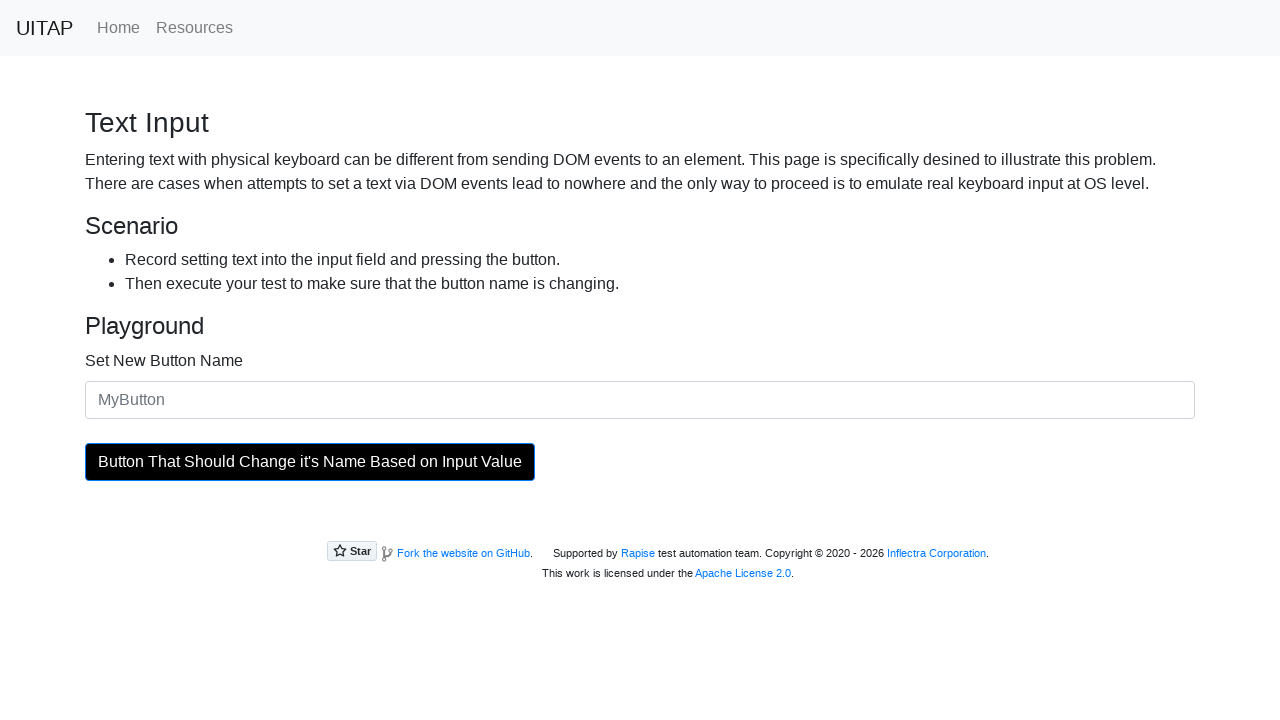

Flash cycle 45/50: Restored button to original background color
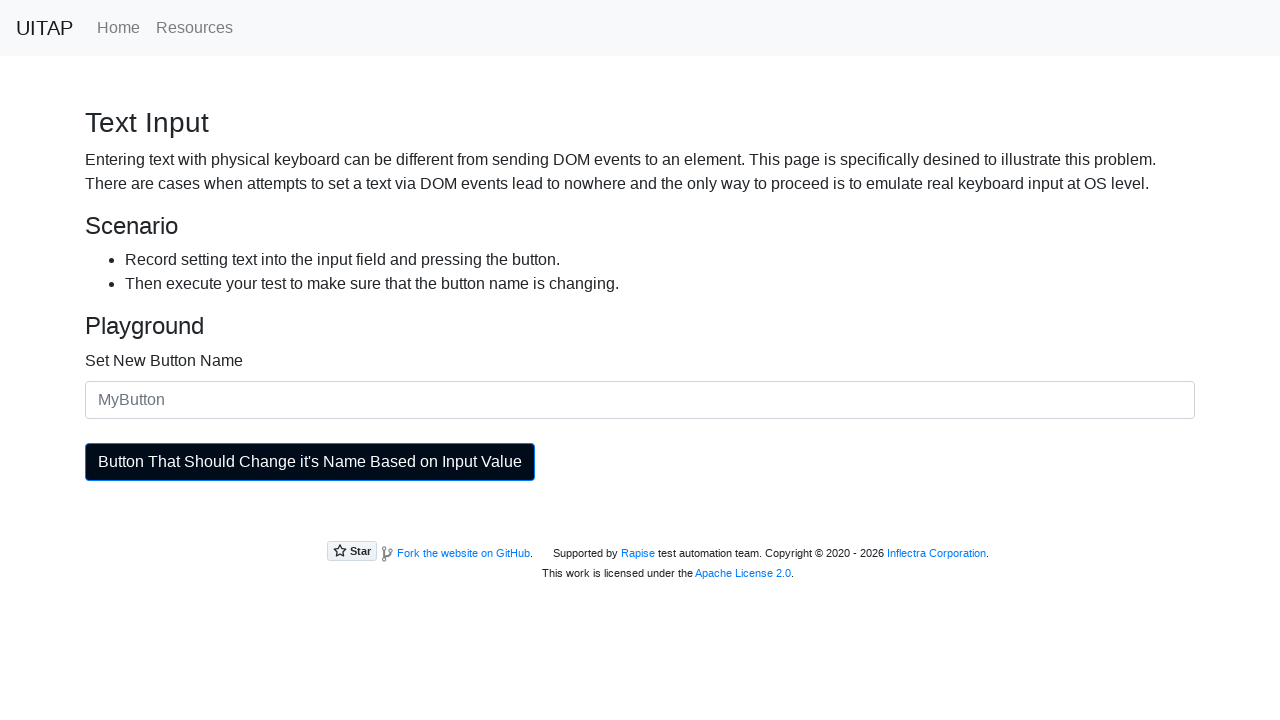

Waited 20ms while button is at original color
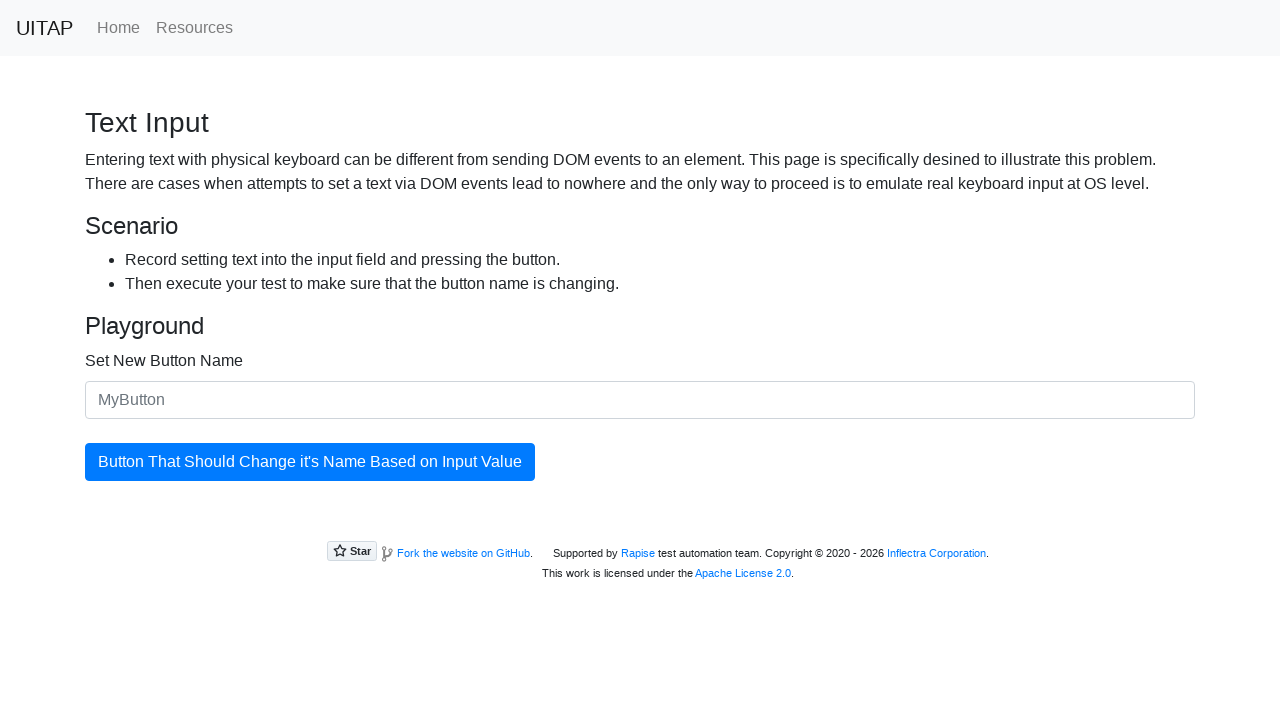

Flash cycle 46/50: Changed button background to black
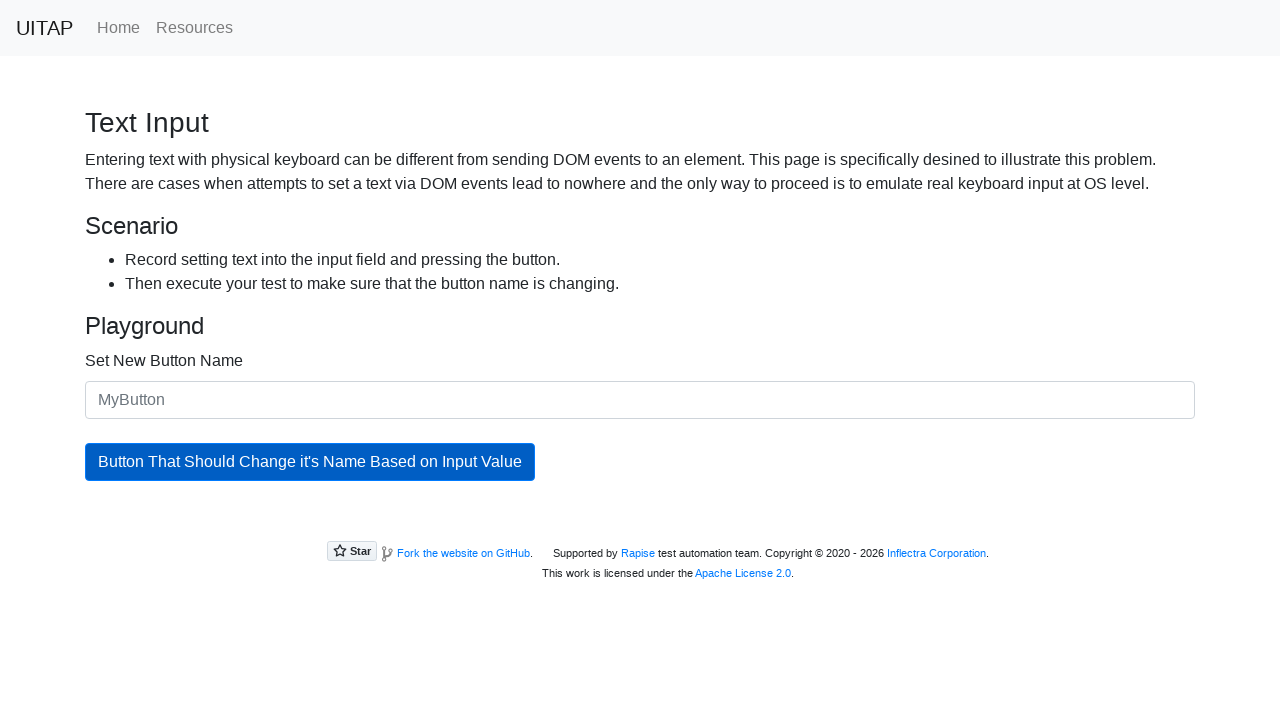

Waited 20ms while button is black
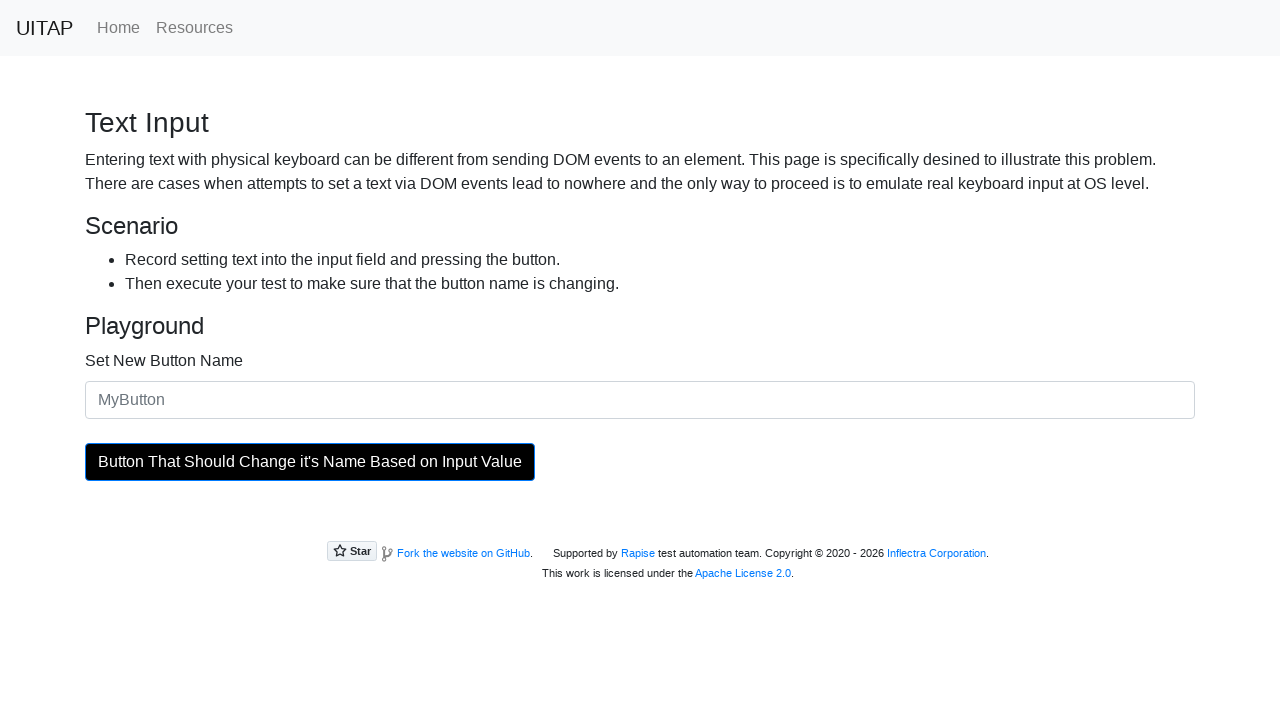

Flash cycle 46/50: Restored button to original background color
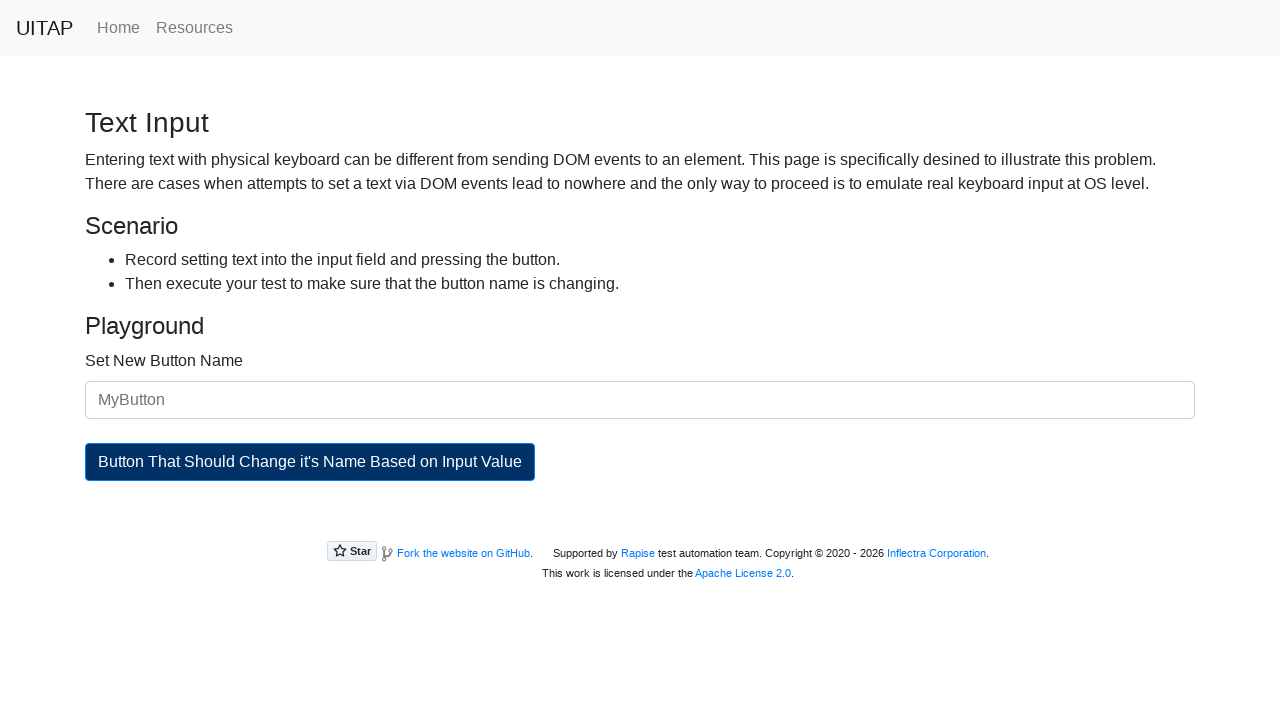

Waited 20ms while button is at original color
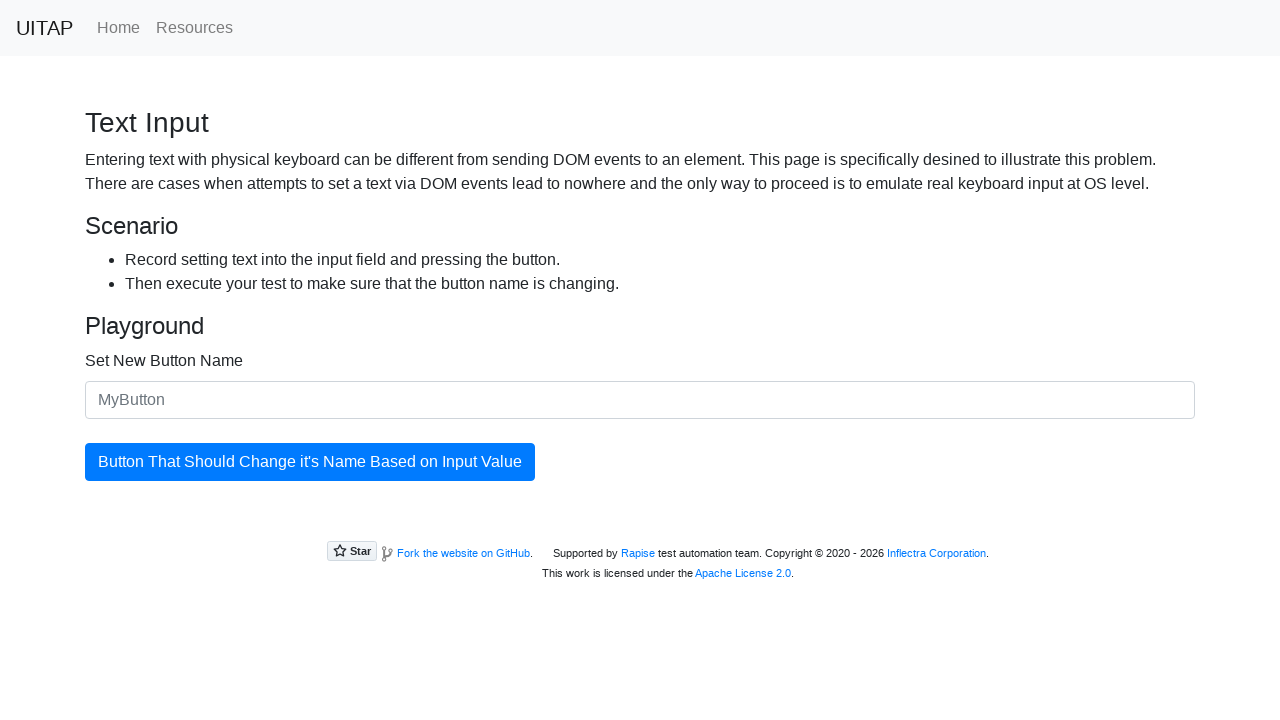

Flash cycle 47/50: Changed button background to black
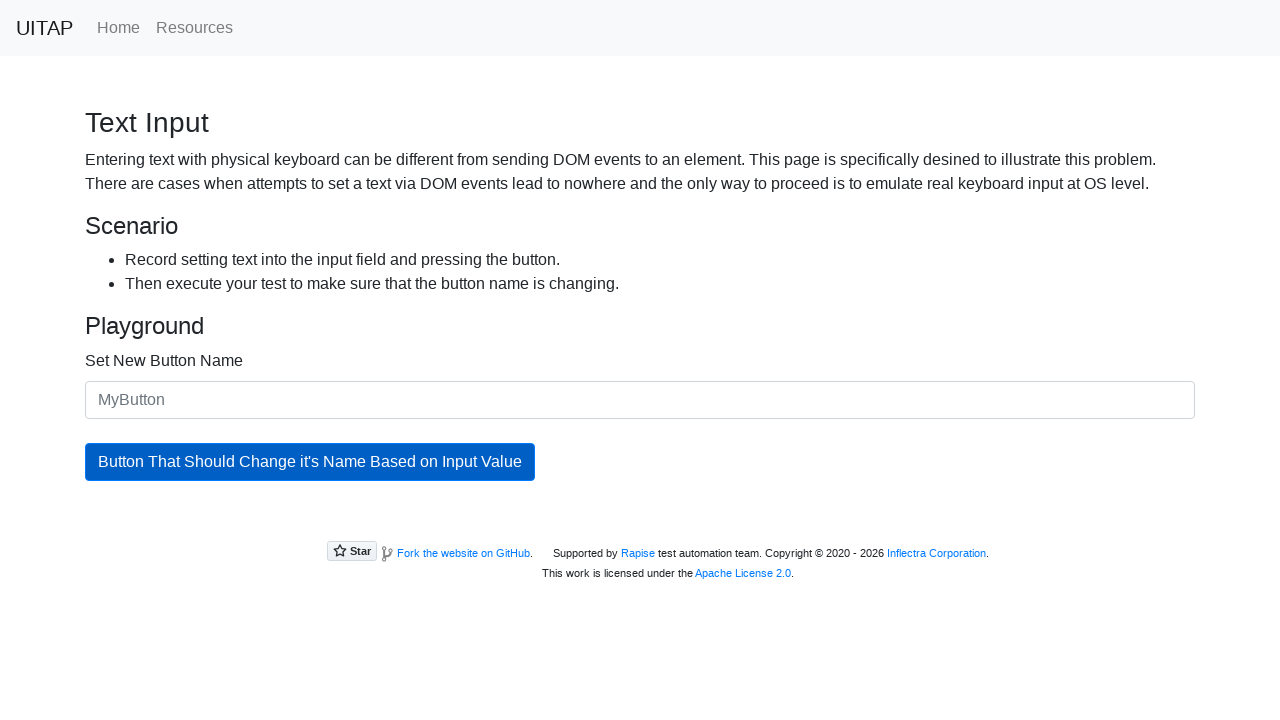

Waited 20ms while button is black
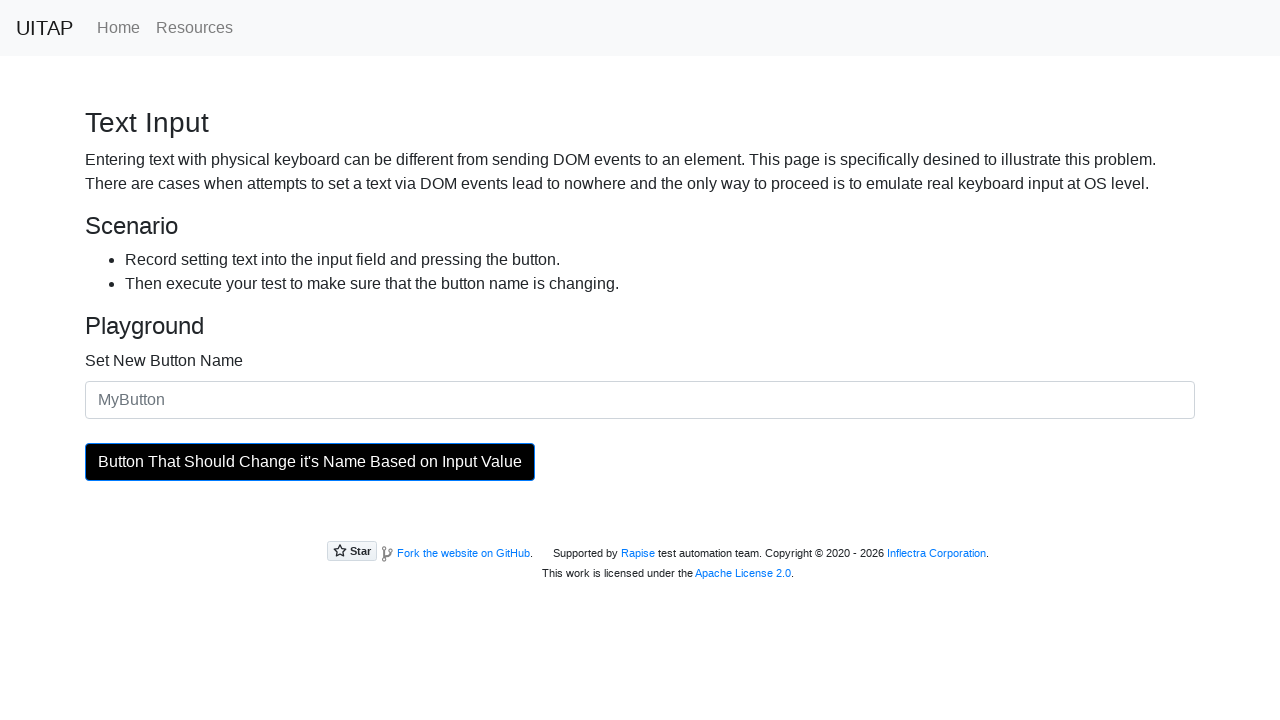

Flash cycle 47/50: Restored button to original background color
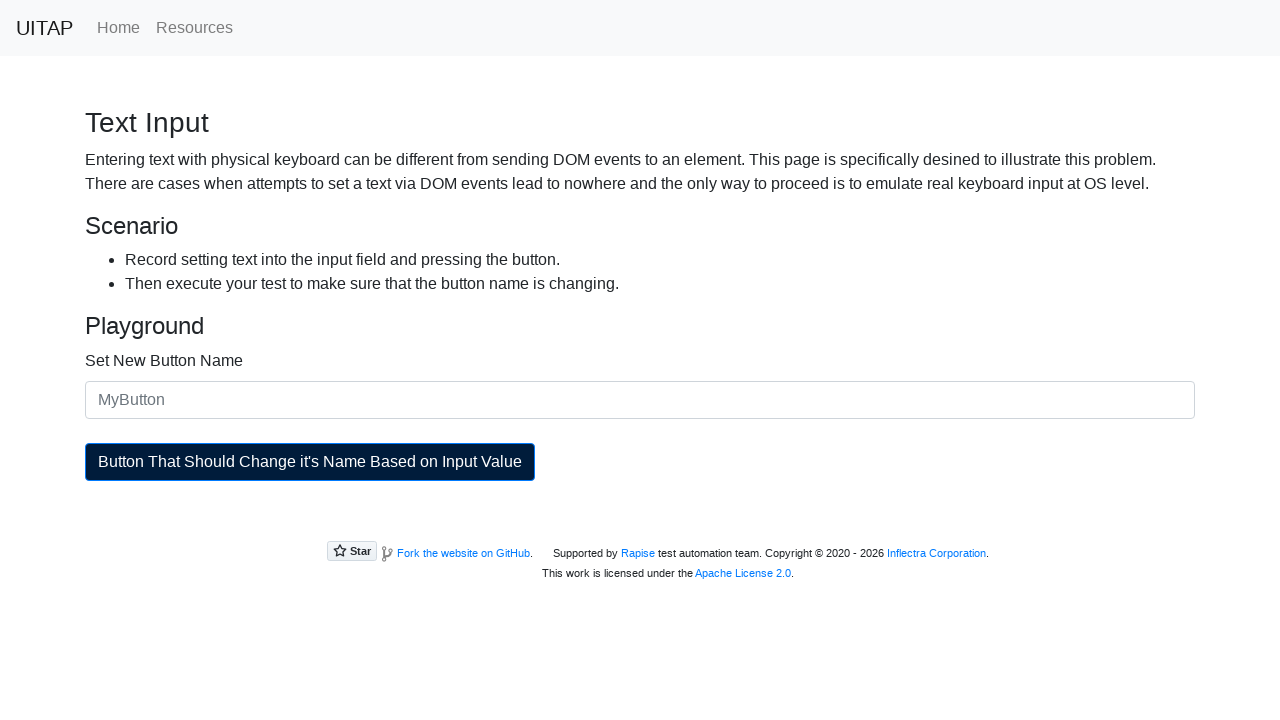

Waited 20ms while button is at original color
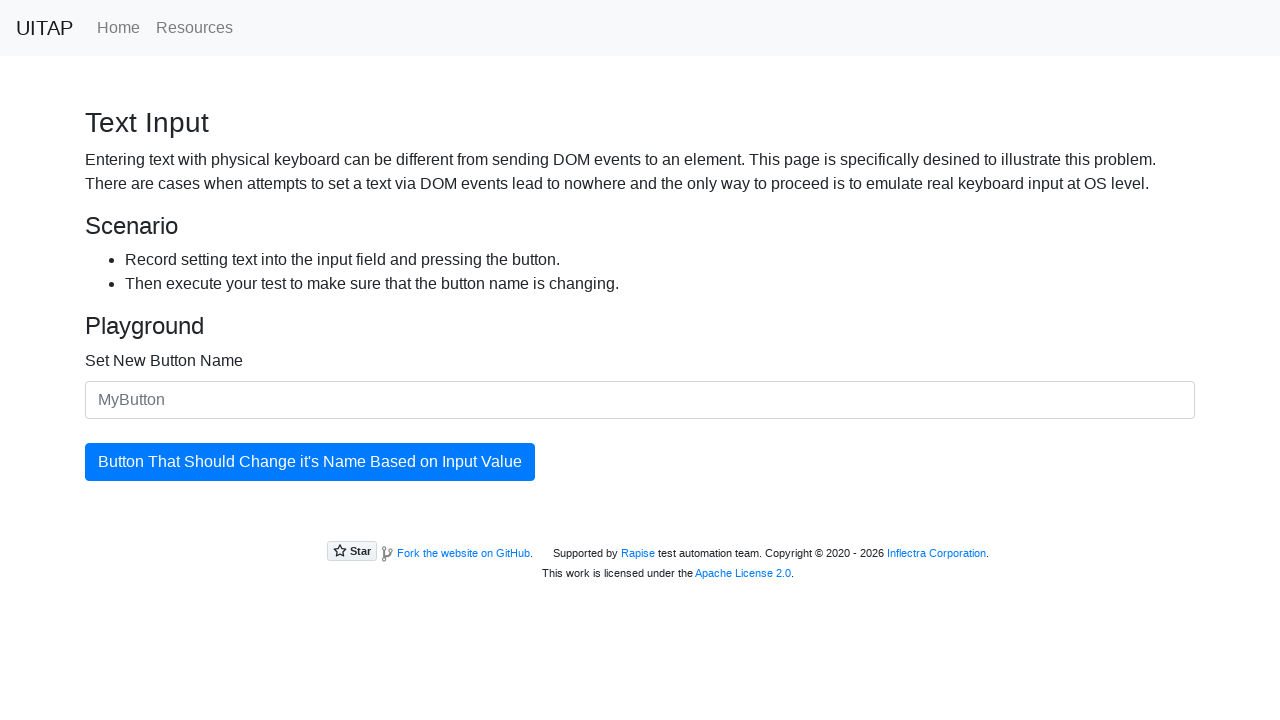

Flash cycle 48/50: Changed button background to black
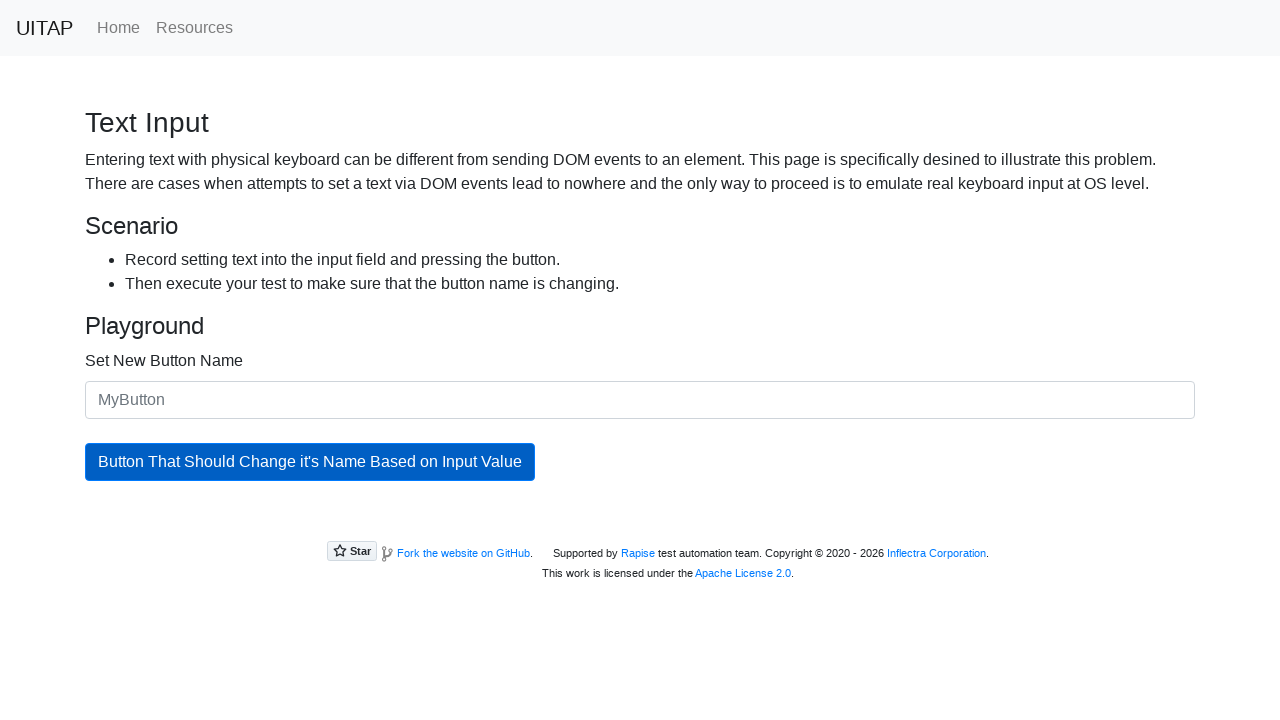

Waited 20ms while button is black
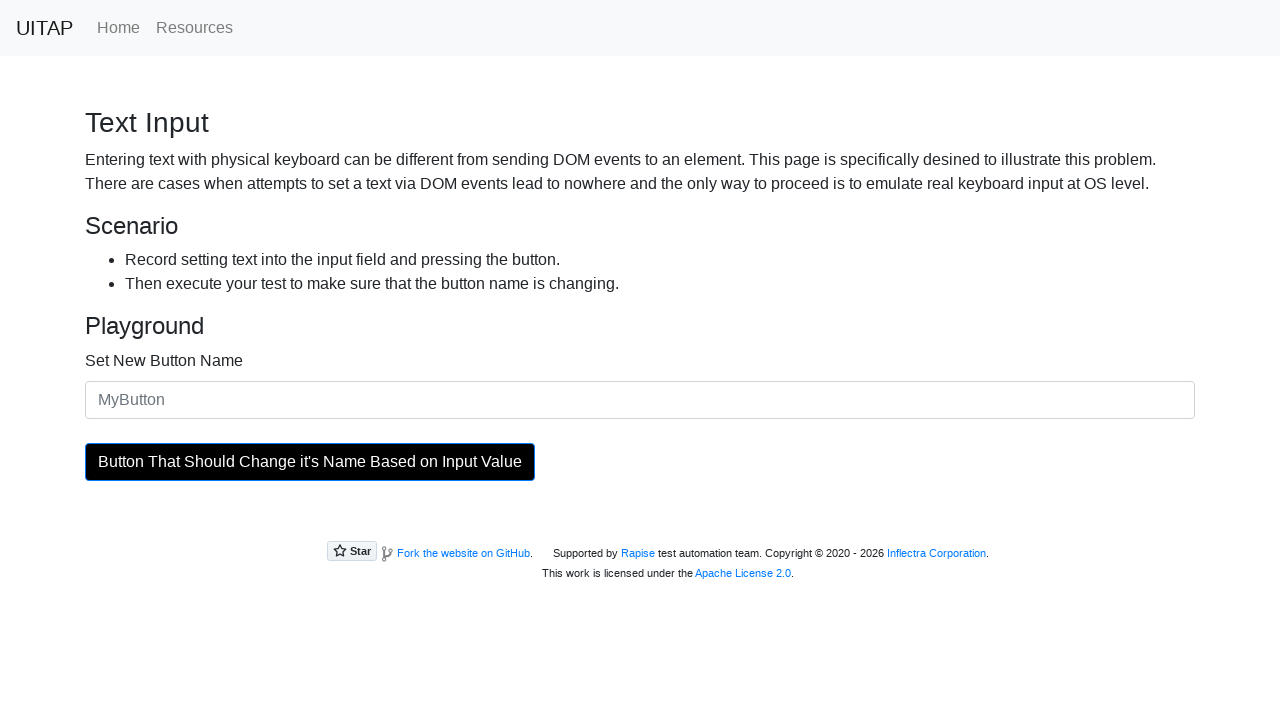

Flash cycle 48/50: Restored button to original background color
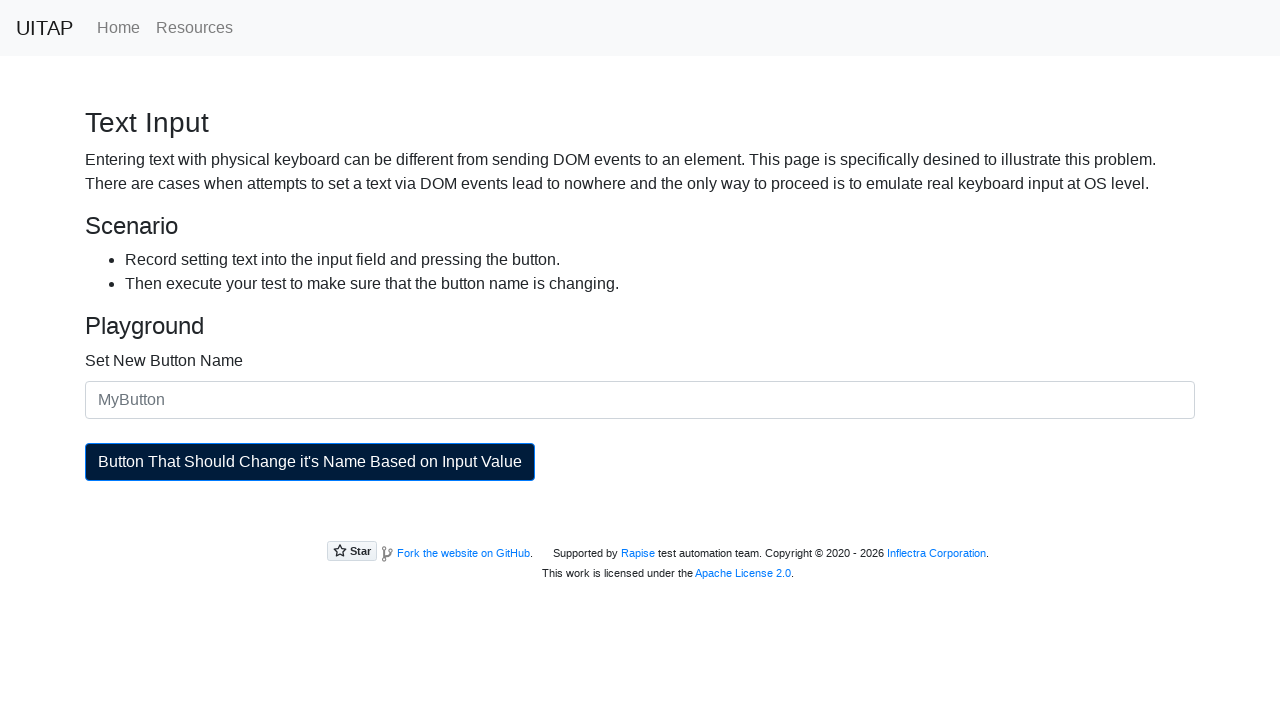

Waited 20ms while button is at original color
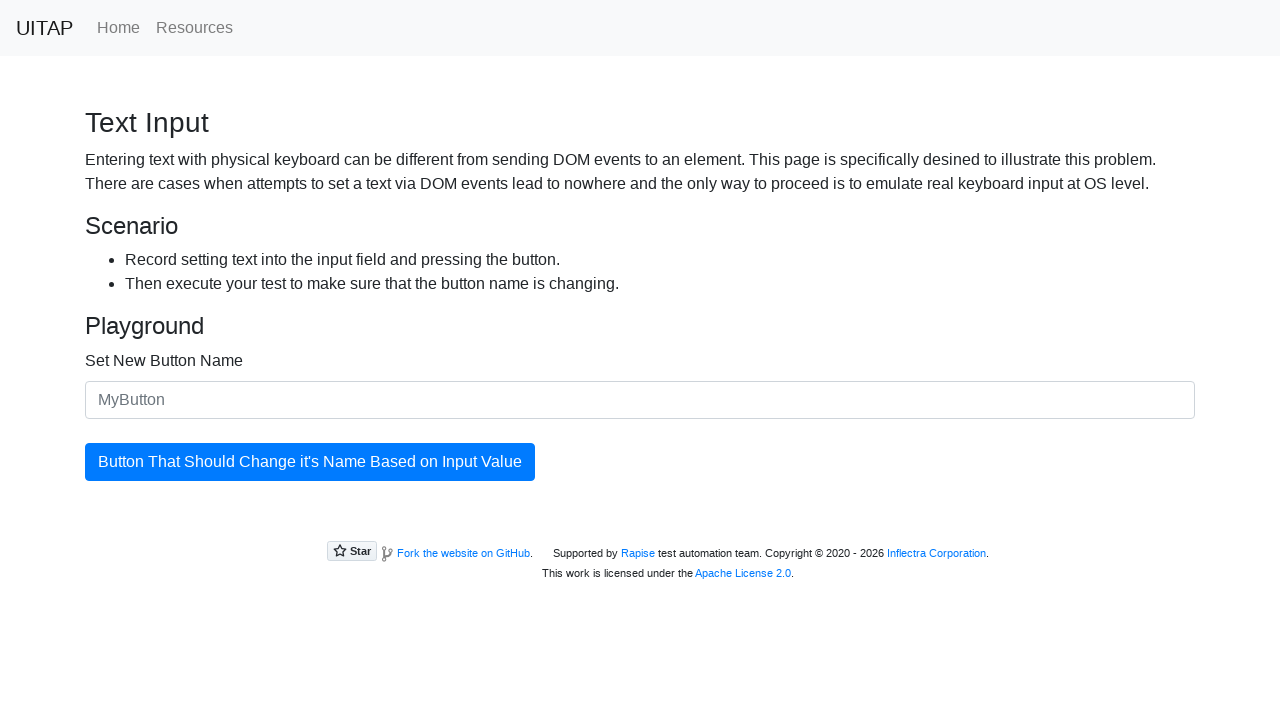

Flash cycle 49/50: Changed button background to black
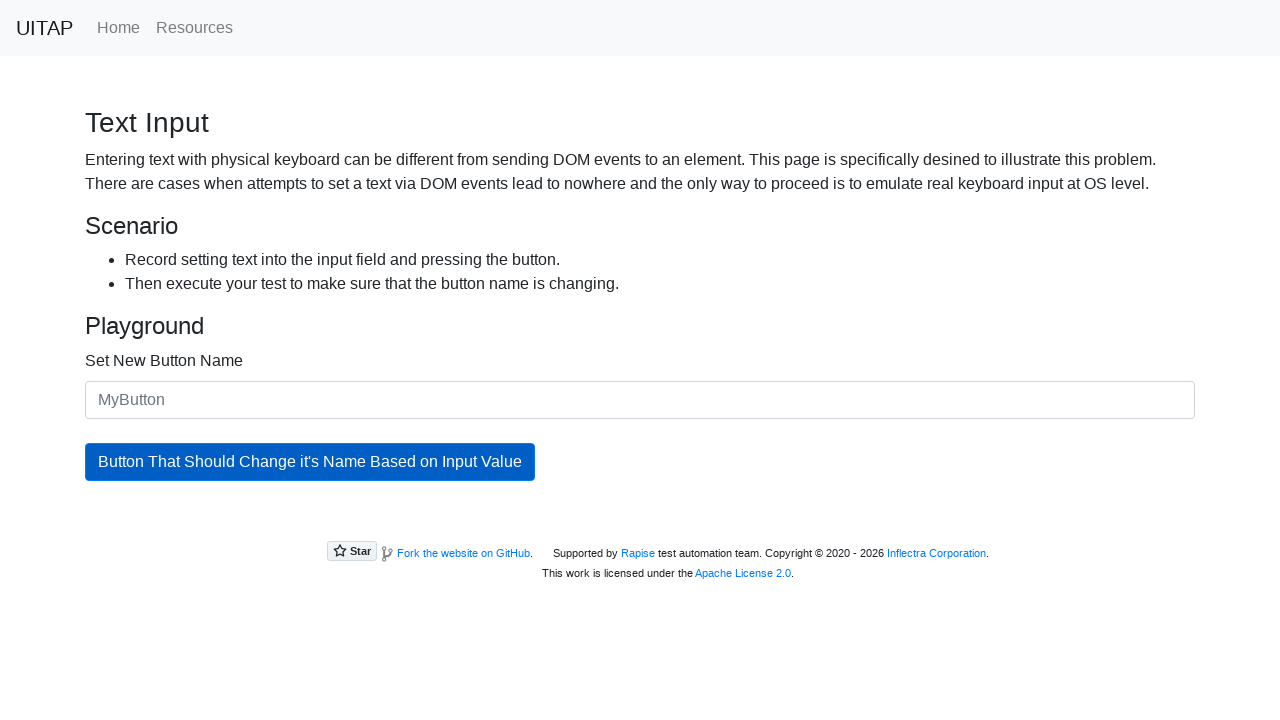

Waited 20ms while button is black
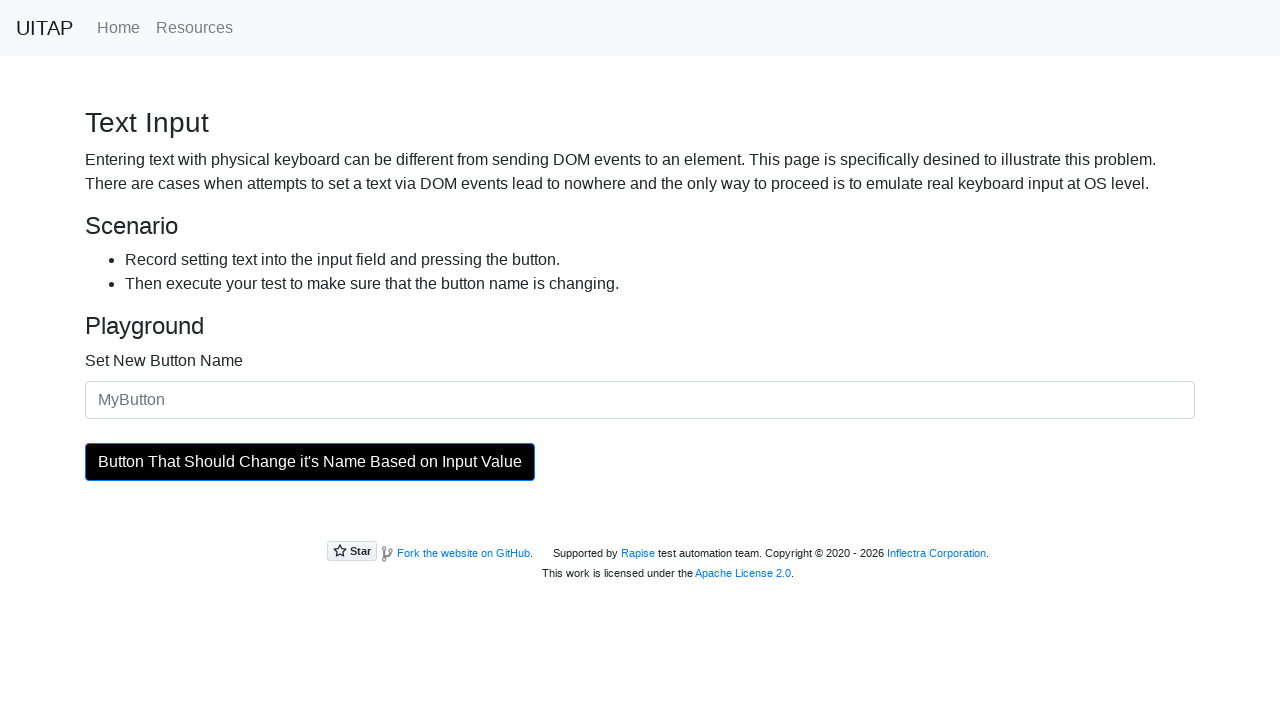

Flash cycle 49/50: Restored button to original background color
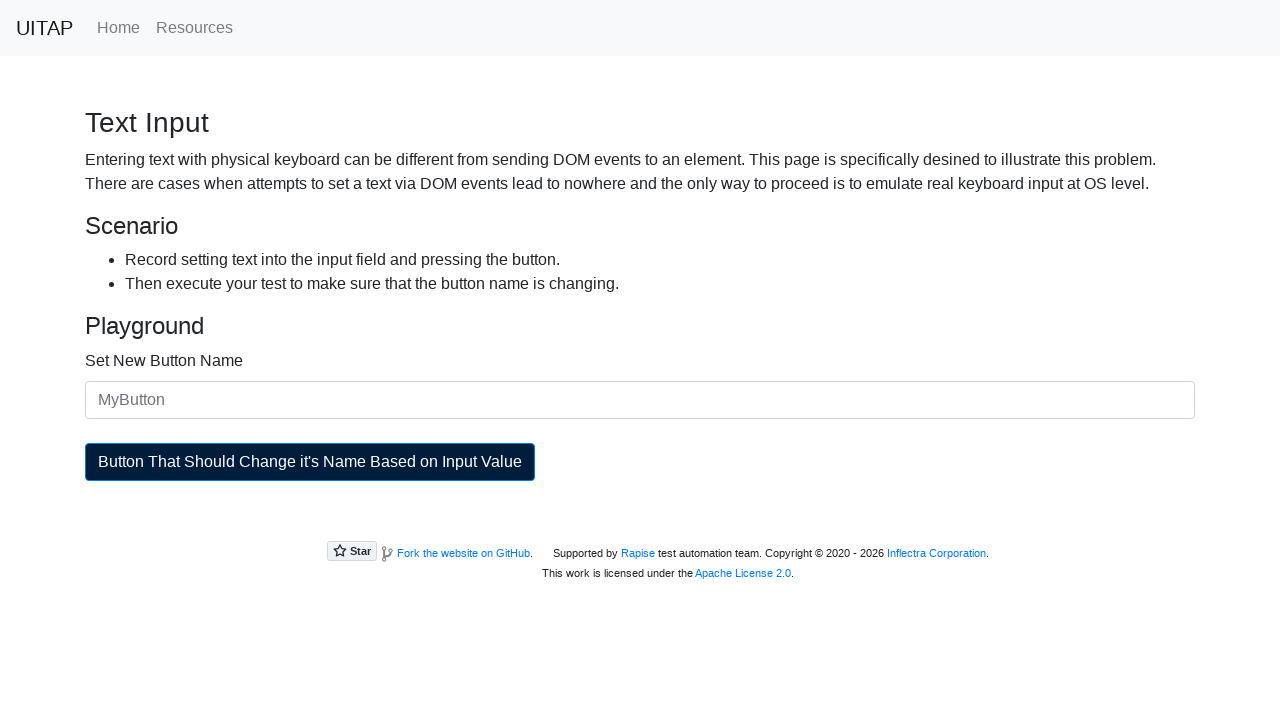

Waited 20ms while button is at original color
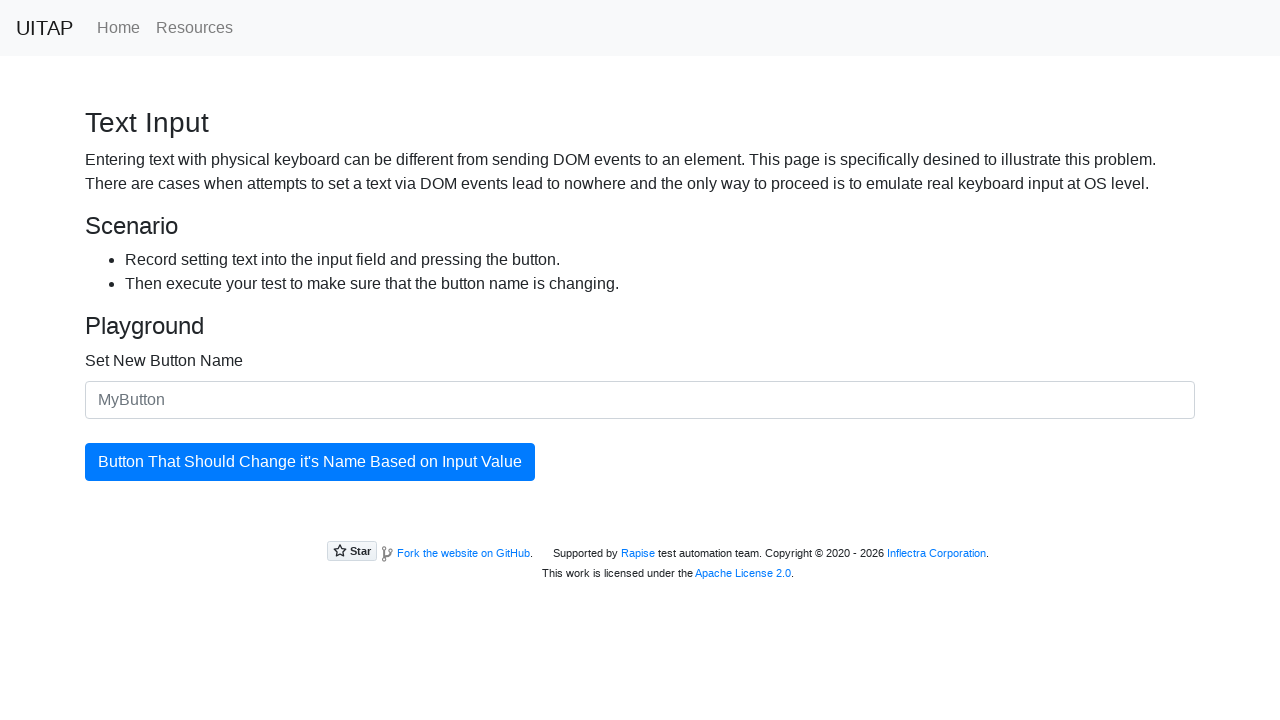

Flash cycle 50/50: Changed button background to black
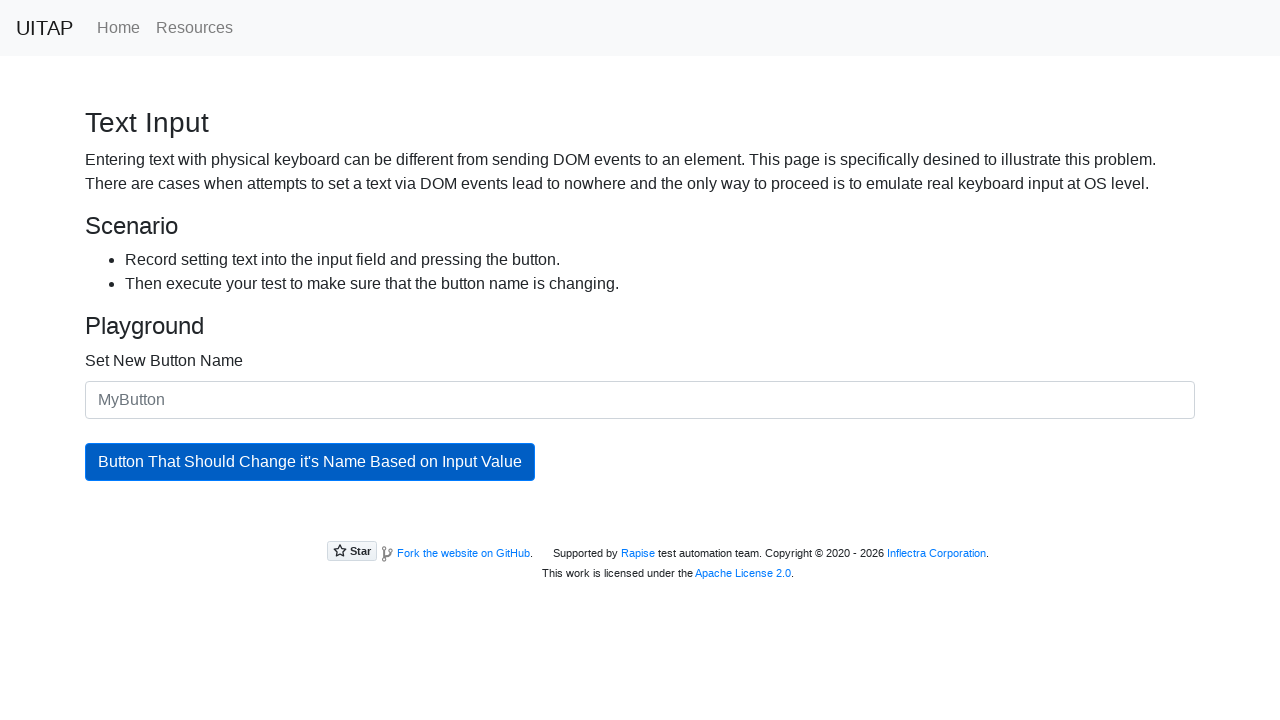

Waited 20ms while button is black
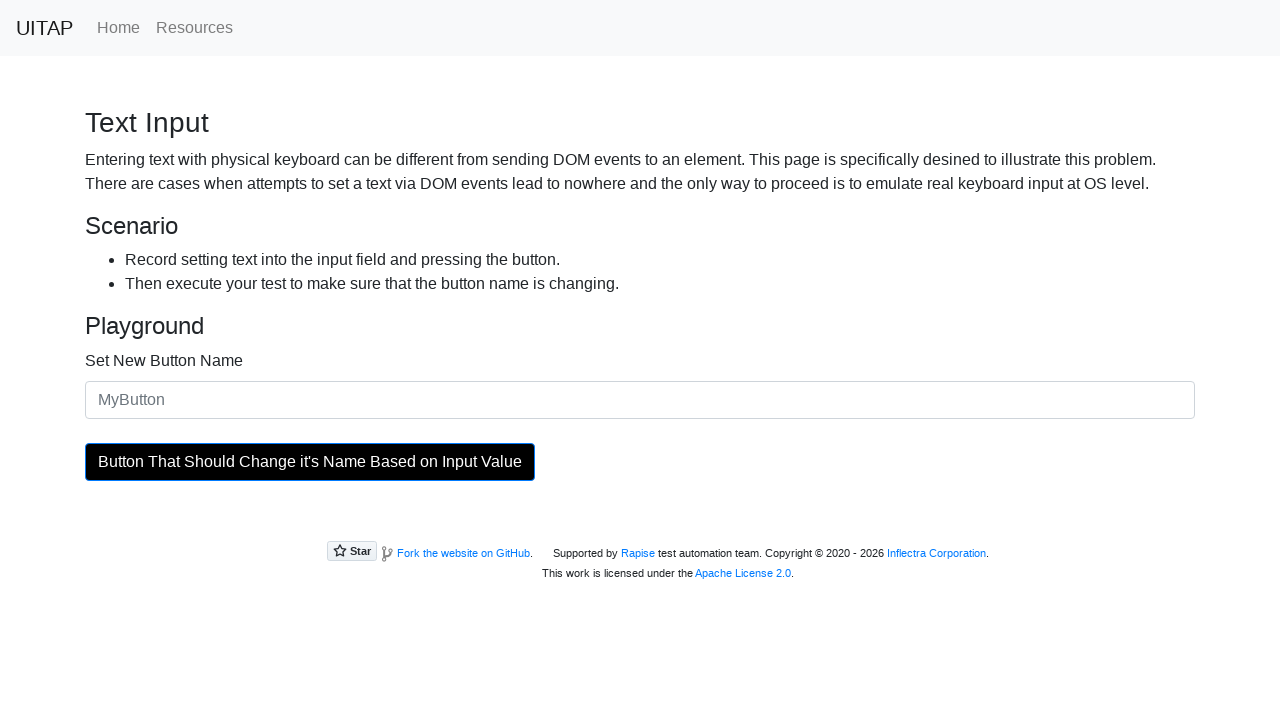

Flash cycle 50/50: Restored button to original background color
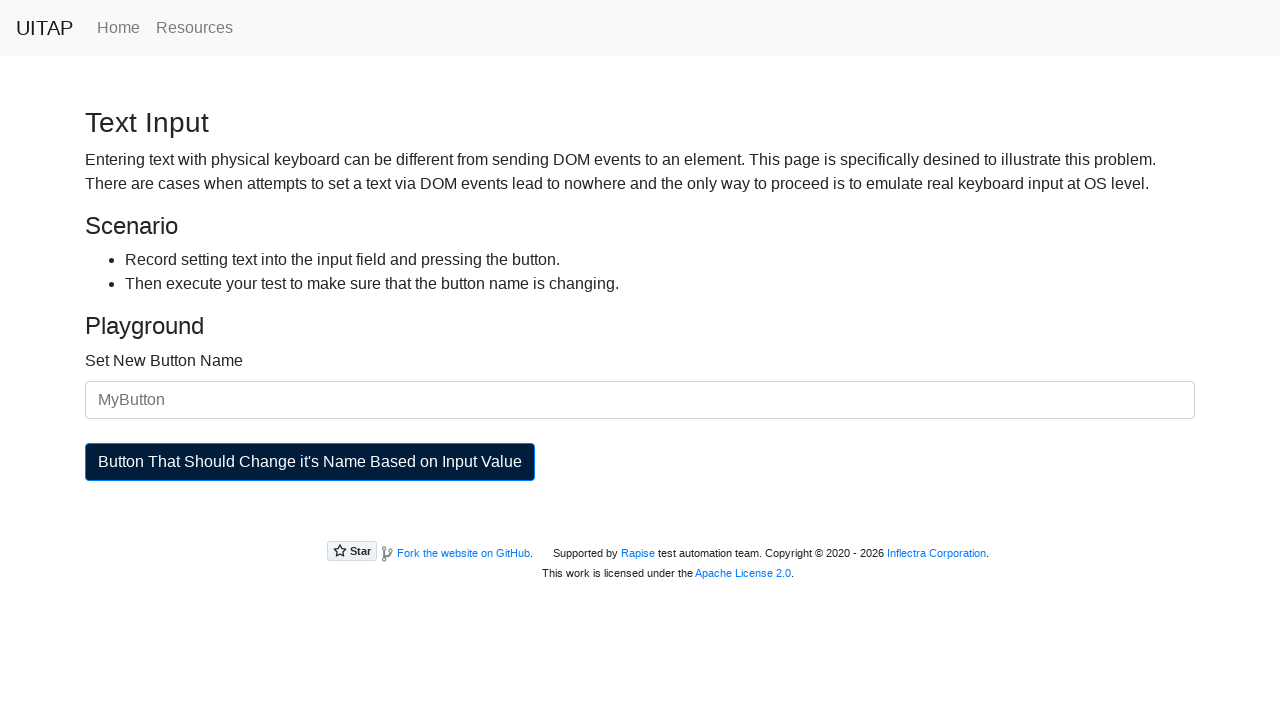

Waited 20ms while button is at original color
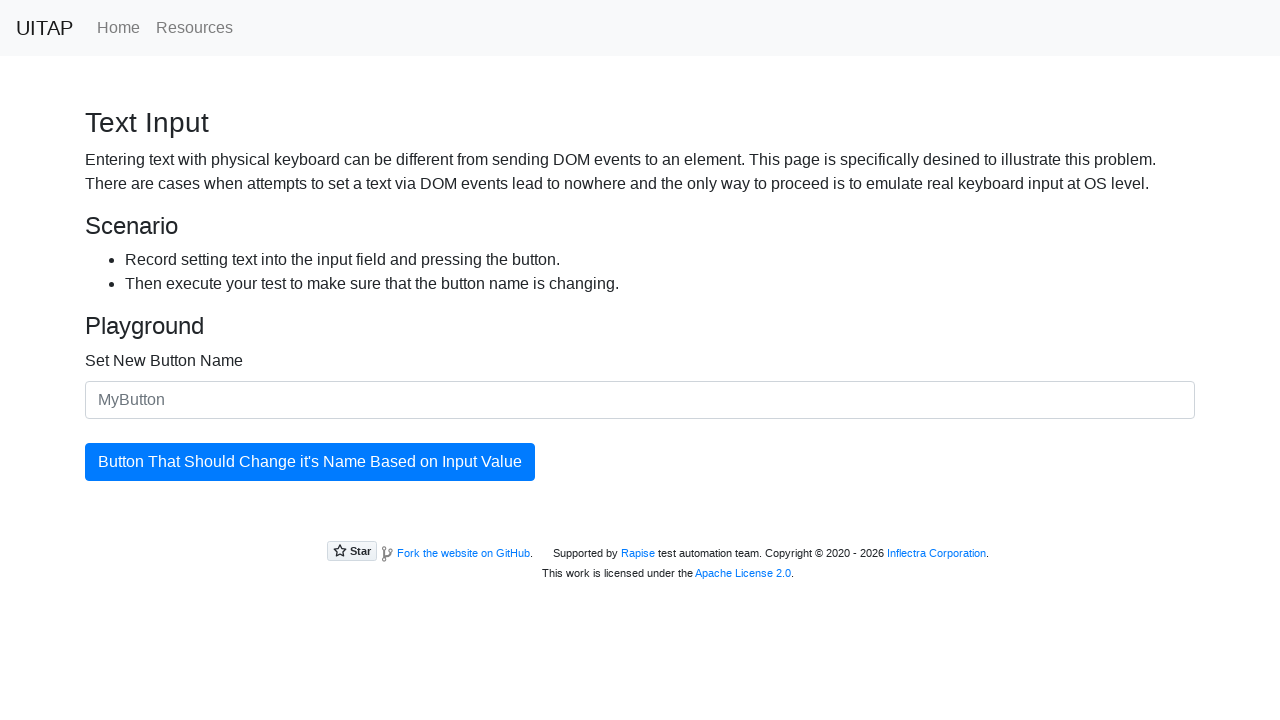

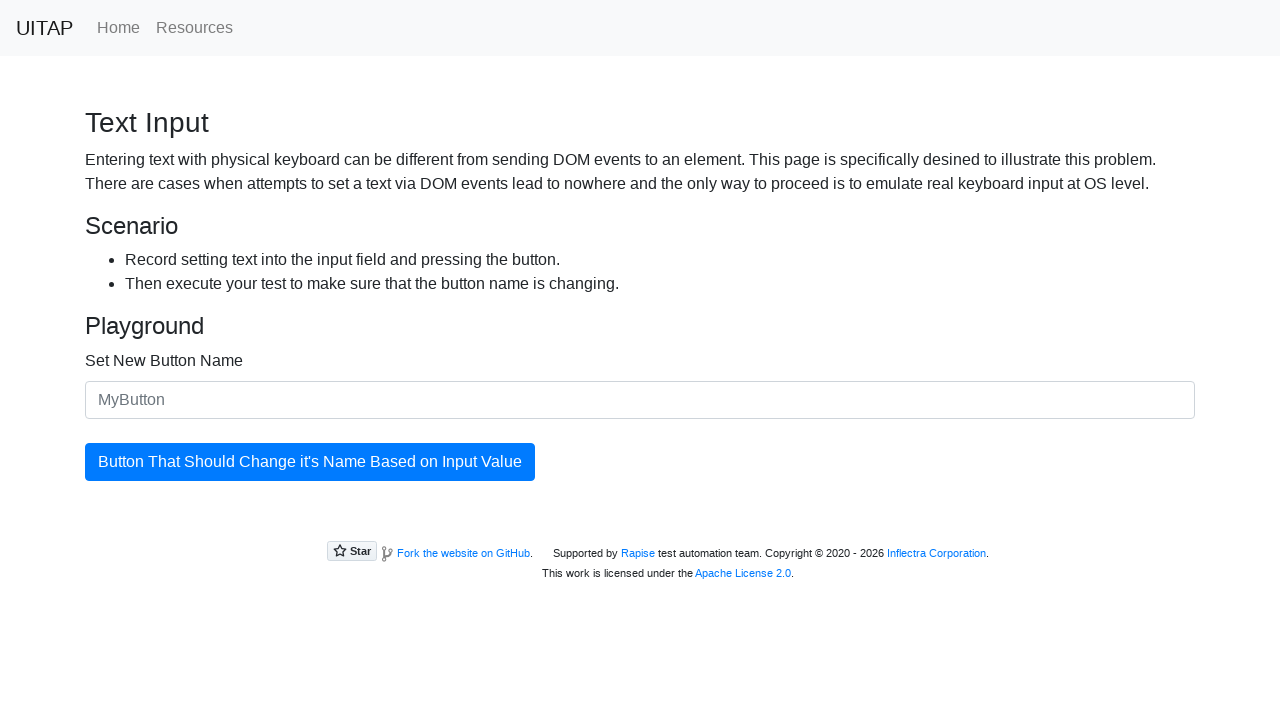